Automates answering the RAADS-R autism screening test by iterating through all 80 questions and selecting radio button answers based on a predetermined pattern

Starting URL: https://embrace-autism.com/raads-r/?fbclid=IwAR1P88laRttRiTHzyYS-lZxdStS6iya_-XoQn10JA4BGKH_UyXb2i4o1F_Q#test

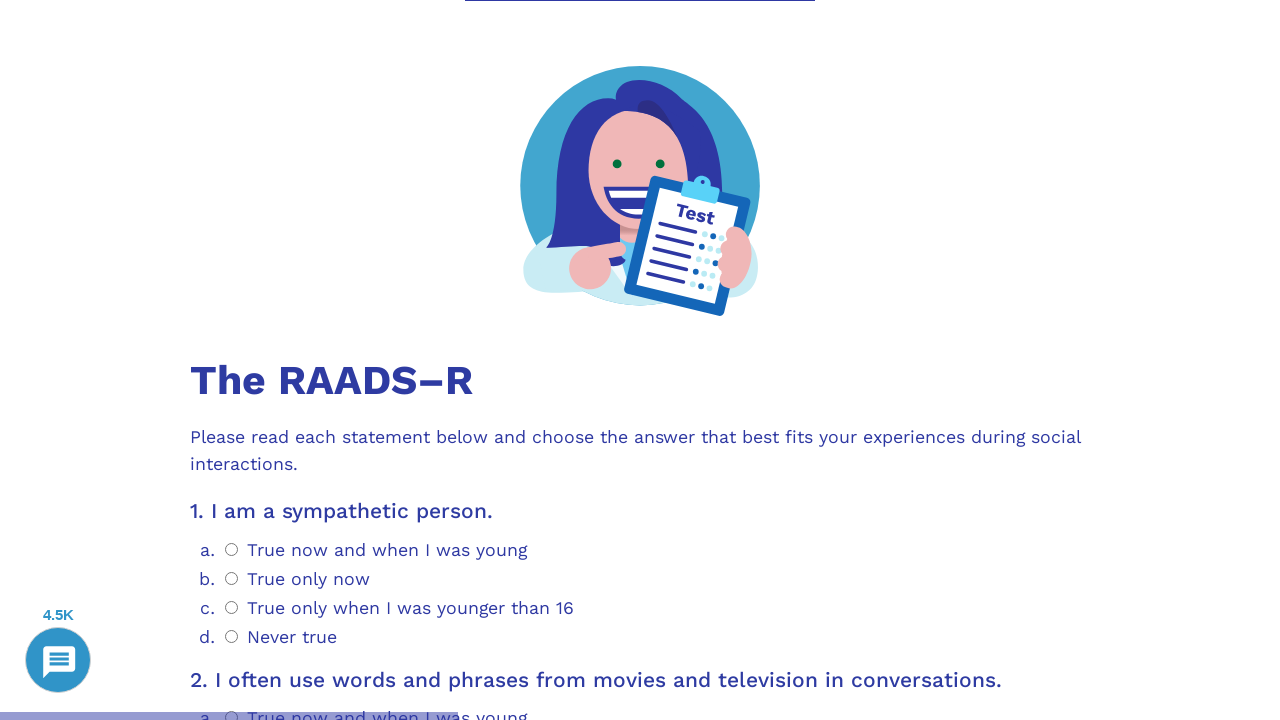

Waited for question 1 selector to load
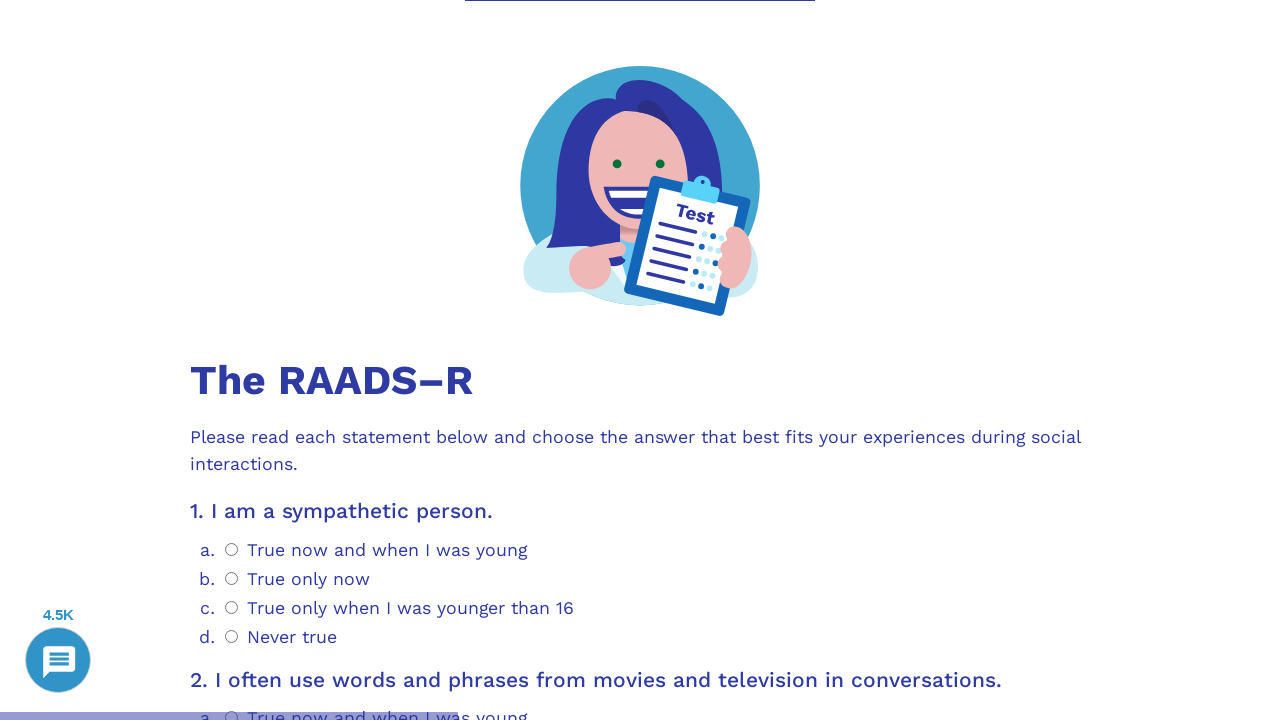

Scrolled question 1 into view
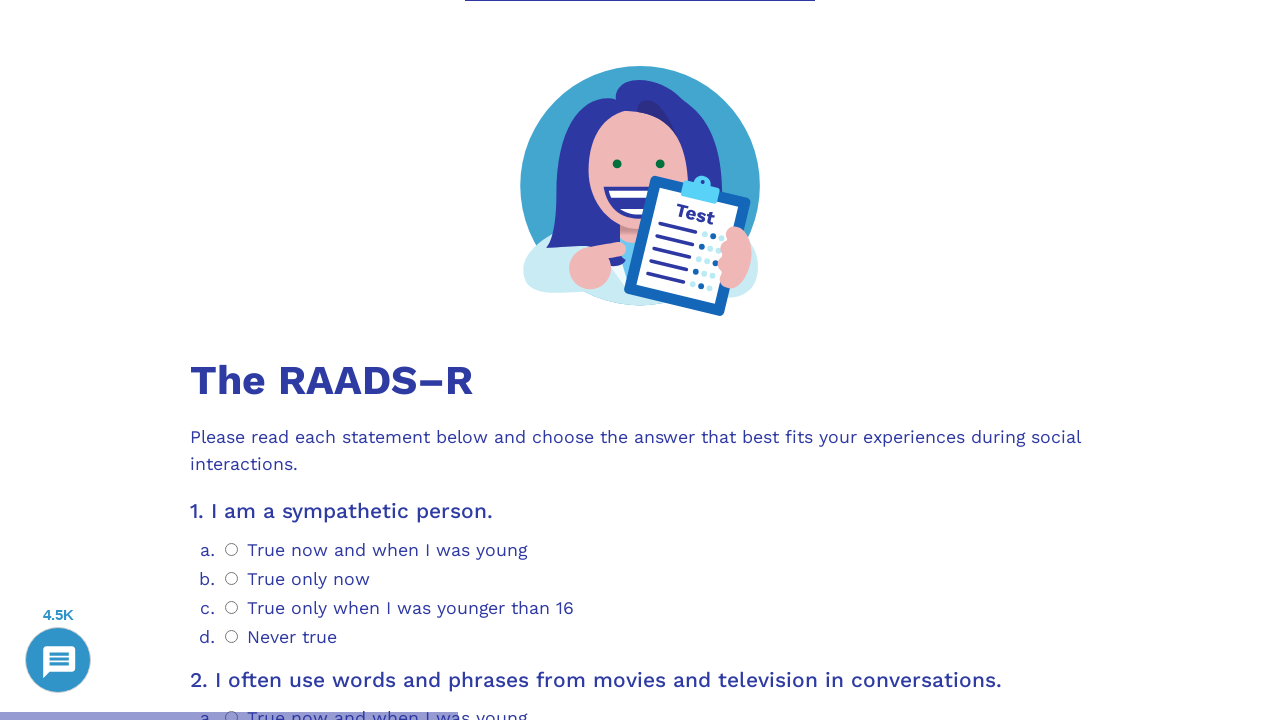

Selected option 0 for question 1 at (232, 549) on .psychometrics-items-container.item-1 >> .psychometrics-option-radio >> nth=0
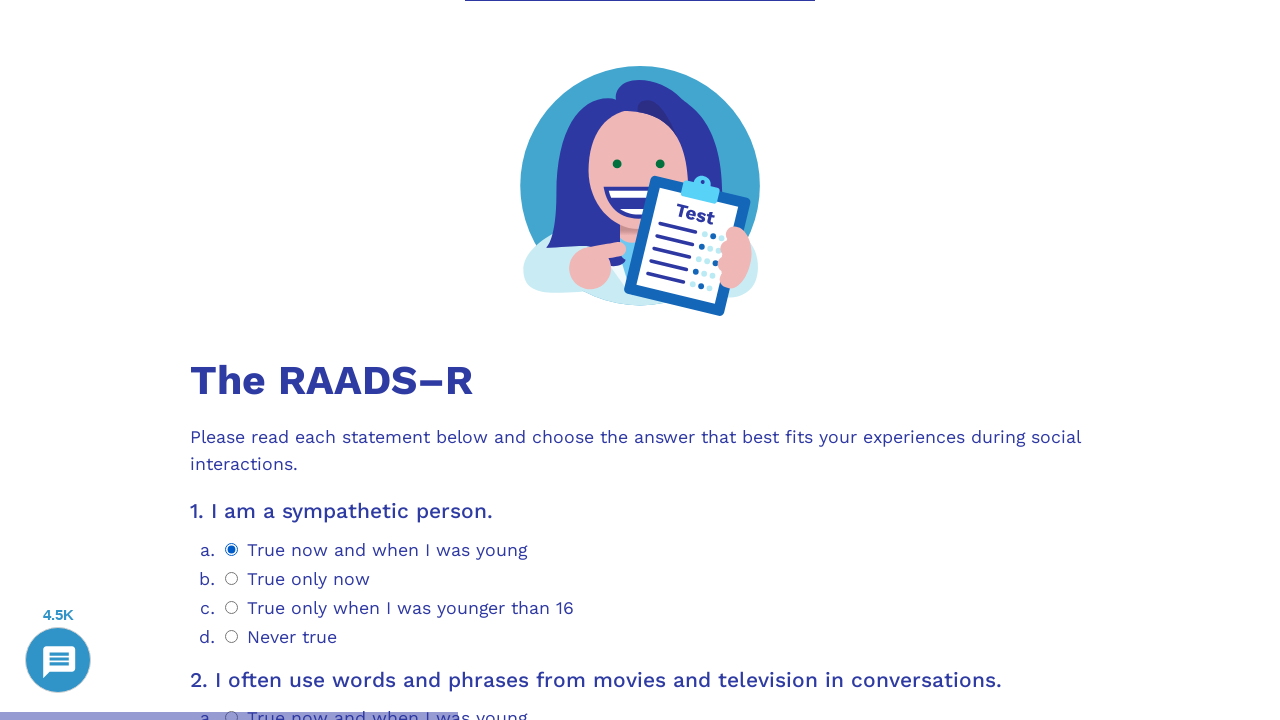

Waited for question 2 selector to load
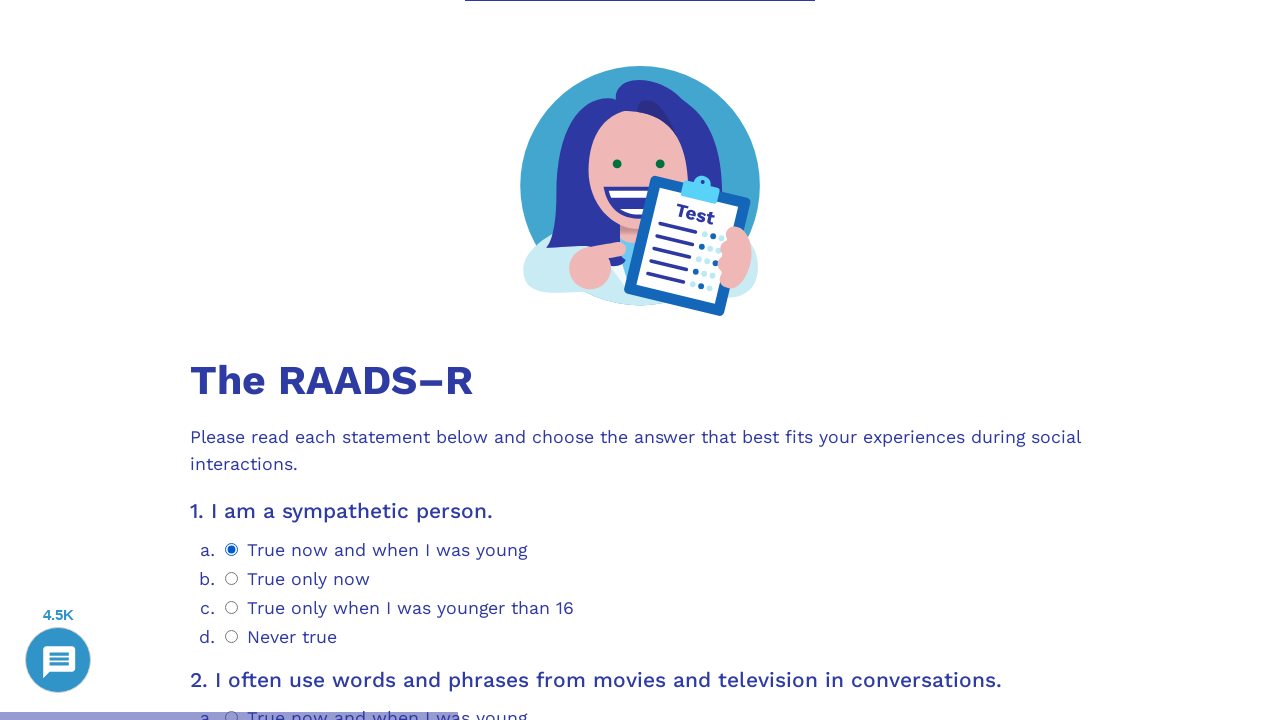

Scrolled question 2 into view
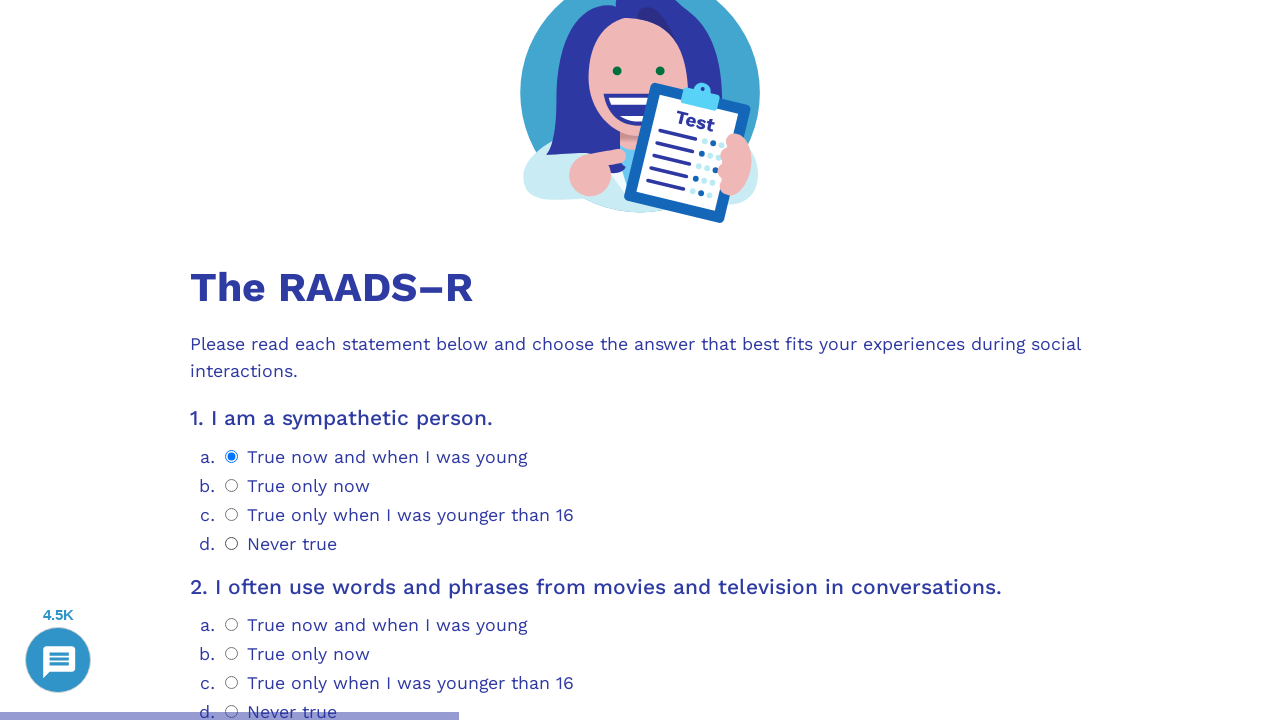

Selected option 0 for question 2 at (232, 624) on .psychometrics-items-container.item-2 >> .psychometrics-option-radio >> nth=0
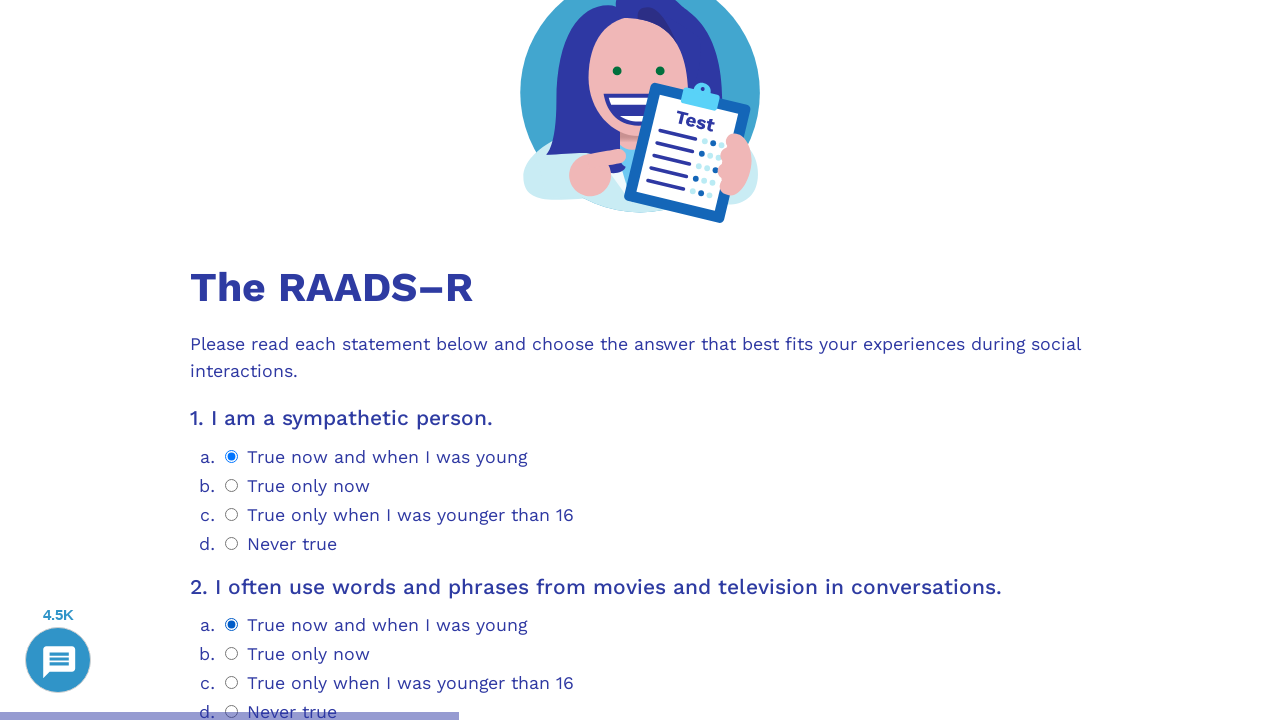

Waited for question 3 selector to load
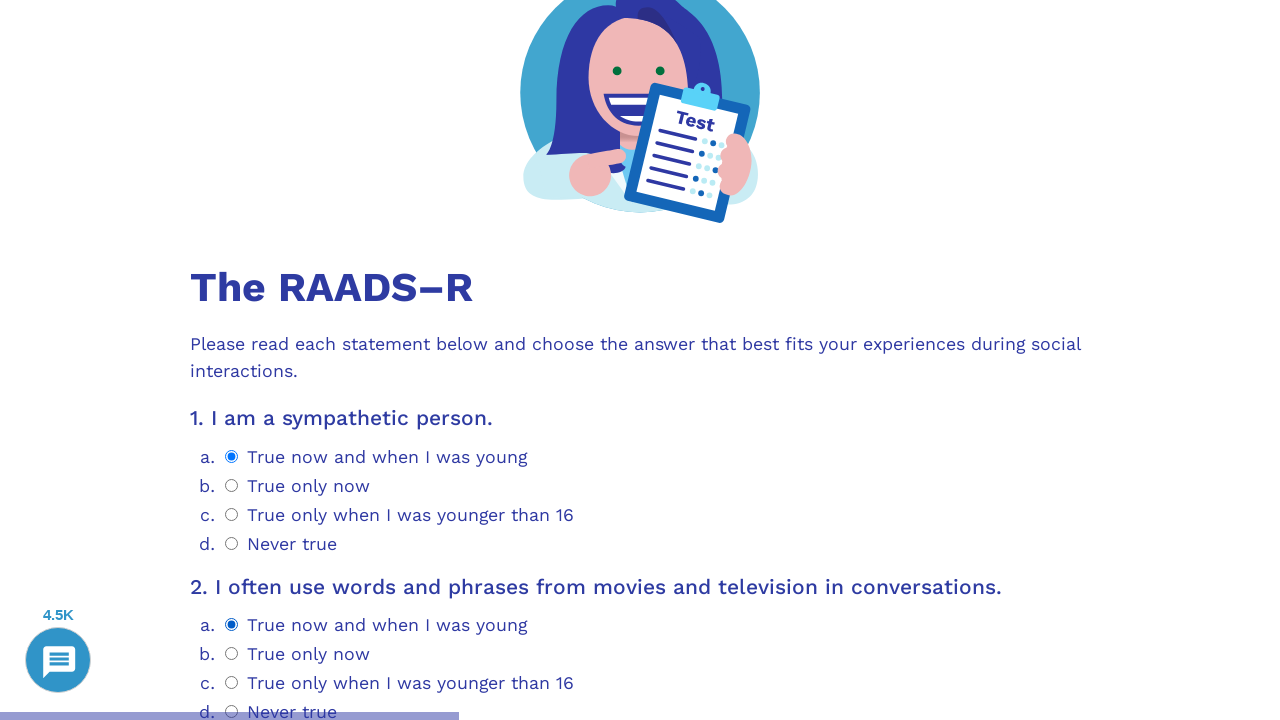

Scrolled question 3 into view
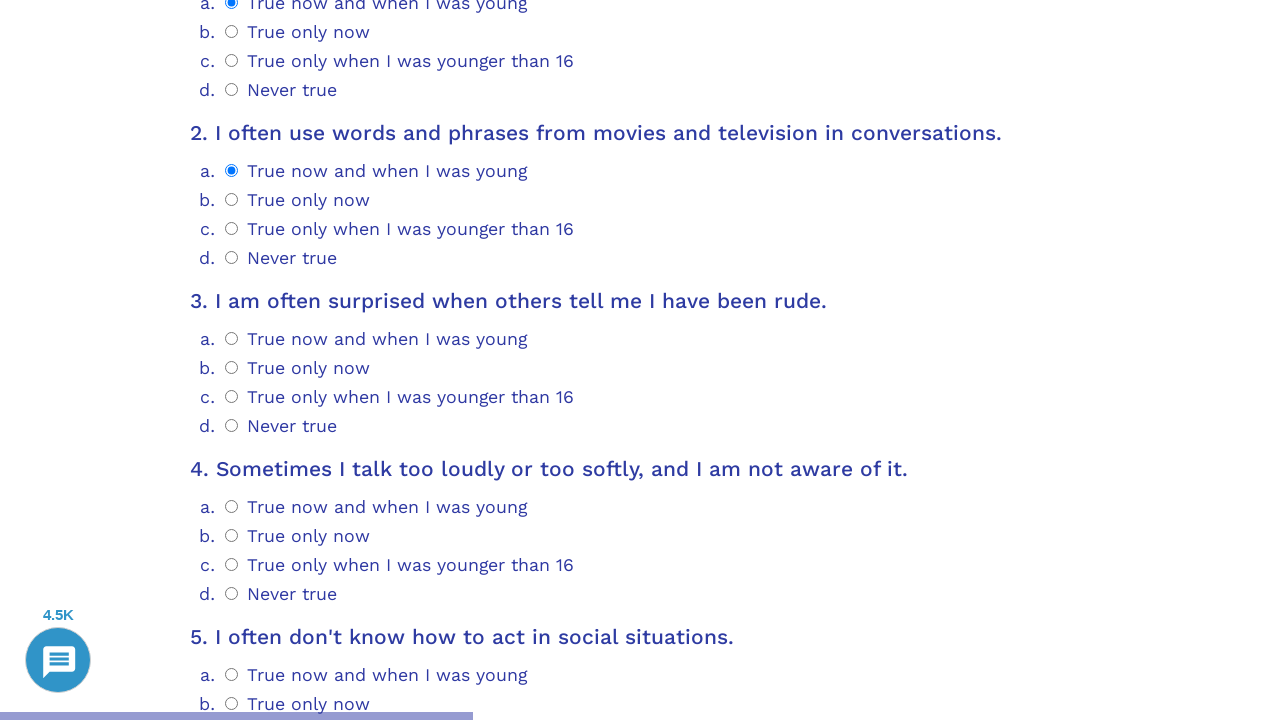

Selected option 0 for question 3 at (232, 338) on .psychometrics-items-container.item-3 >> .psychometrics-option-radio >> nth=0
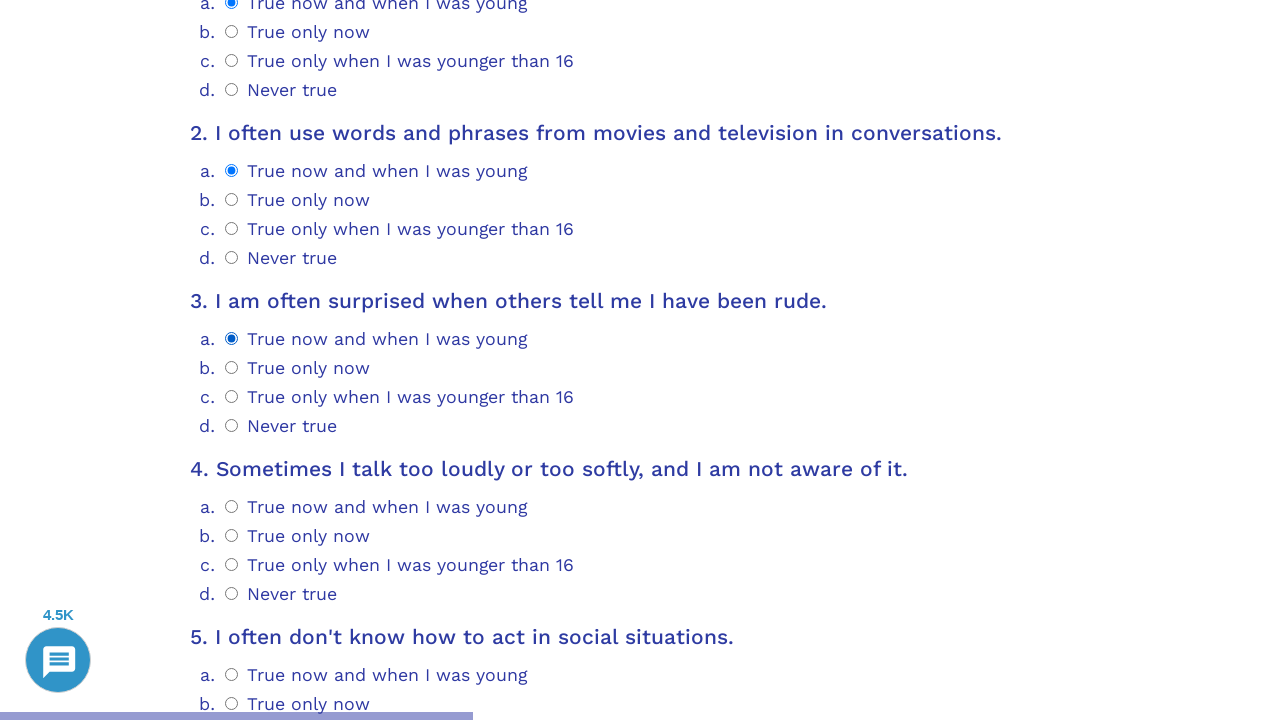

Waited for question 4 selector to load
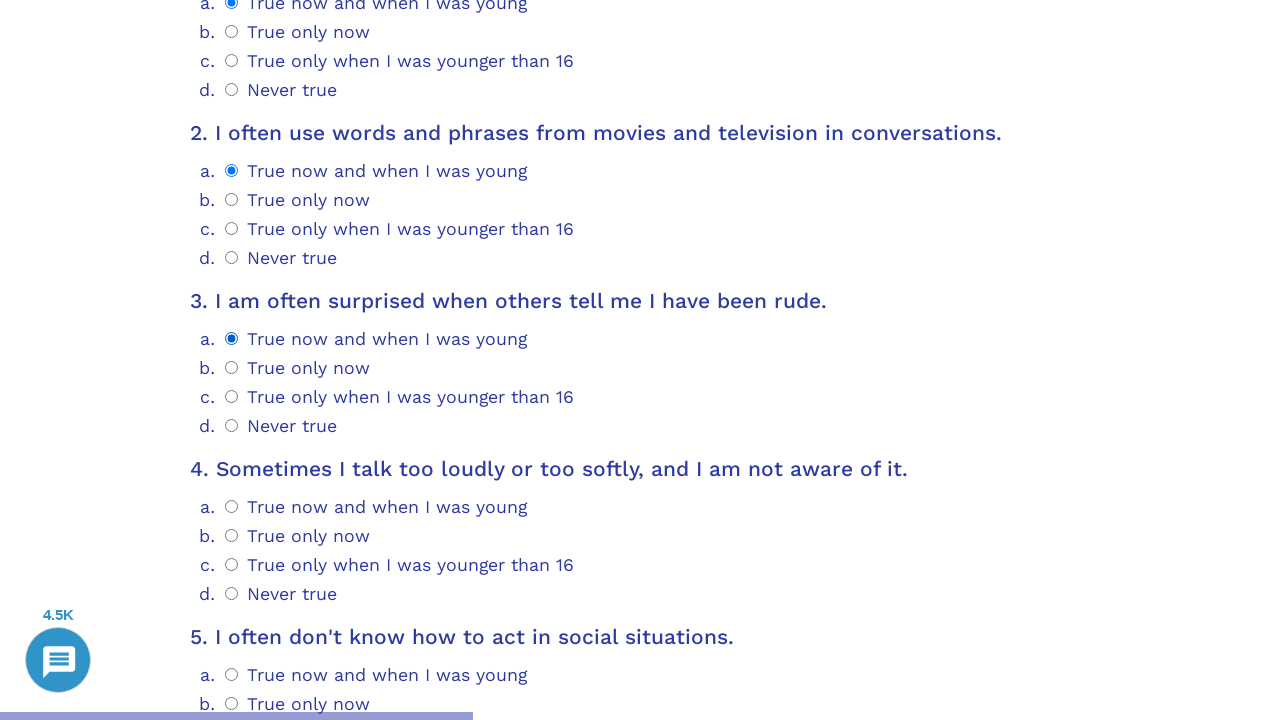

Scrolled question 4 into view
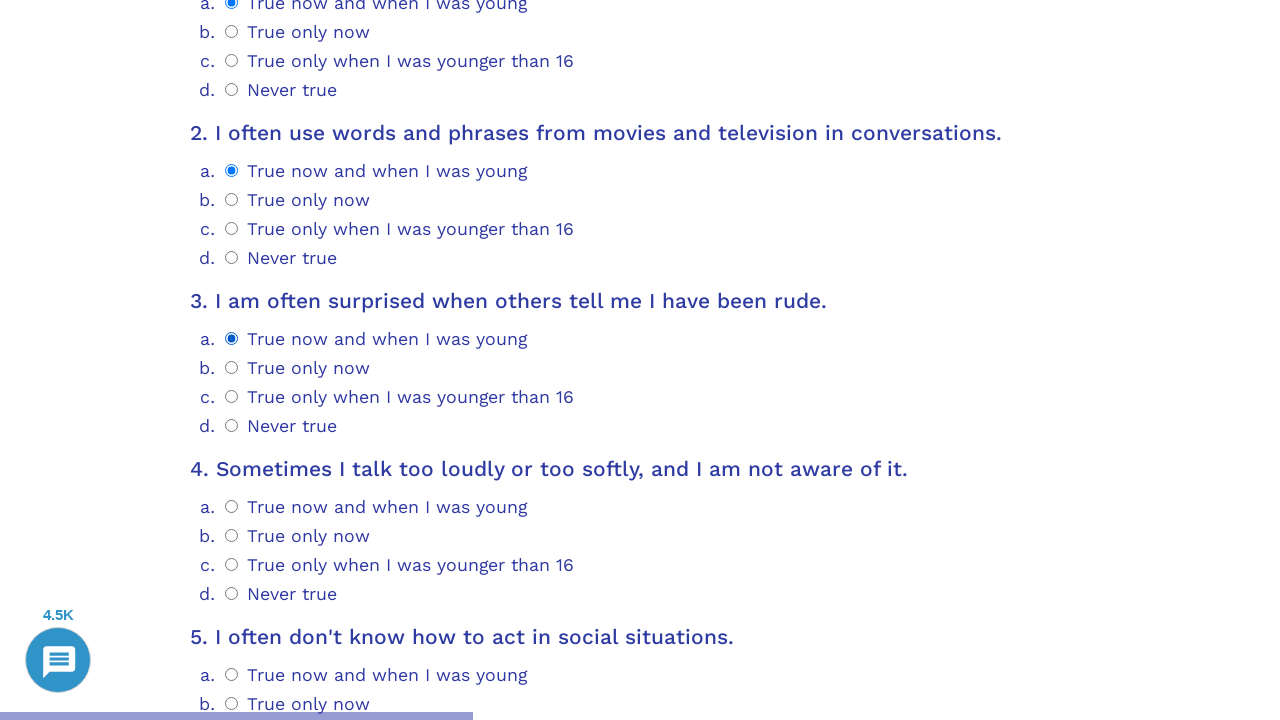

Selected option 0 for question 4 at (232, 507) on .psychometrics-items-container.item-4 >> .psychometrics-option-radio >> nth=0
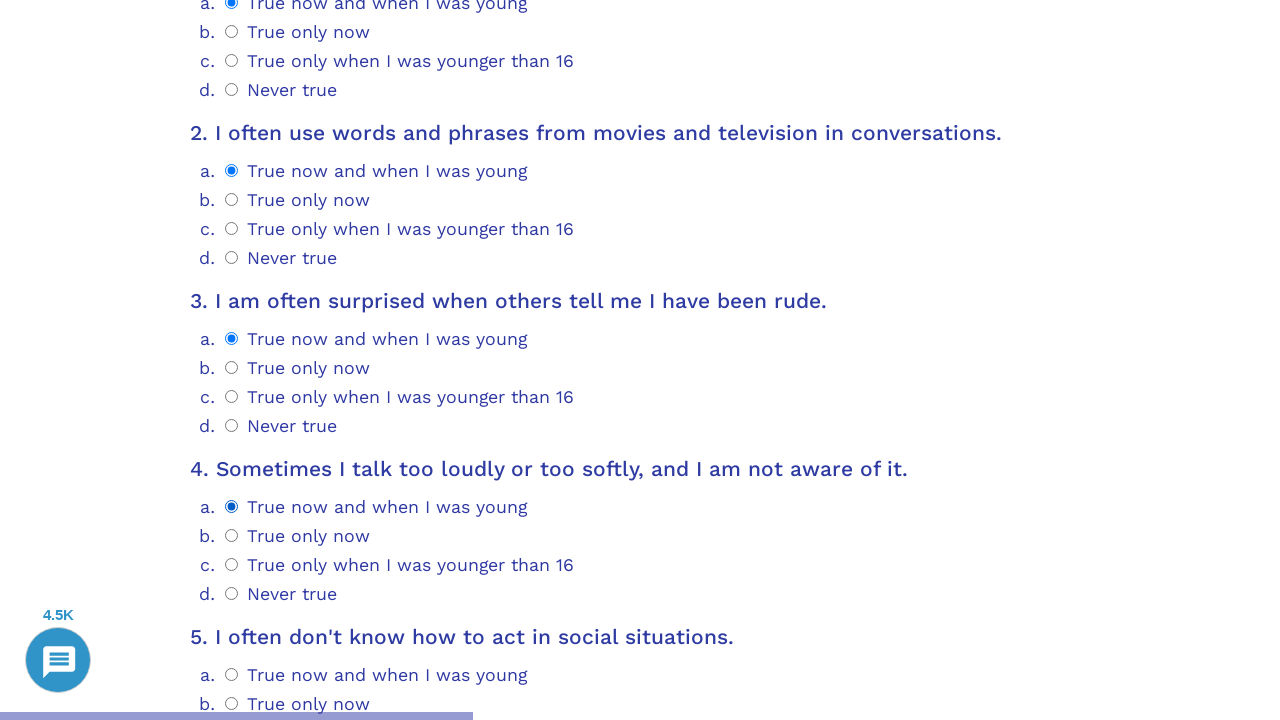

Waited for question 5 selector to load
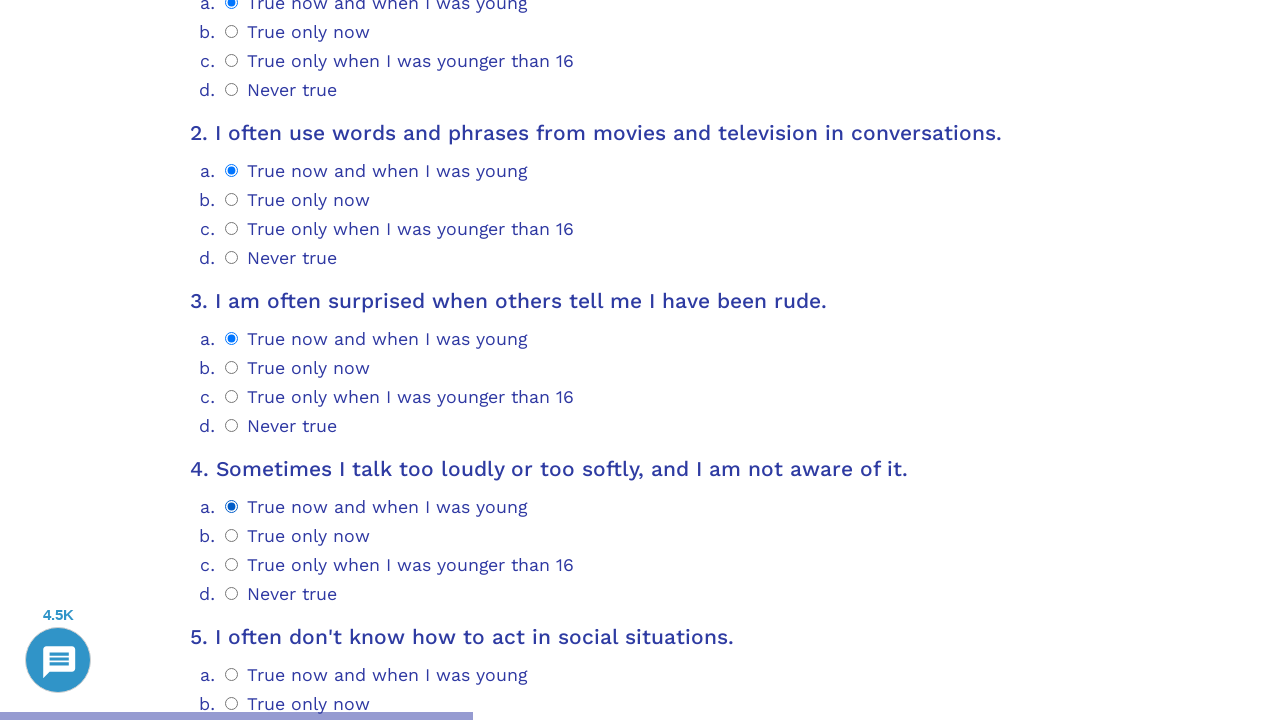

Scrolled question 5 into view
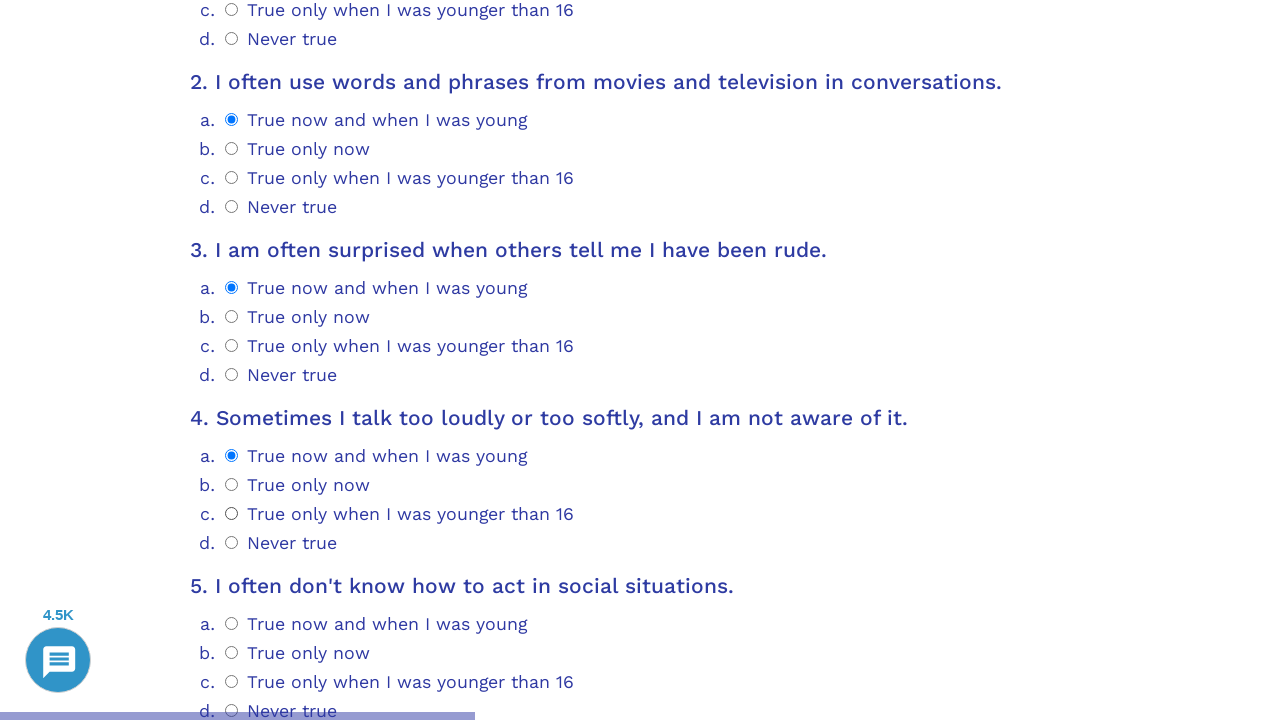

Selected option 0 for question 5 at (232, 624) on .psychometrics-items-container.item-5 >> .psychometrics-option-radio >> nth=0
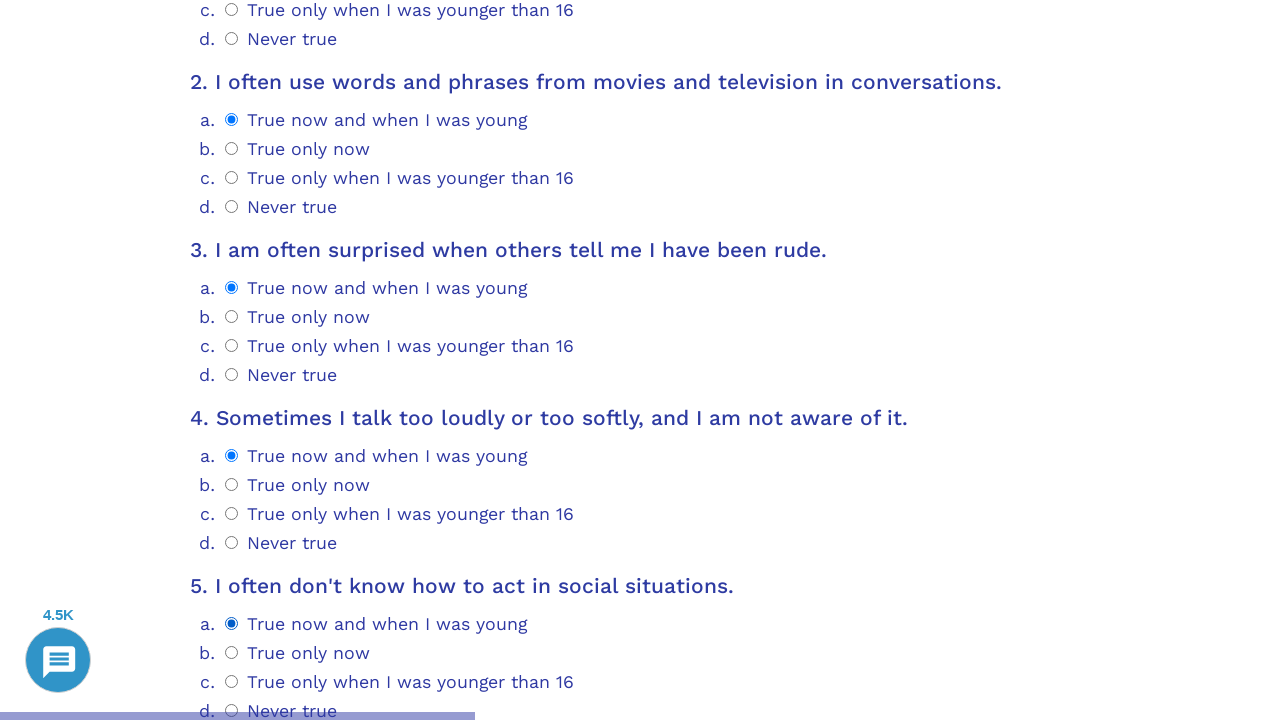

Waited for question 6 selector to load
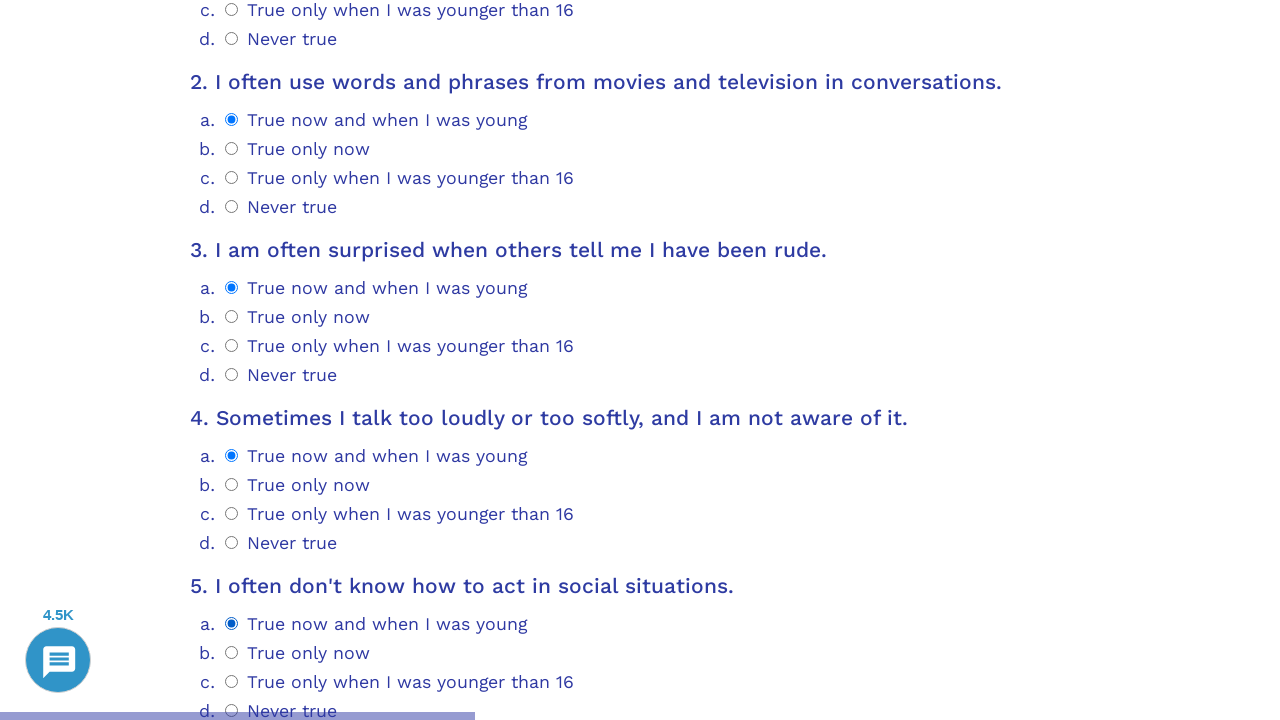

Scrolled question 6 into view
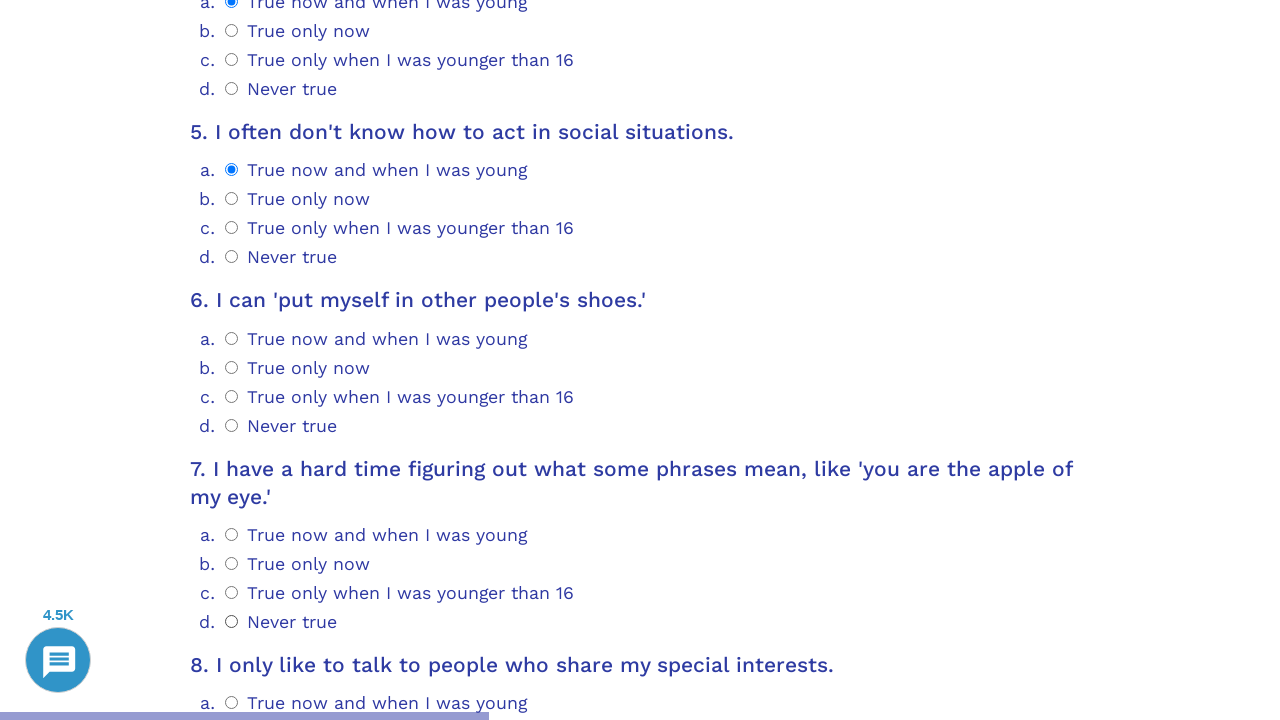

Selected option 0 for question 6 at (232, 338) on .psychometrics-items-container.item-6 >> .psychometrics-option-radio >> nth=0
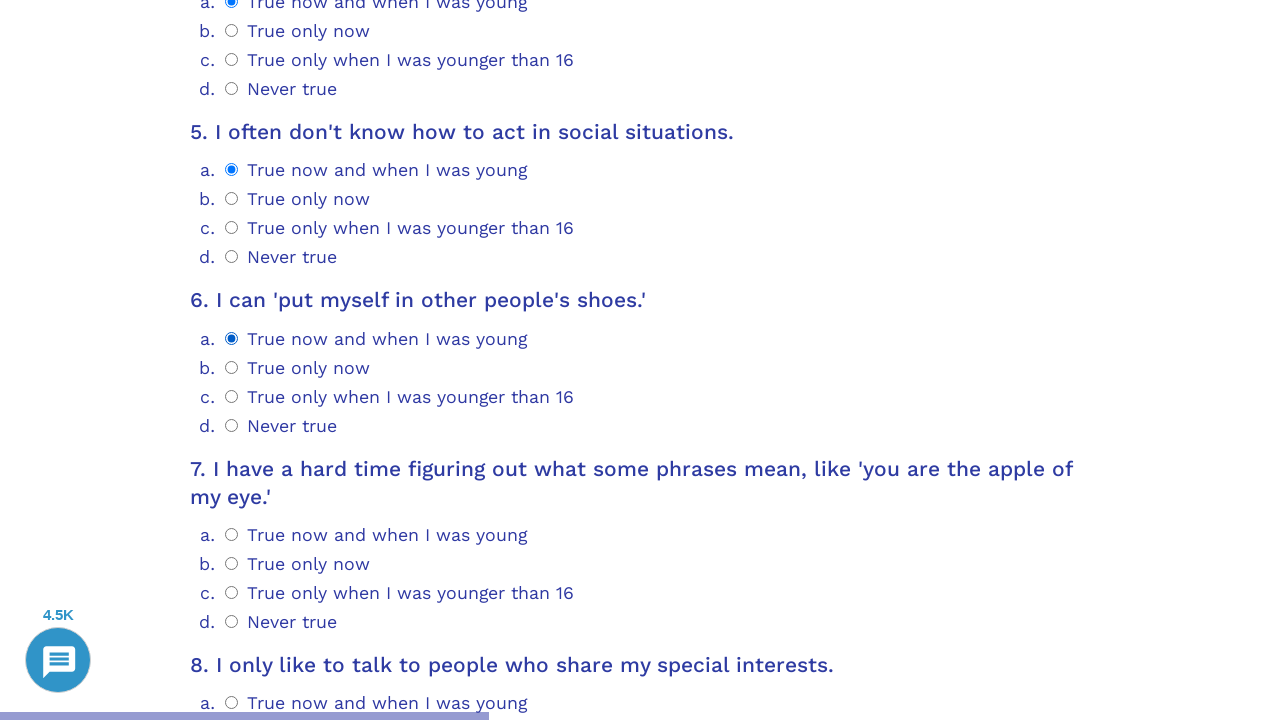

Waited for question 7 selector to load
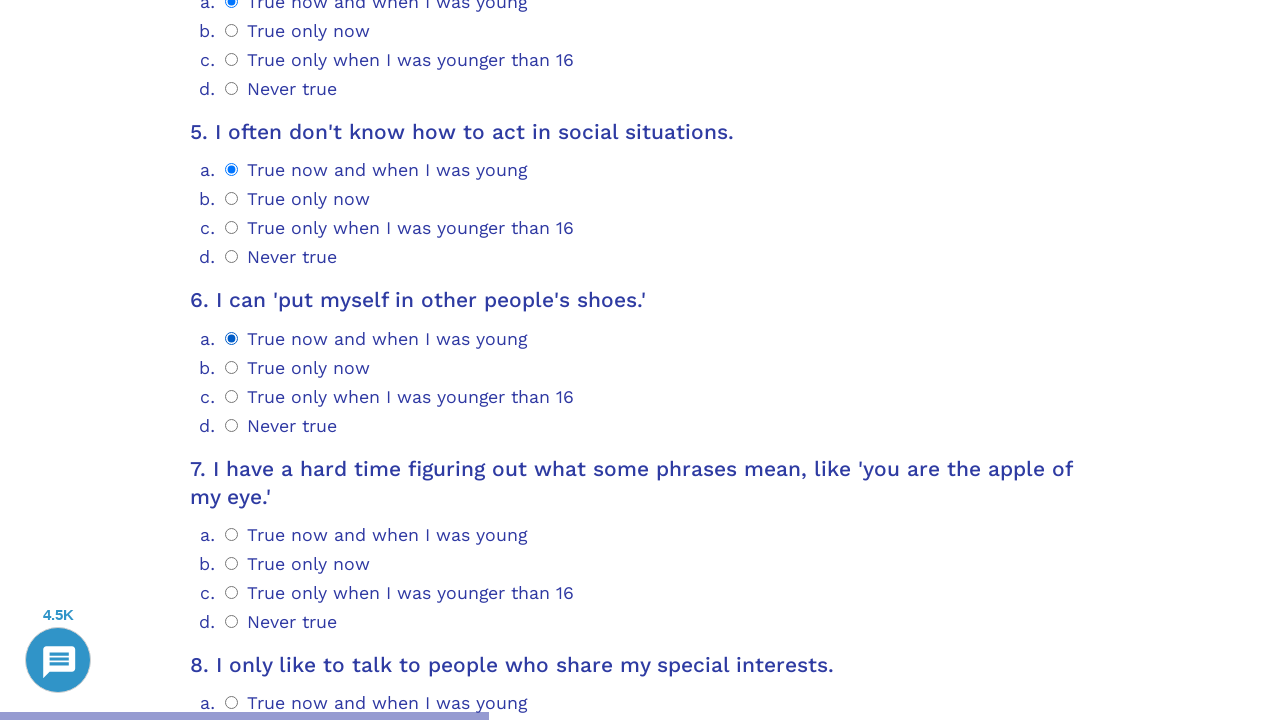

Scrolled question 7 into view
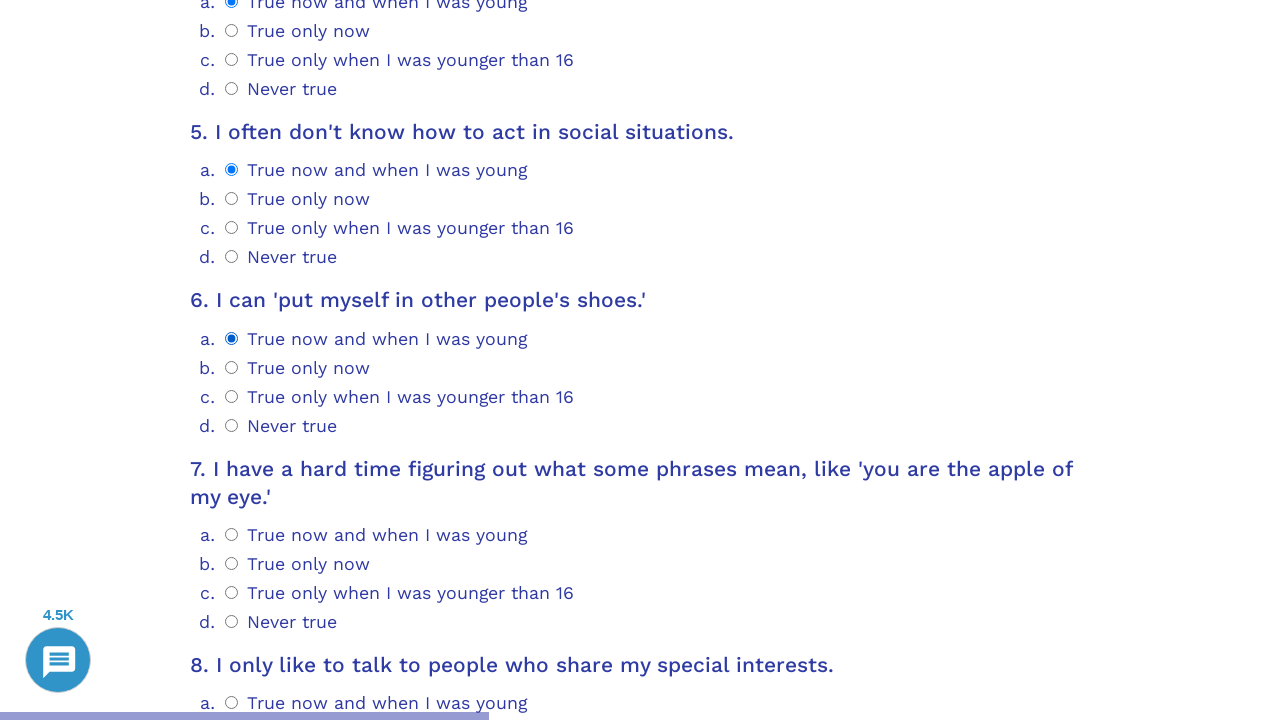

Selected option 0 for question 7 at (232, 534) on .psychometrics-items-container.item-7 >> .psychometrics-option-radio >> nth=0
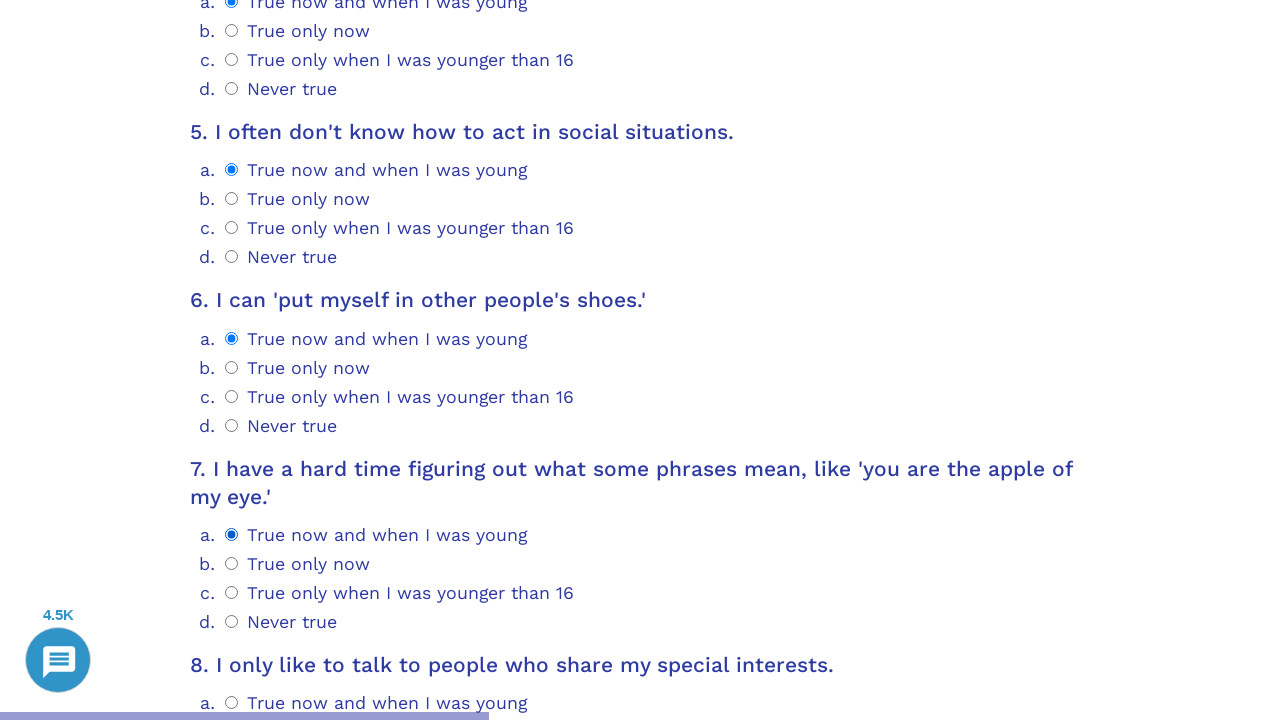

Waited for question 8 selector to load
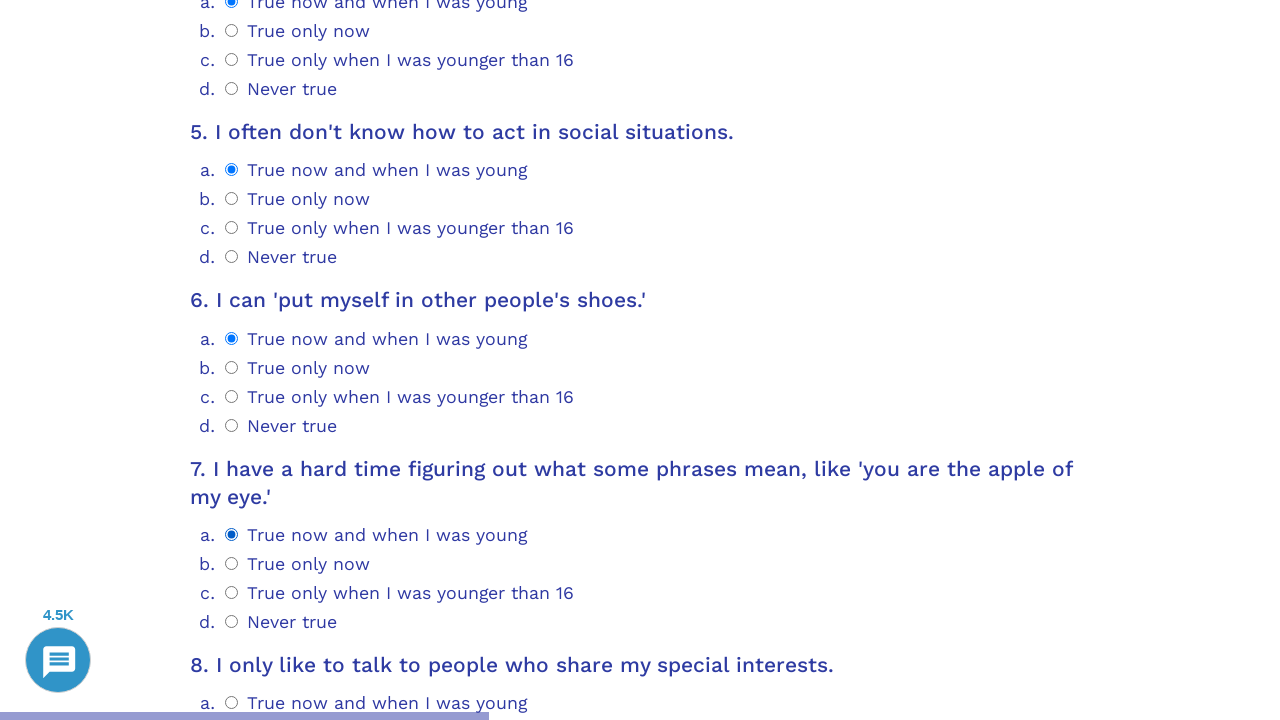

Scrolled question 8 into view
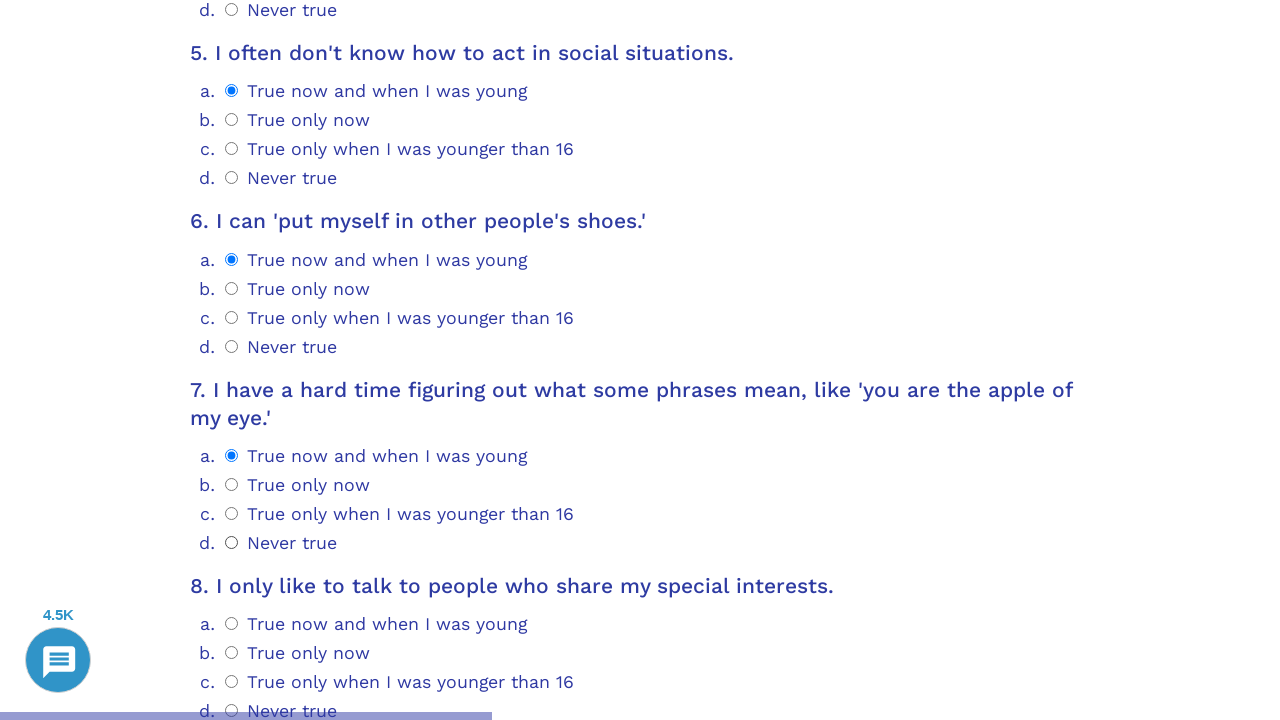

Selected option 0 for question 8 at (232, 624) on .psychometrics-items-container.item-8 >> .psychometrics-option-radio >> nth=0
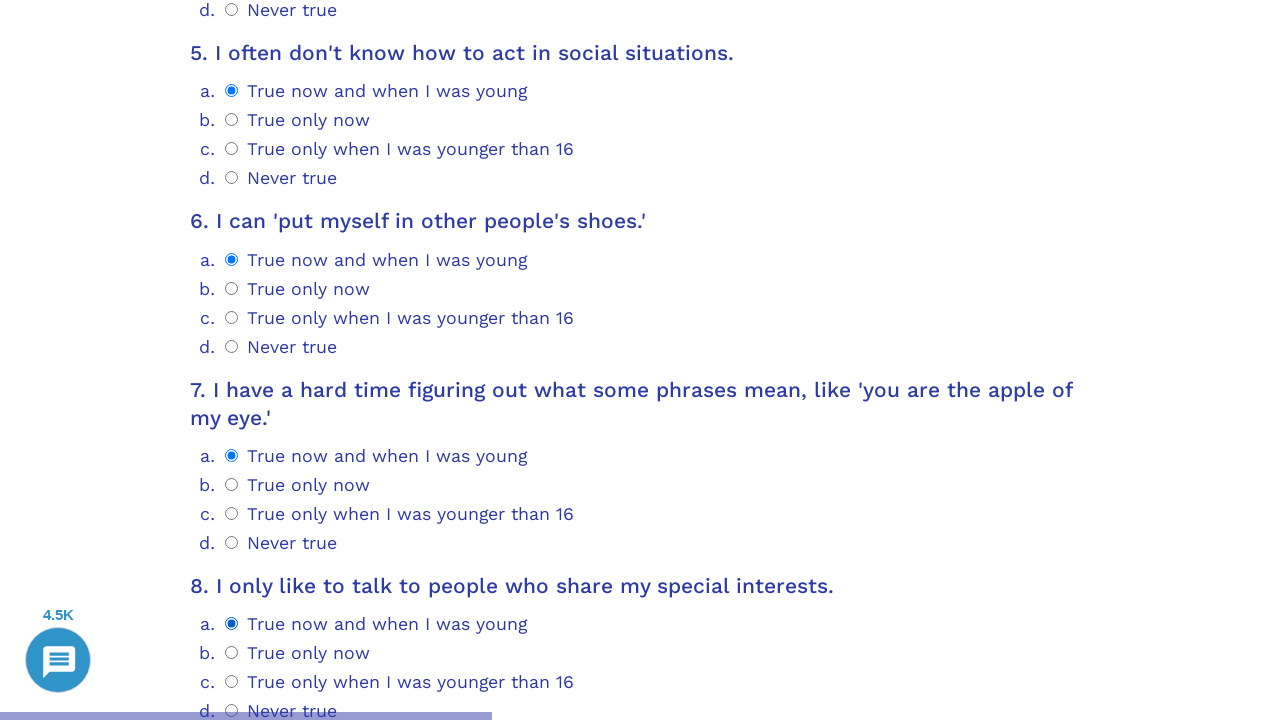

Waited for question 9 selector to load
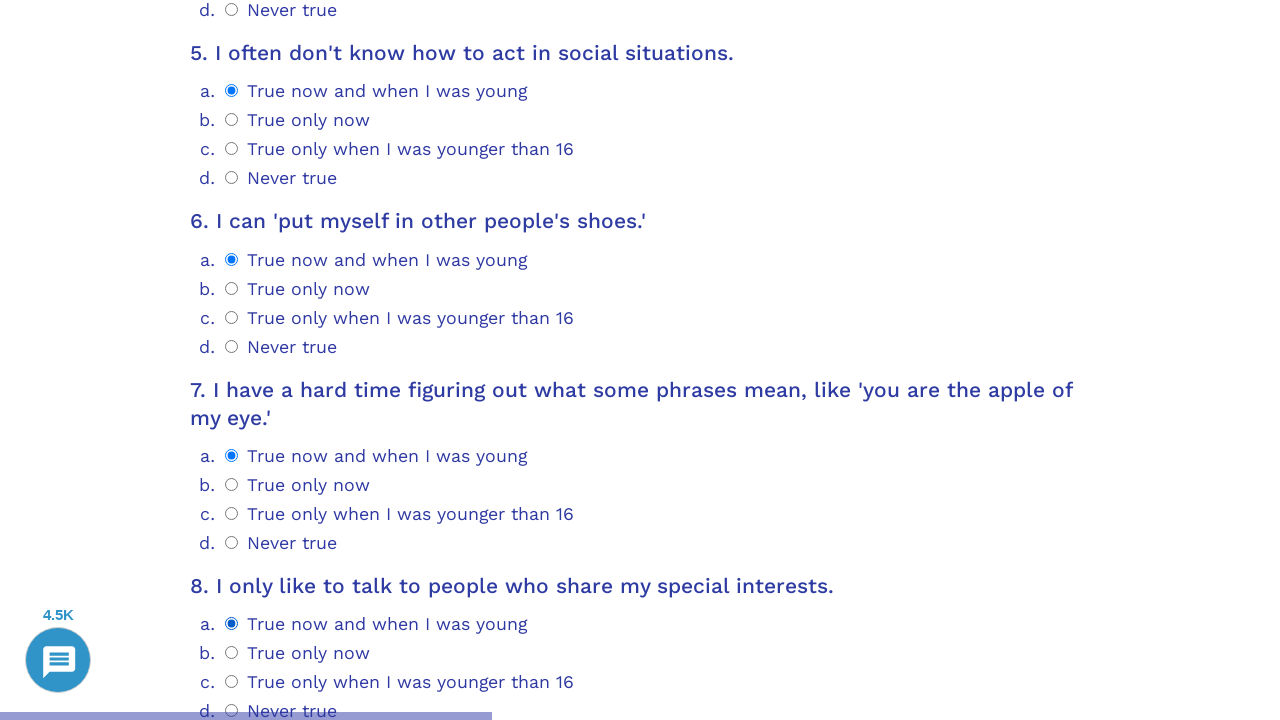

Scrolled question 9 into view
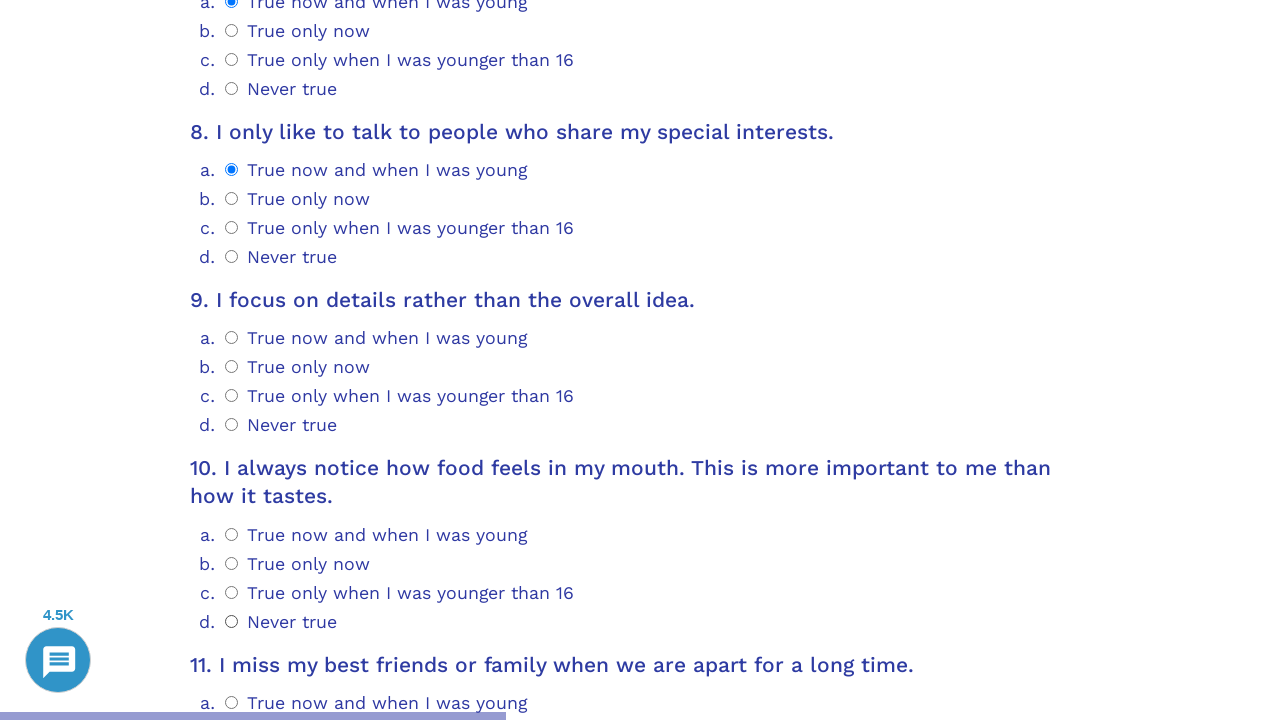

Selected option 0 for question 9 at (232, 338) on .psychometrics-items-container.item-9 >> .psychometrics-option-radio >> nth=0
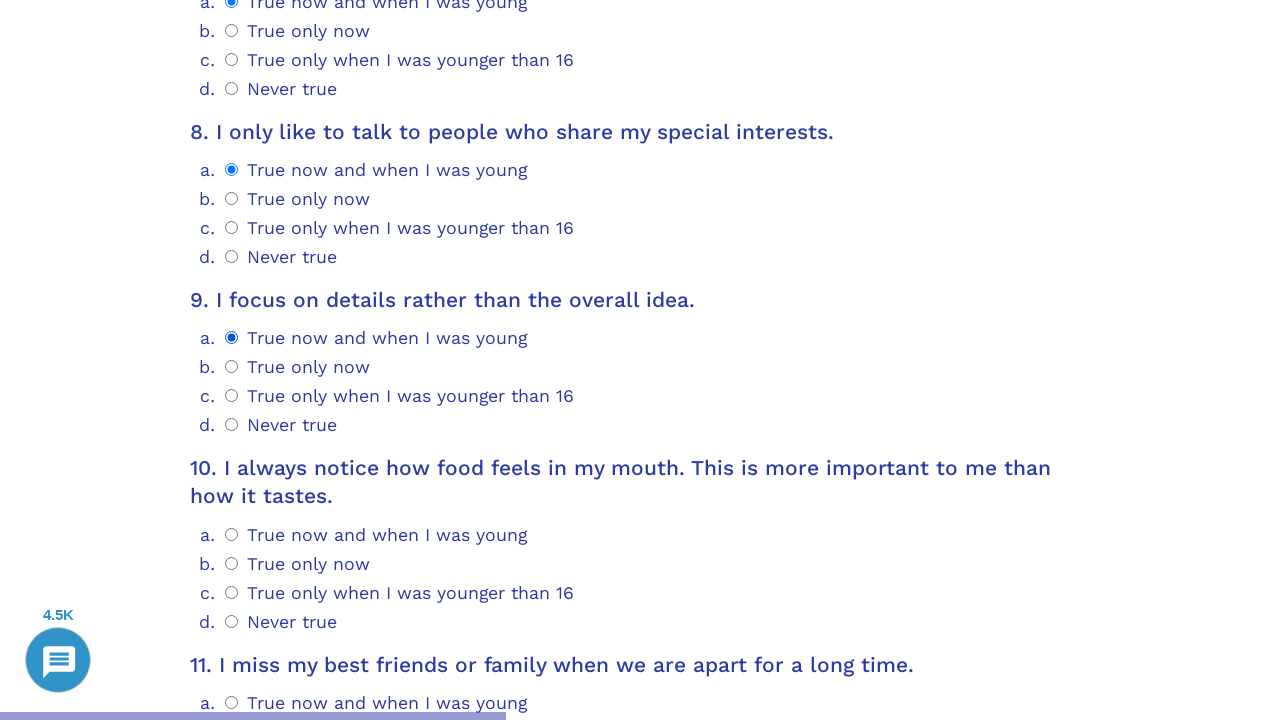

Waited for question 10 selector to load
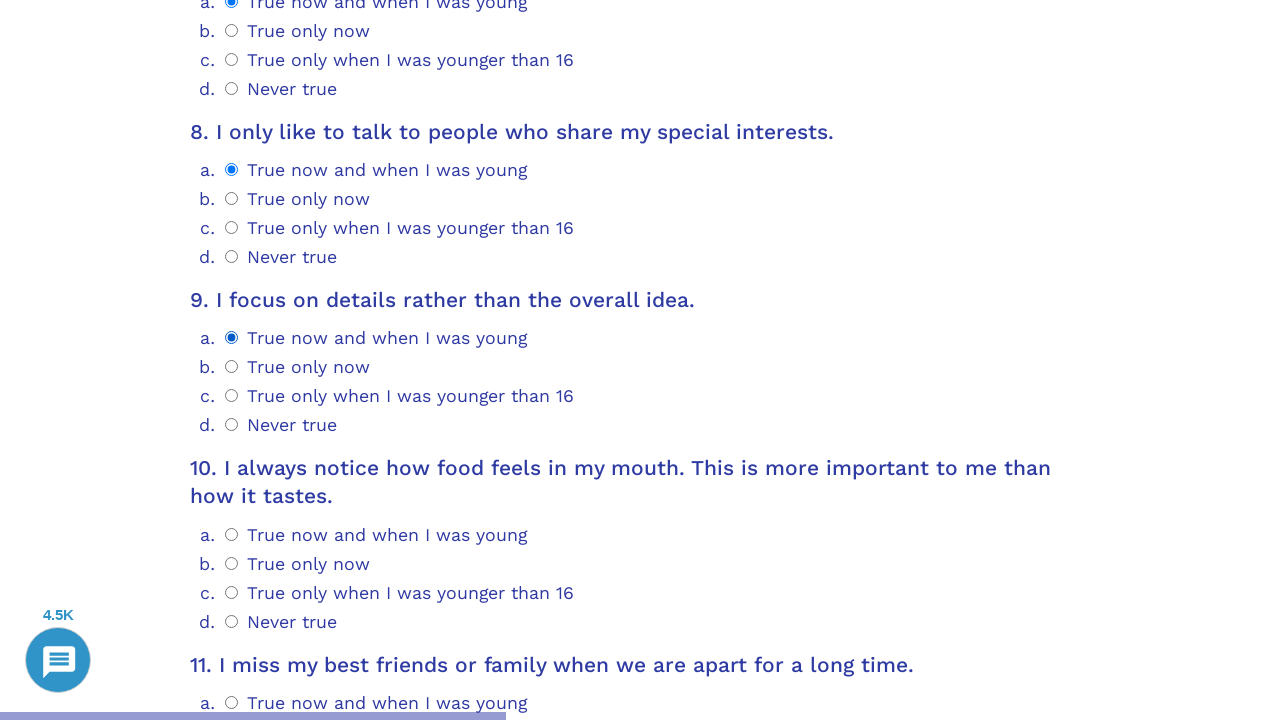

Scrolled question 10 into view
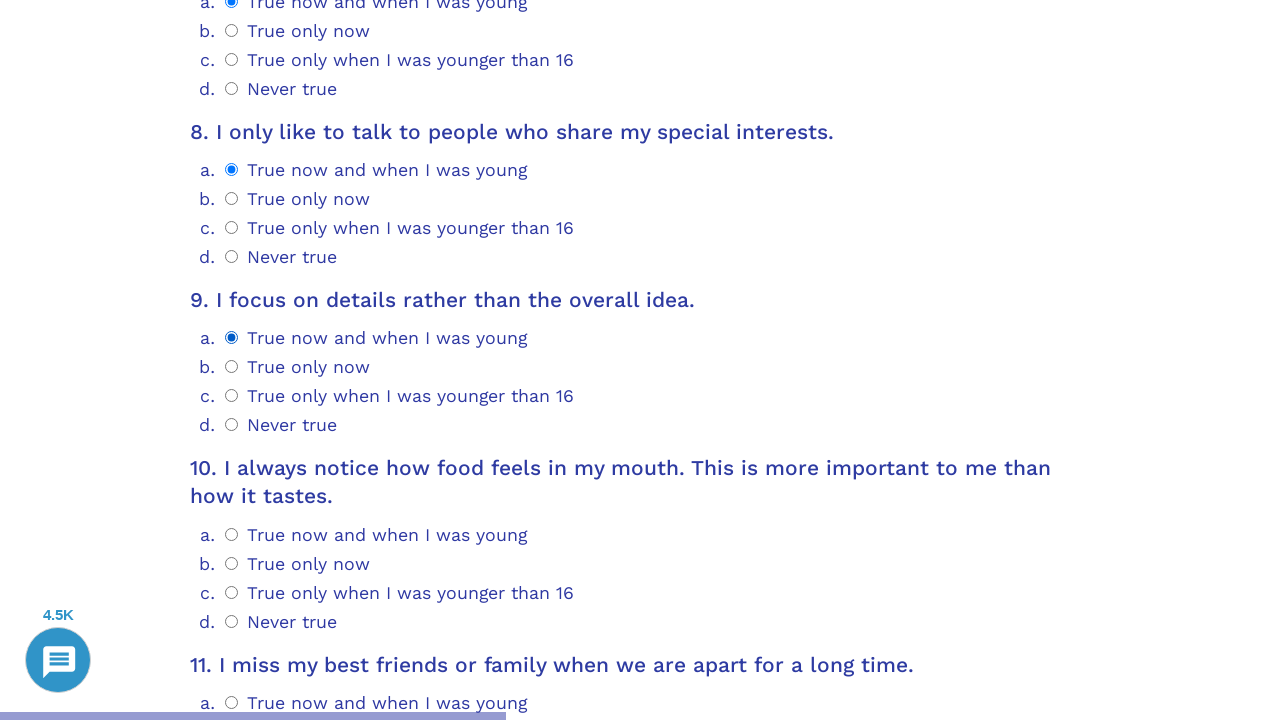

Selected option 0 for question 10 at (232, 534) on .psychometrics-items-container.item-10 >> .psychometrics-option-radio >> nth=0
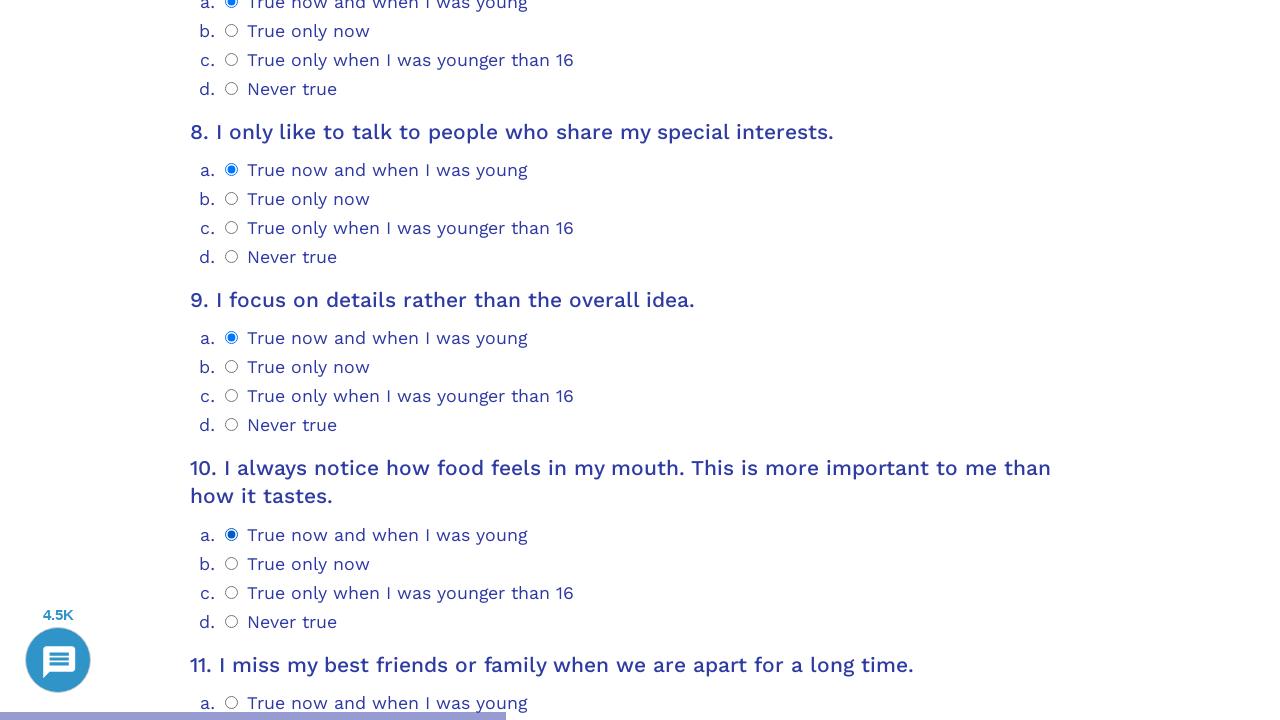

Waited for question 11 selector to load
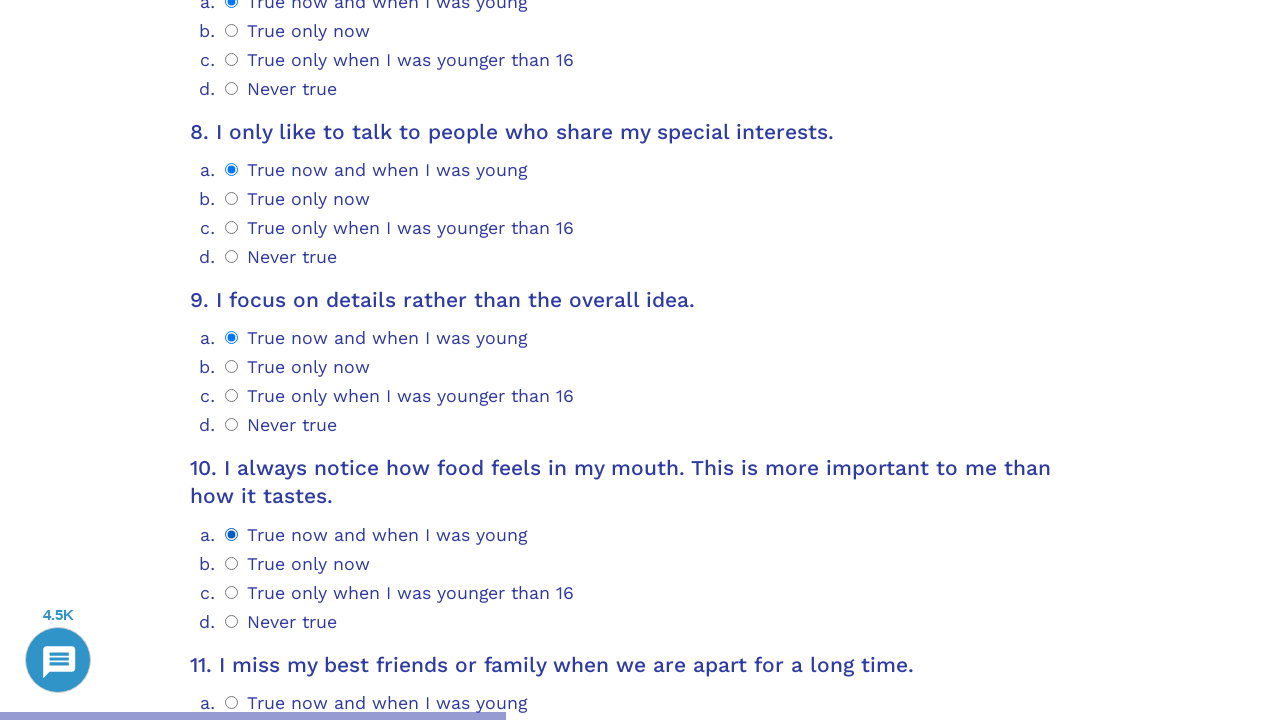

Scrolled question 11 into view
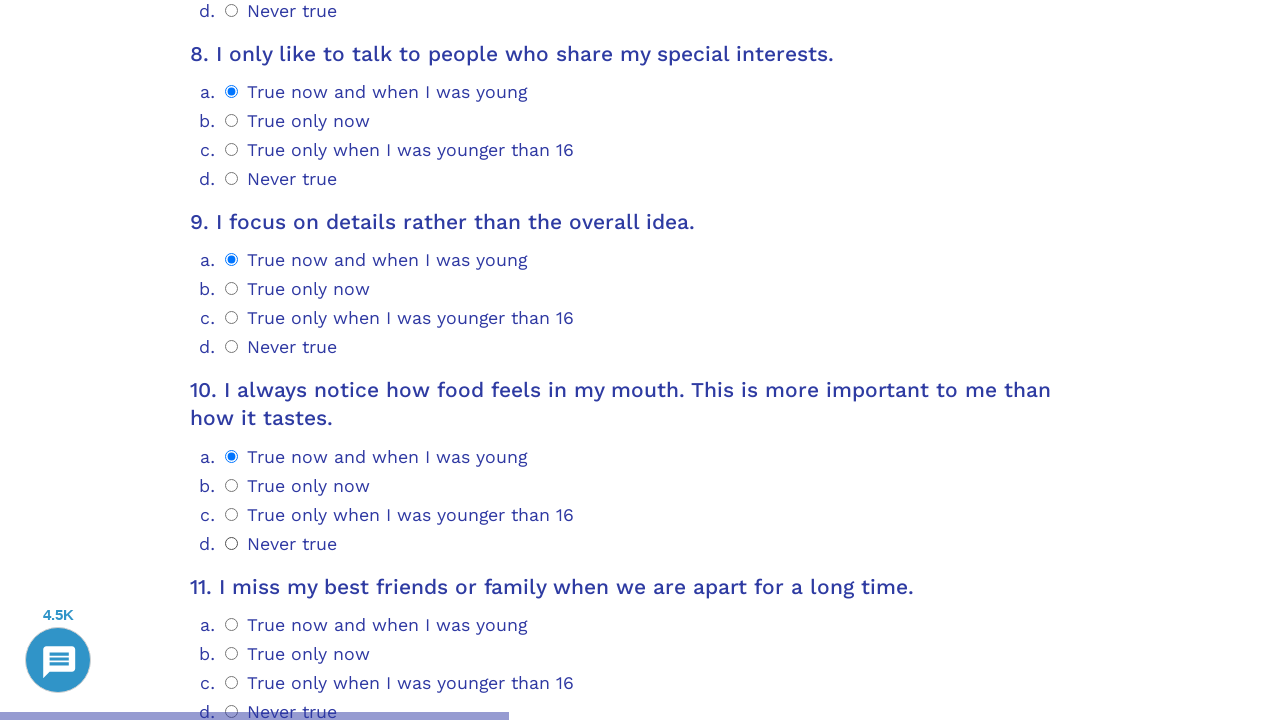

Selected option 0 for question 11 at (232, 624) on .psychometrics-items-container.item-11 >> .psychometrics-option-radio >> nth=0
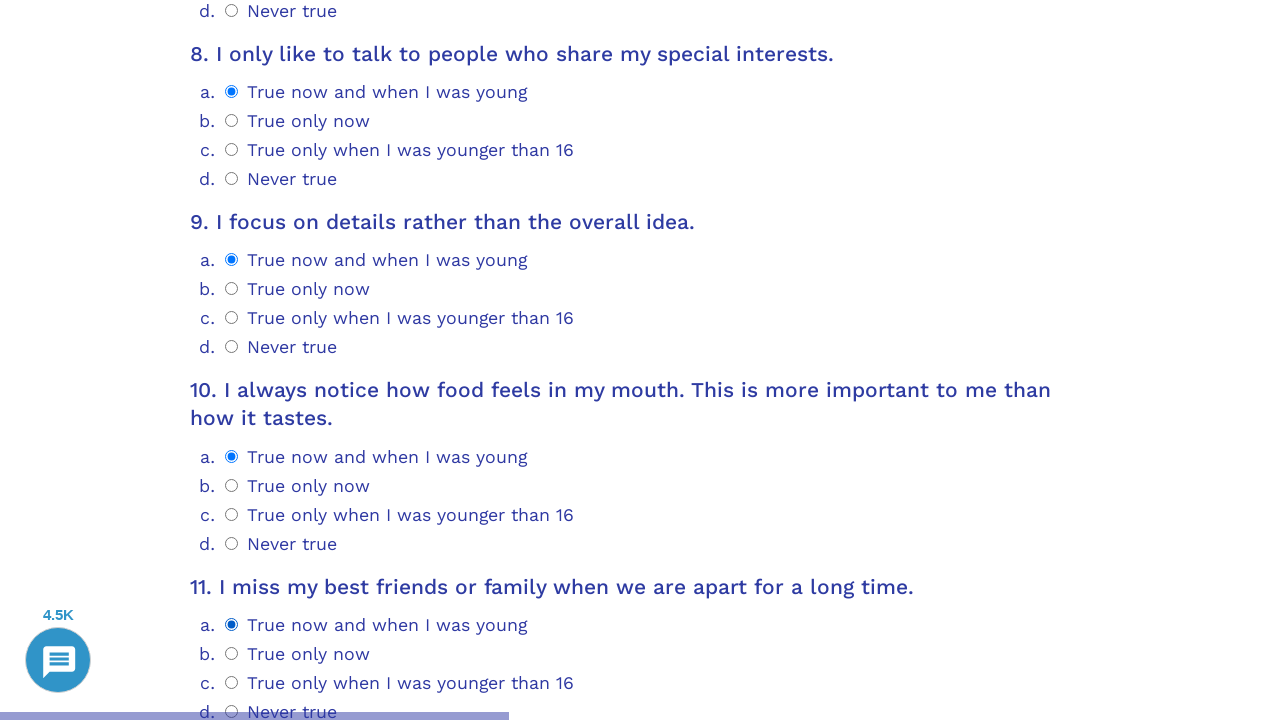

Waited for question 12 selector to load
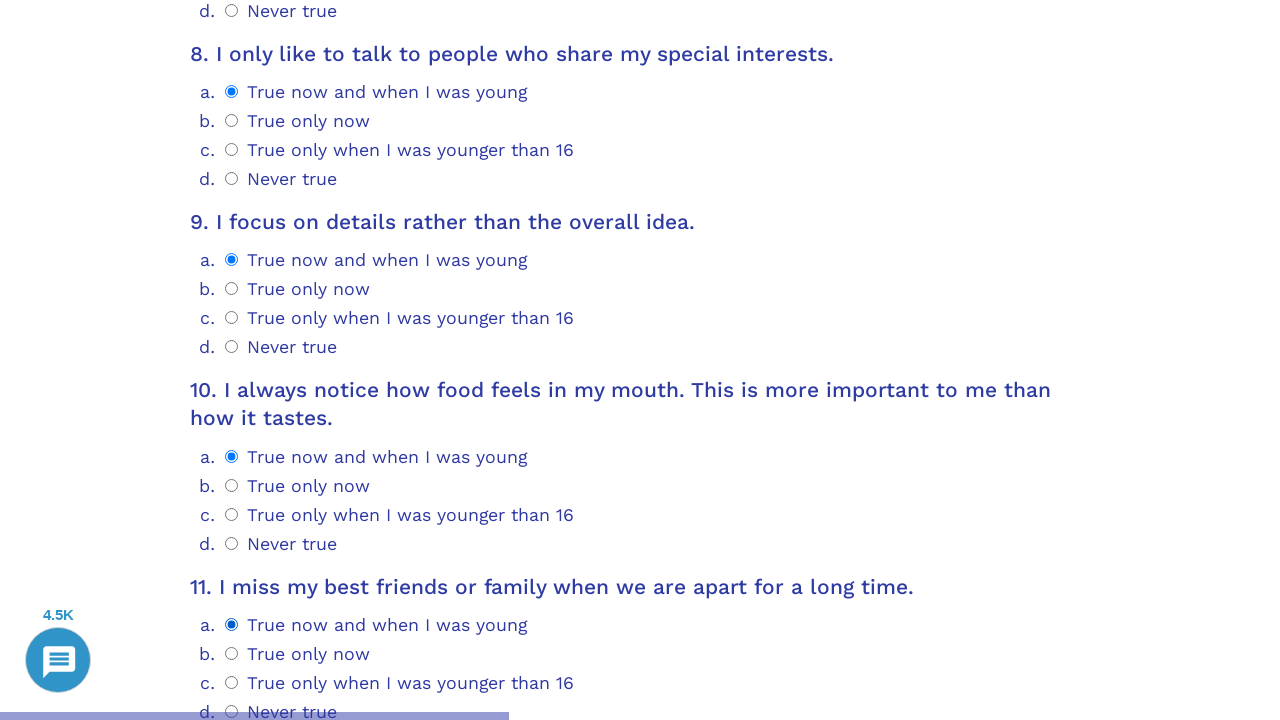

Scrolled question 12 into view
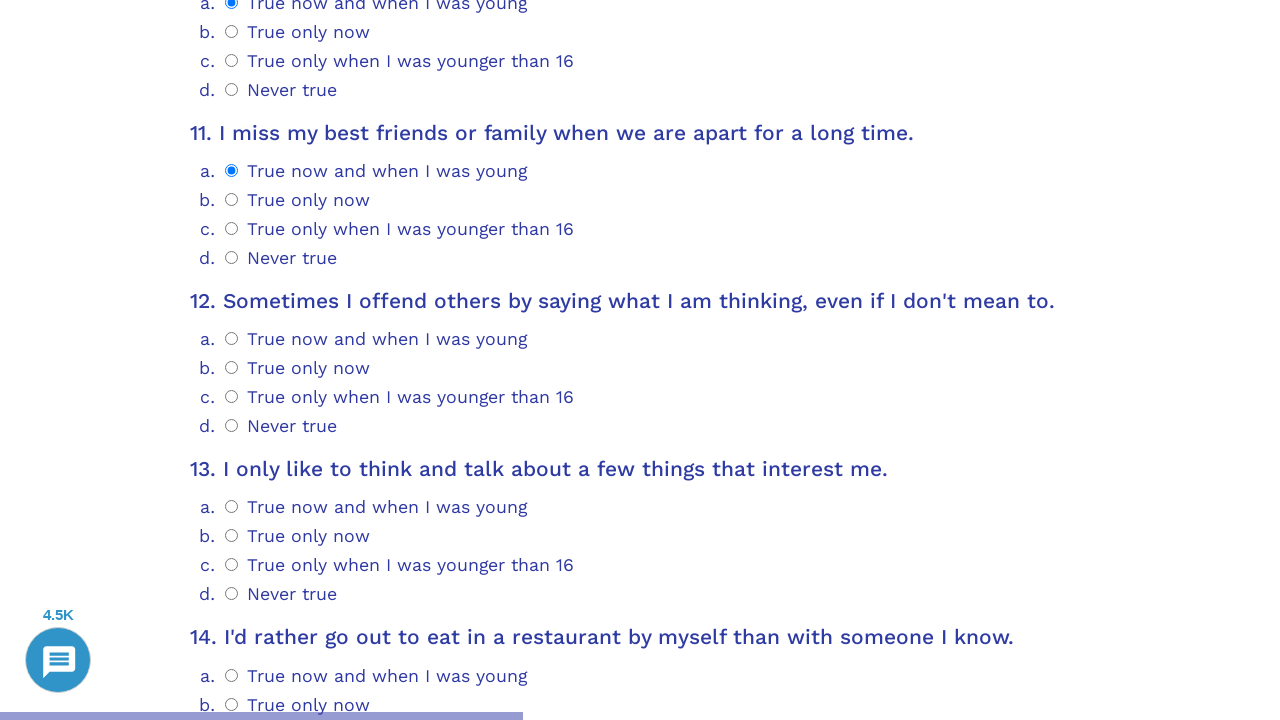

Selected option 0 for question 12 at (232, 339) on .psychometrics-items-container.item-12 >> .psychometrics-option-radio >> nth=0
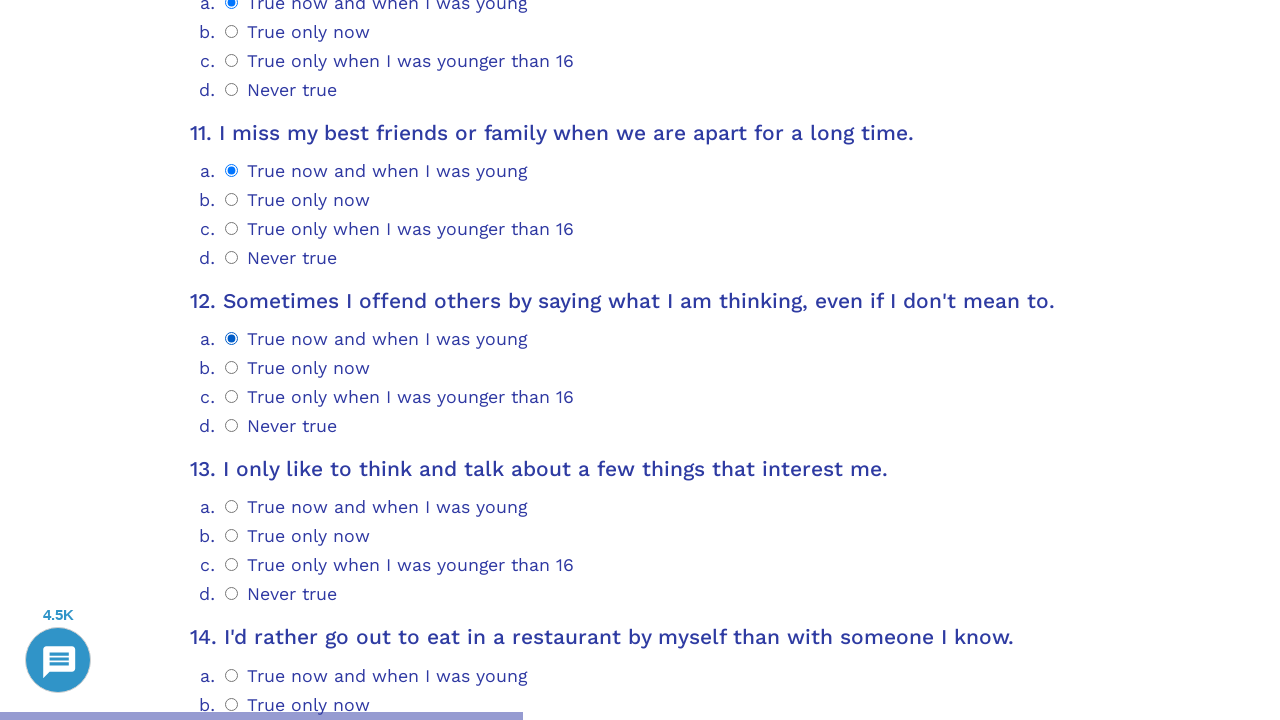

Waited for question 13 selector to load
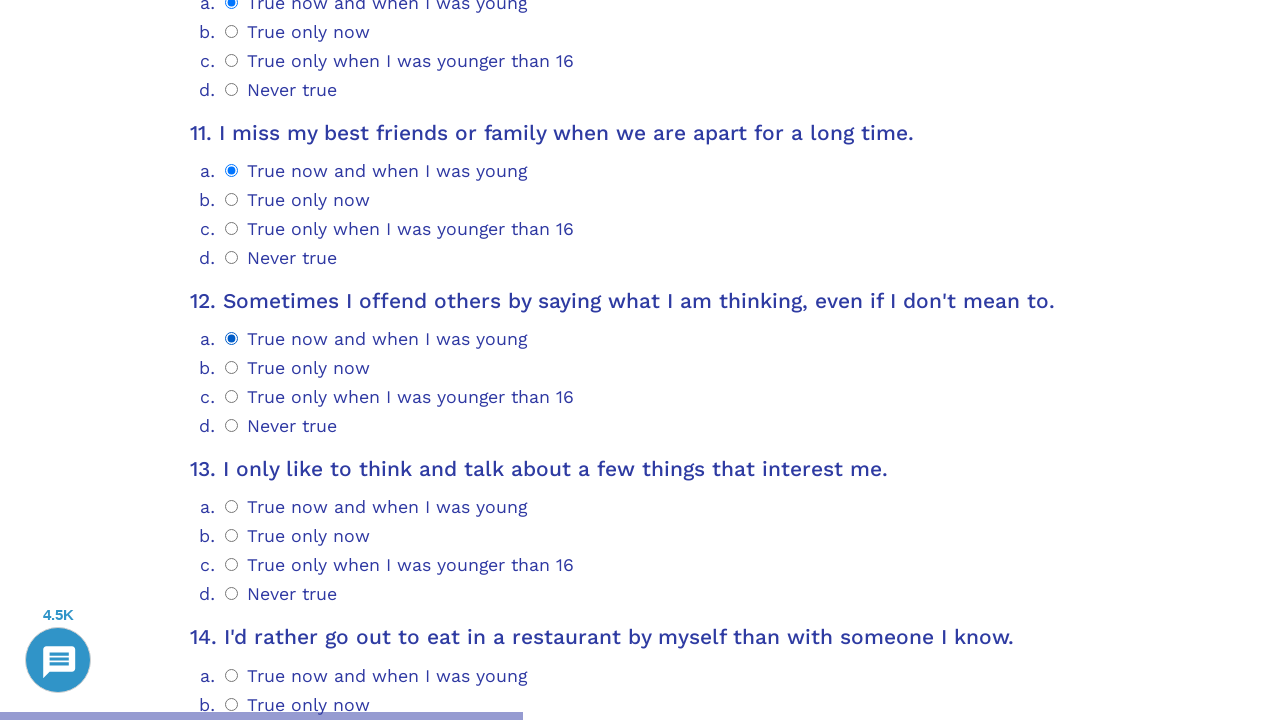

Scrolled question 13 into view
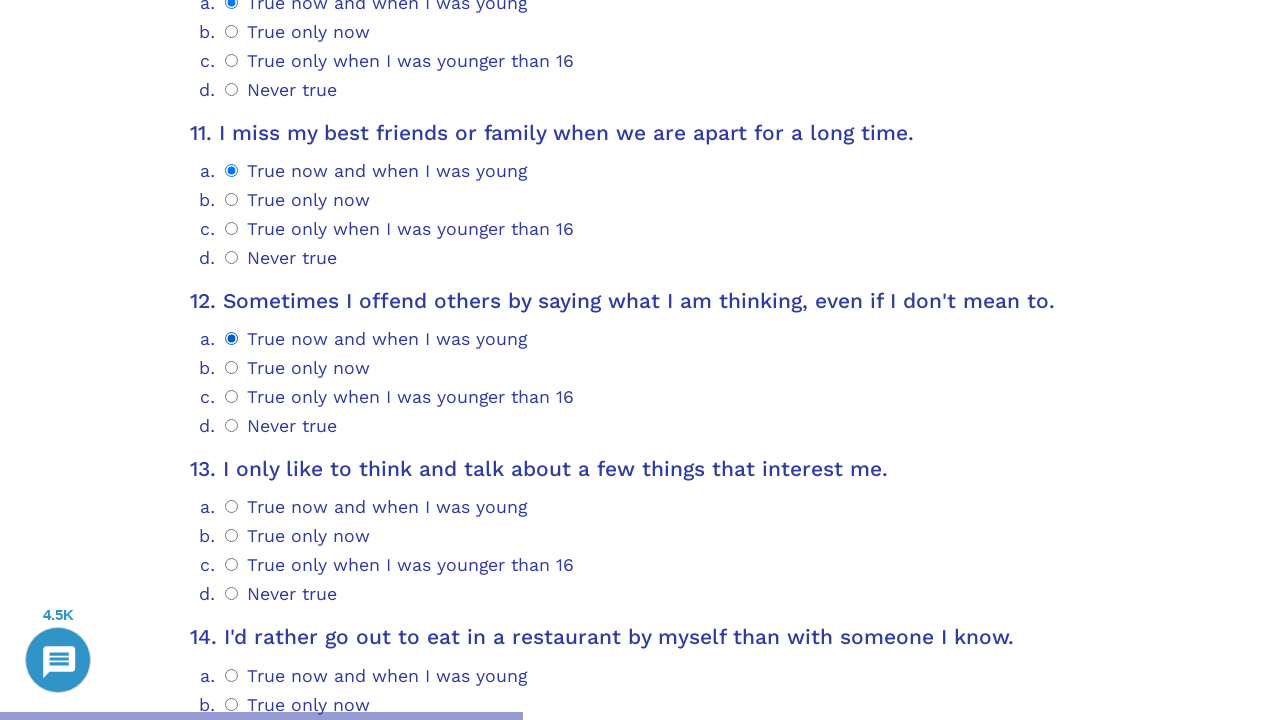

Selected option 0 for question 13 at (232, 507) on .psychometrics-items-container.item-13 >> .psychometrics-option-radio >> nth=0
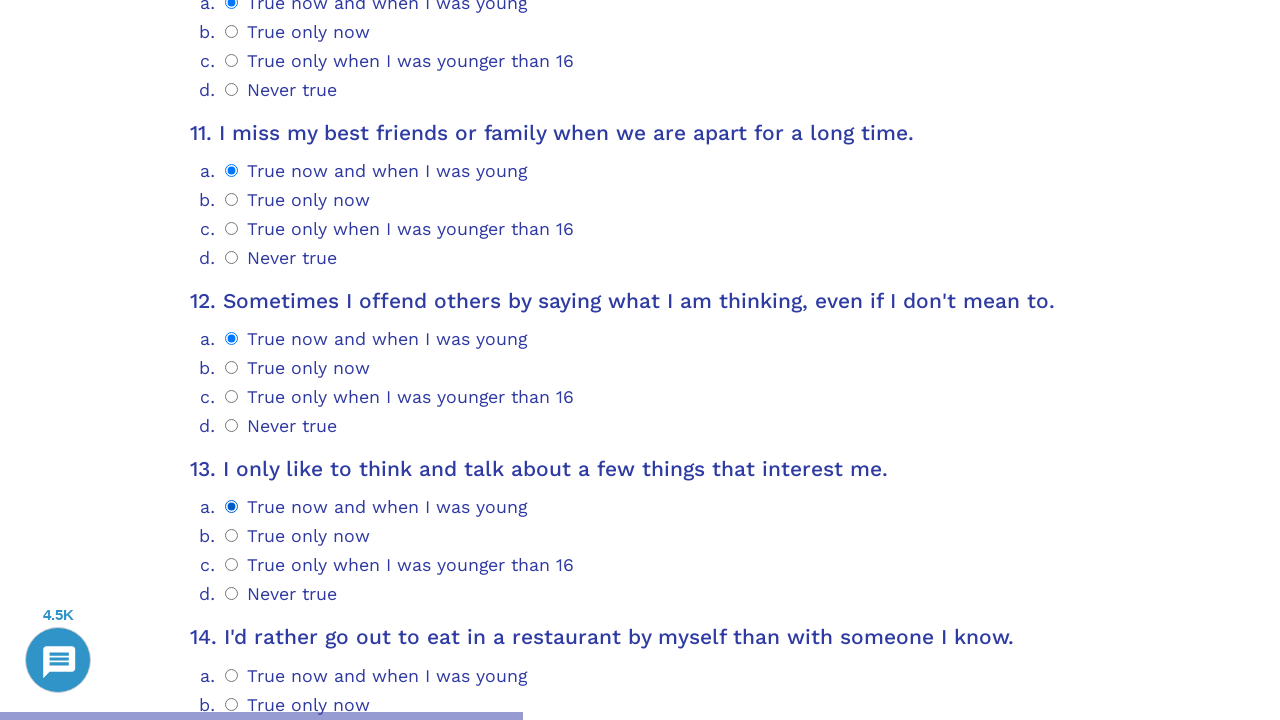

Waited for question 14 selector to load
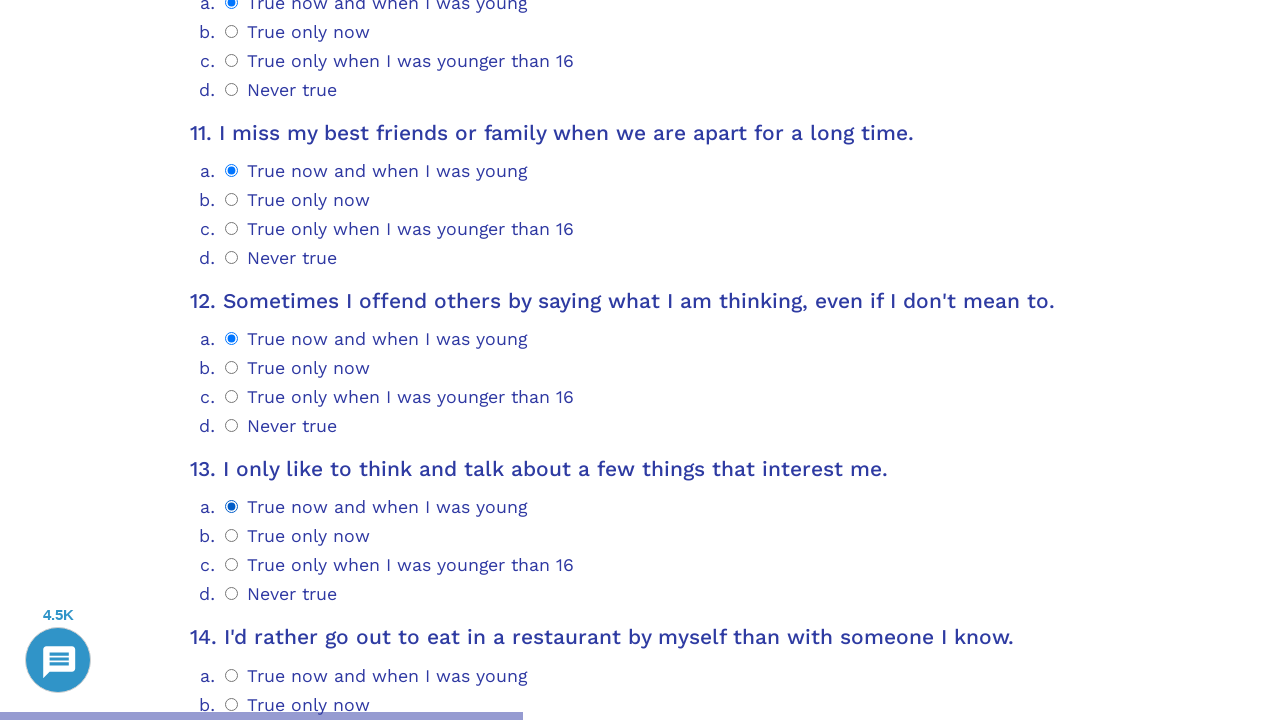

Scrolled question 14 into view
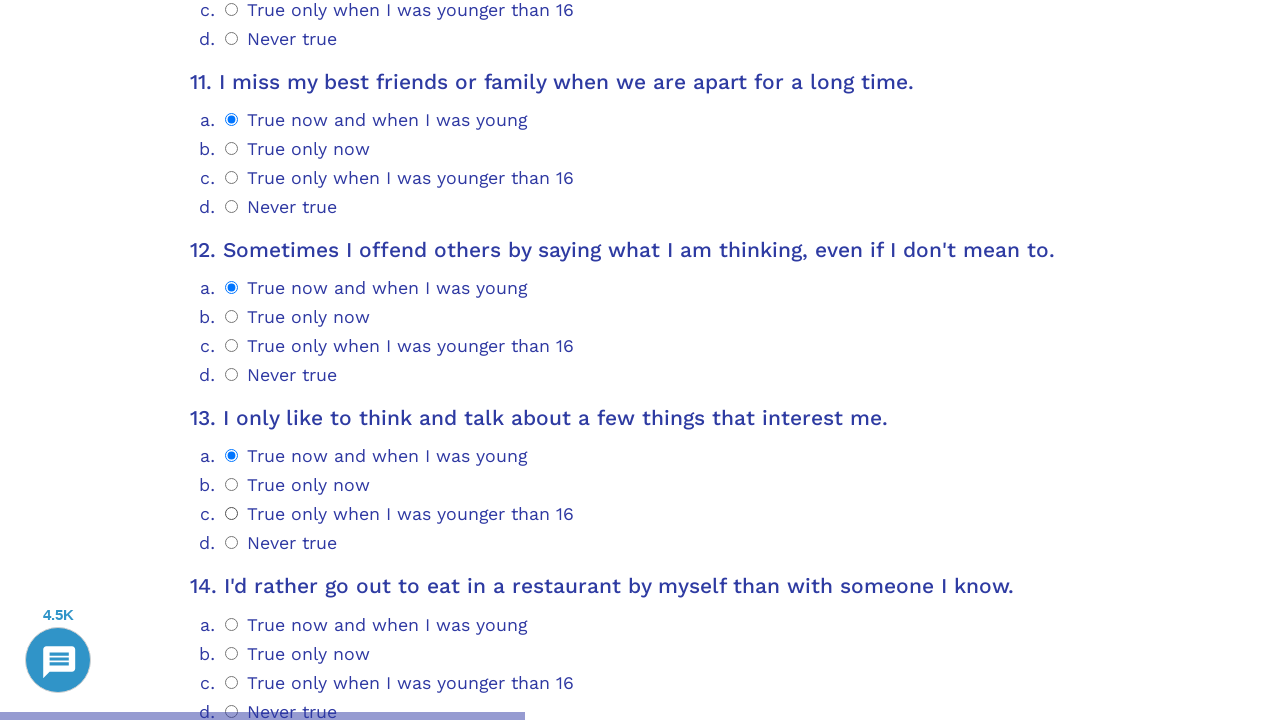

Selected option 0 for question 14 at (232, 624) on .psychometrics-items-container.item-14 >> .psychometrics-option-radio >> nth=0
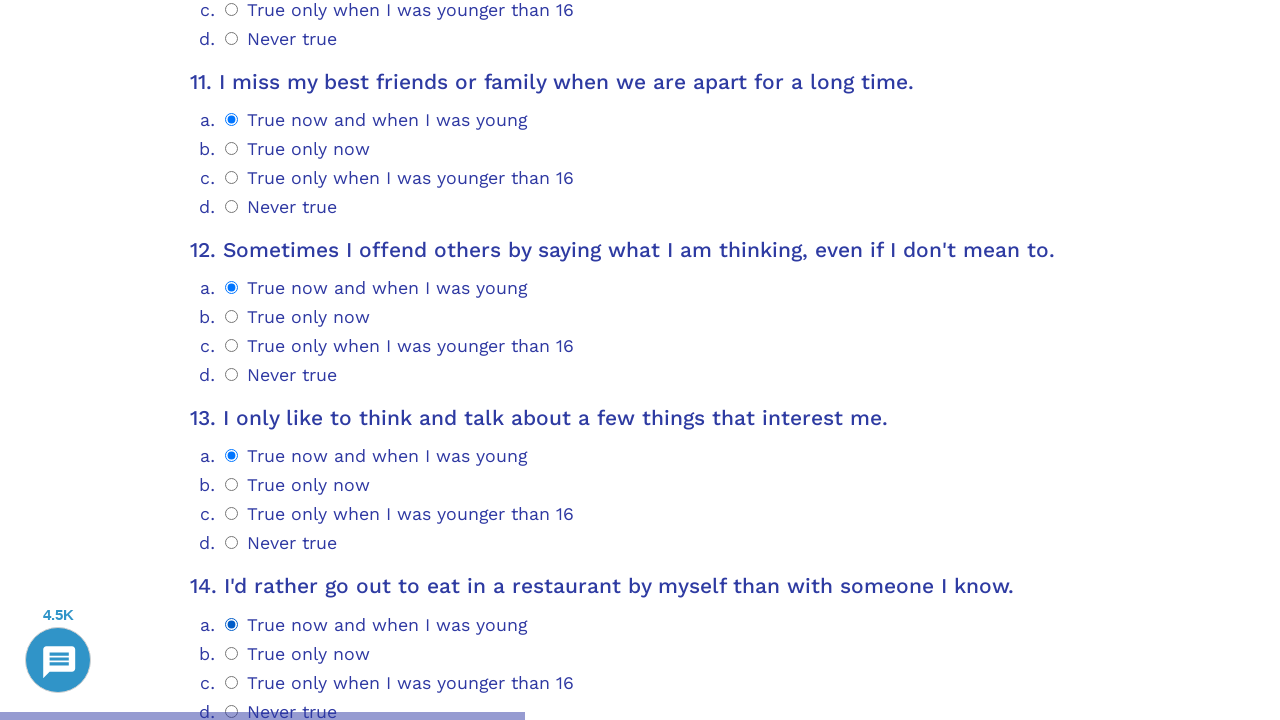

Waited for question 15 selector to load
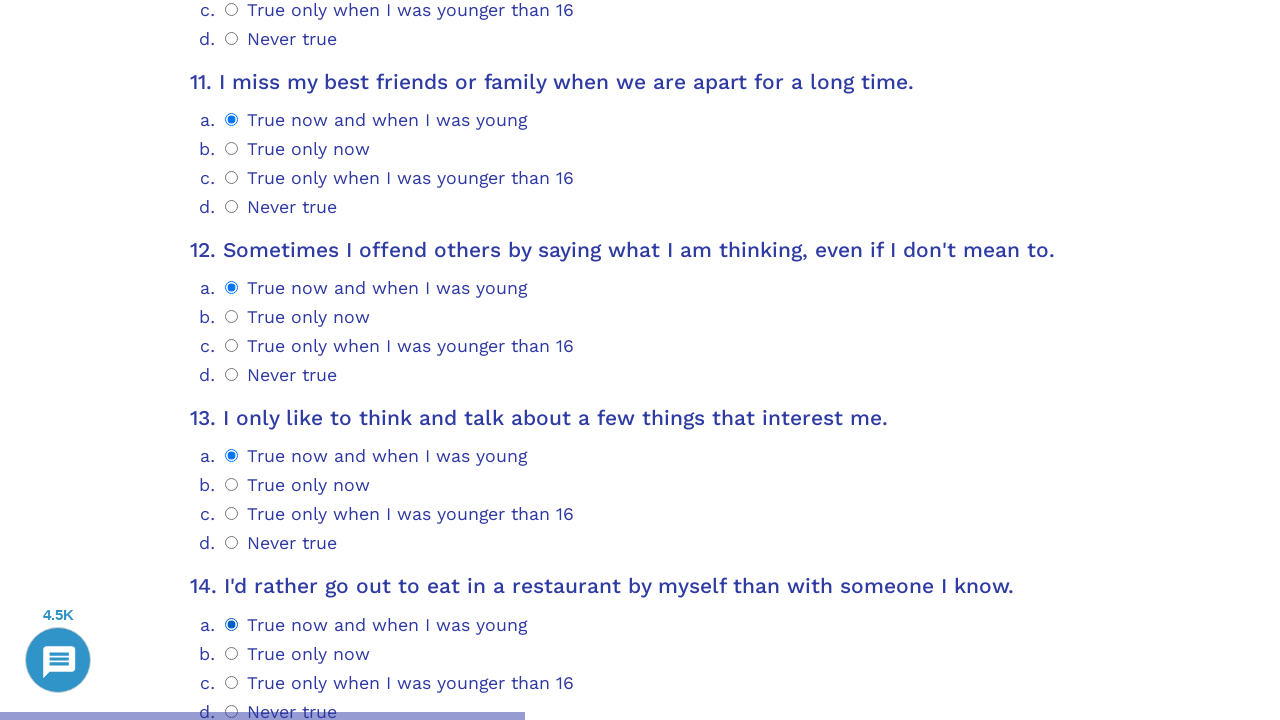

Scrolled question 15 into view
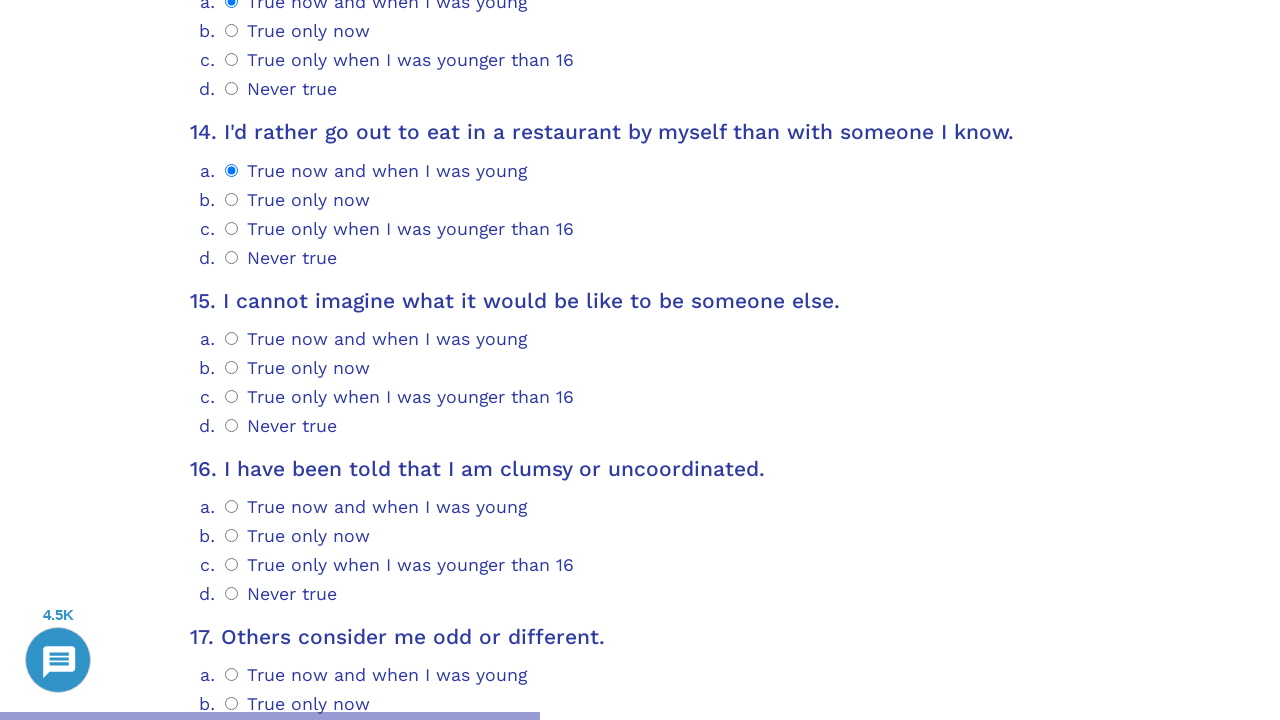

Selected option 0 for question 15 at (232, 338) on .psychometrics-items-container.item-15 >> .psychometrics-option-radio >> nth=0
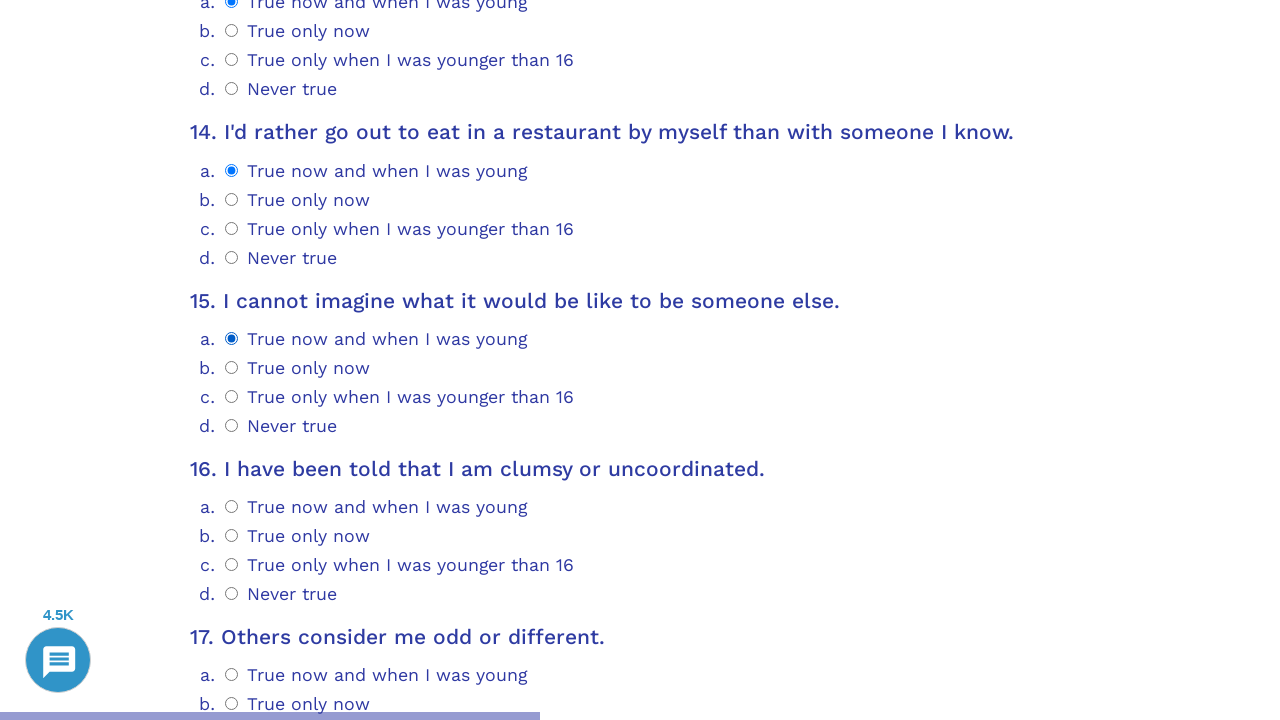

Waited for question 16 selector to load
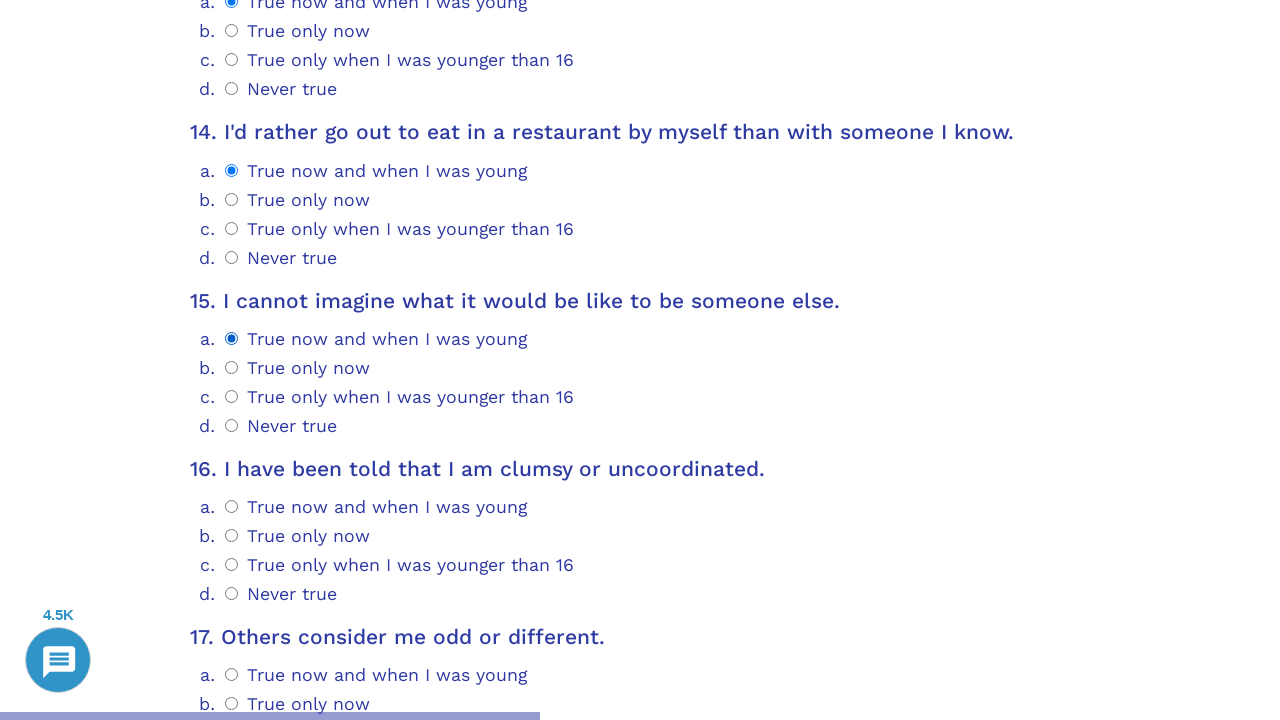

Scrolled question 16 into view
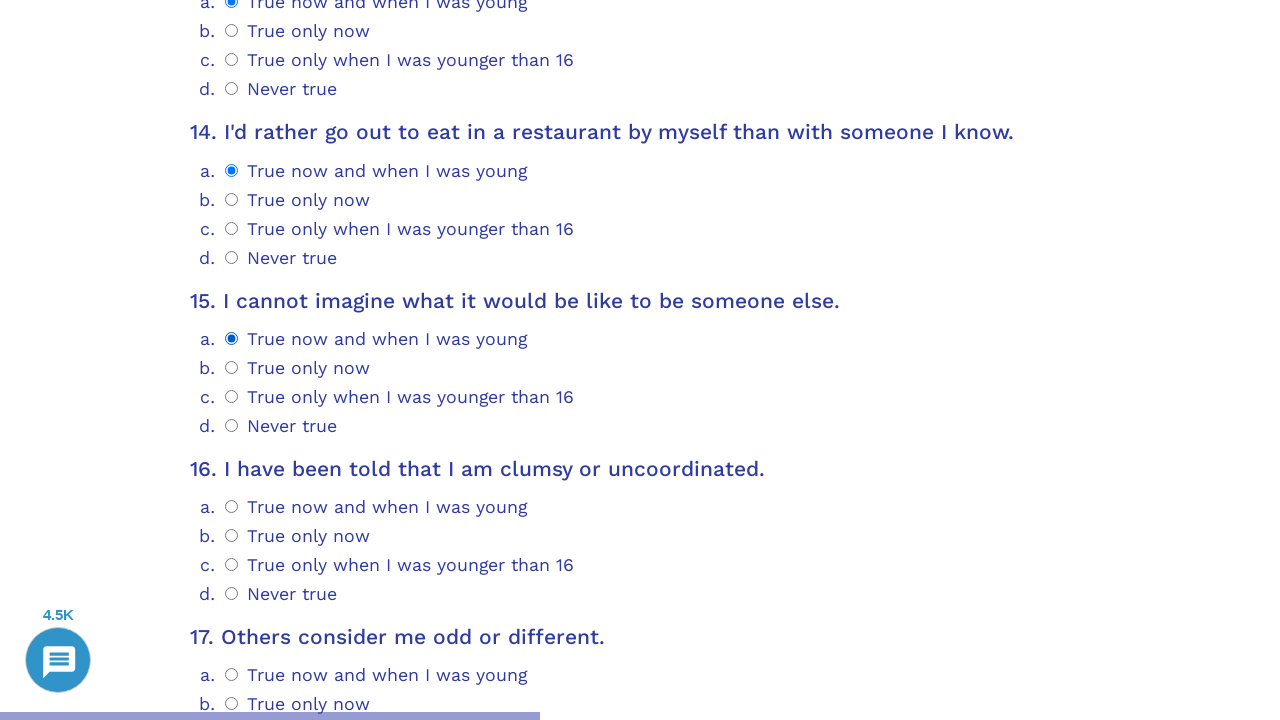

Selected option 0 for question 16 at (232, 507) on .psychometrics-items-container.item-16 >> .psychometrics-option-radio >> nth=0
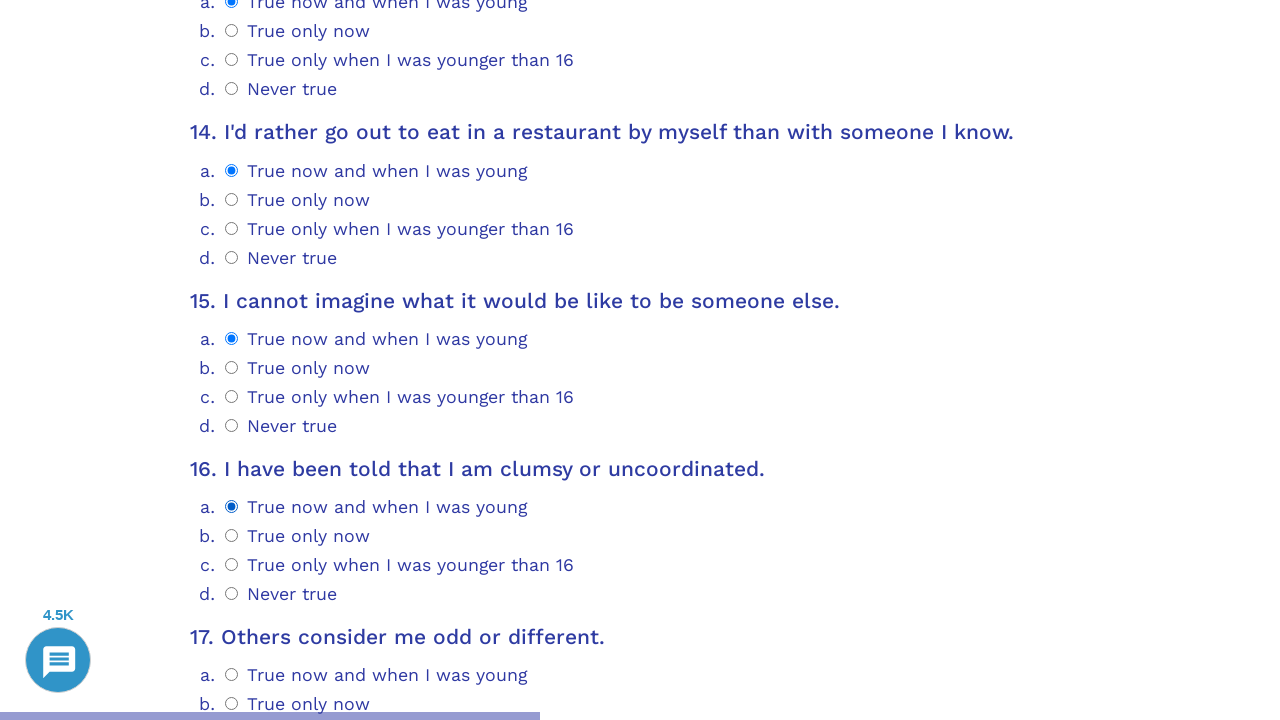

Waited for question 17 selector to load
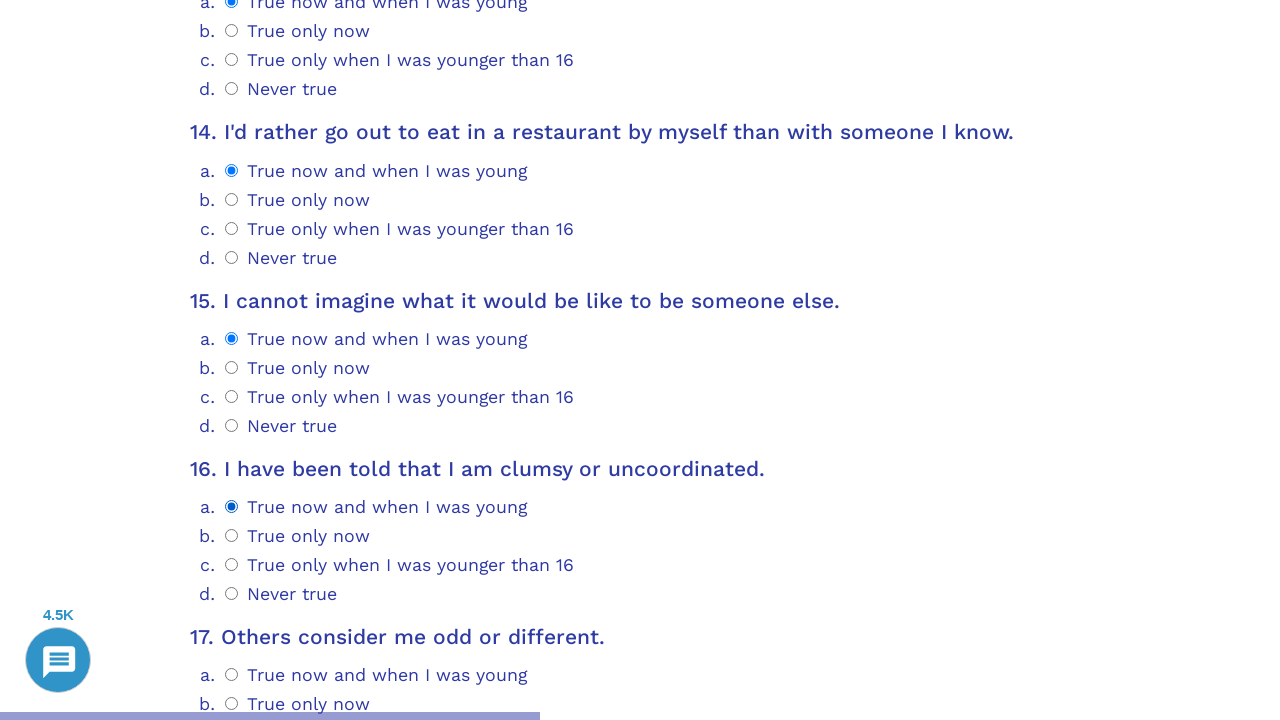

Scrolled question 17 into view
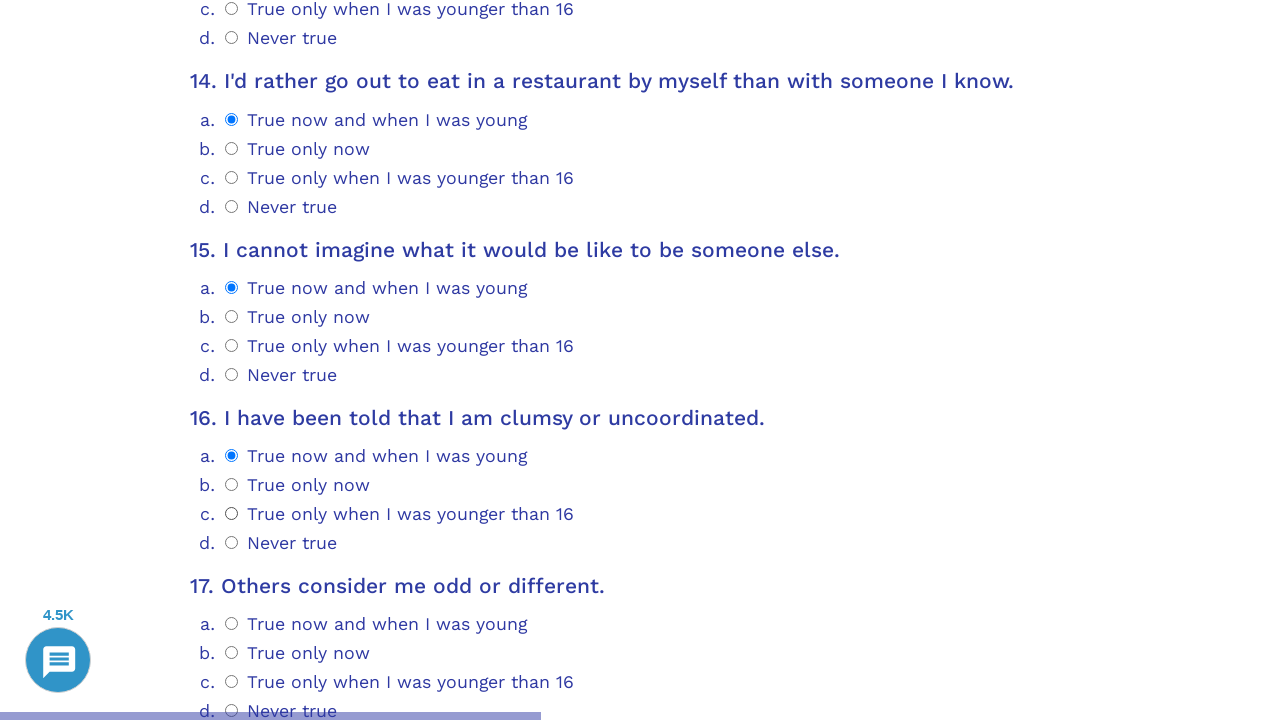

Selected option 0 for question 17 at (232, 624) on .psychometrics-items-container.item-17 >> .psychometrics-option-radio >> nth=0
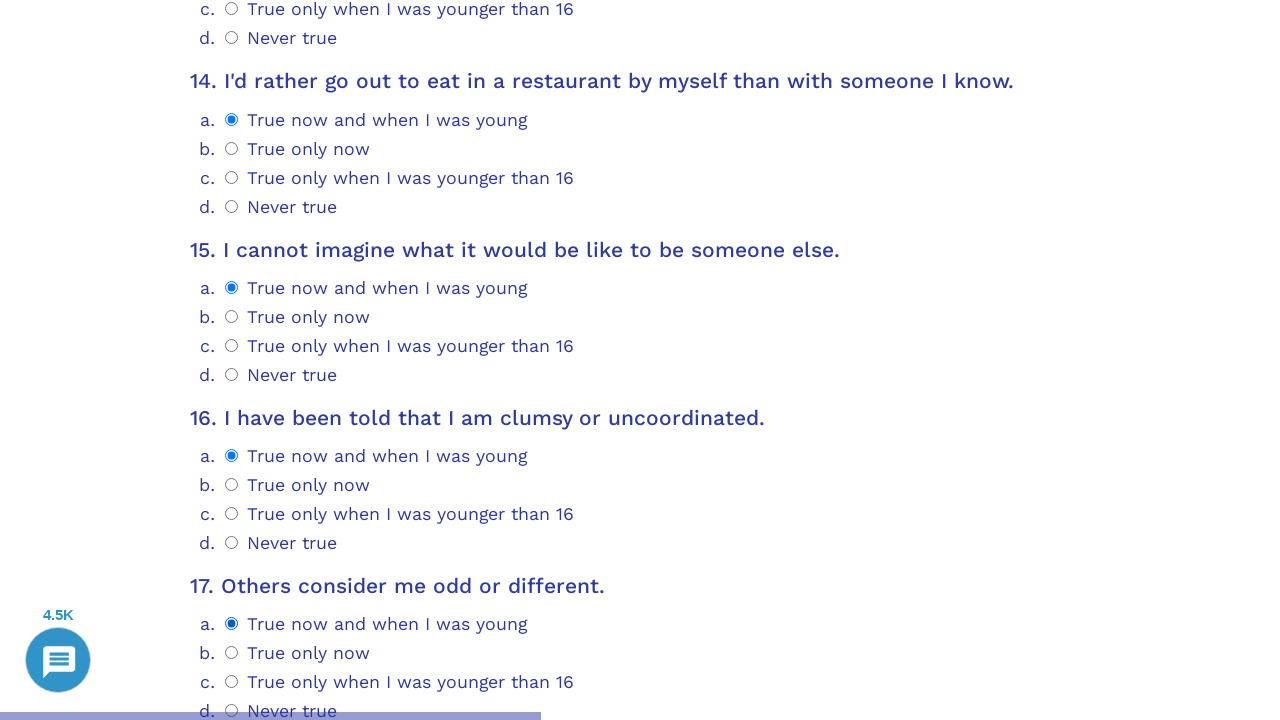

Waited for question 18 selector to load
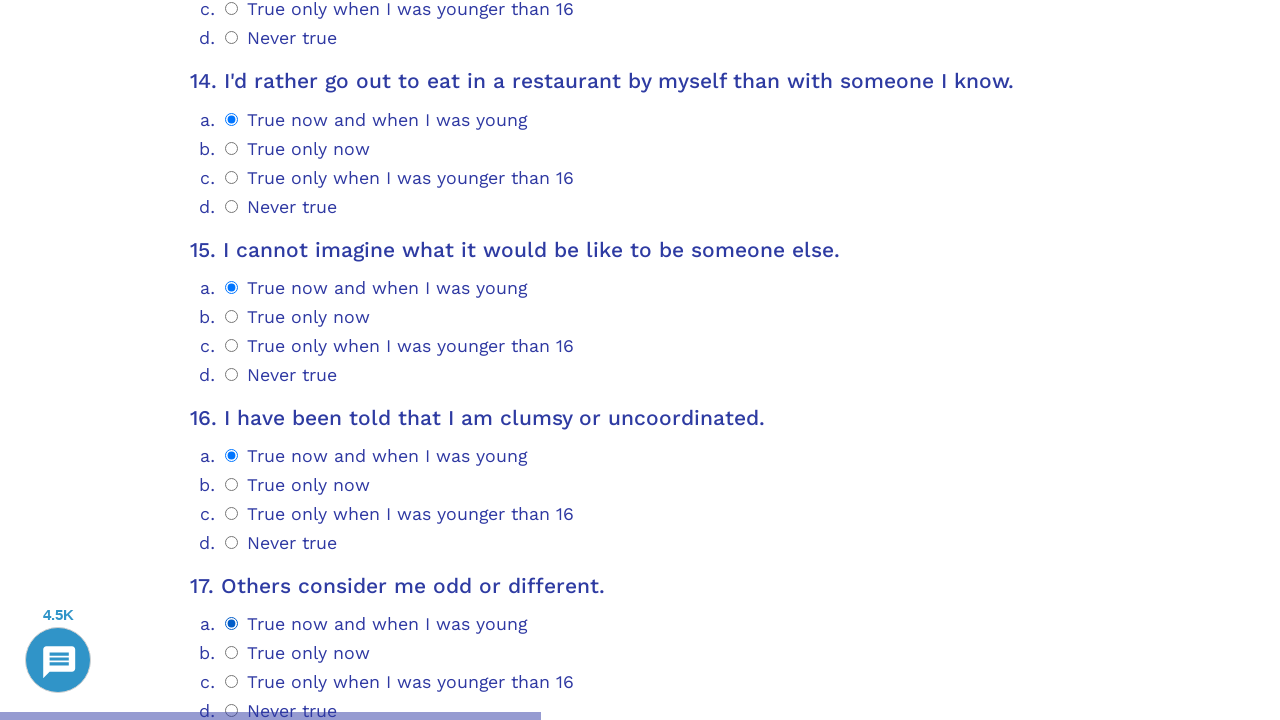

Scrolled question 18 into view
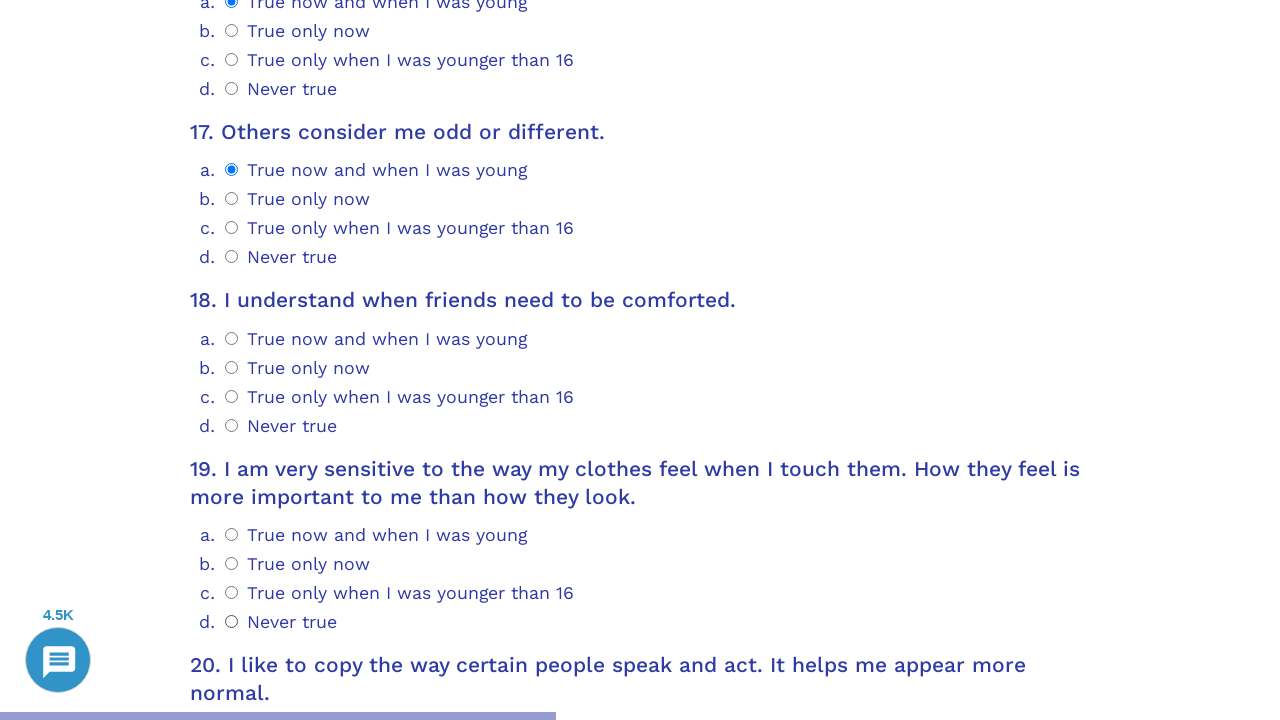

Selected option 0 for question 18 at (232, 338) on .psychometrics-items-container.item-18 >> .psychometrics-option-radio >> nth=0
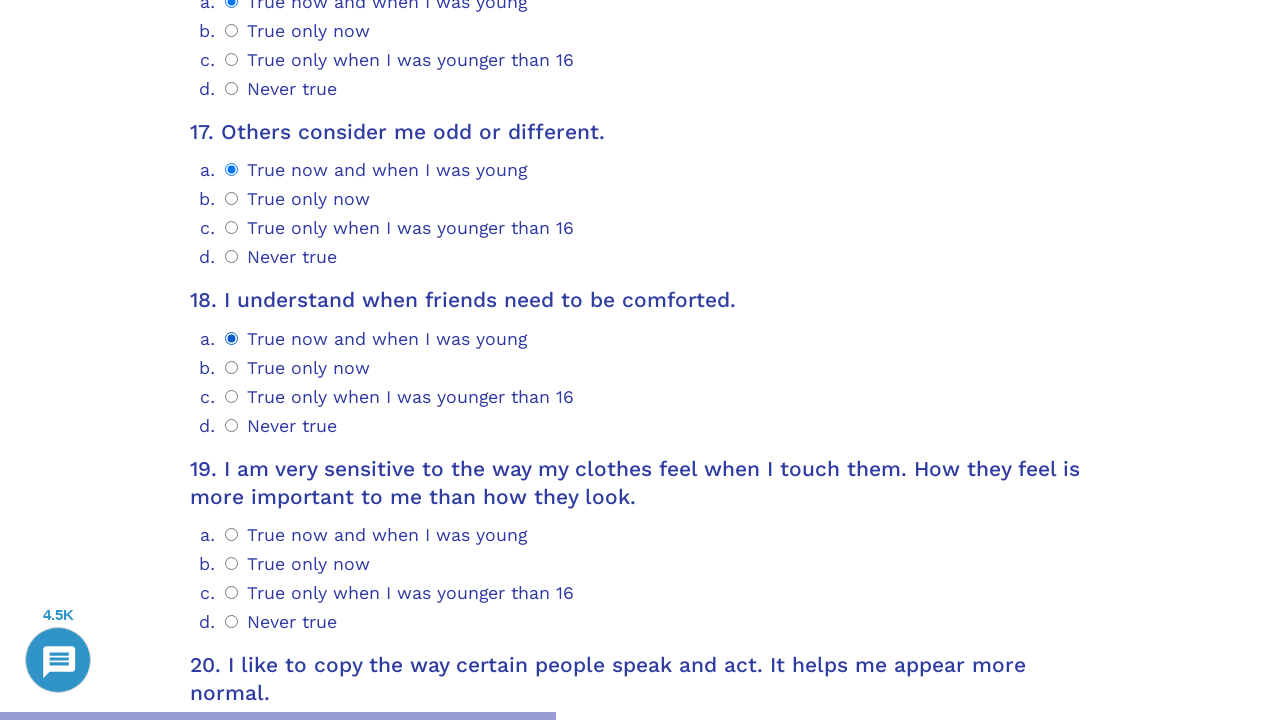

Waited for question 19 selector to load
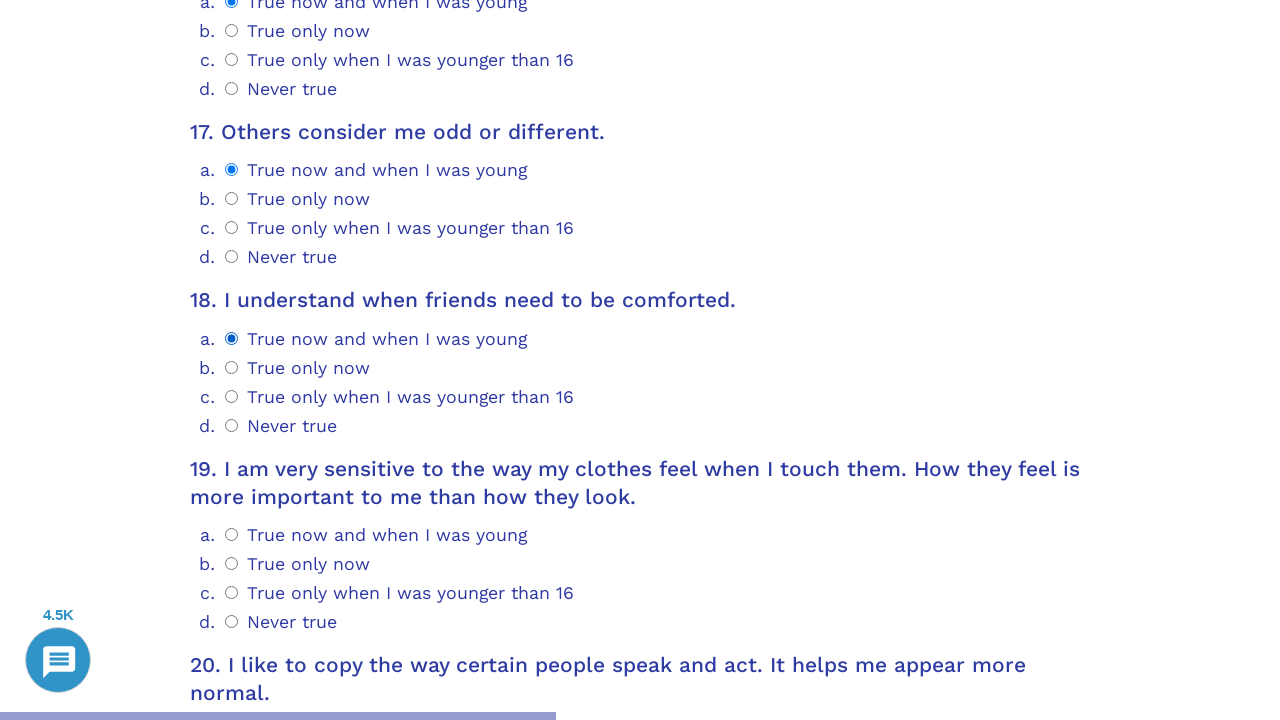

Scrolled question 19 into view
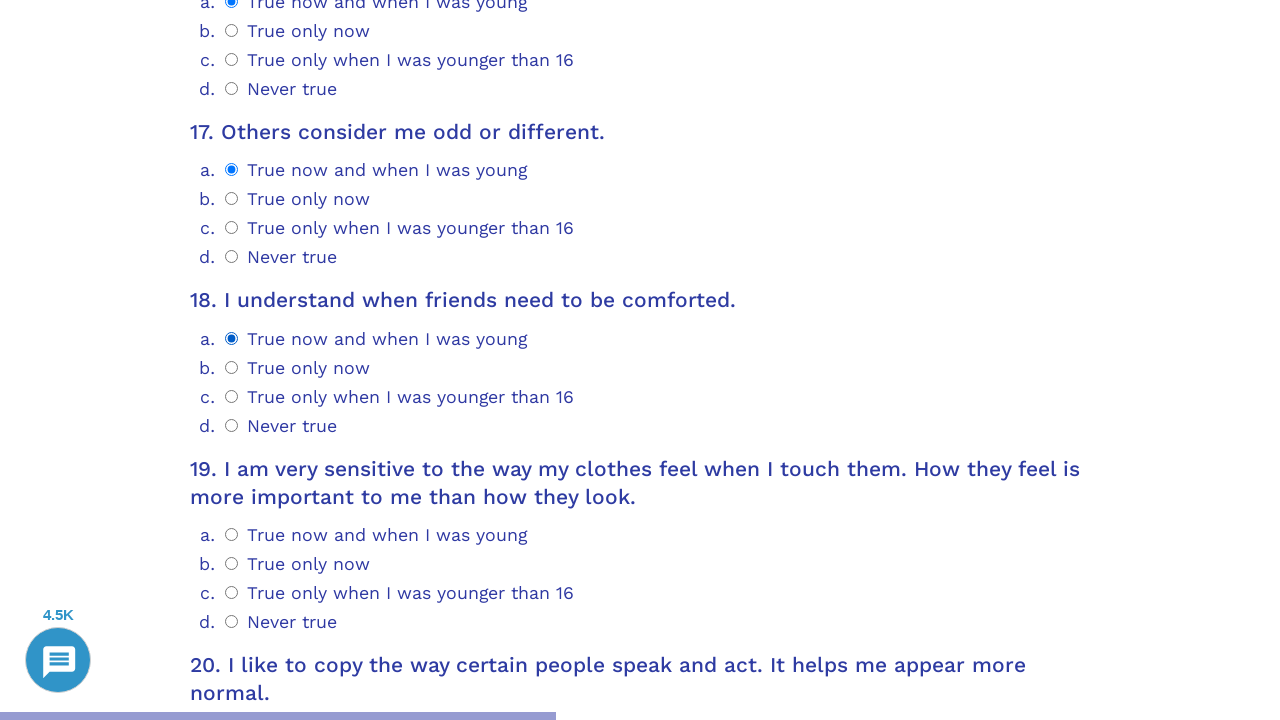

Selected option 0 for question 19 at (232, 534) on .psychometrics-items-container.item-19 >> .psychometrics-option-radio >> nth=0
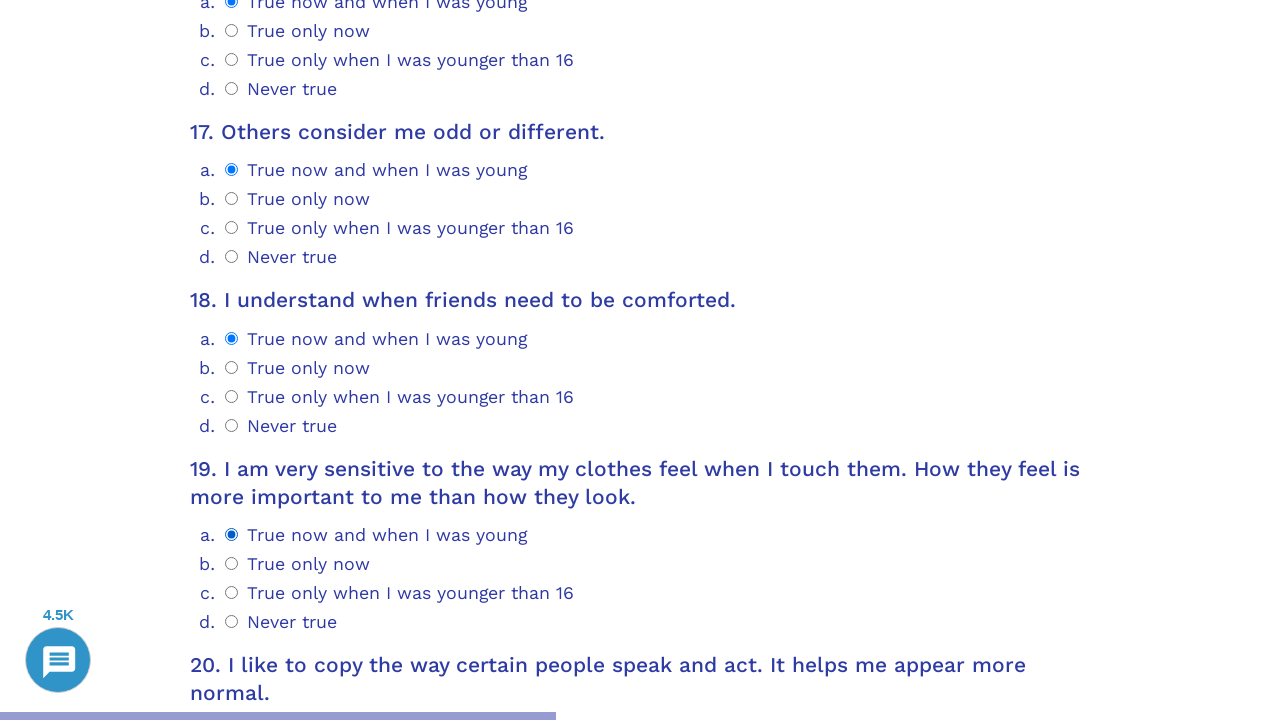

Waited for question 20 selector to load
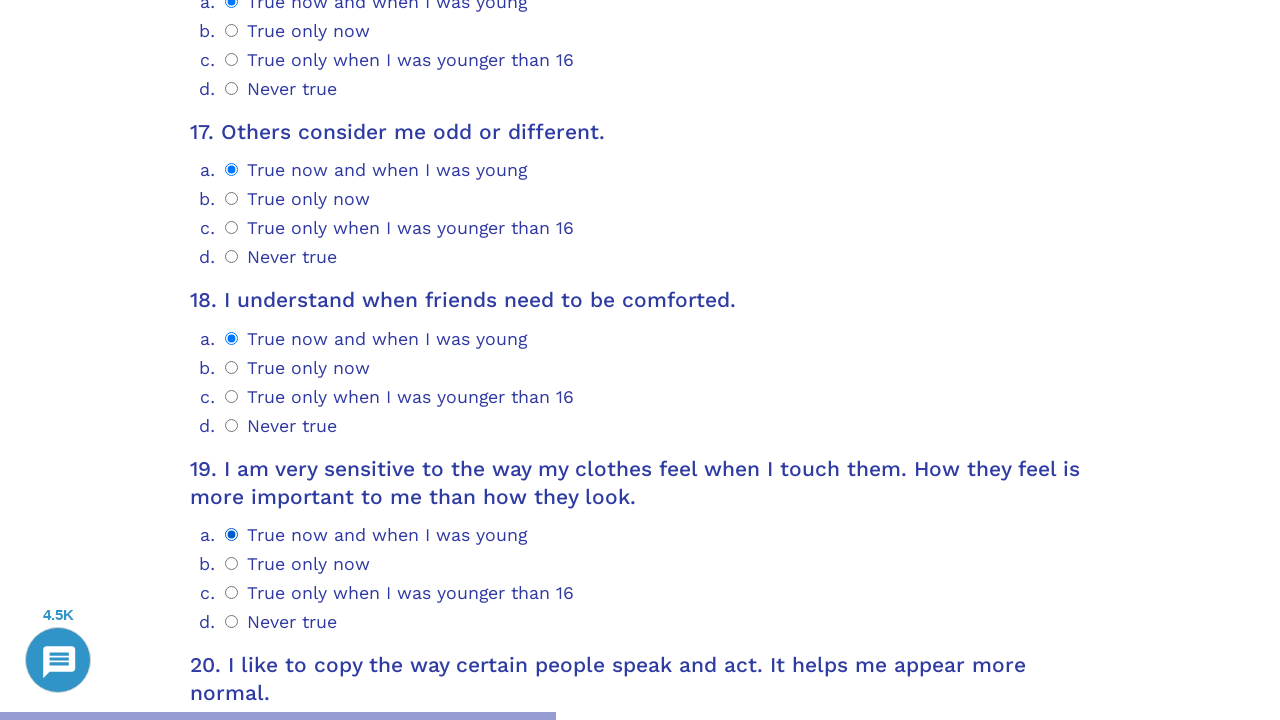

Scrolled question 20 into view
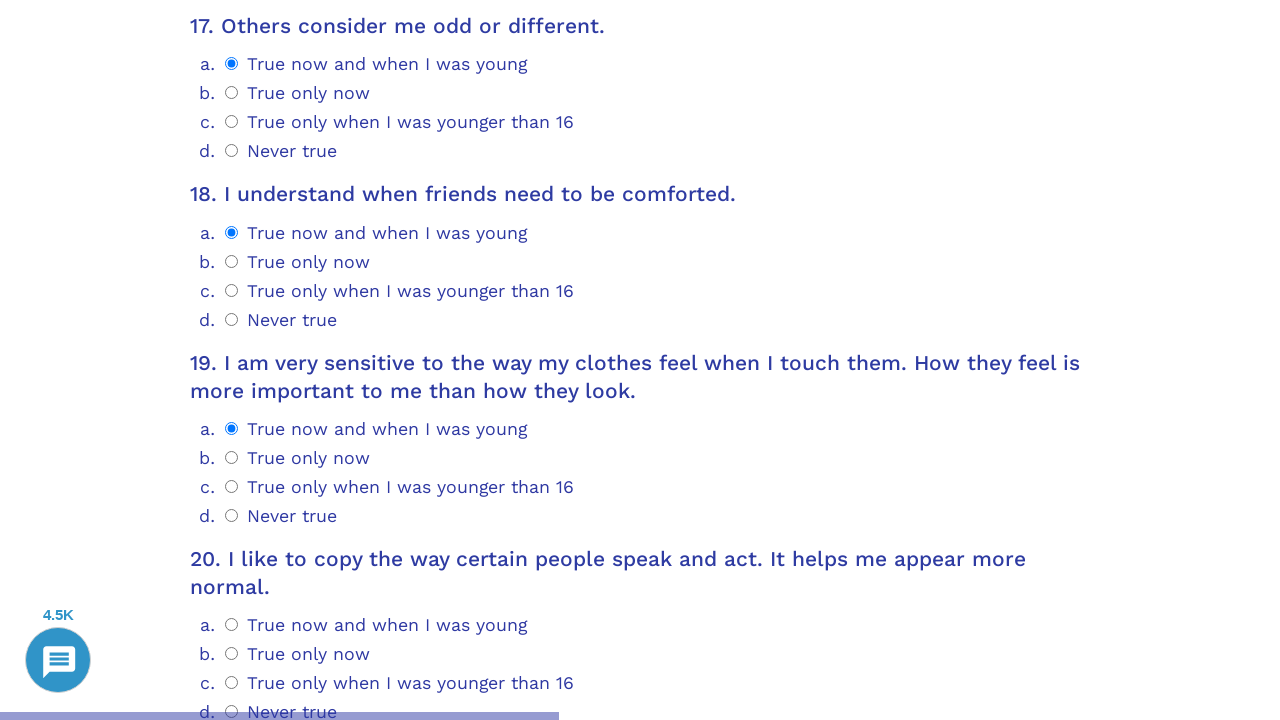

Selected option 0 for question 20 at (232, 624) on .psychometrics-items-container.item-20 >> .psychometrics-option-radio >> nth=0
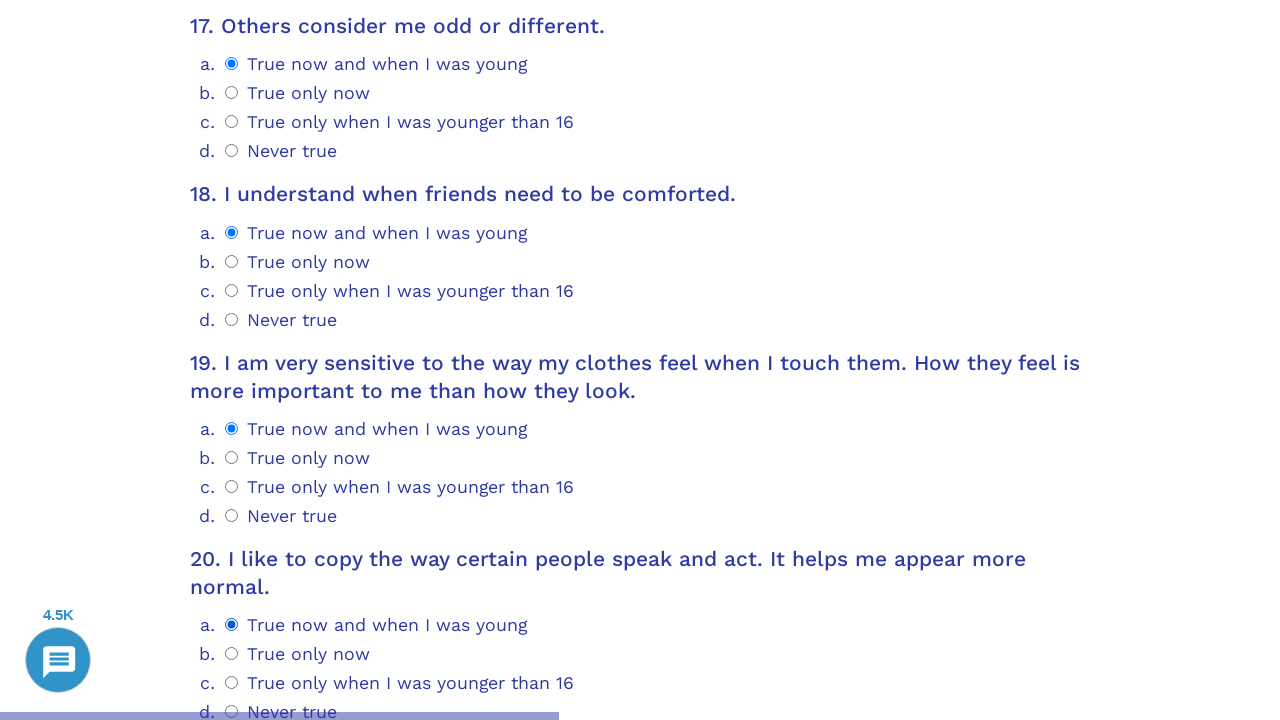

Waited for question 21 selector to load
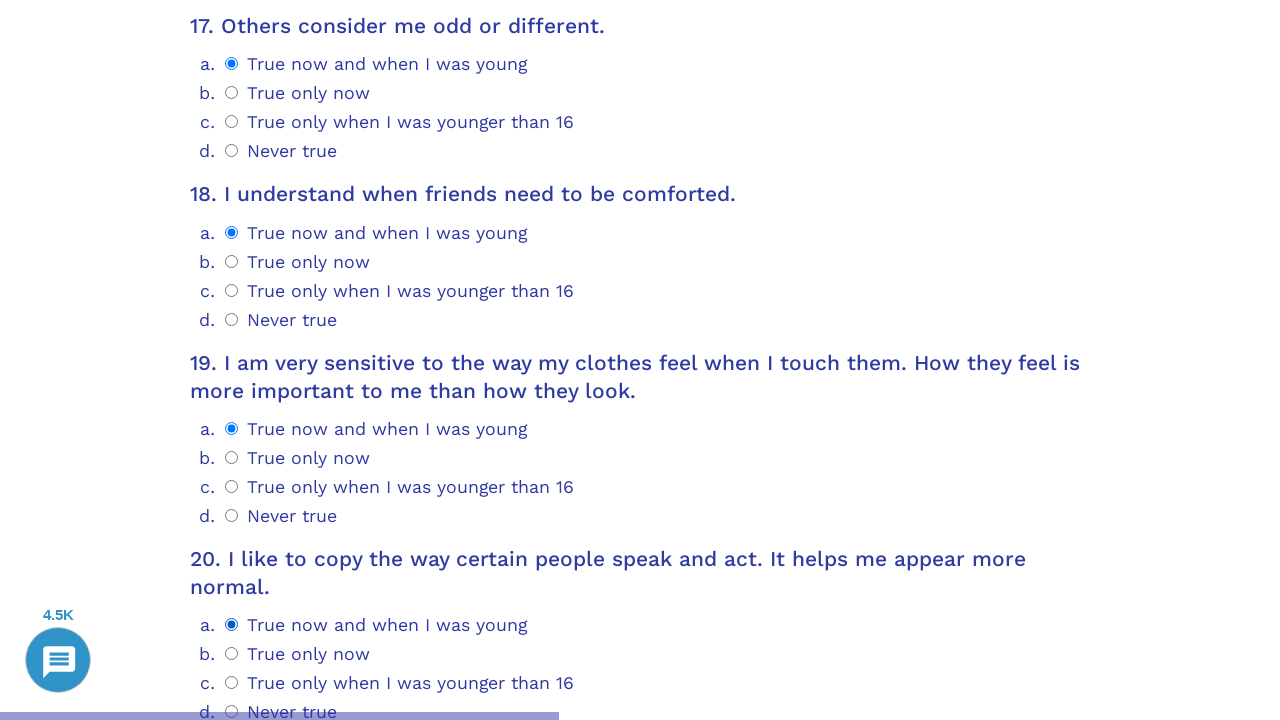

Scrolled question 21 into view
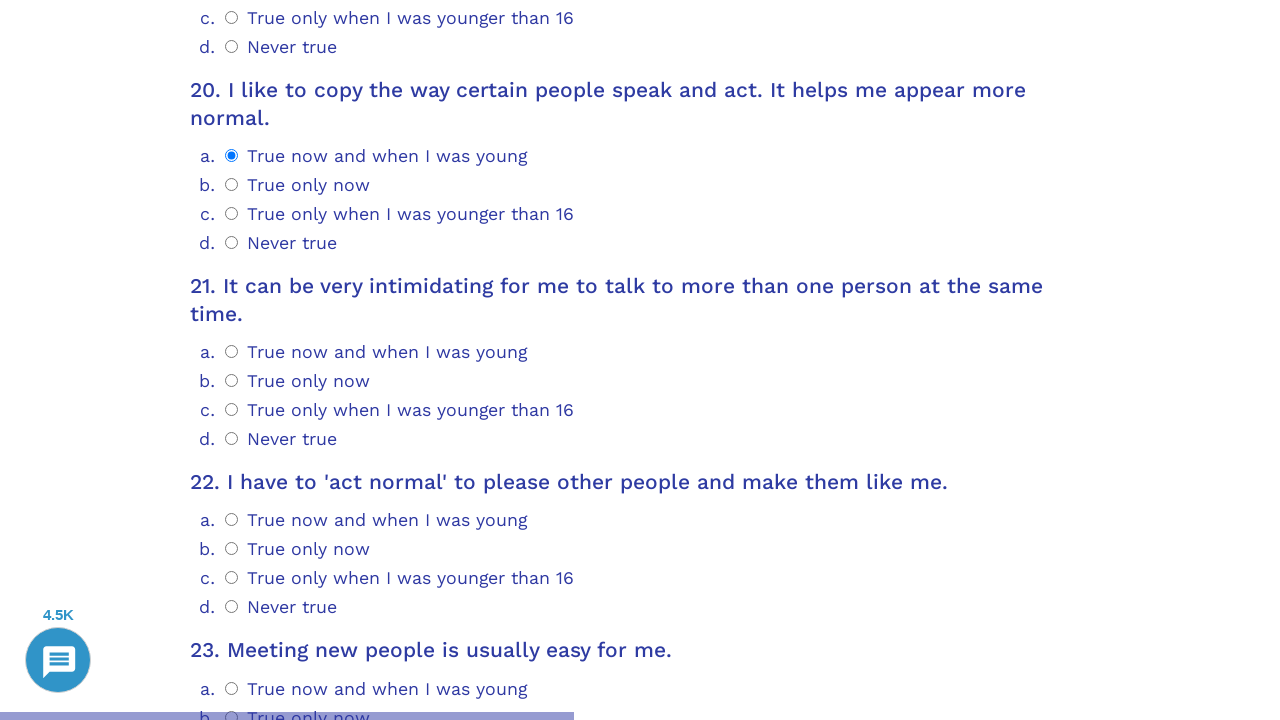

Selected option 0 for question 21 at (232, 352) on .psychometrics-items-container.item-21 >> .psychometrics-option-radio >> nth=0
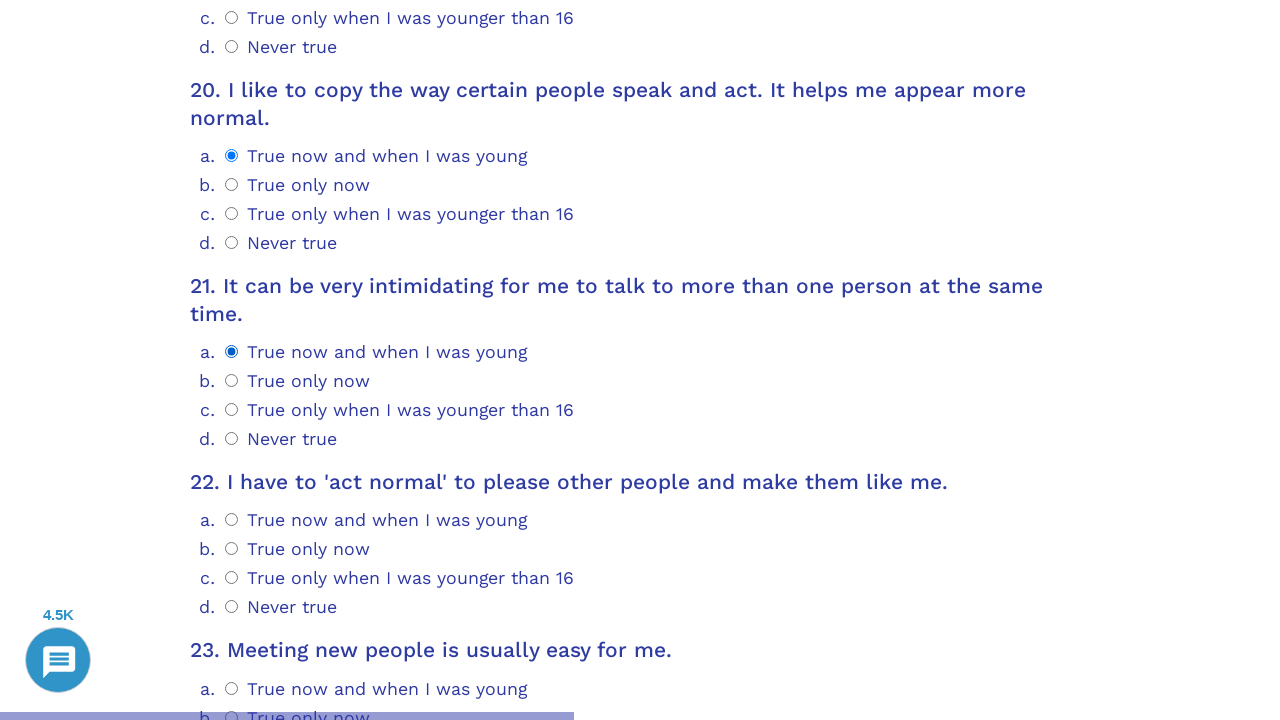

Waited for question 22 selector to load
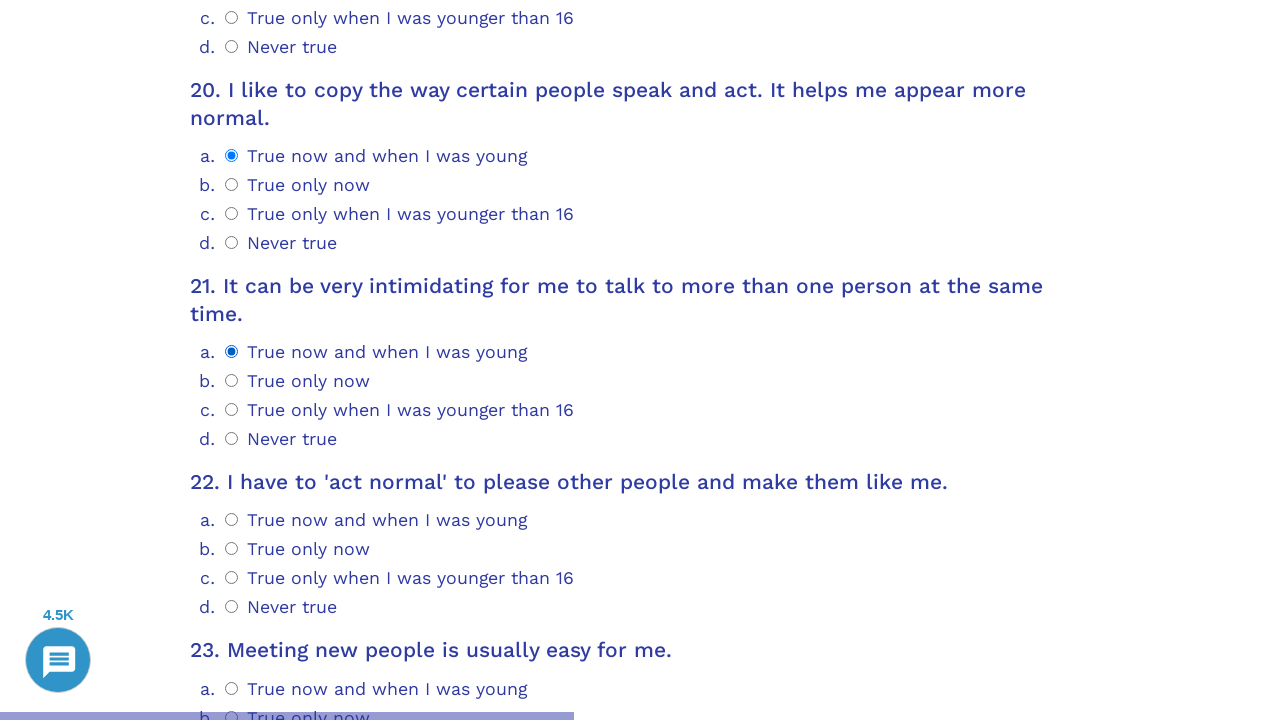

Scrolled question 22 into view
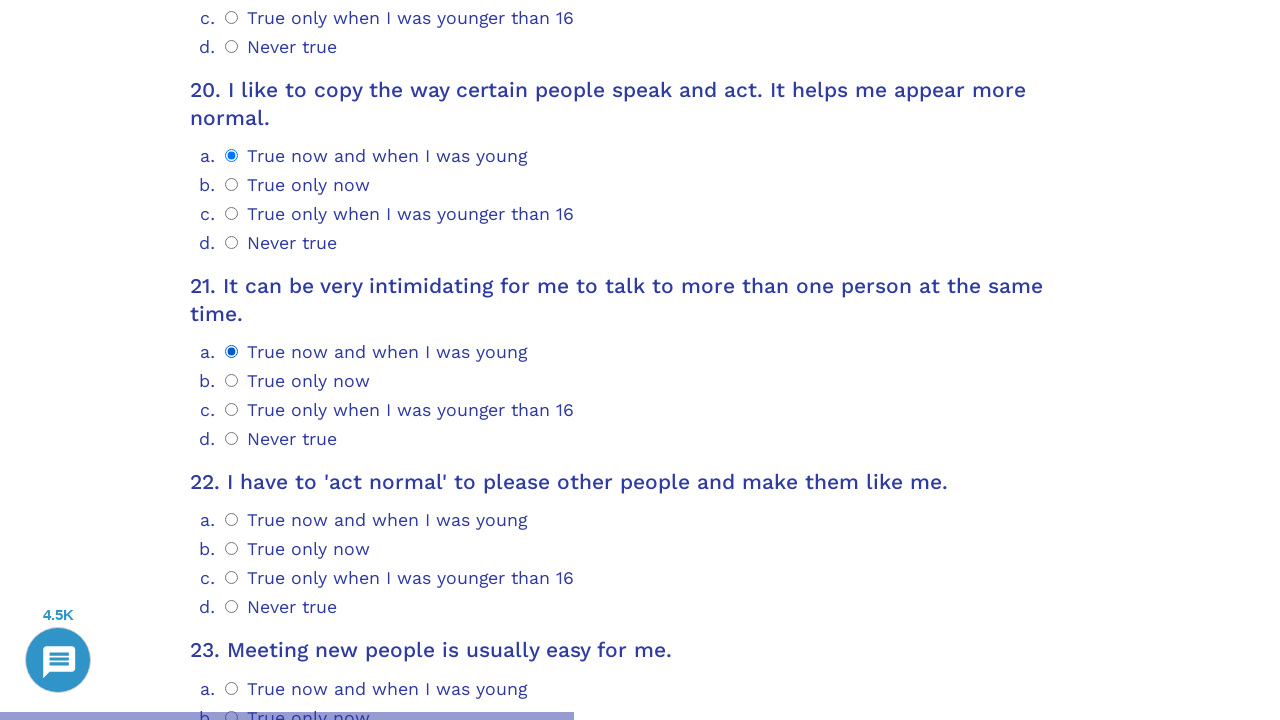

Selected option 0 for question 22 at (232, 520) on .psychometrics-items-container.item-22 >> .psychometrics-option-radio >> nth=0
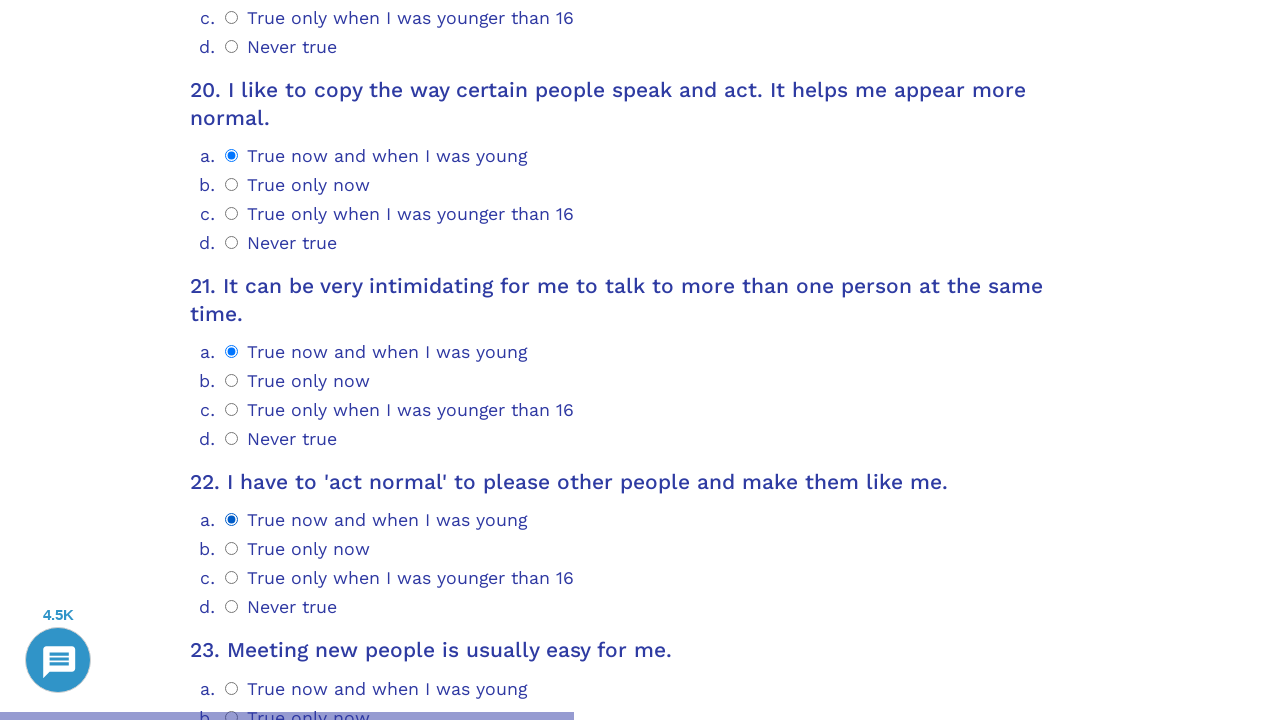

Waited for question 23 selector to load
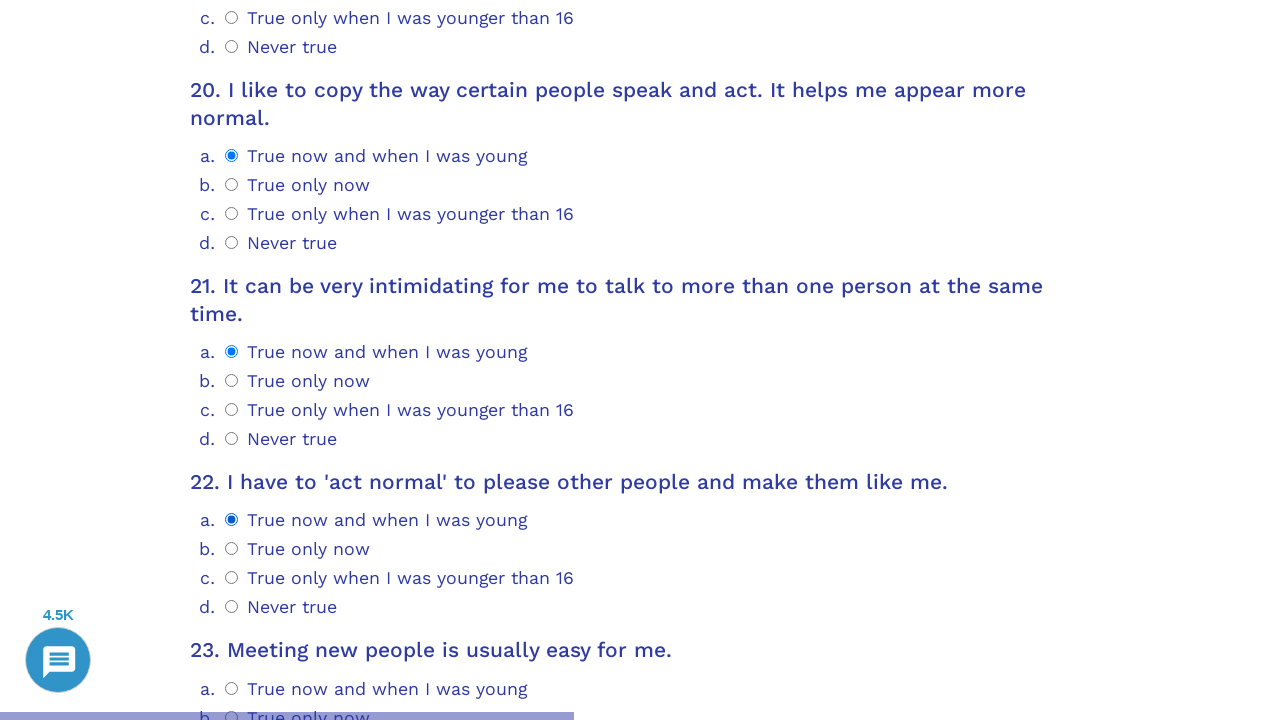

Scrolled question 23 into view
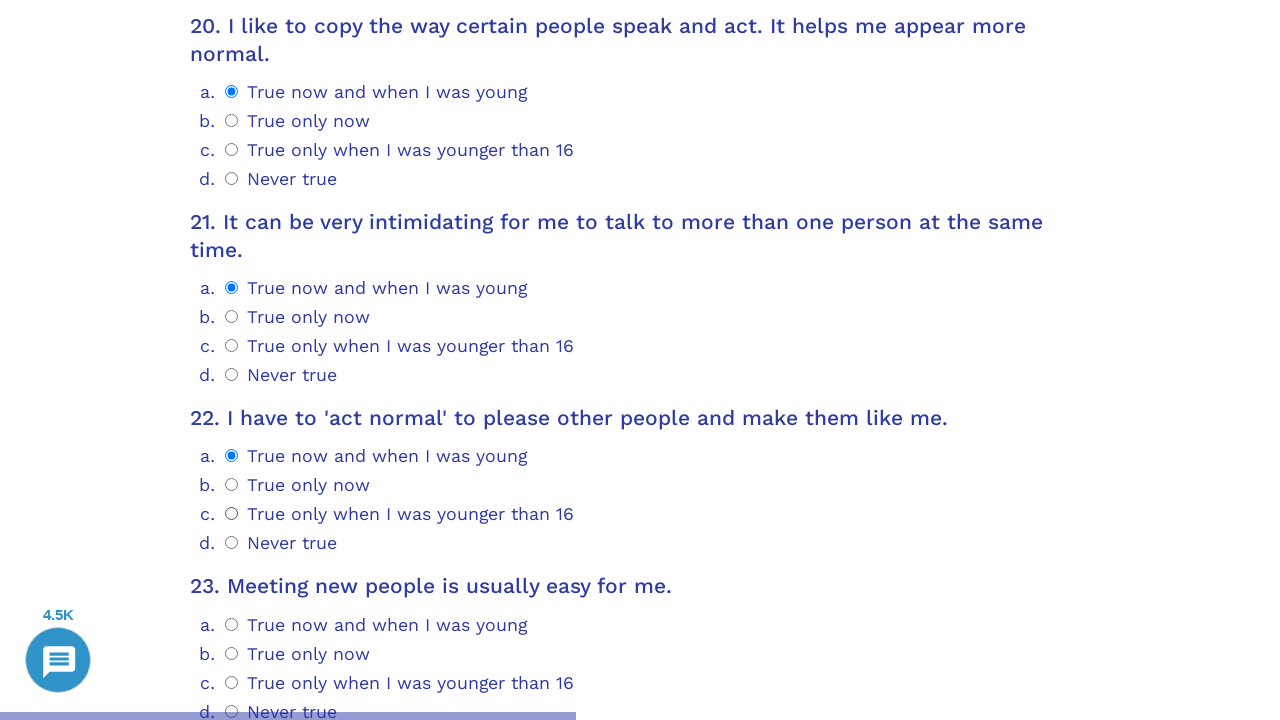

Selected option 0 for question 23 at (232, 624) on .psychometrics-items-container.item-23 >> .psychometrics-option-radio >> nth=0
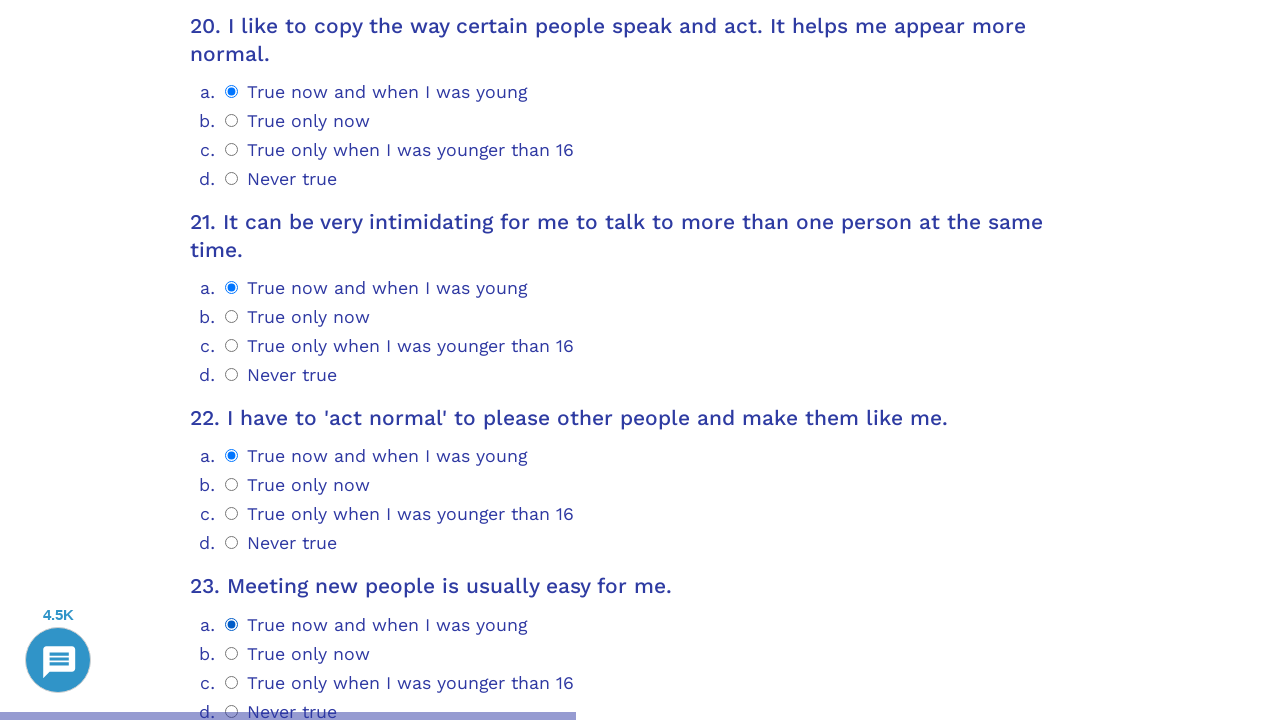

Waited for question 24 selector to load
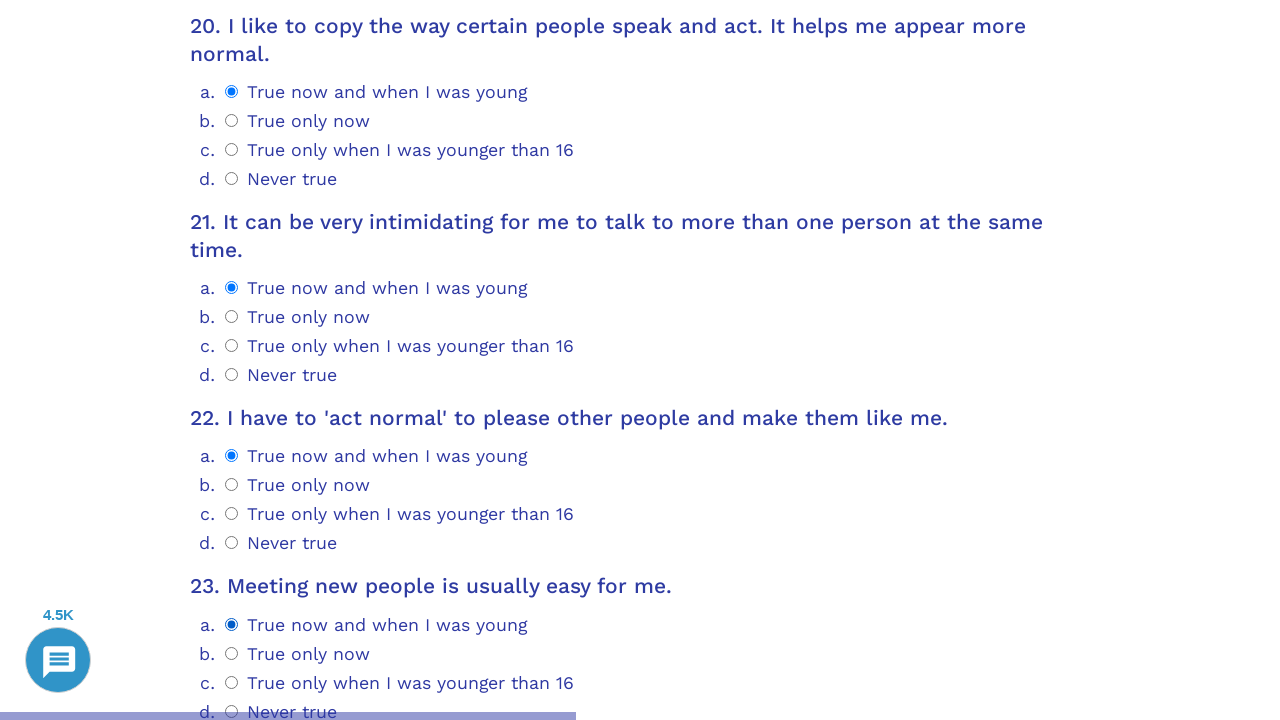

Scrolled question 24 into view
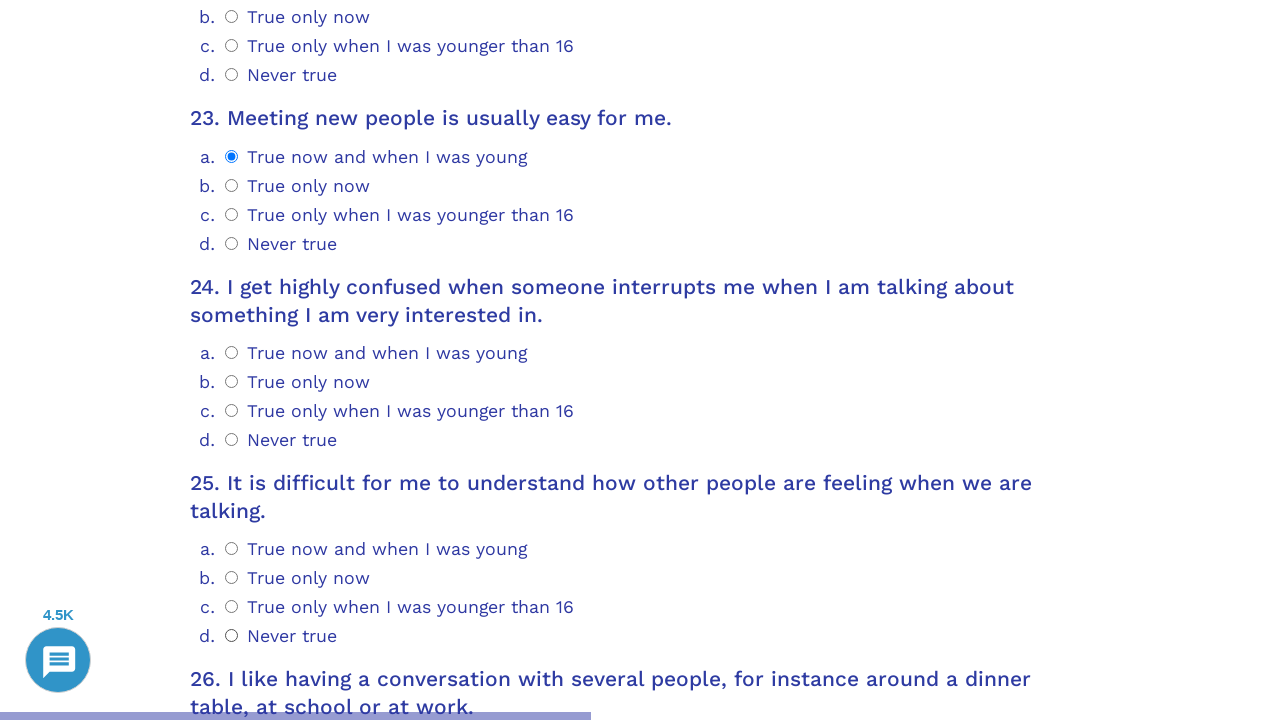

Selected option 0 for question 24 at (232, 352) on .psychometrics-items-container.item-24 >> .psychometrics-option-radio >> nth=0
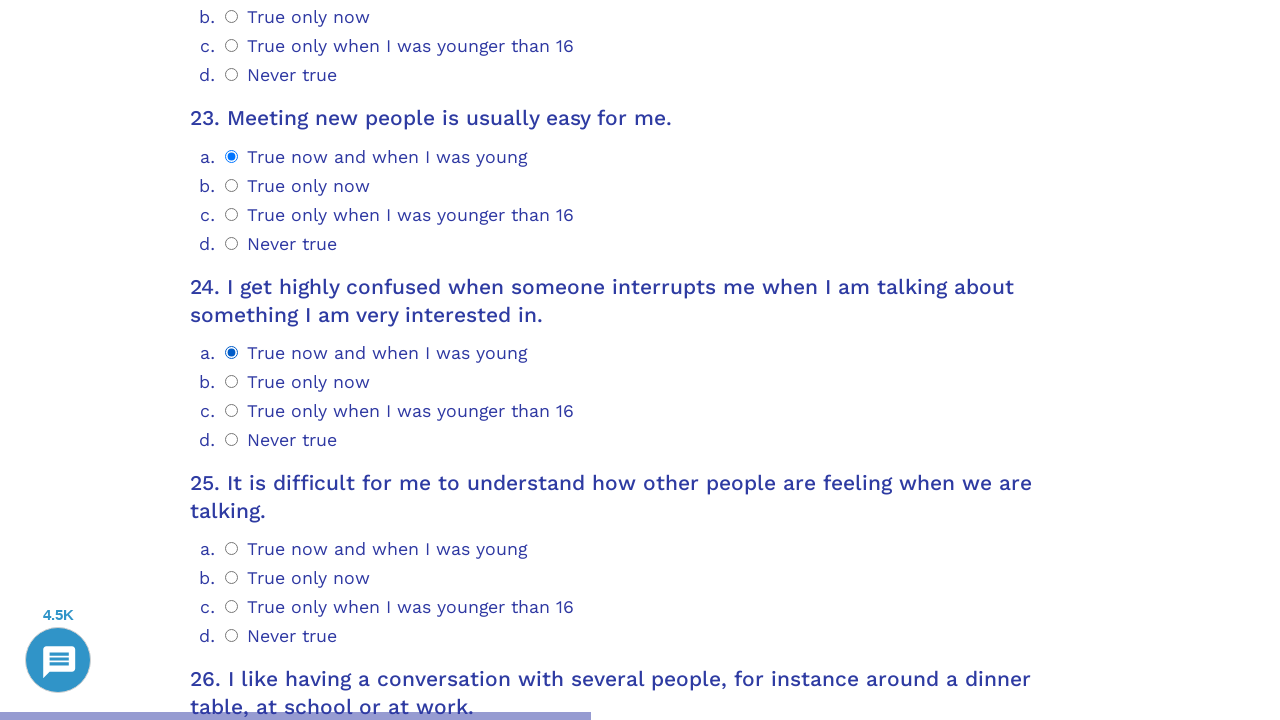

Waited for question 25 selector to load
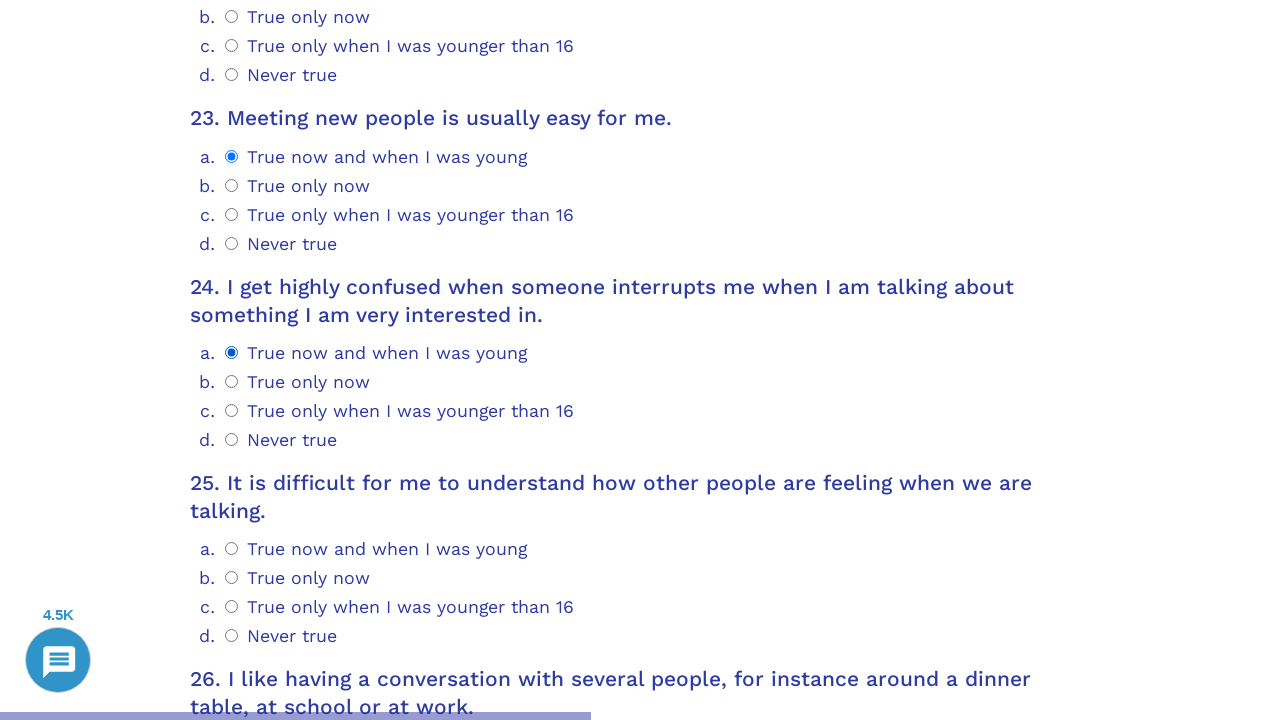

Scrolled question 25 into view
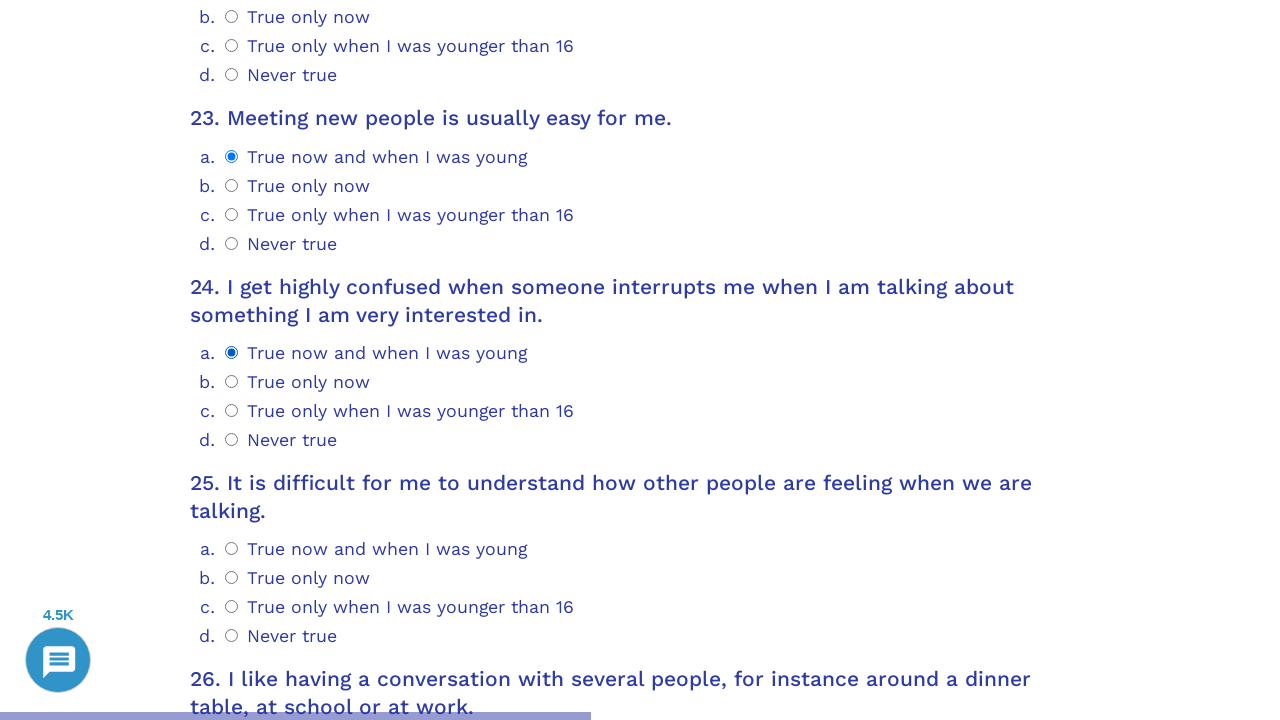

Selected option 0 for question 25 at (232, 549) on .psychometrics-items-container.item-25 >> .psychometrics-option-radio >> nth=0
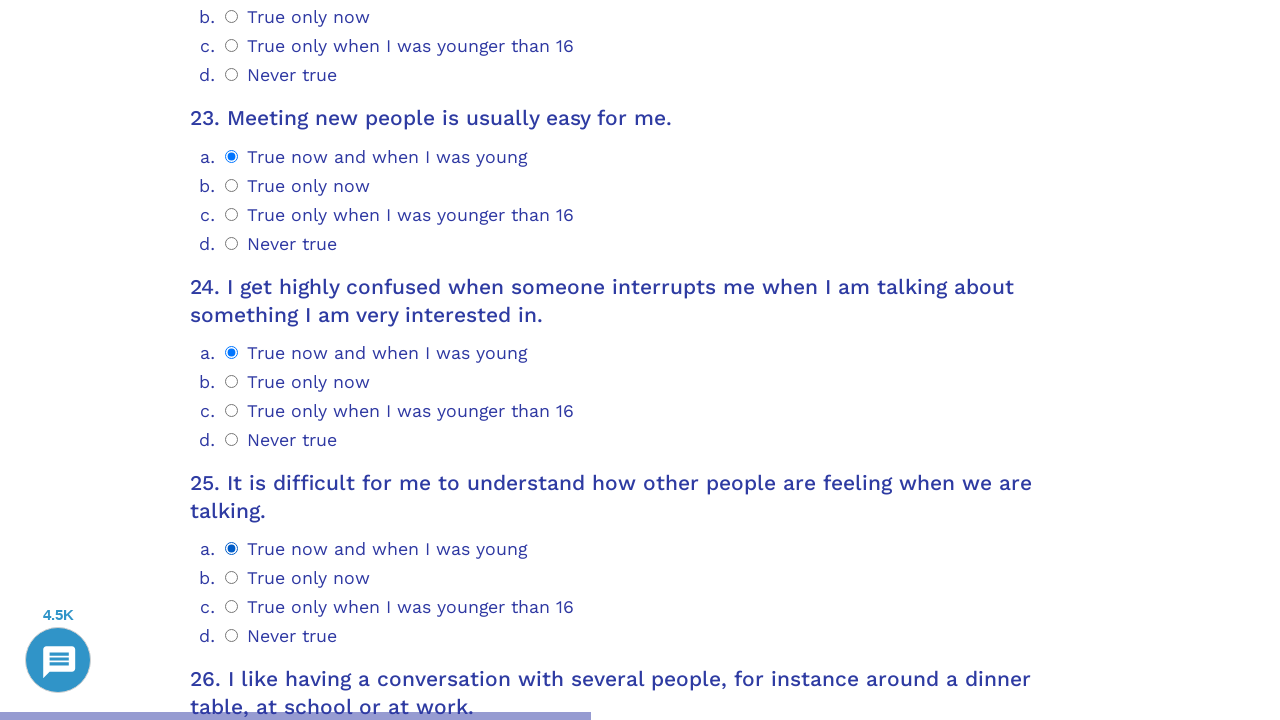

Waited for question 26 selector to load
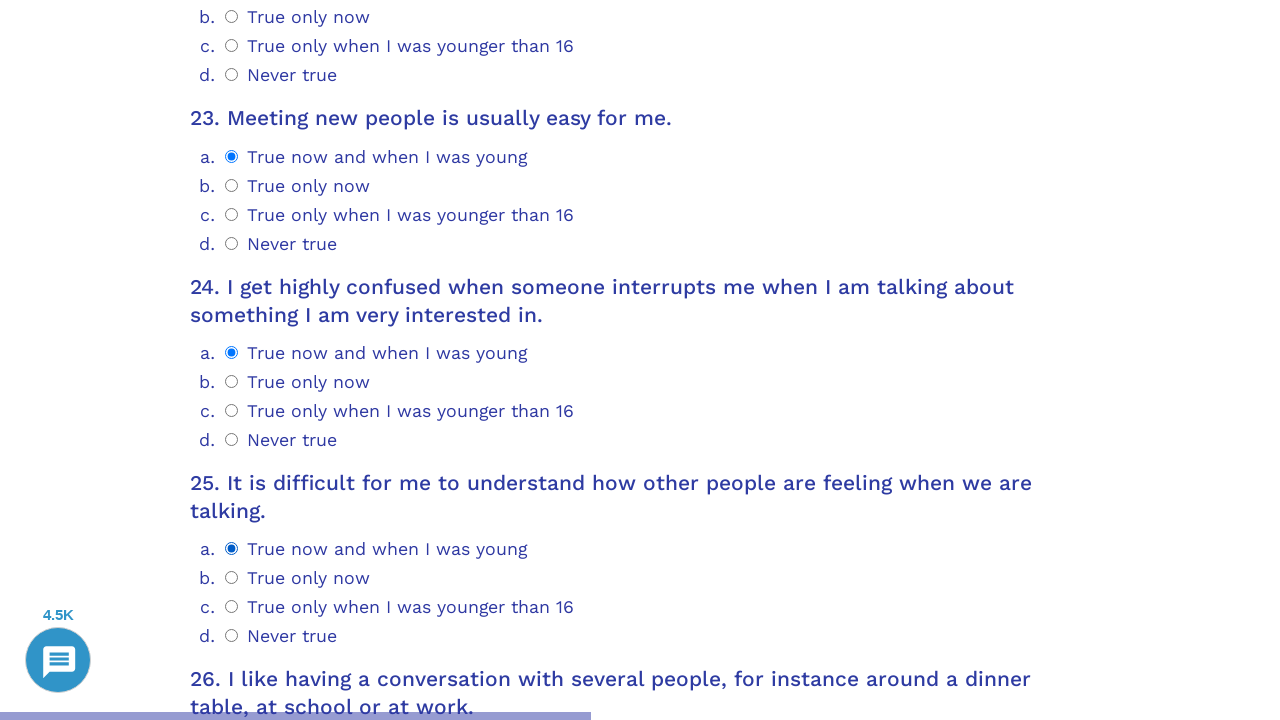

Scrolled question 26 into view
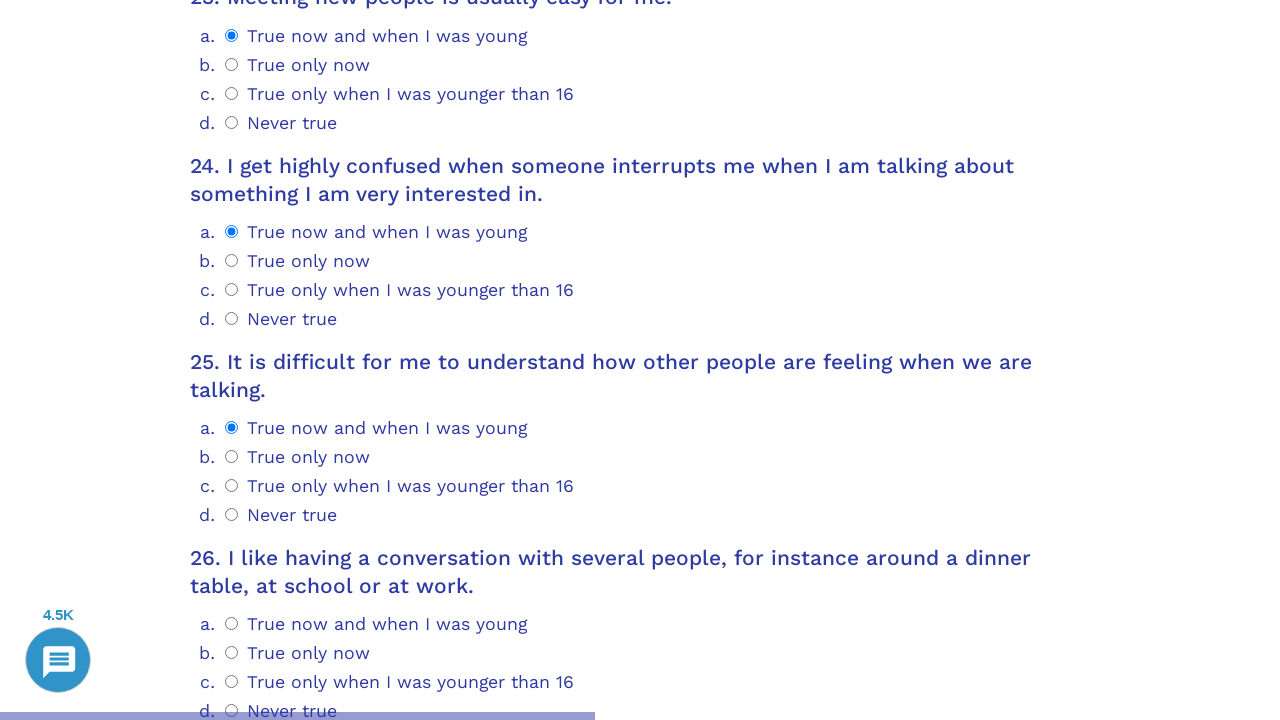

Selected option 0 for question 26 at (232, 624) on .psychometrics-items-container.item-26 >> .psychometrics-option-radio >> nth=0
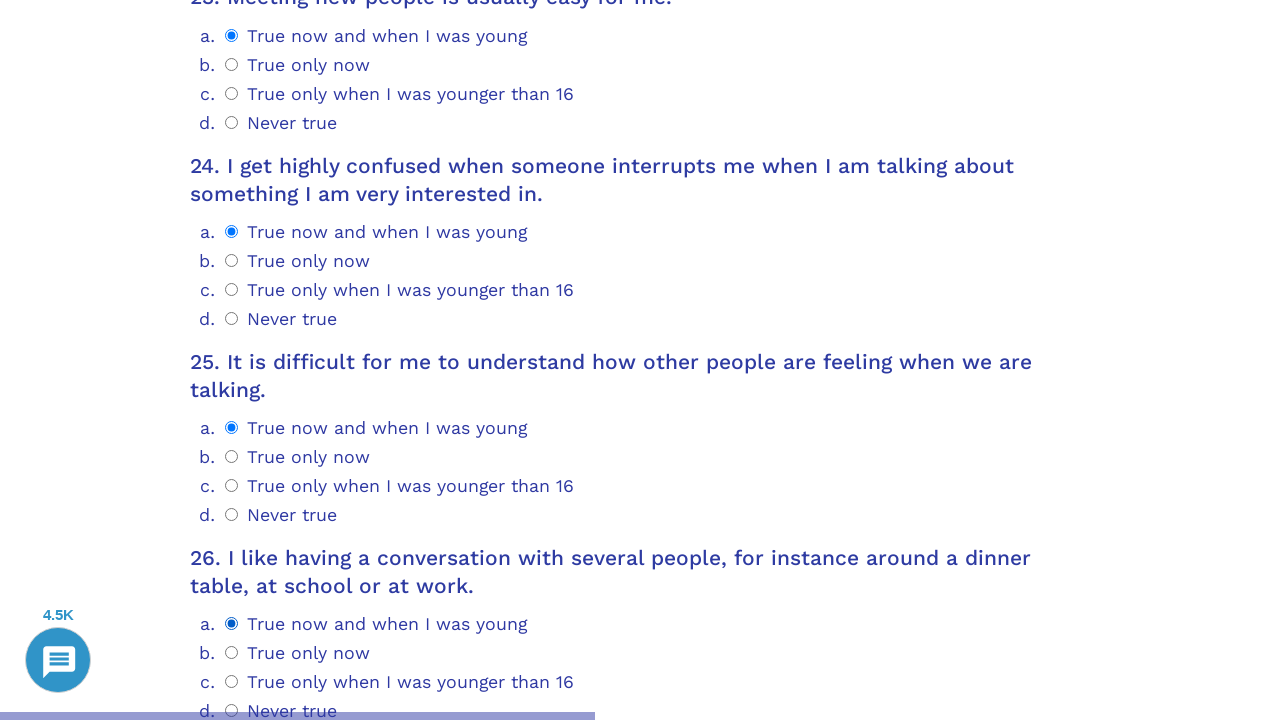

Waited for question 27 selector to load
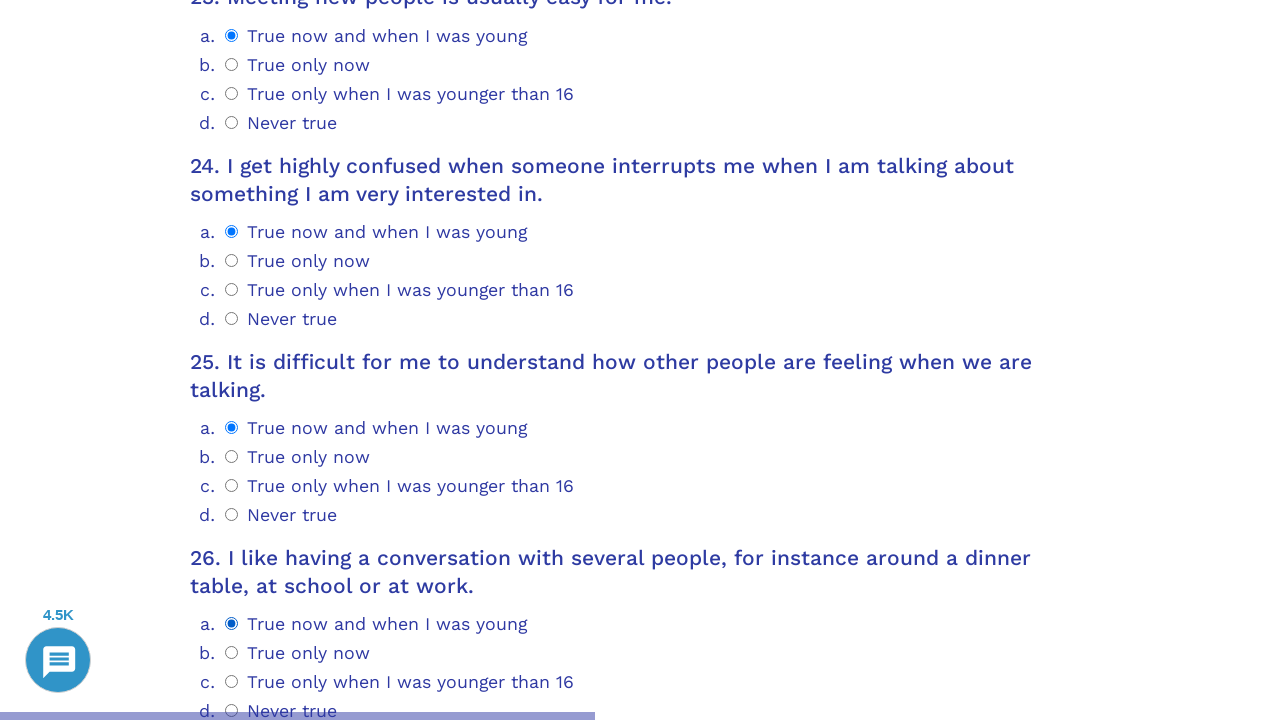

Scrolled question 27 into view
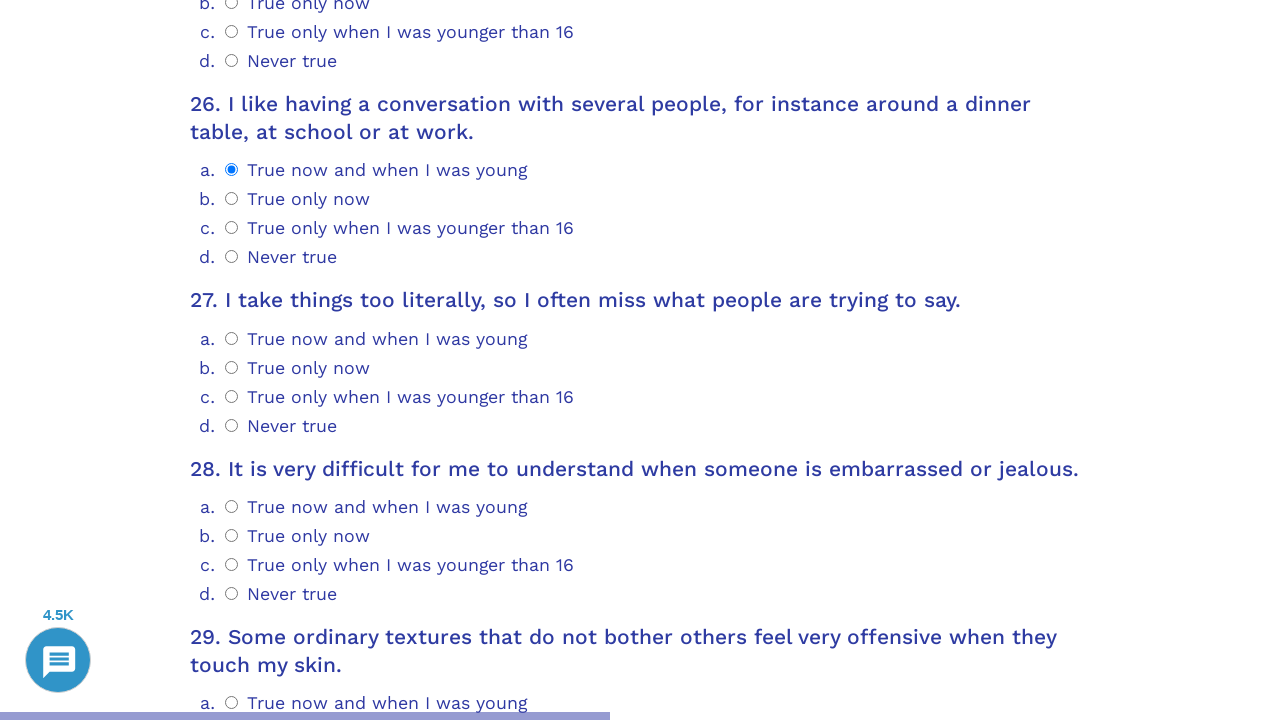

Selected option 0 for question 27 at (232, 338) on .psychometrics-items-container.item-27 >> .psychometrics-option-radio >> nth=0
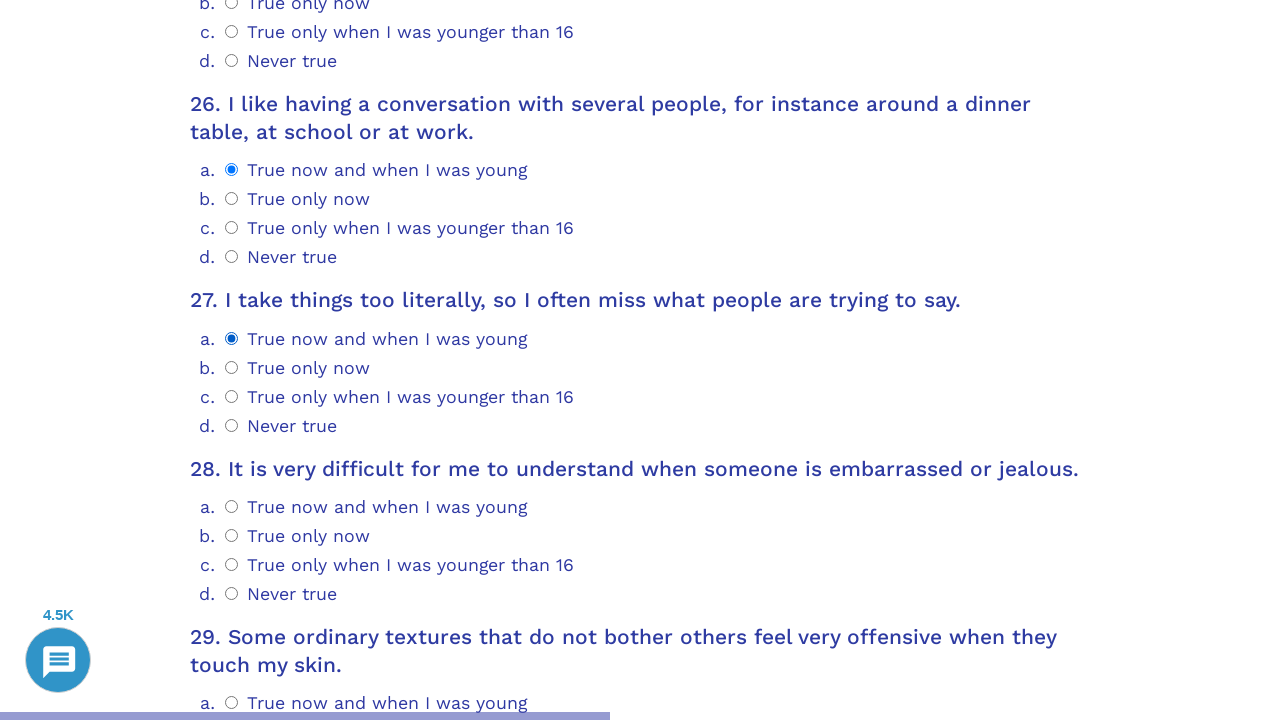

Waited for question 28 selector to load
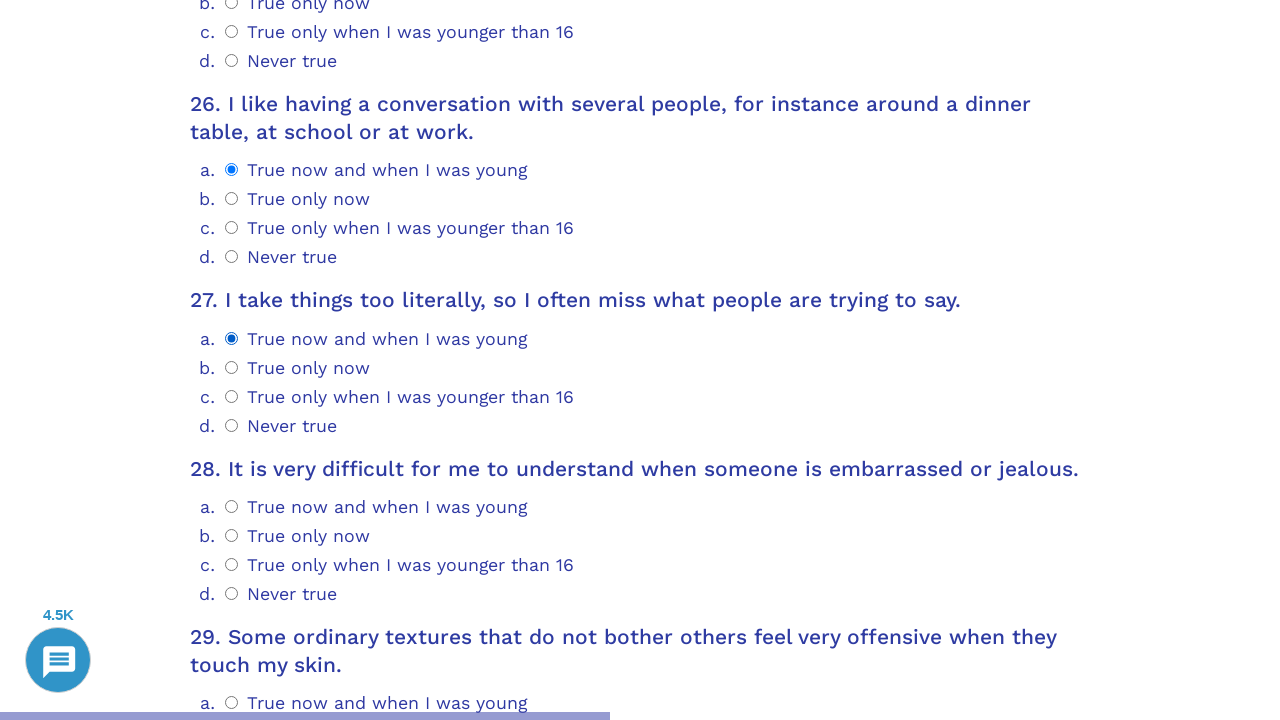

Scrolled question 28 into view
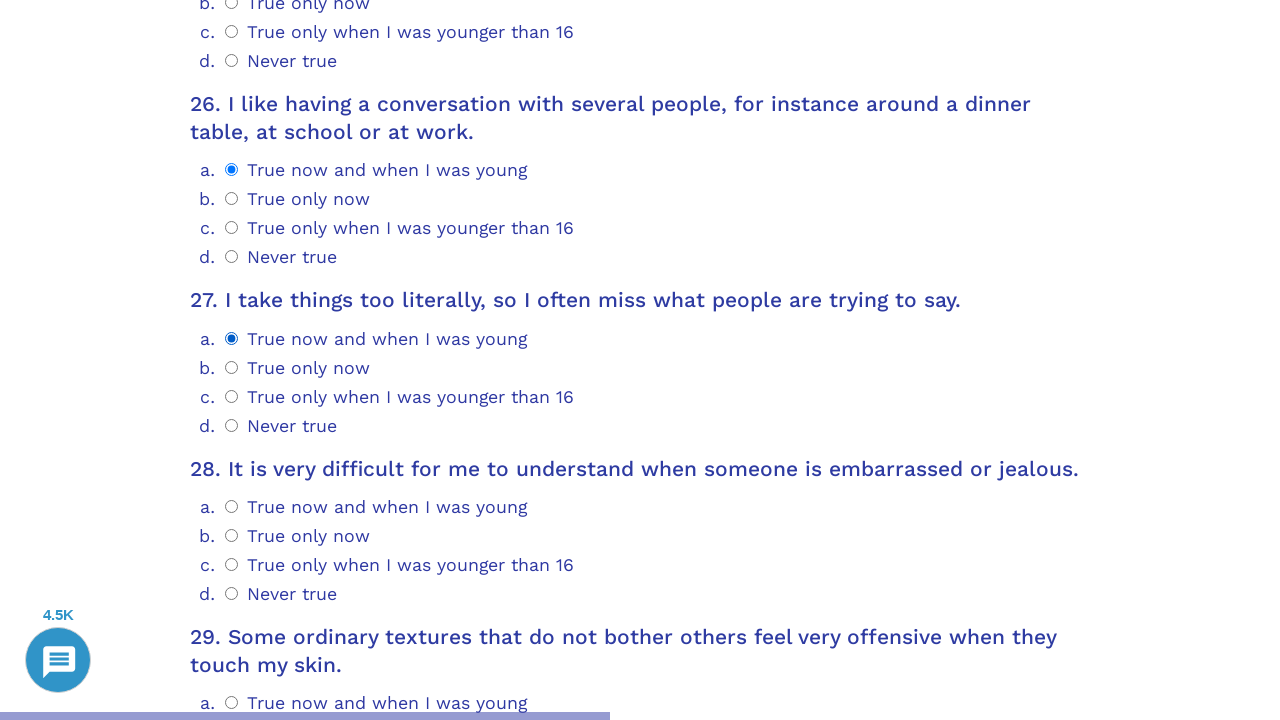

Selected option 0 for question 28 at (232, 506) on .psychometrics-items-container.item-28 >> .psychometrics-option-radio >> nth=0
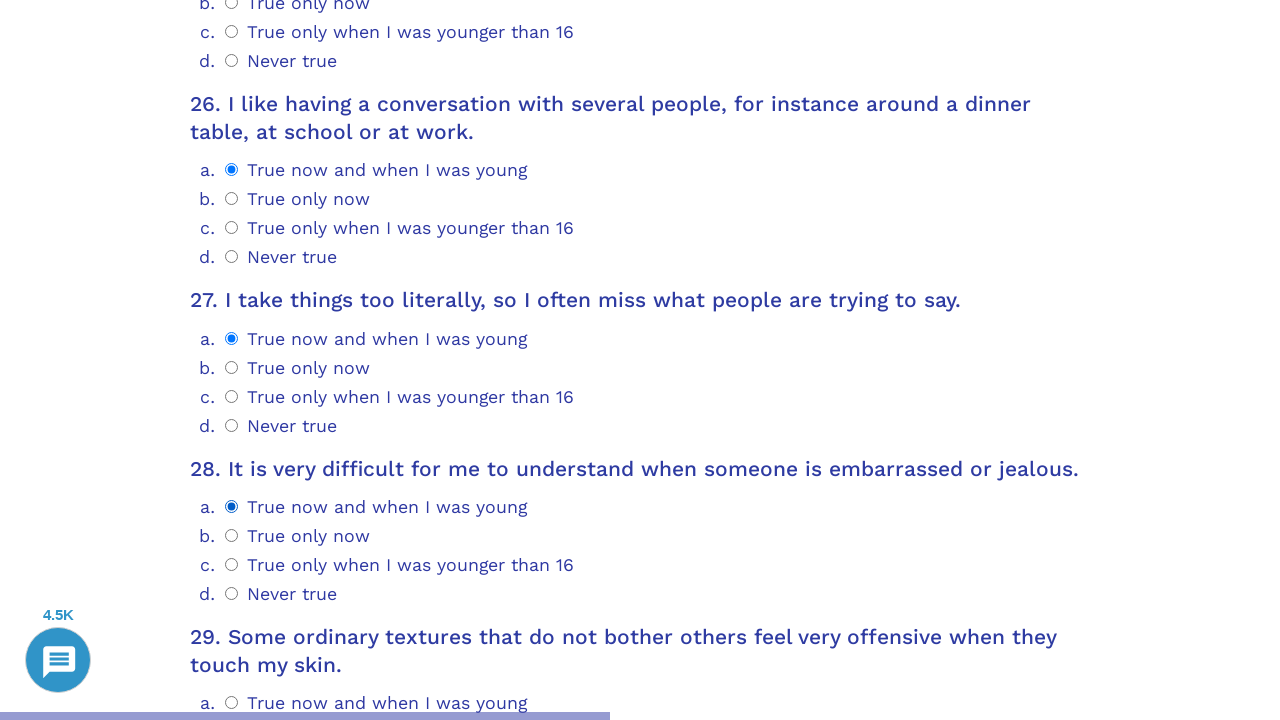

Waited for question 29 selector to load
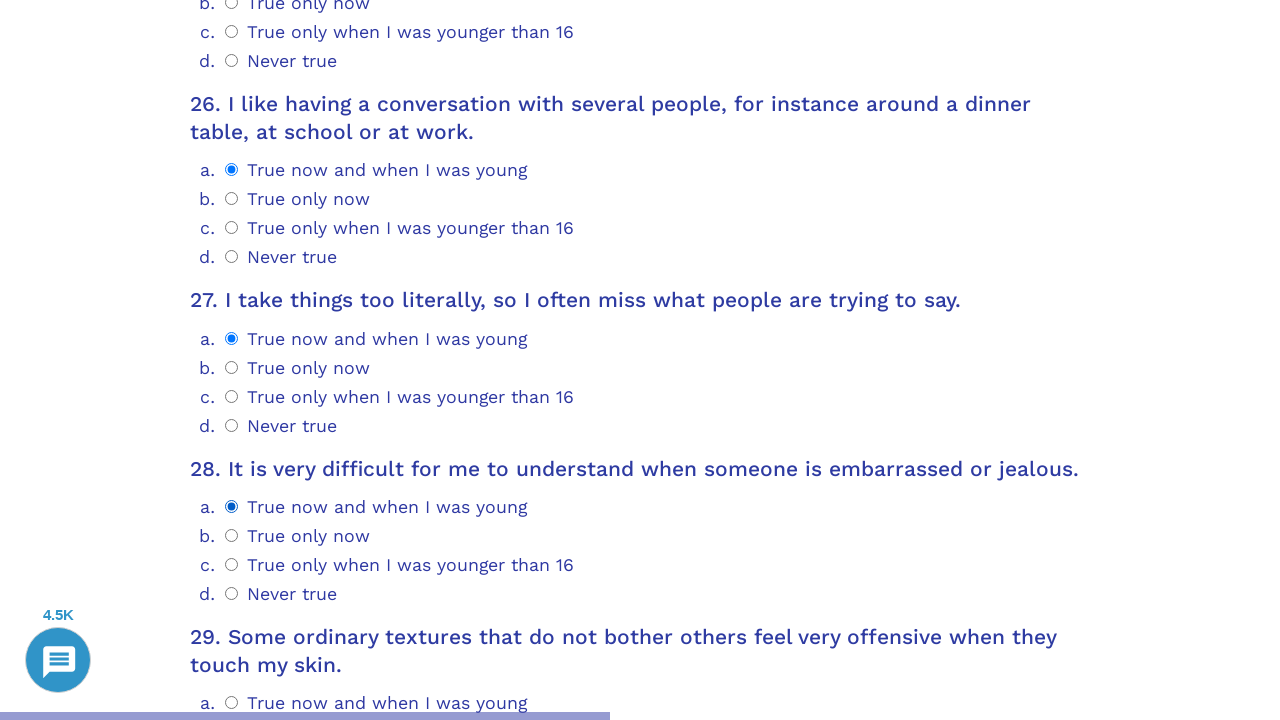

Scrolled question 29 into view
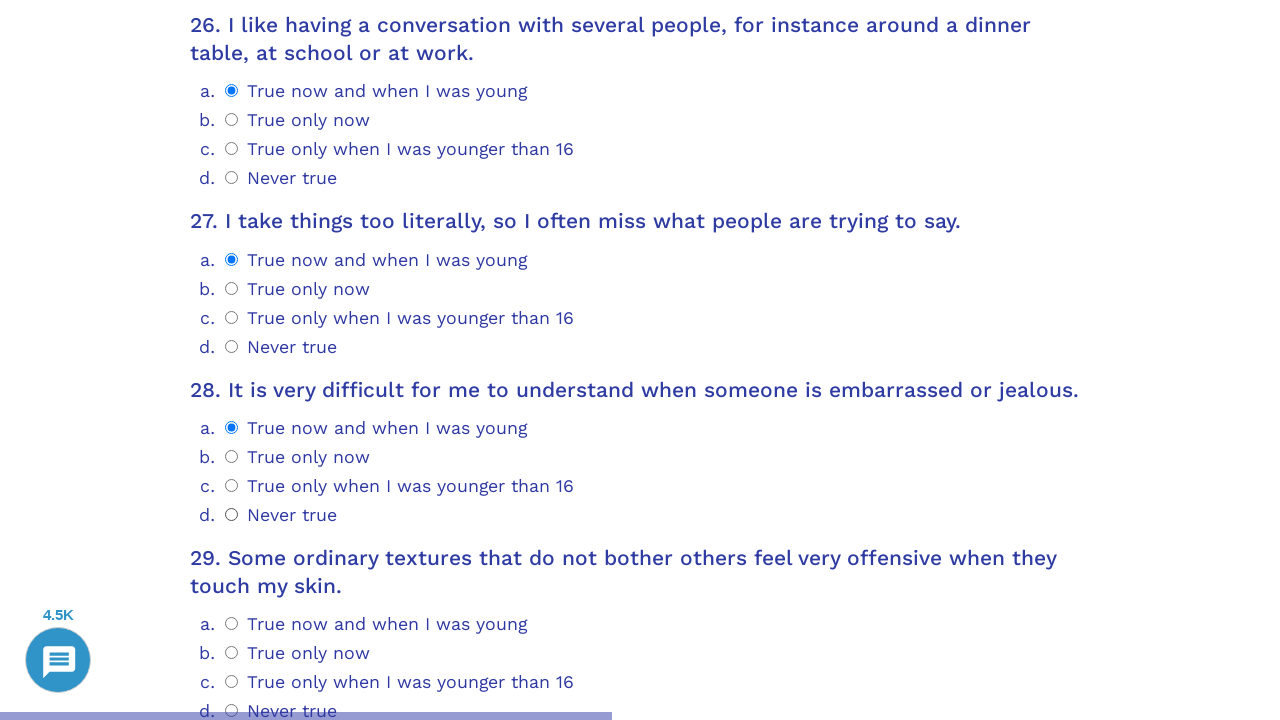

Selected option 0 for question 29 at (232, 624) on .psychometrics-items-container.item-29 >> .psychometrics-option-radio >> nth=0
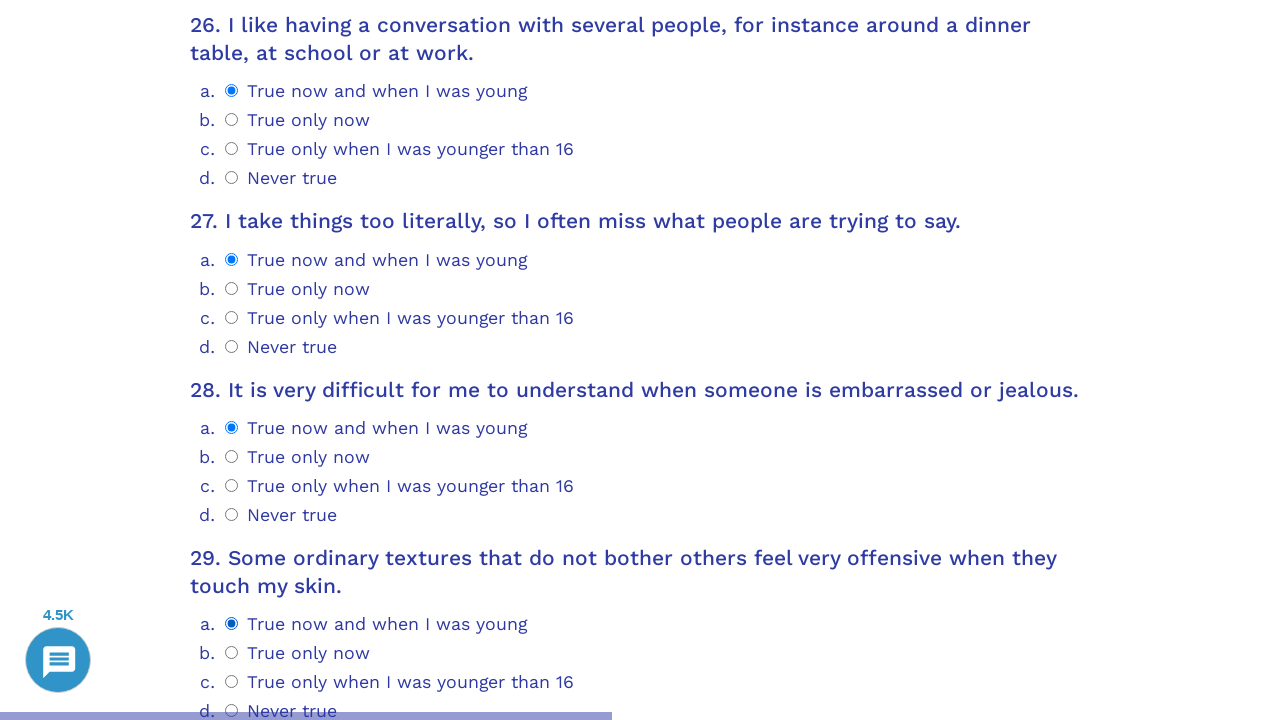

Waited for question 30 selector to load
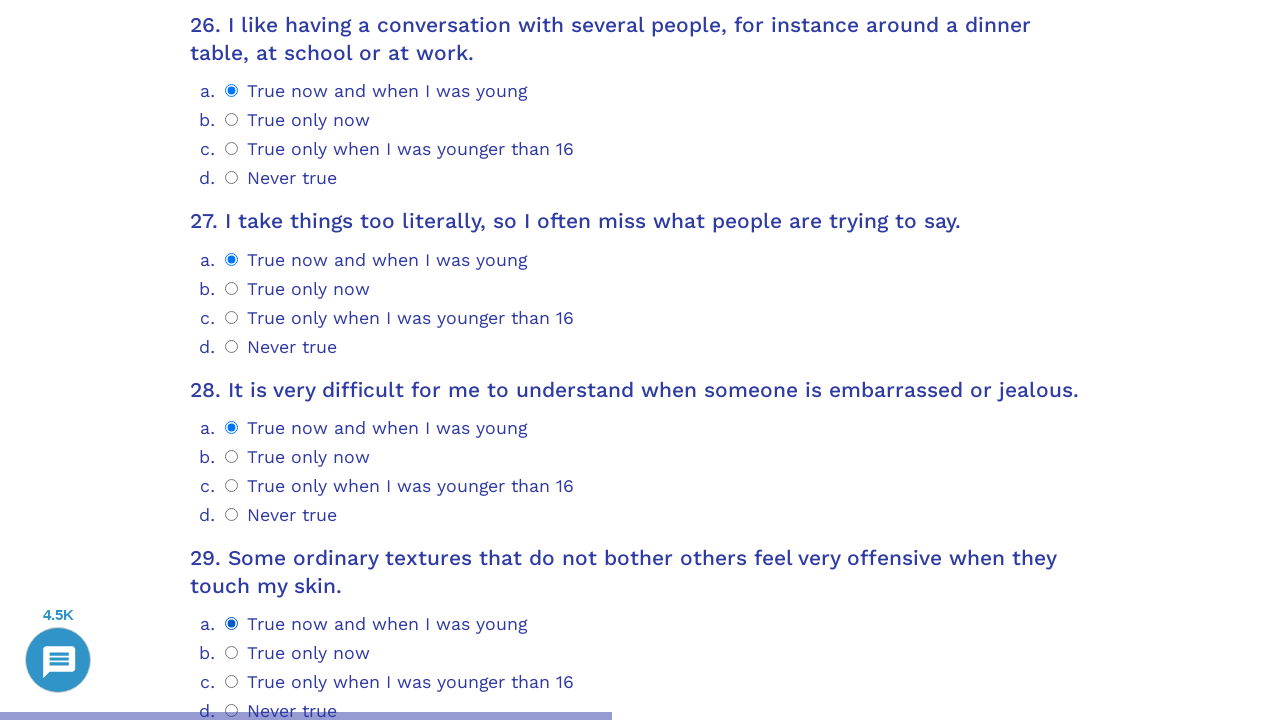

Scrolled question 30 into view
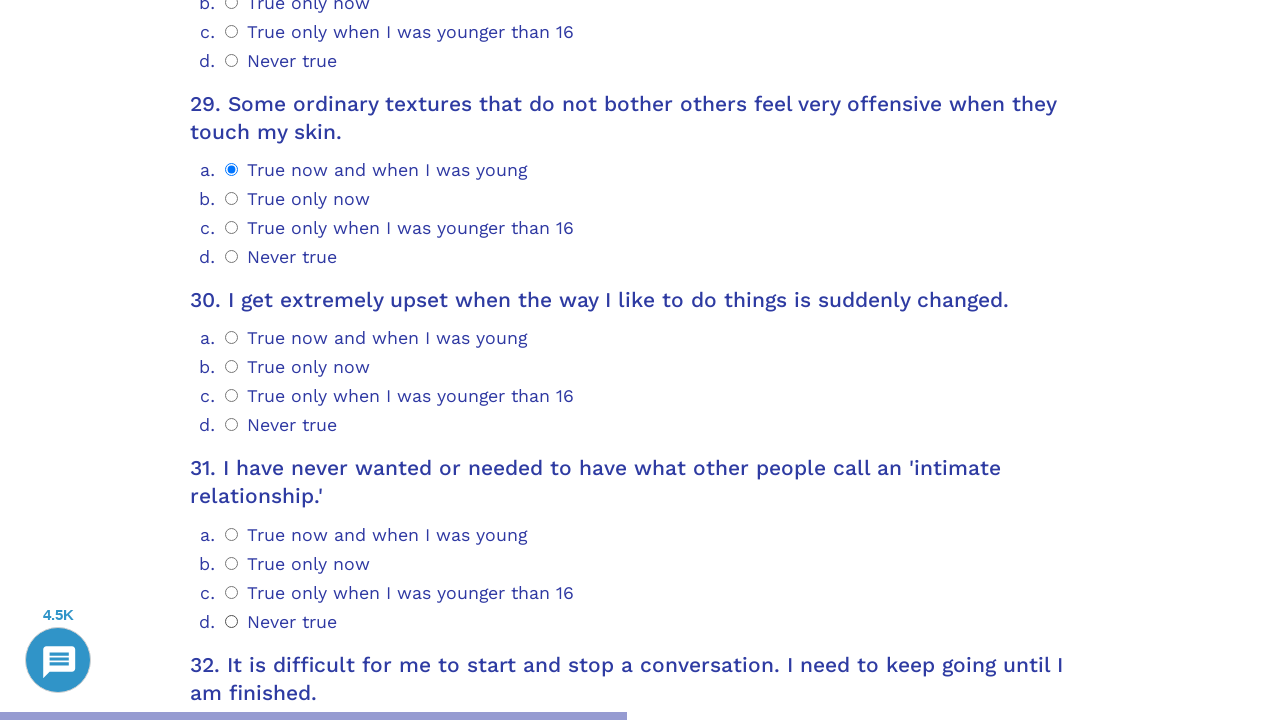

Selected option 0 for question 30 at (232, 338) on .psychometrics-items-container.item-30 >> .psychometrics-option-radio >> nth=0
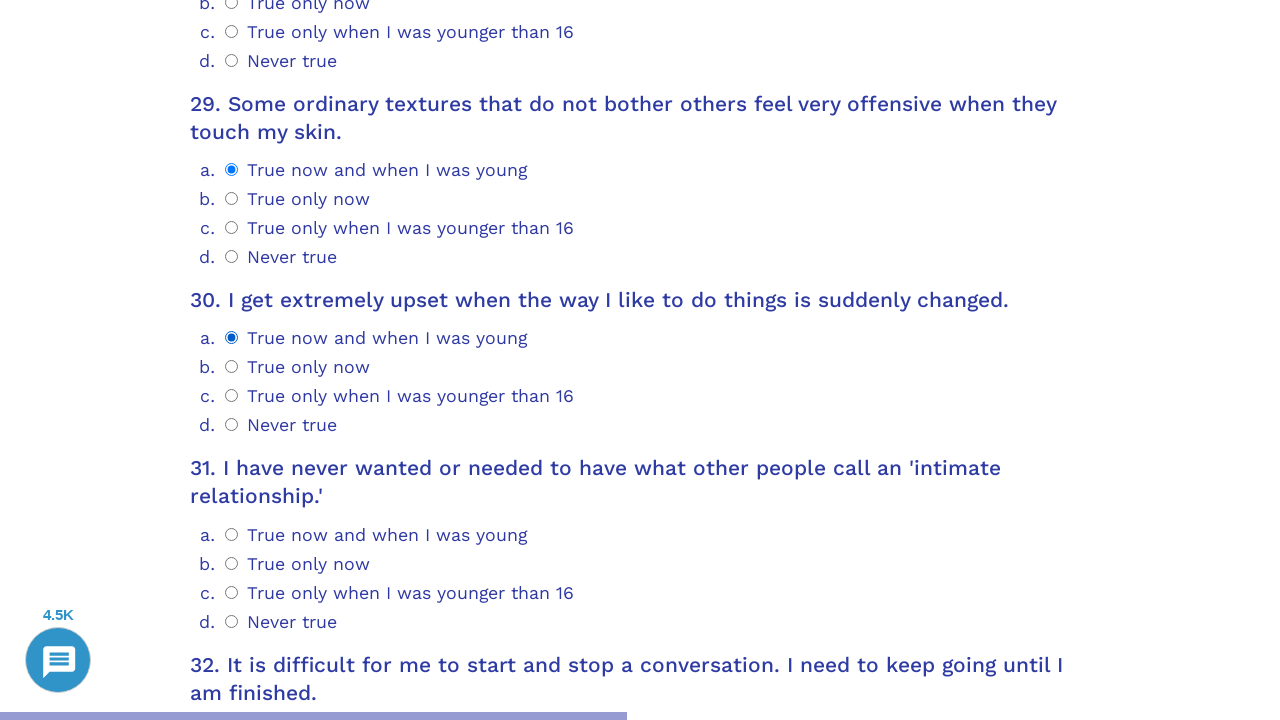

Waited for question 31 selector to load
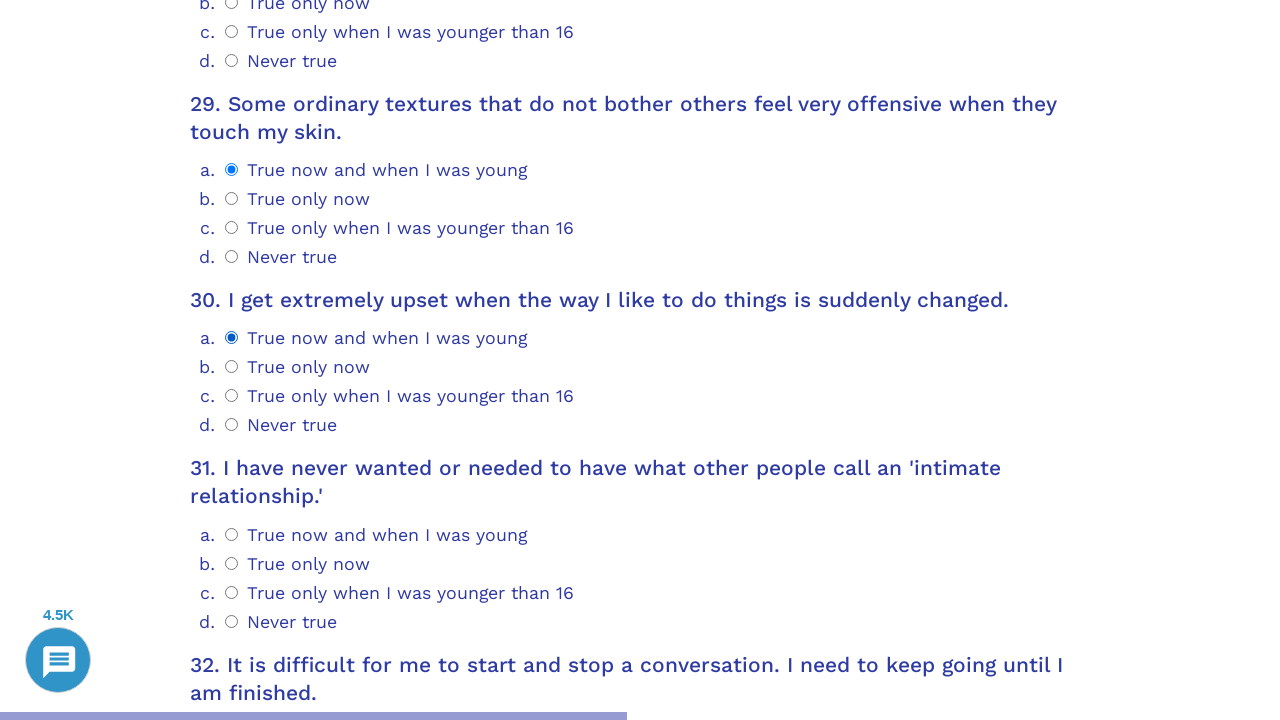

Scrolled question 31 into view
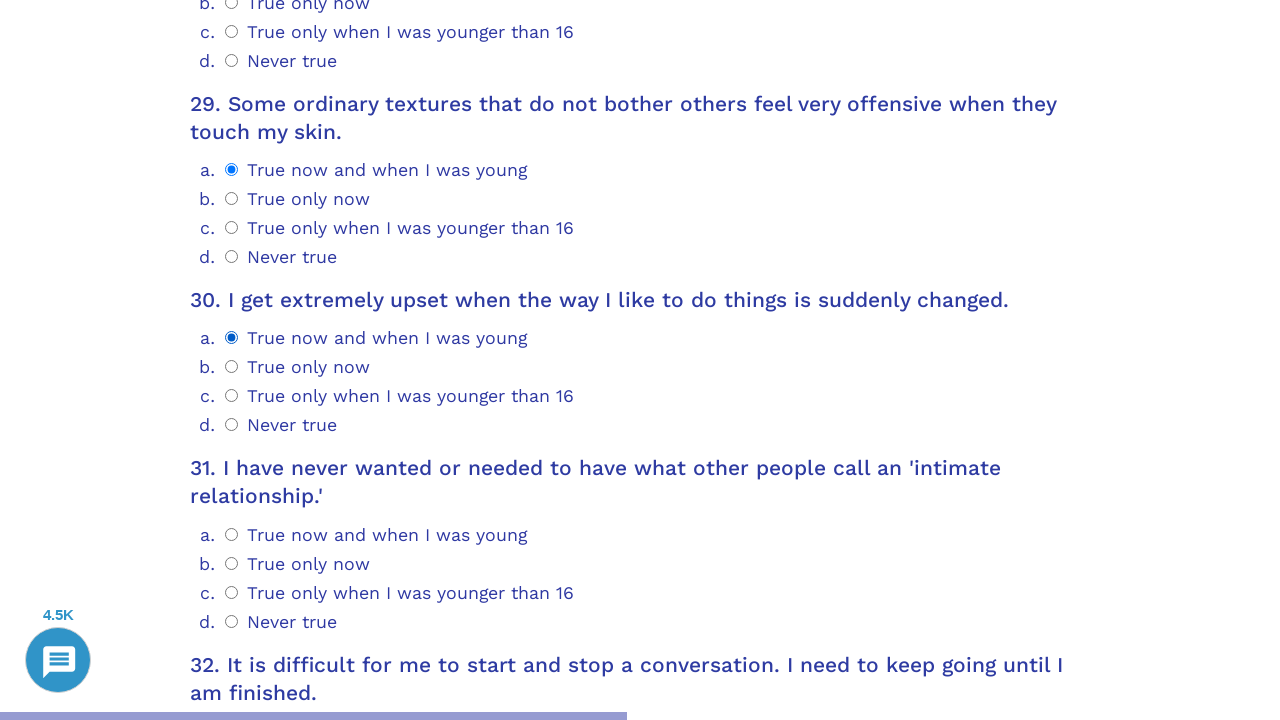

Selected option 0 for question 31 at (232, 534) on .psychometrics-items-container.item-31 >> .psychometrics-option-radio >> nth=0
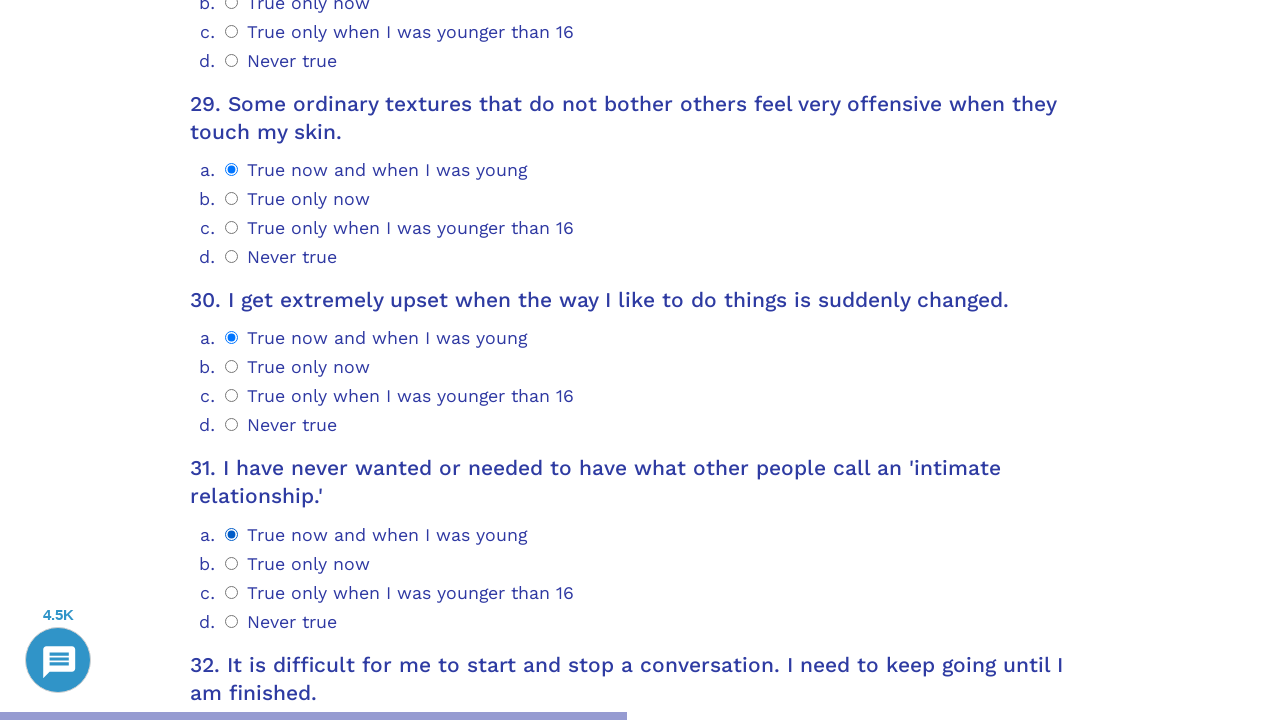

Waited for question 32 selector to load
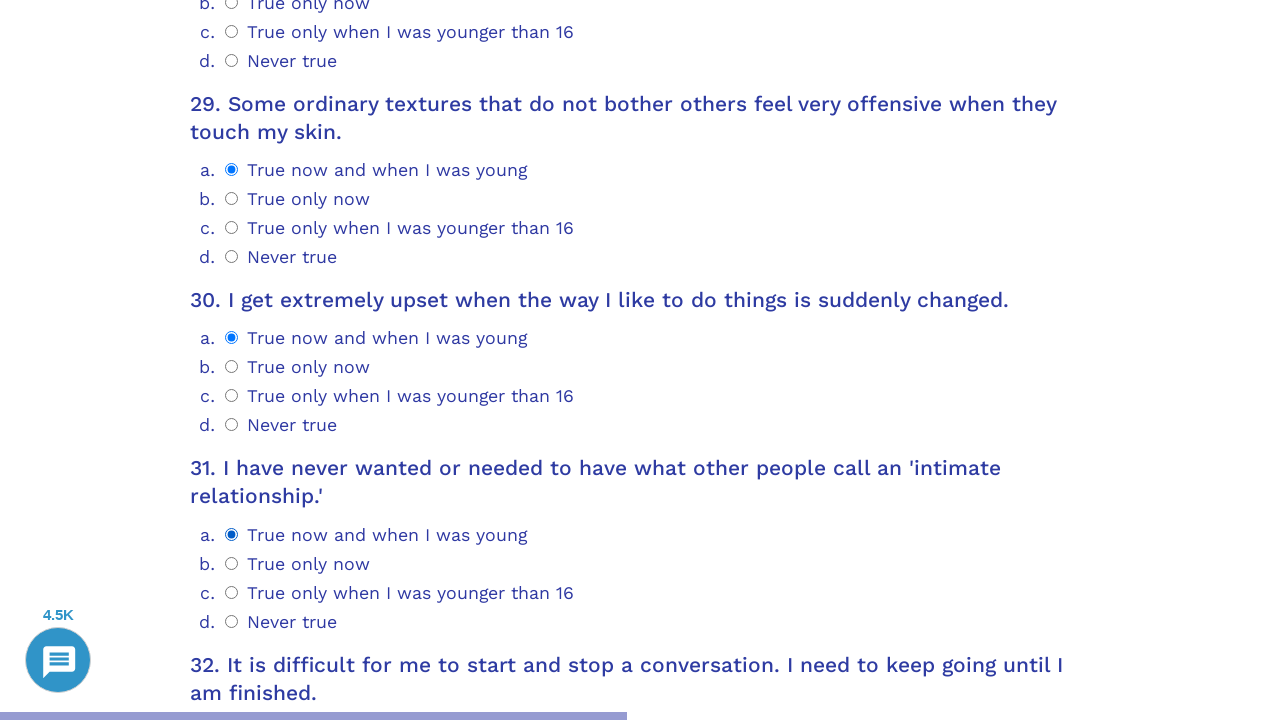

Scrolled question 32 into view
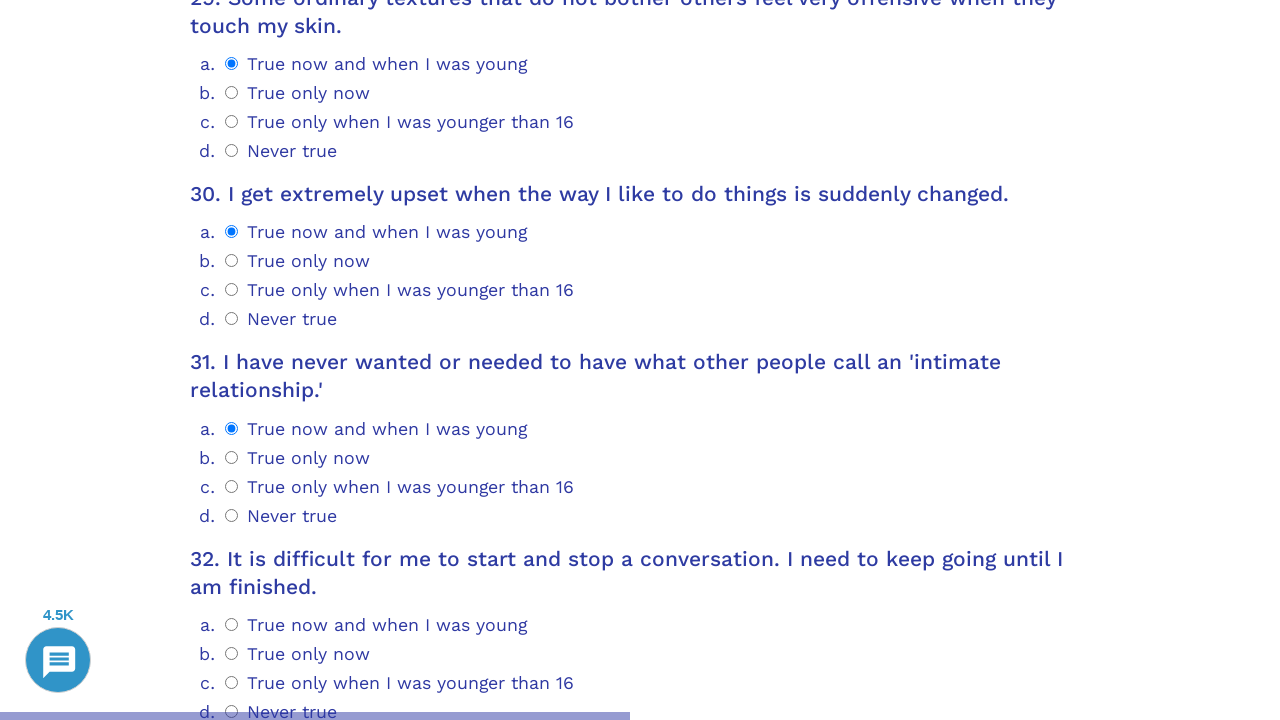

Selected option 0 for question 32 at (232, 624) on .psychometrics-items-container.item-32 >> .psychometrics-option-radio >> nth=0
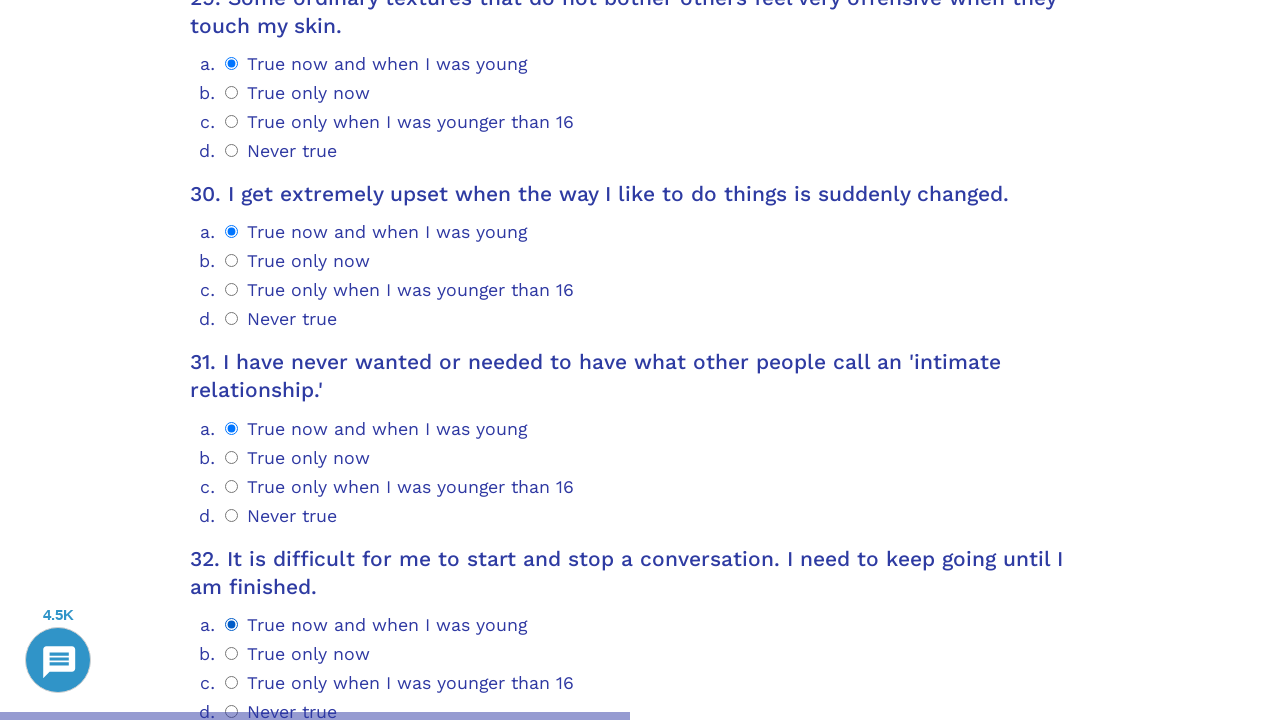

Waited for question 33 selector to load
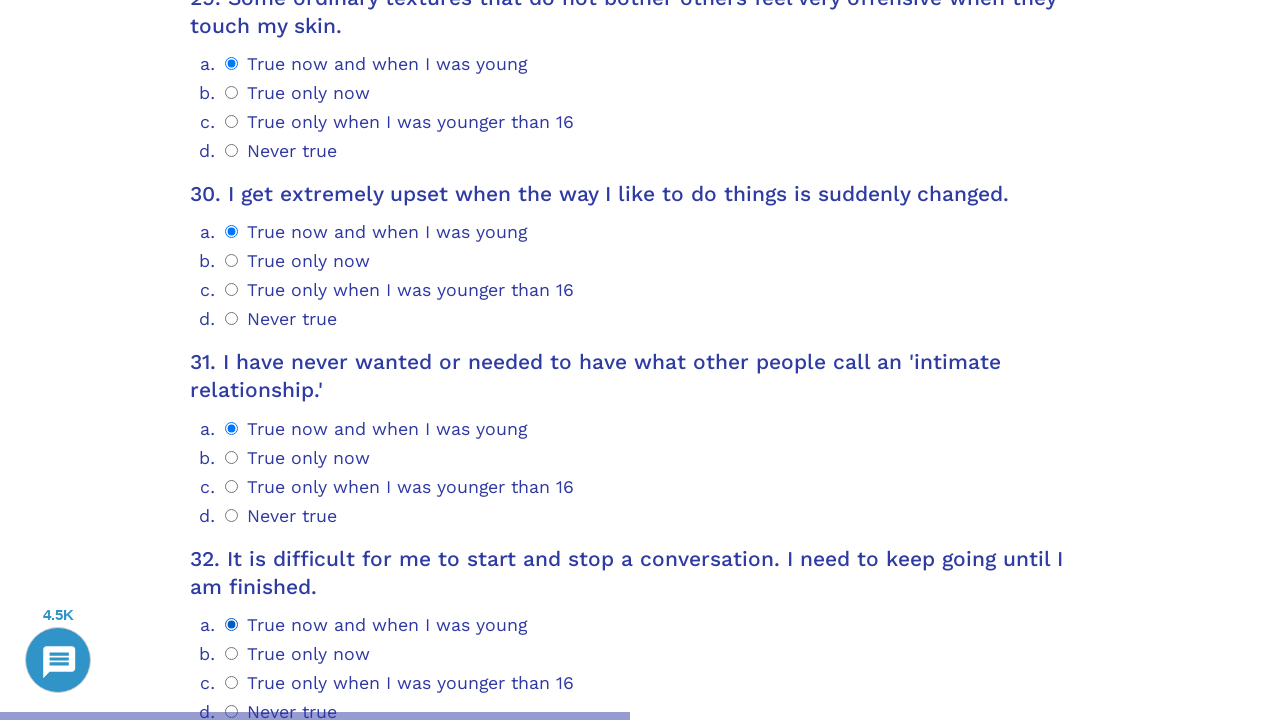

Scrolled question 33 into view
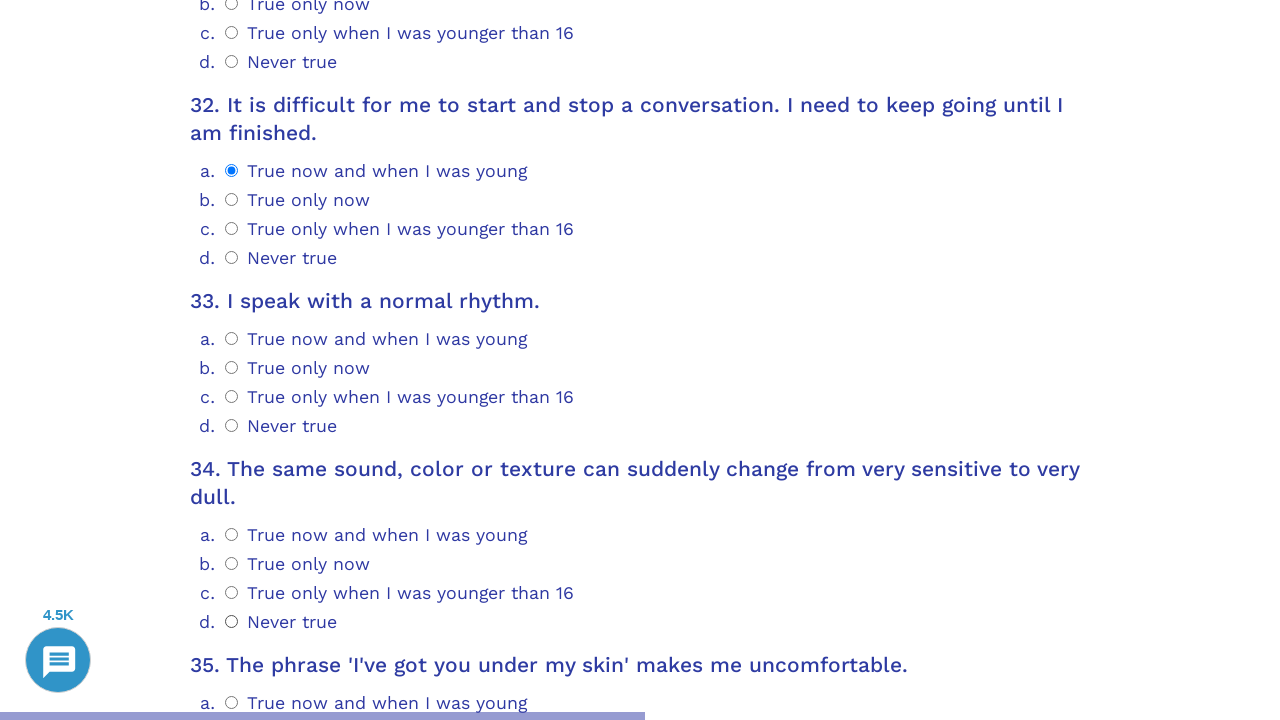

Selected option 3 for question 33 at (232, 426) on .psychometrics-items-container.item-33 >> .psychometrics-option-radio >> nth=3
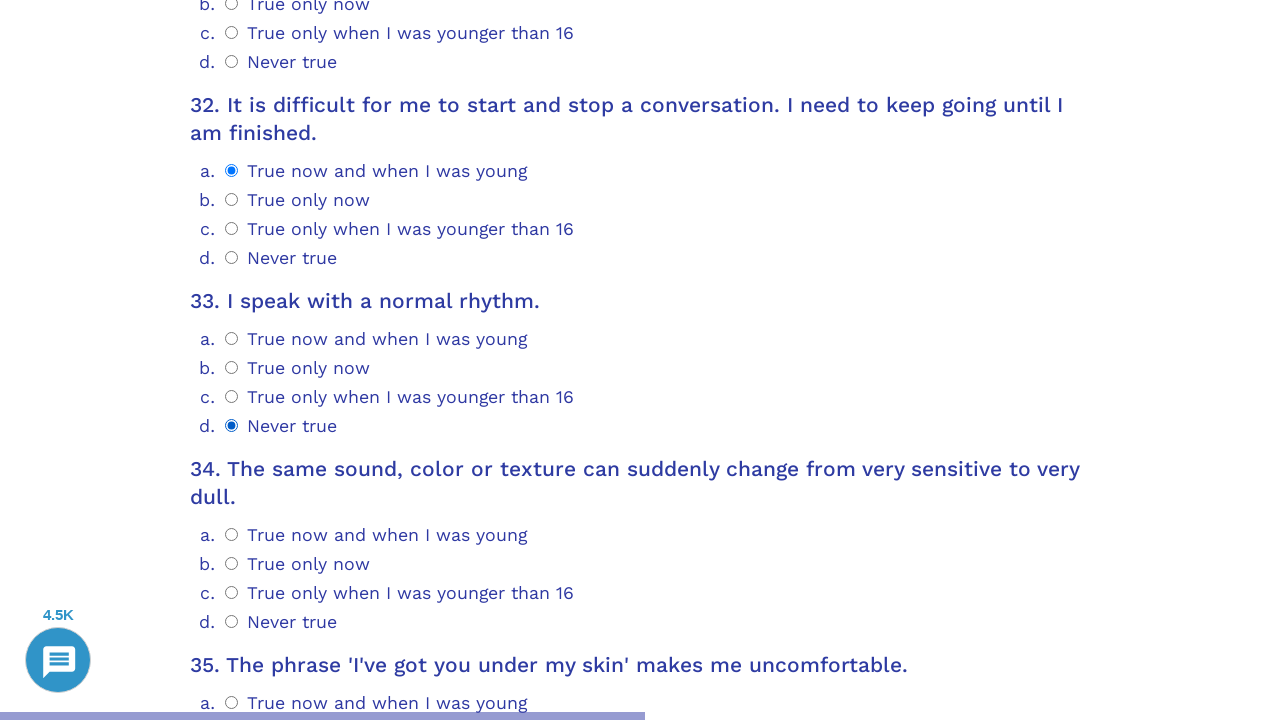

Waited for question 34 selector to load
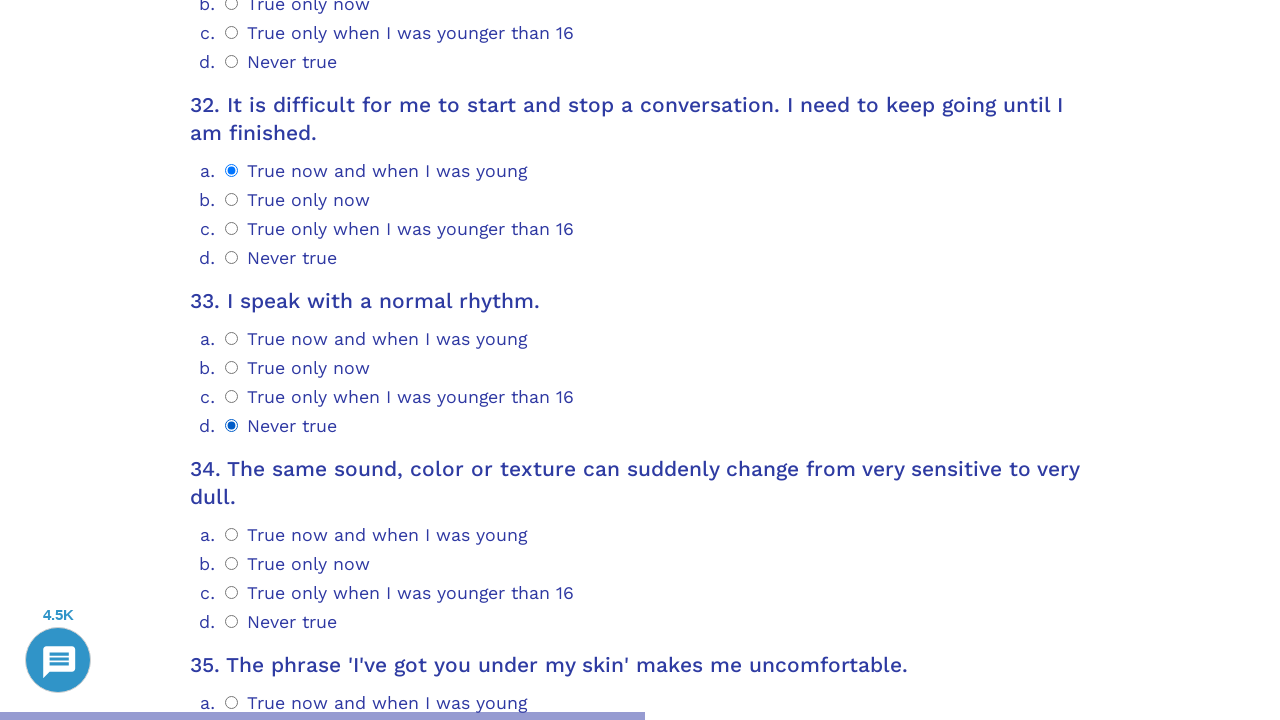

Scrolled question 34 into view
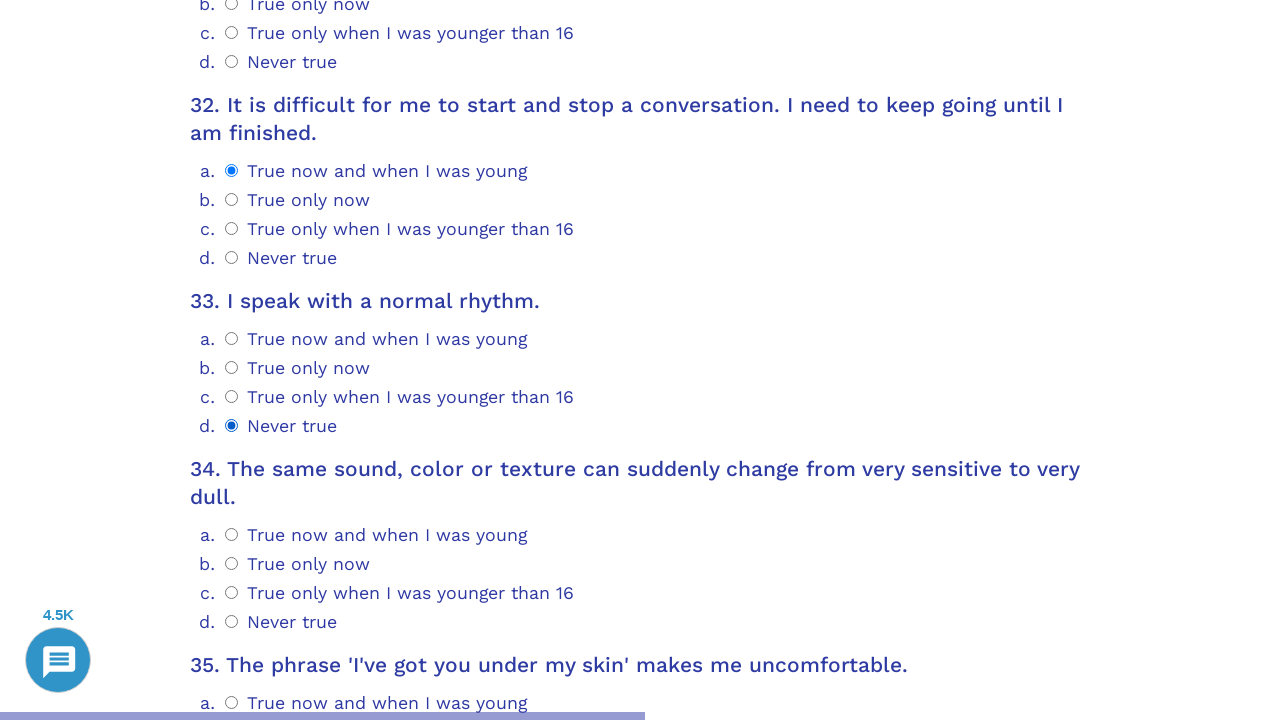

Selected option 3 for question 34 at (232, 622) on .psychometrics-items-container.item-34 >> .psychometrics-option-radio >> nth=3
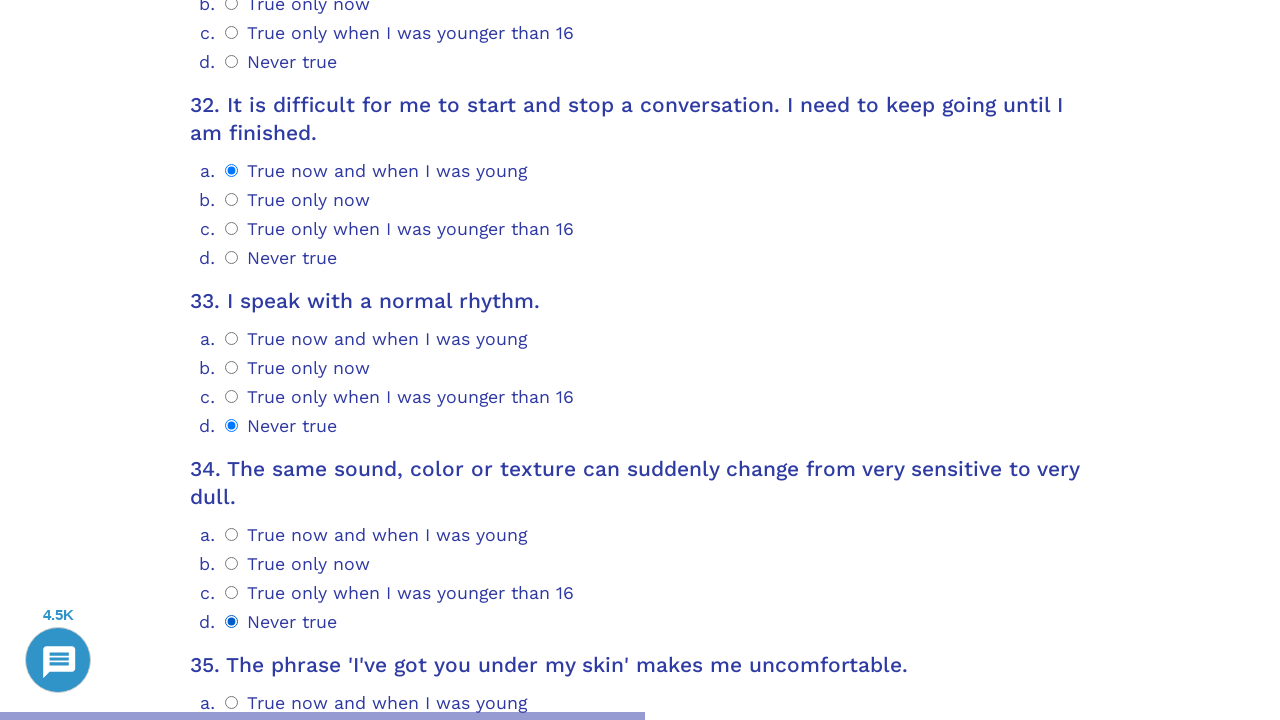

Waited for question 35 selector to load
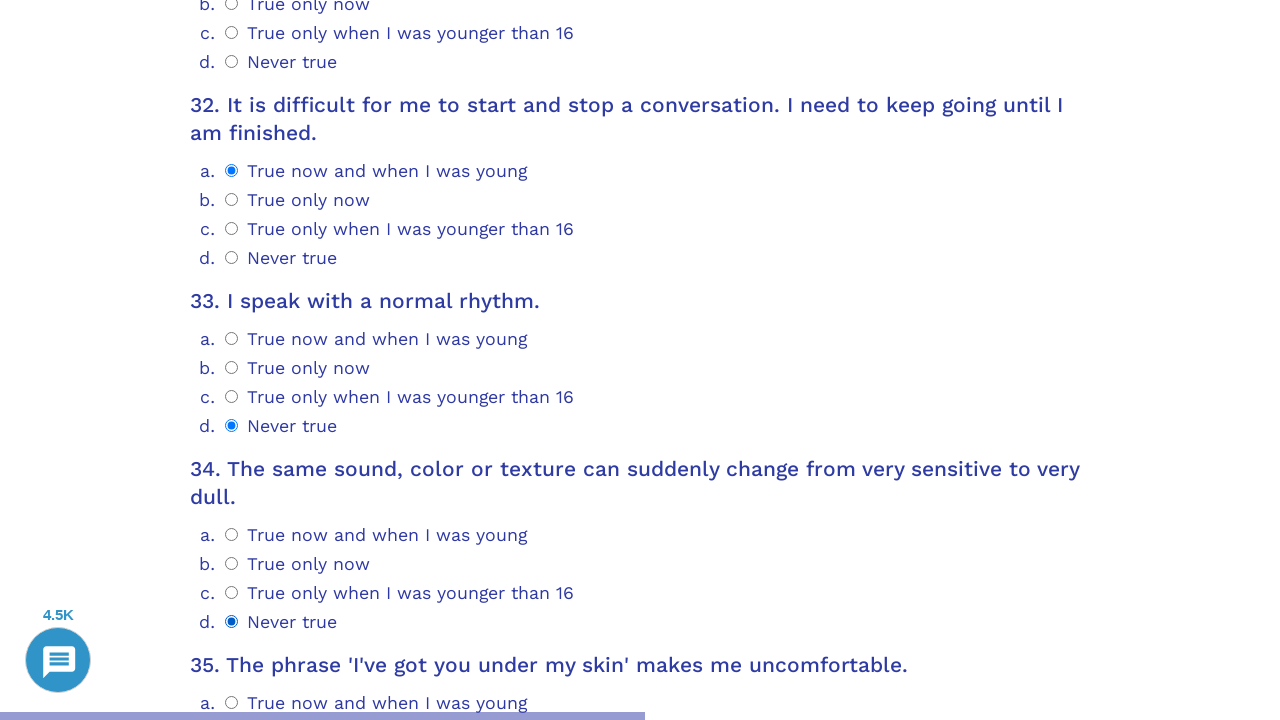

Scrolled question 35 into view
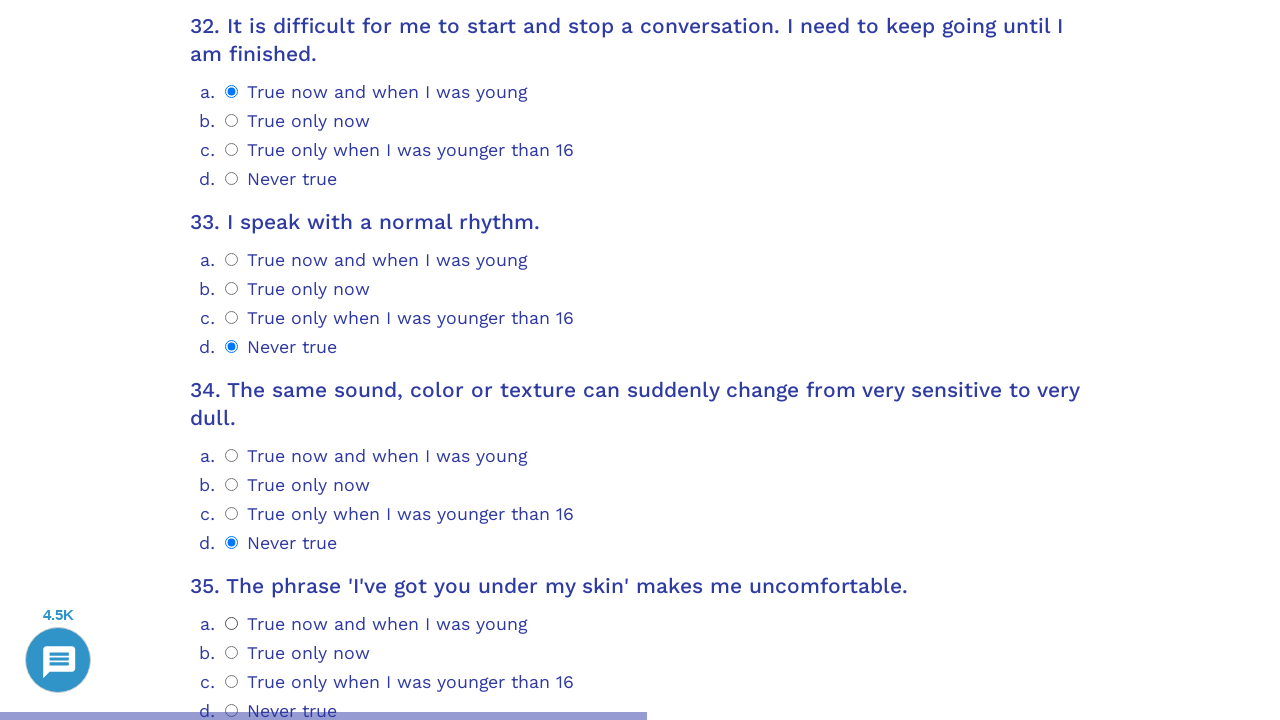

Selected option 3 for question 35 at (232, 711) on .psychometrics-items-container.item-35 >> .psychometrics-option-radio >> nth=3
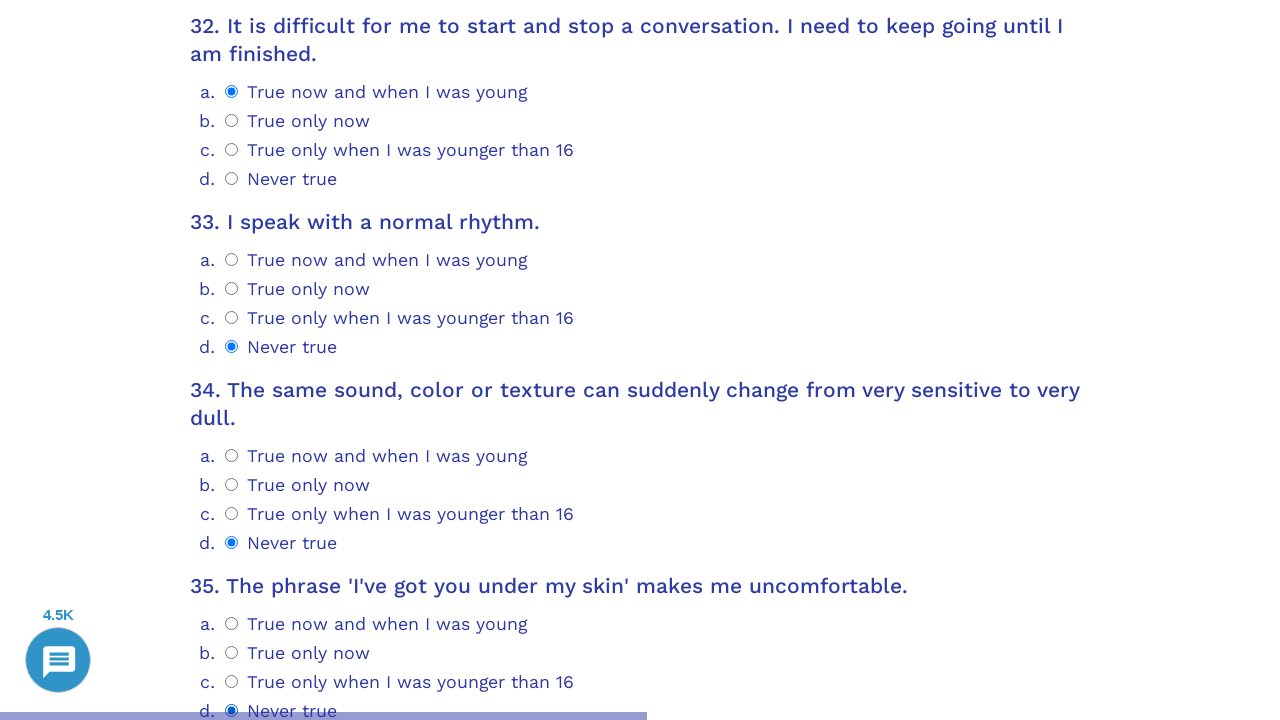

Waited for question 36 selector to load
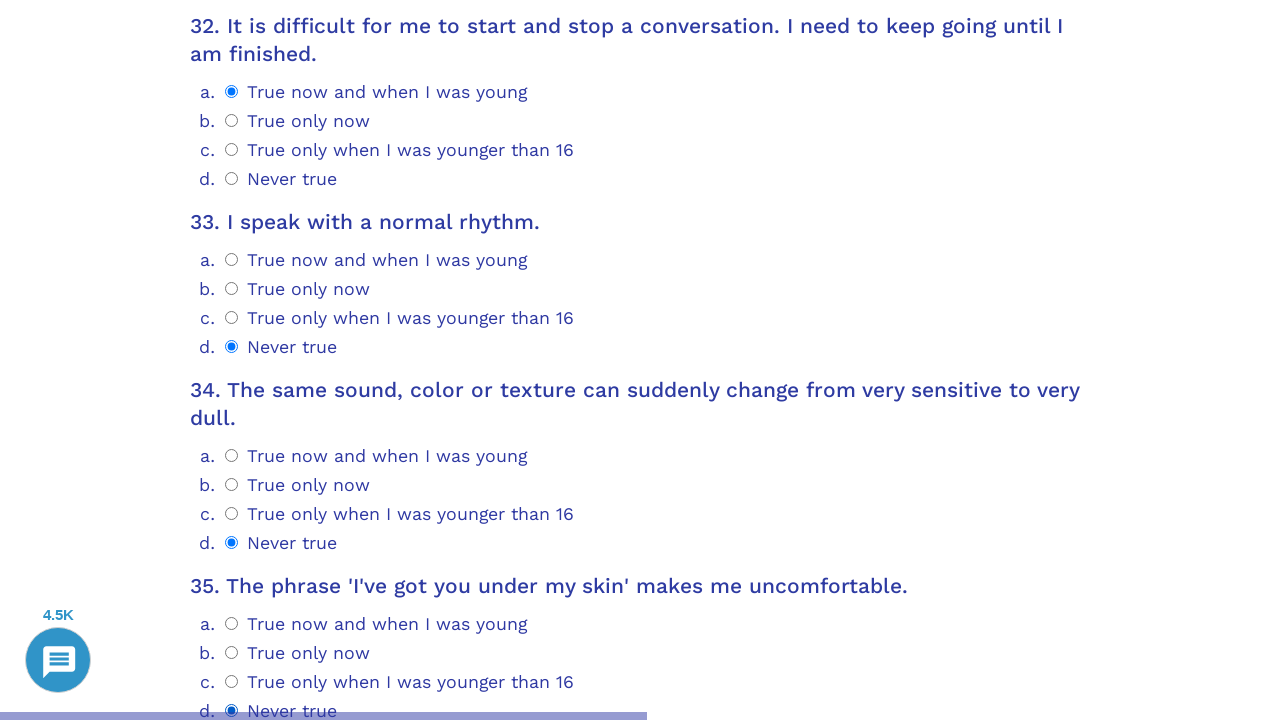

Scrolled question 36 into view
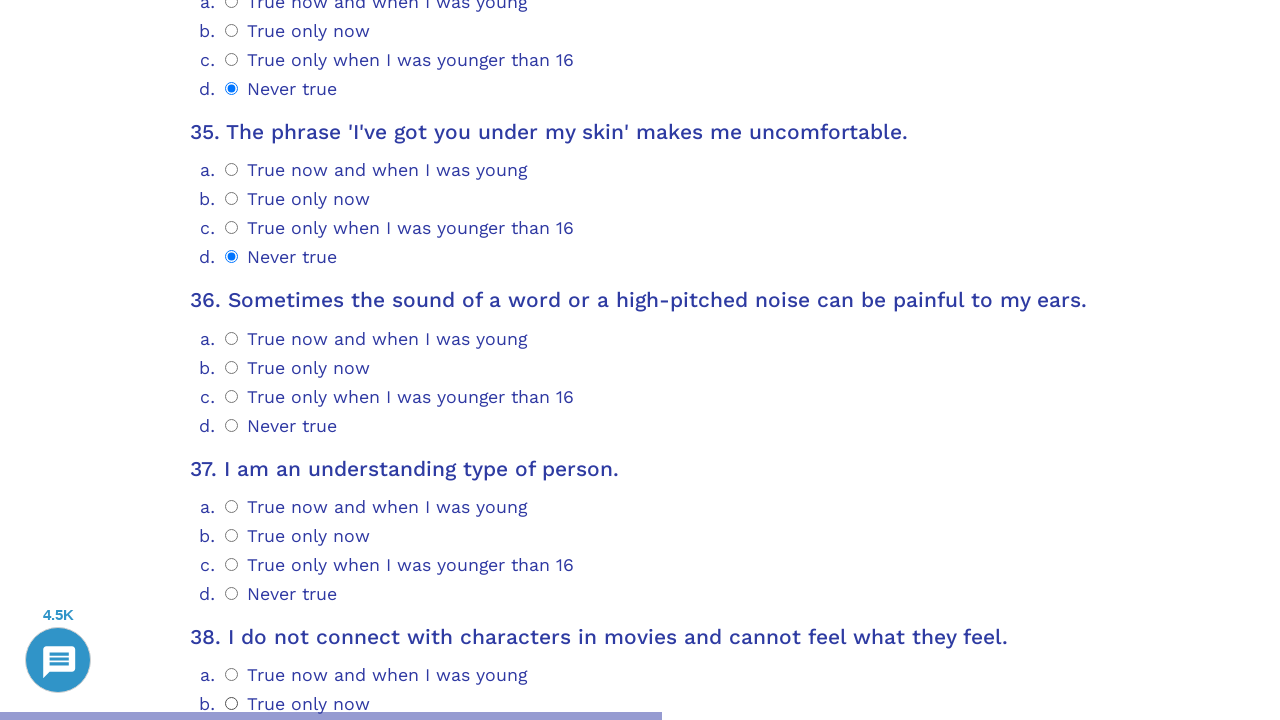

Selected option 3 for question 36 at (232, 425) on .psychometrics-items-container.item-36 >> .psychometrics-option-radio >> nth=3
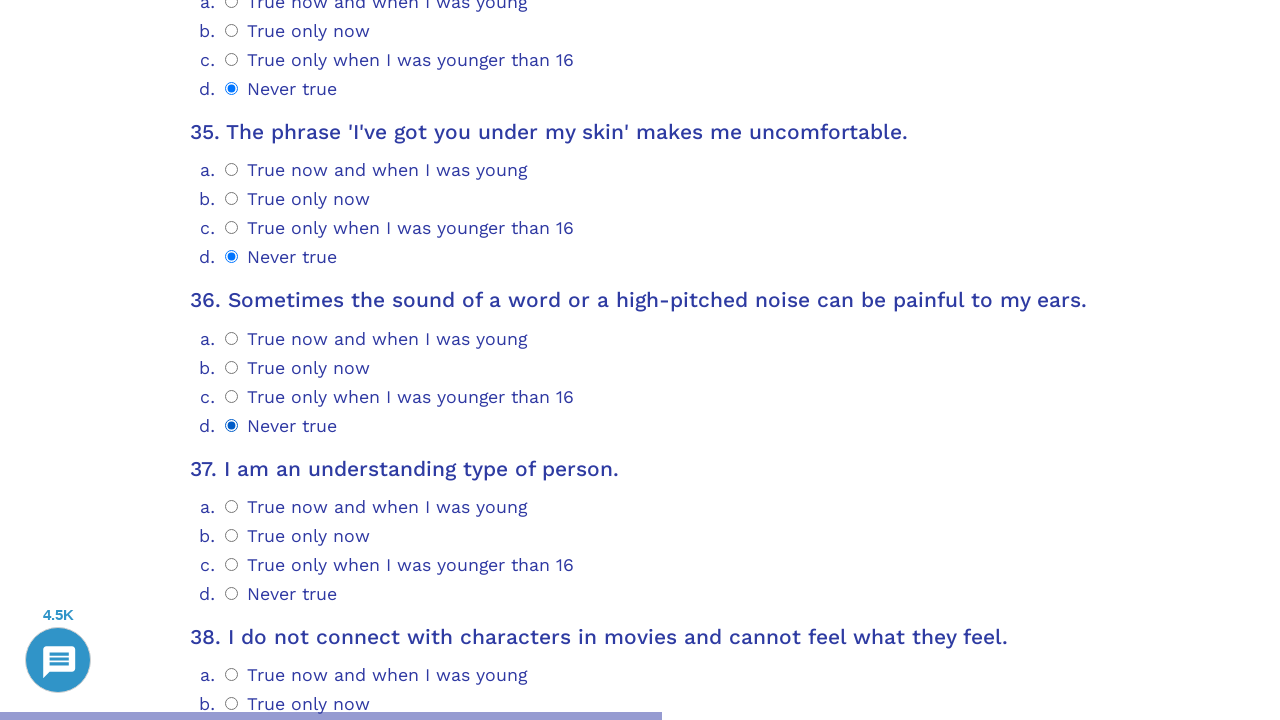

Waited for question 37 selector to load
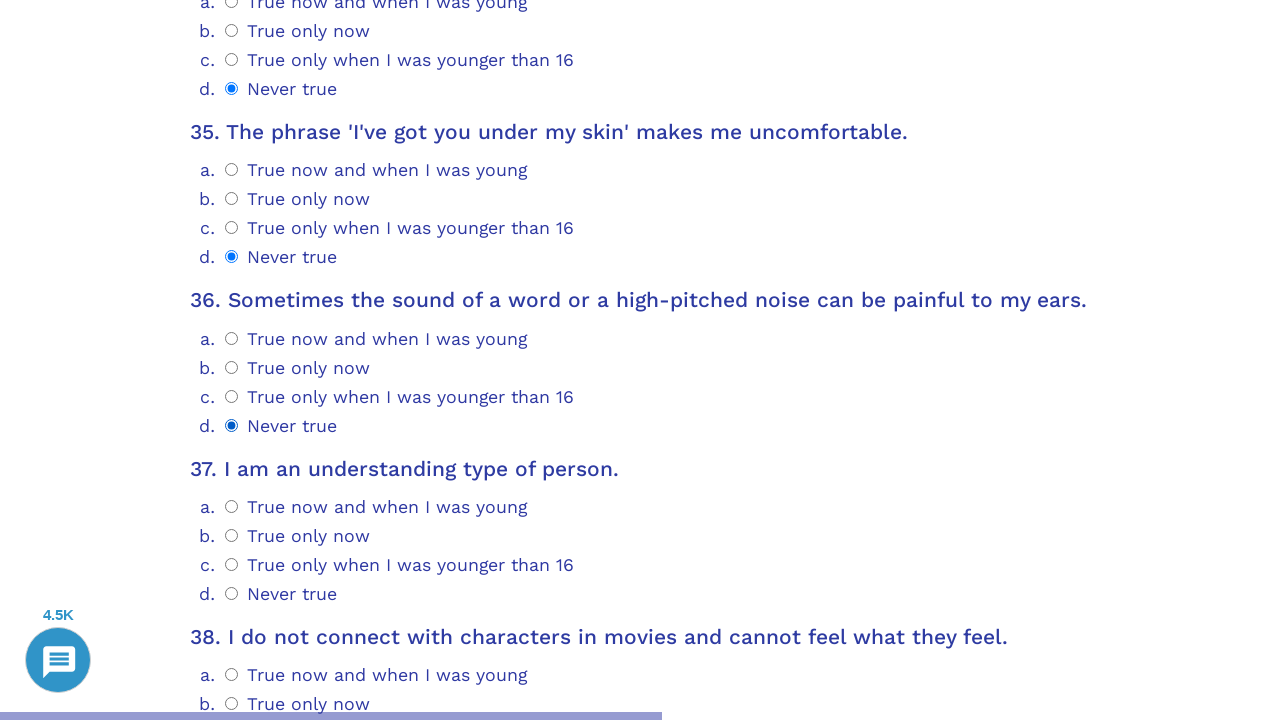

Scrolled question 37 into view
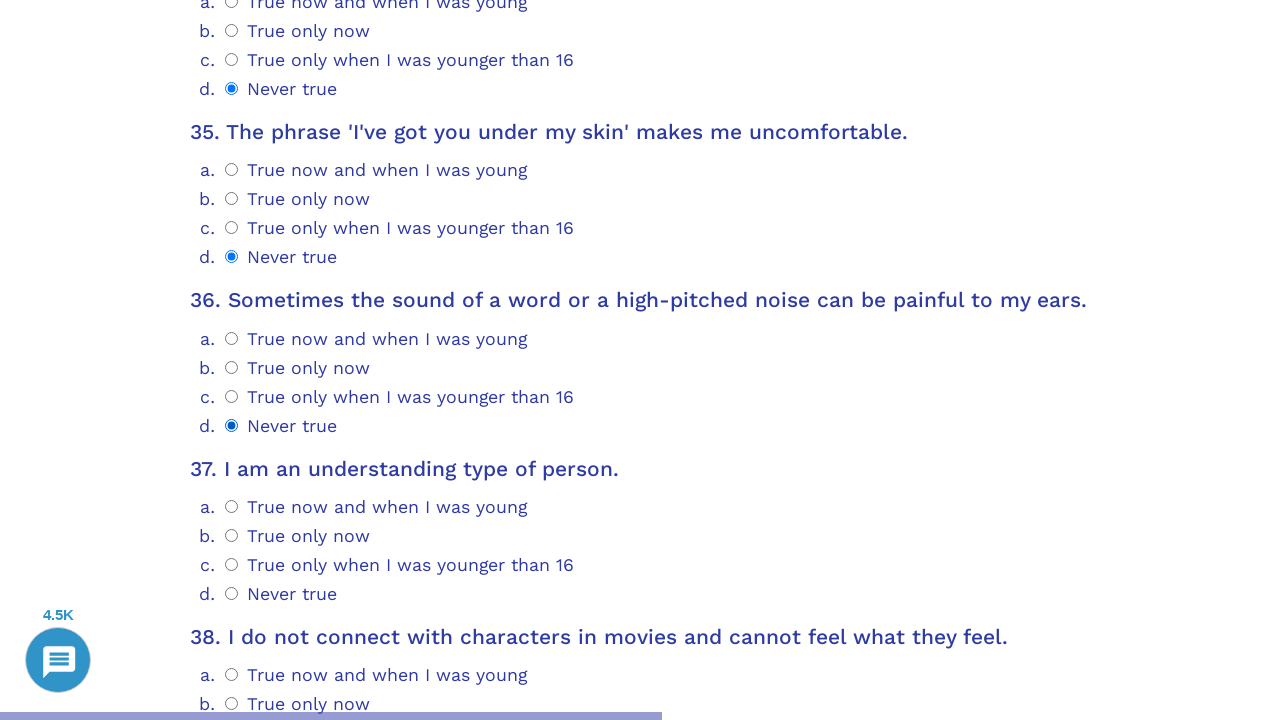

Selected option 3 for question 37 at (232, 593) on .psychometrics-items-container.item-37 >> .psychometrics-option-radio >> nth=3
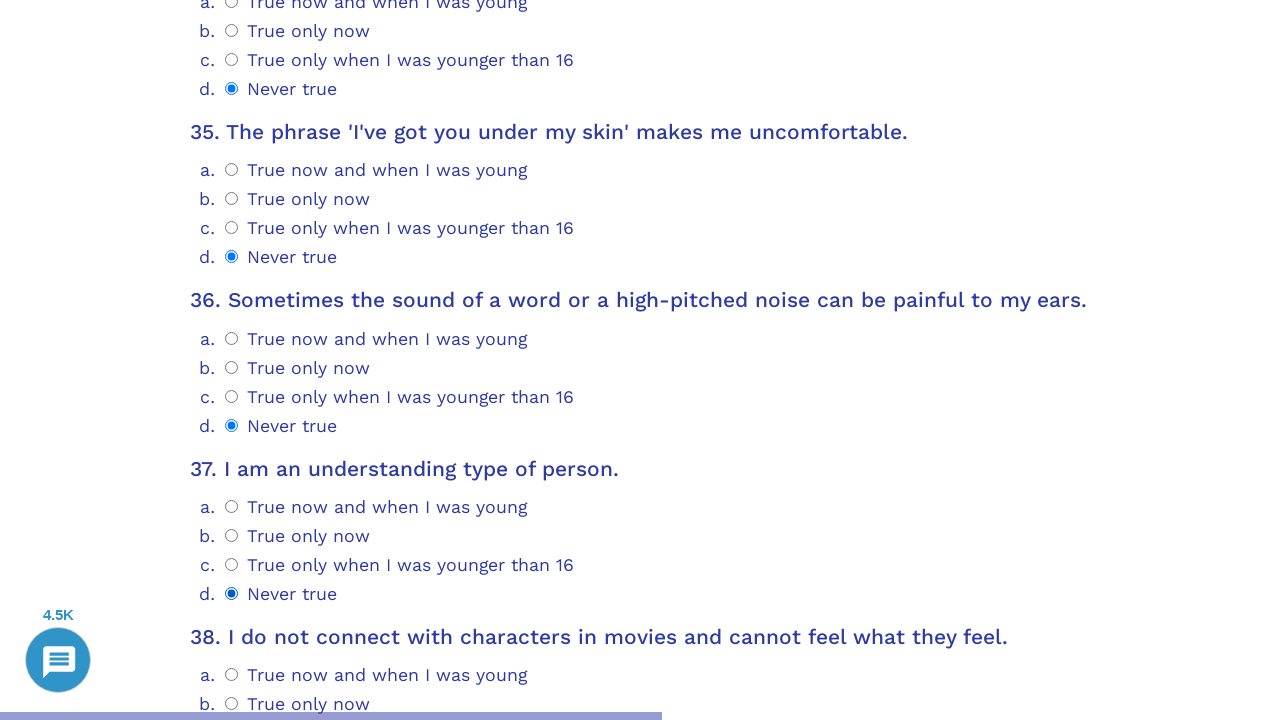

Waited for question 38 selector to load
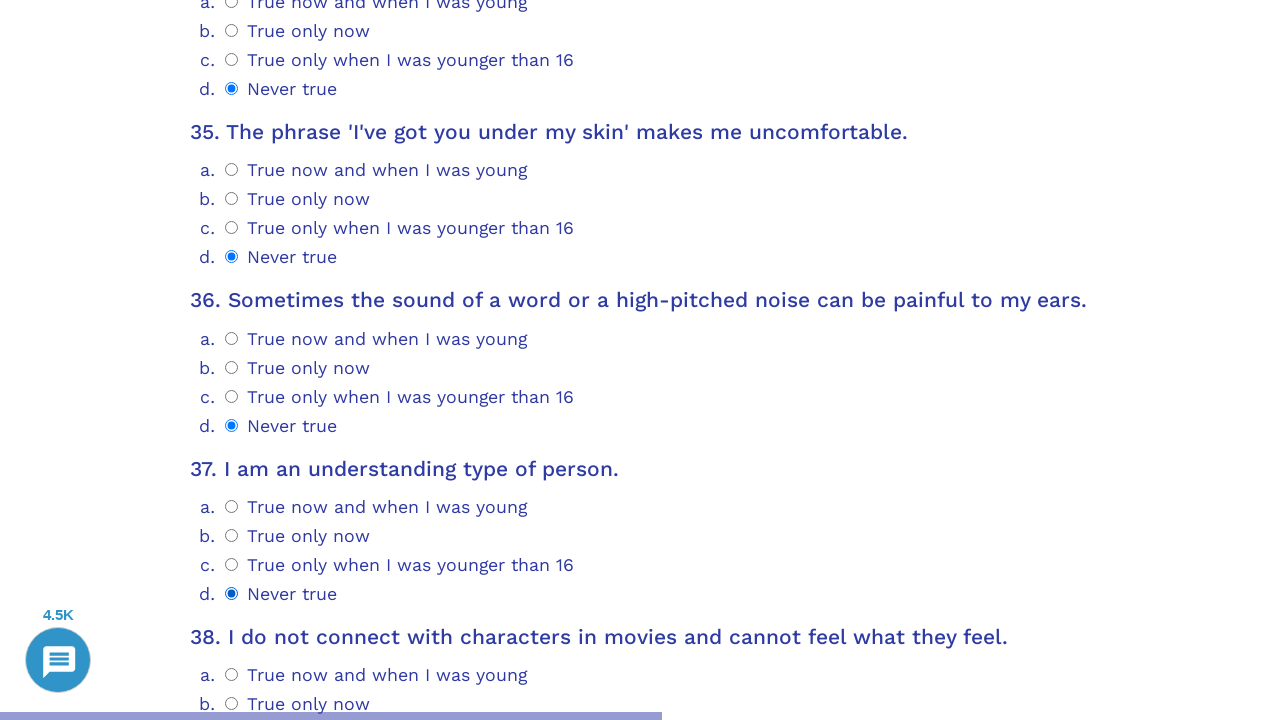

Scrolled question 38 into view
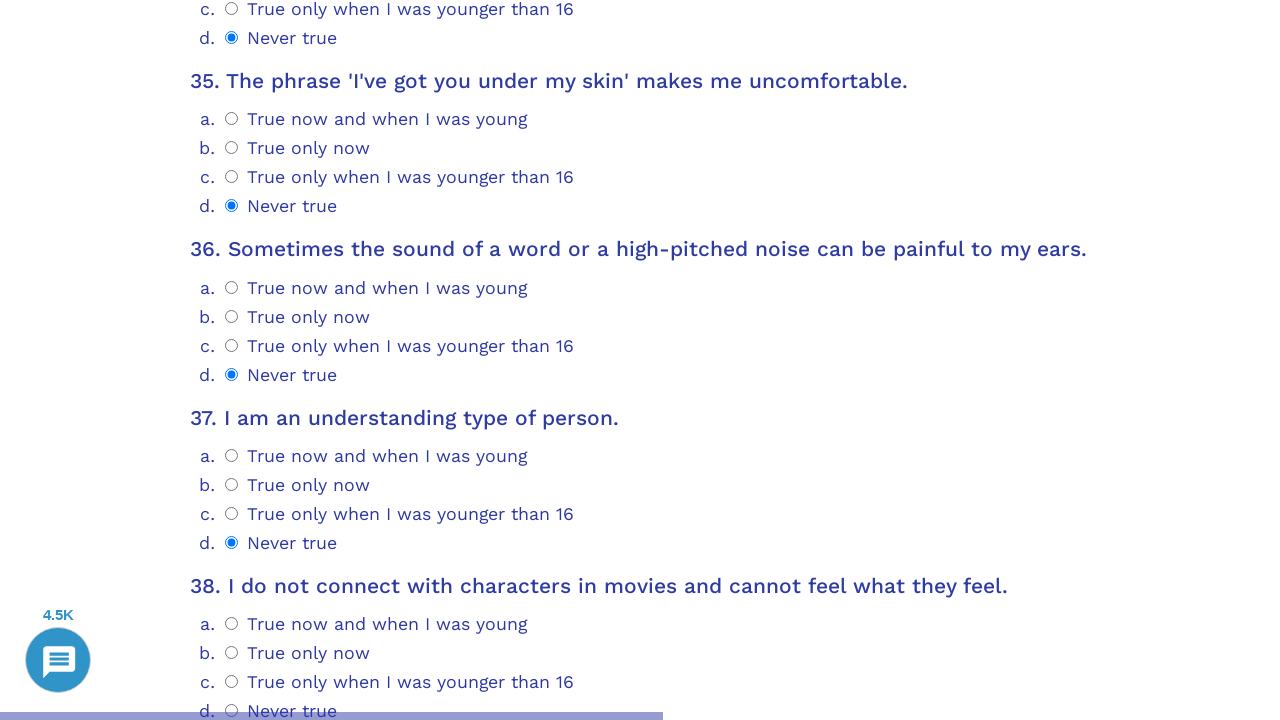

Selected option 3 for question 38 at (232, 711) on .psychometrics-items-container.item-38 >> .psychometrics-option-radio >> nth=3
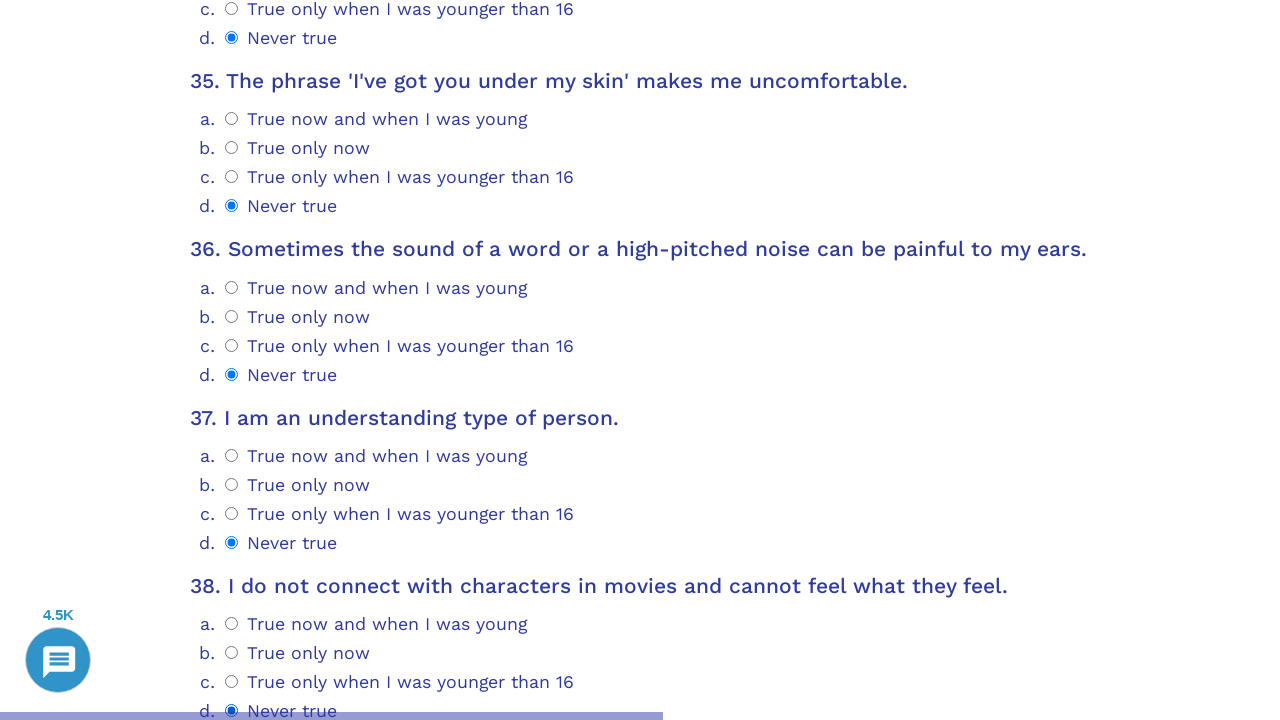

Waited for question 39 selector to load
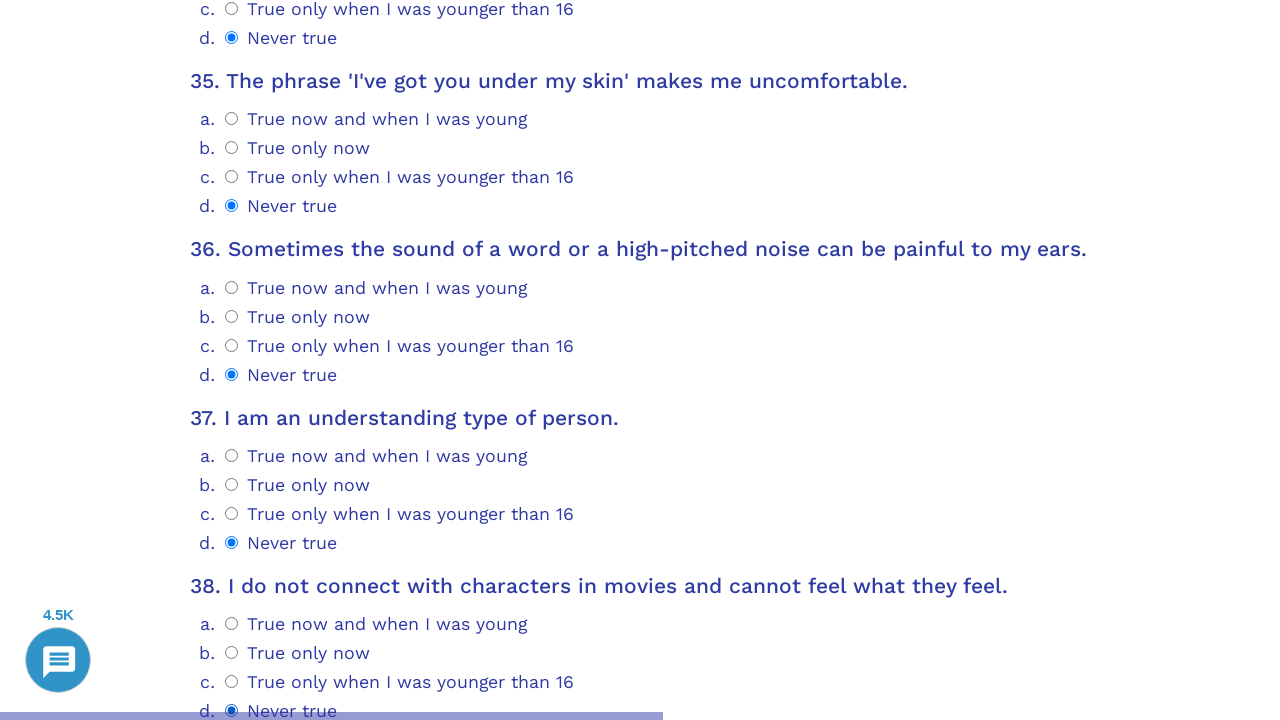

Scrolled question 39 into view
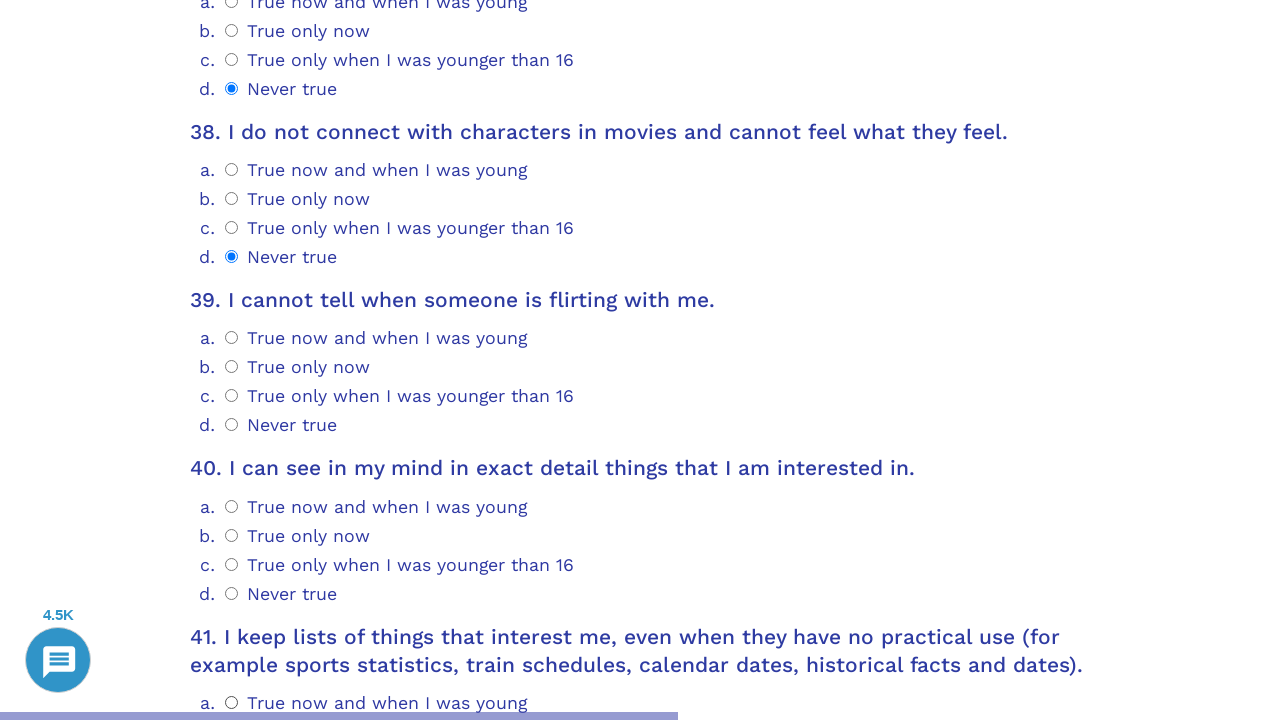

Selected option 3 for question 39 at (232, 425) on .psychometrics-items-container.item-39 >> .psychometrics-option-radio >> nth=3
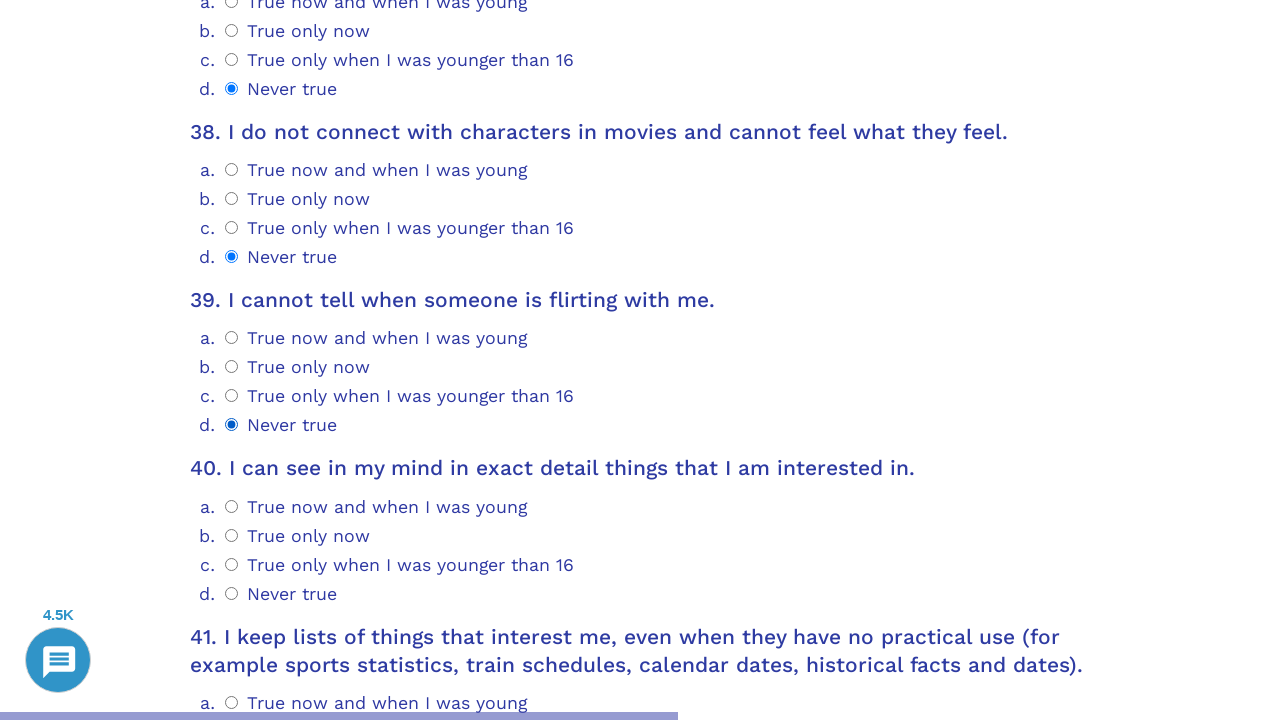

Waited for question 40 selector to load
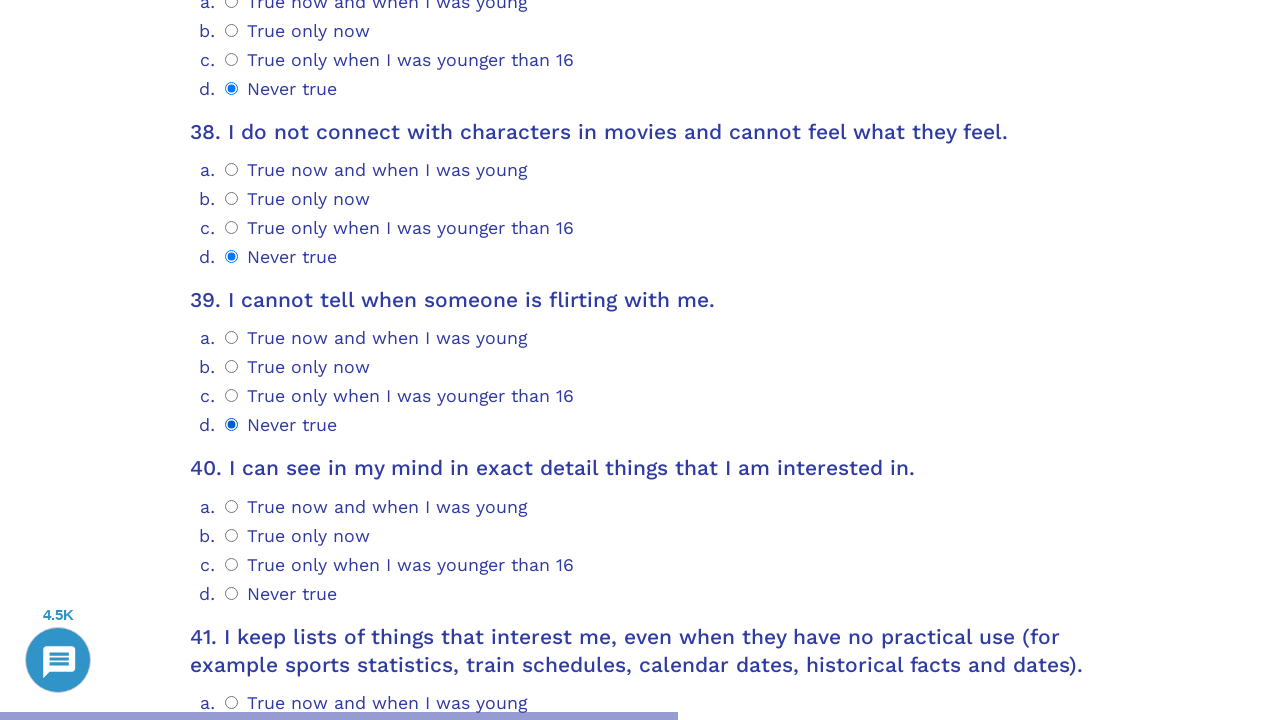

Scrolled question 40 into view
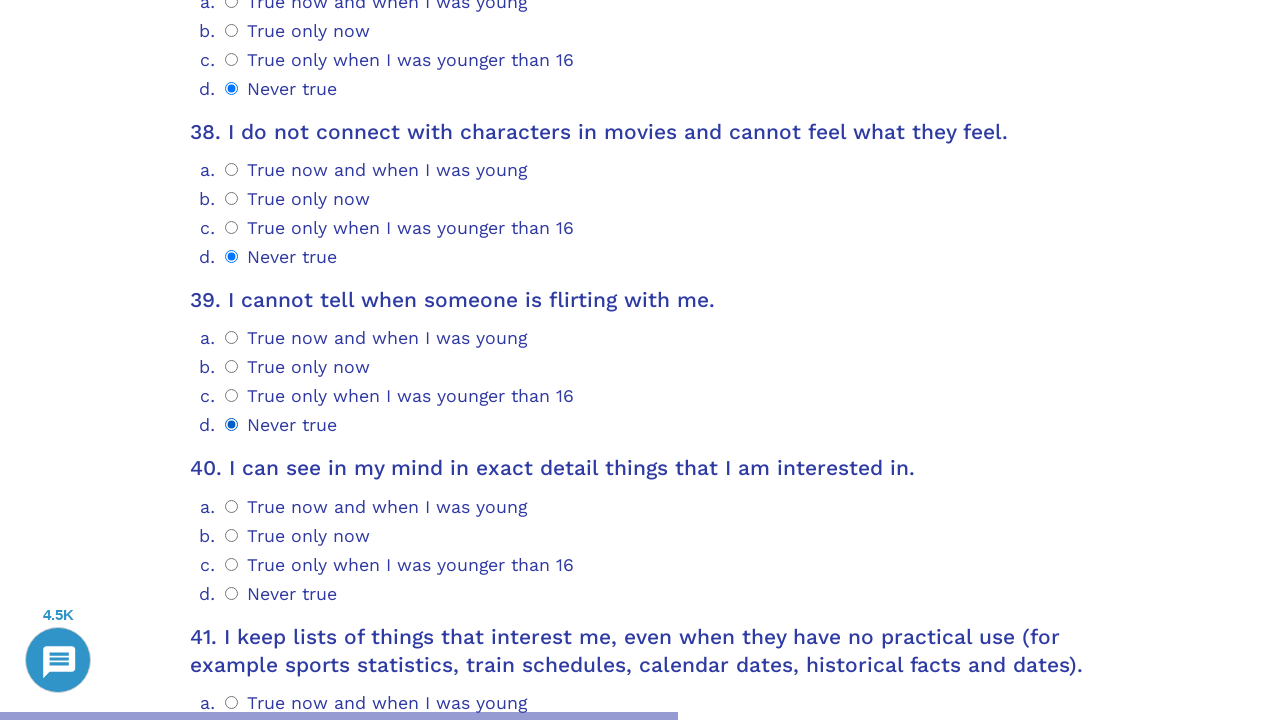

Selected option 3 for question 40 at (232, 593) on .psychometrics-items-container.item-40 >> .psychometrics-option-radio >> nth=3
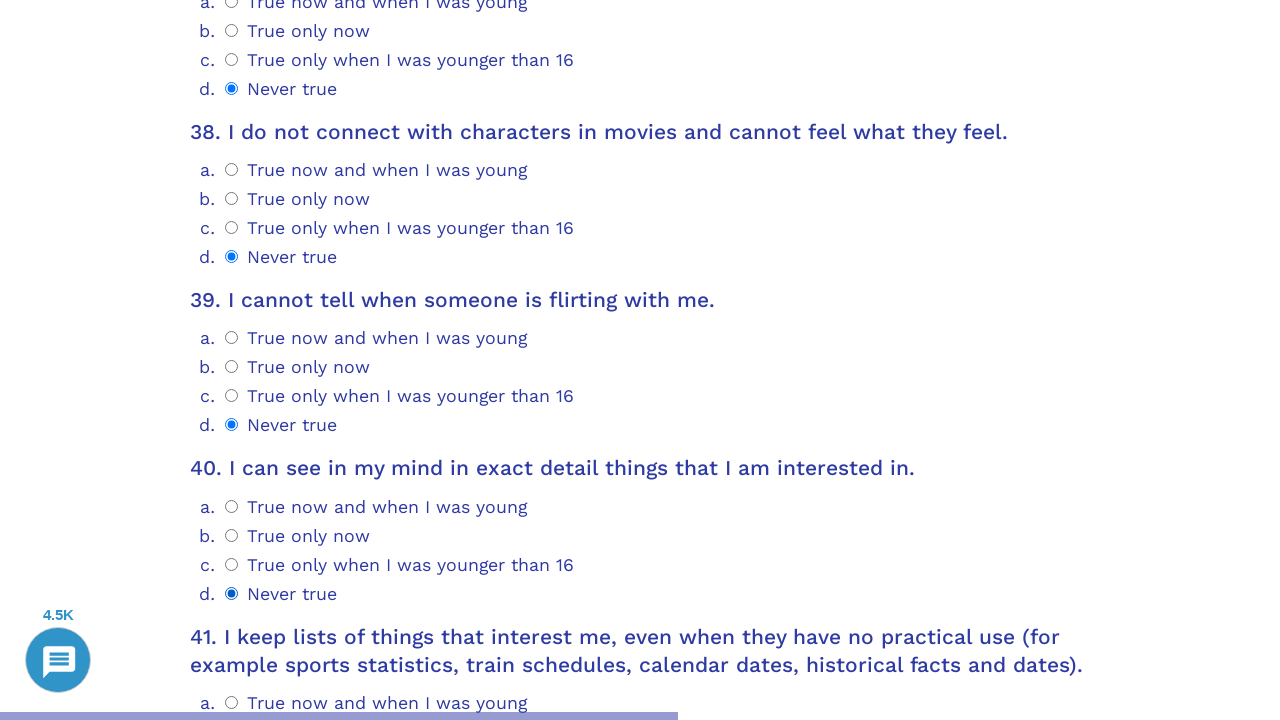

Waited for question 41 selector to load
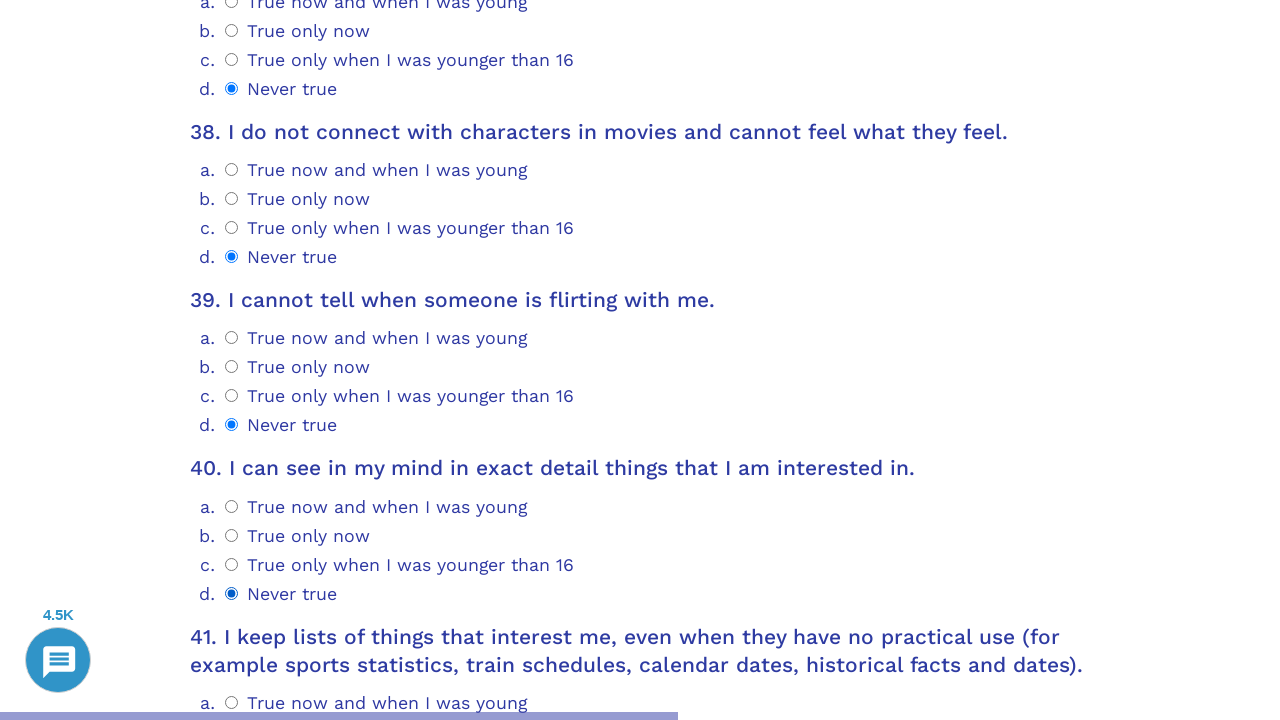

Scrolled question 41 into view
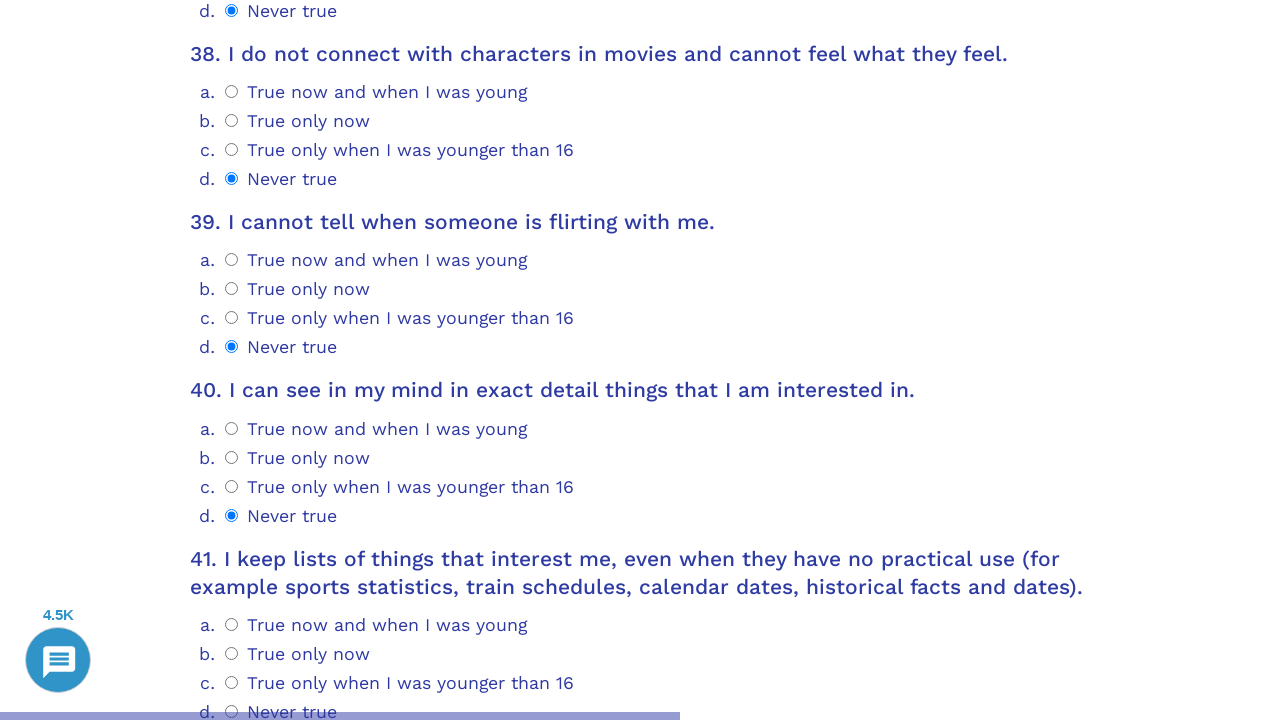

Selected option 3 for question 41 at (232, 360) on .psychometrics-items-container.item-41 >> .psychometrics-option-radio >> nth=3
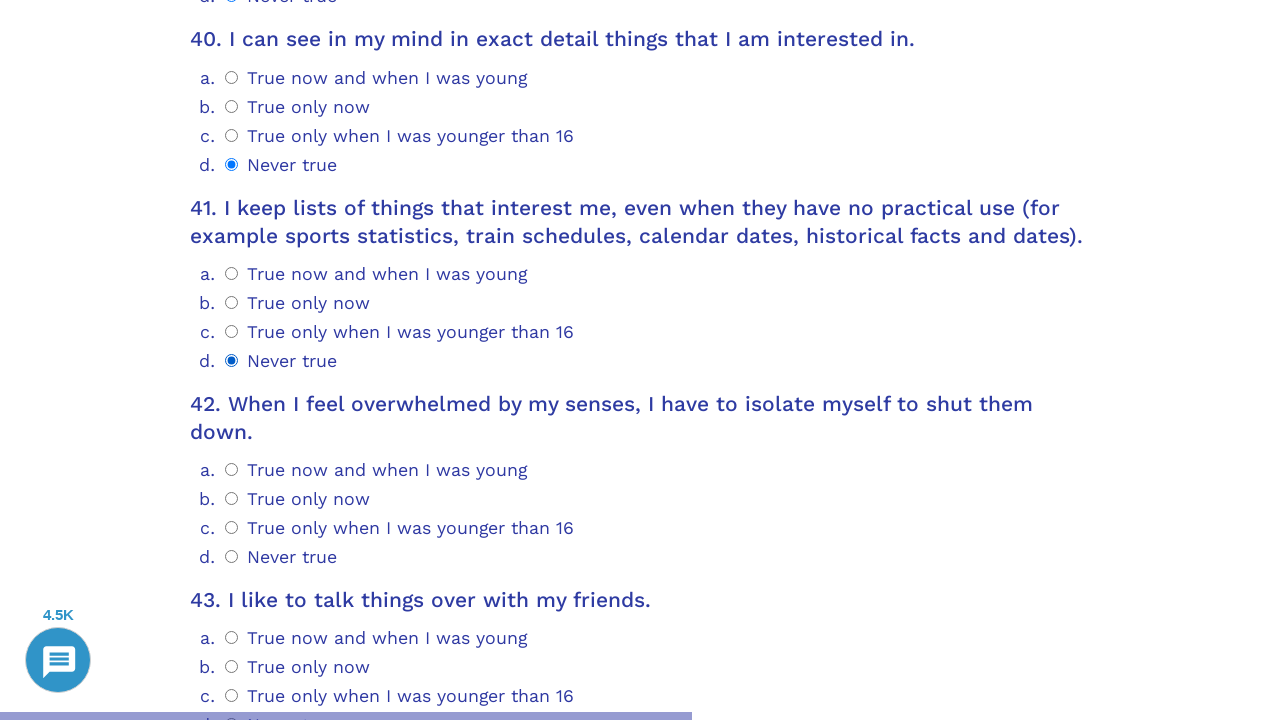

Waited for question 42 selector to load
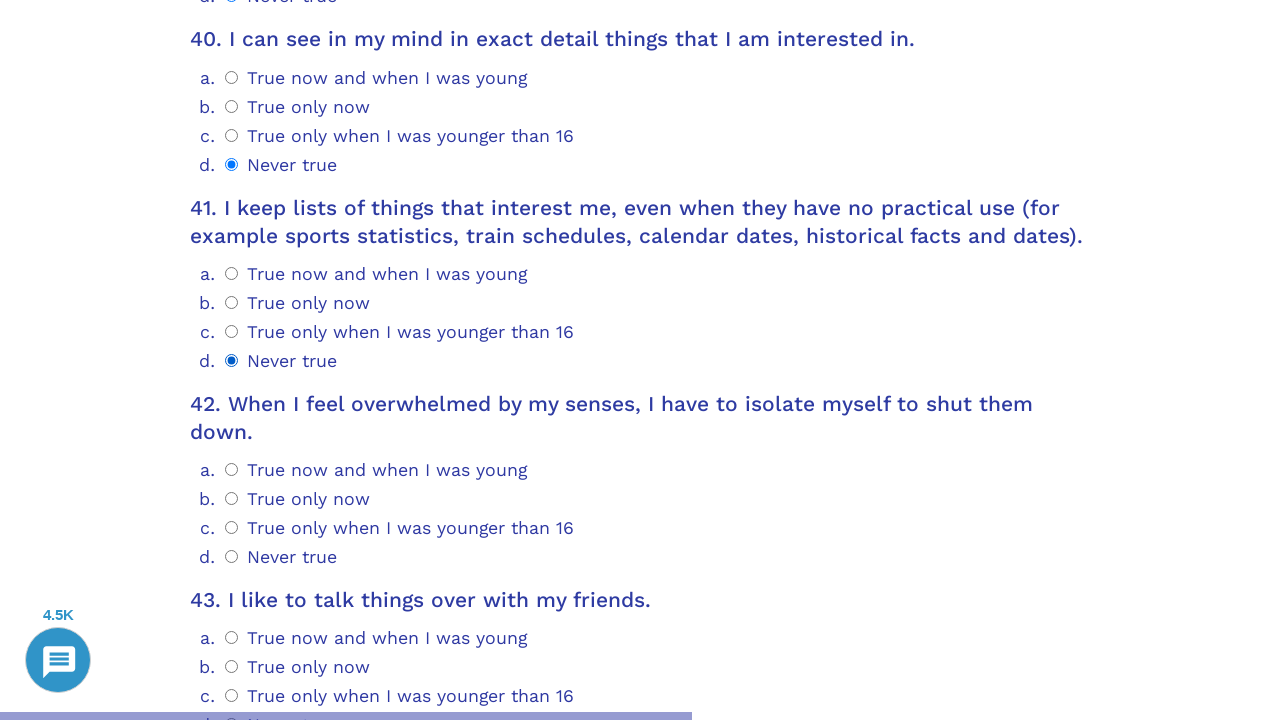

Scrolled question 42 into view
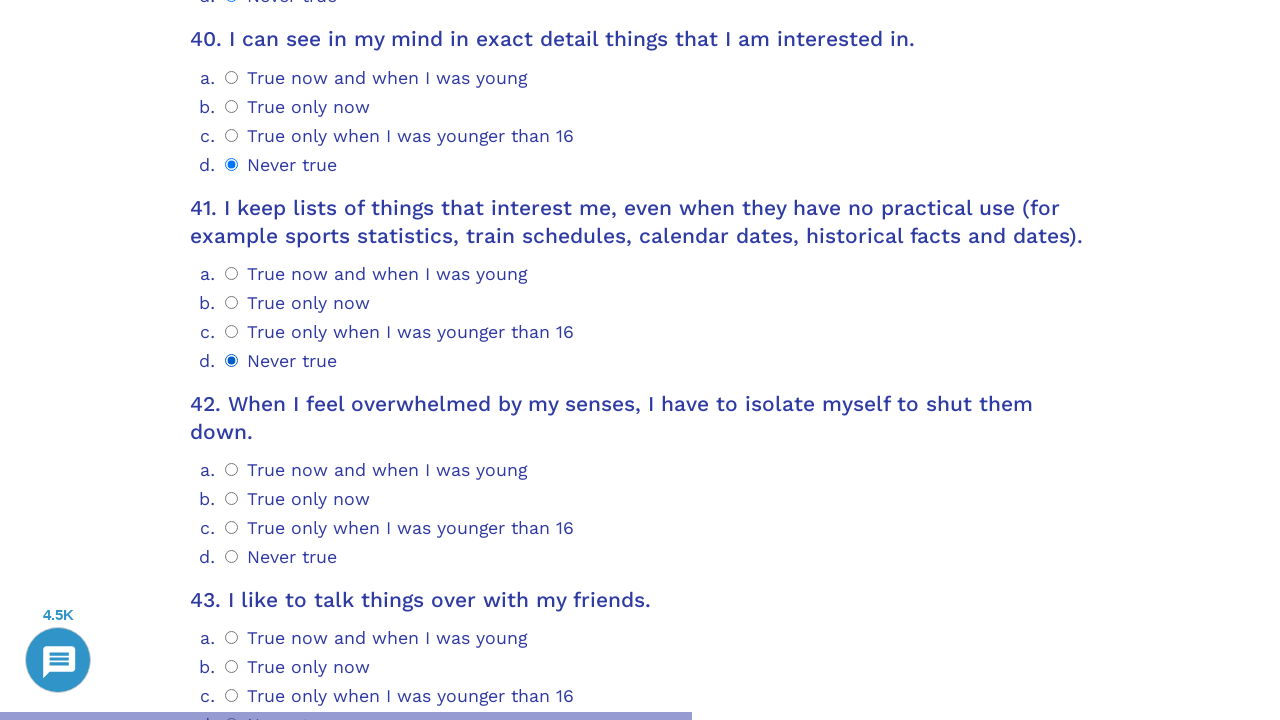

Selected option 3 for question 42 at (232, 557) on .psychometrics-items-container.item-42 >> .psychometrics-option-radio >> nth=3
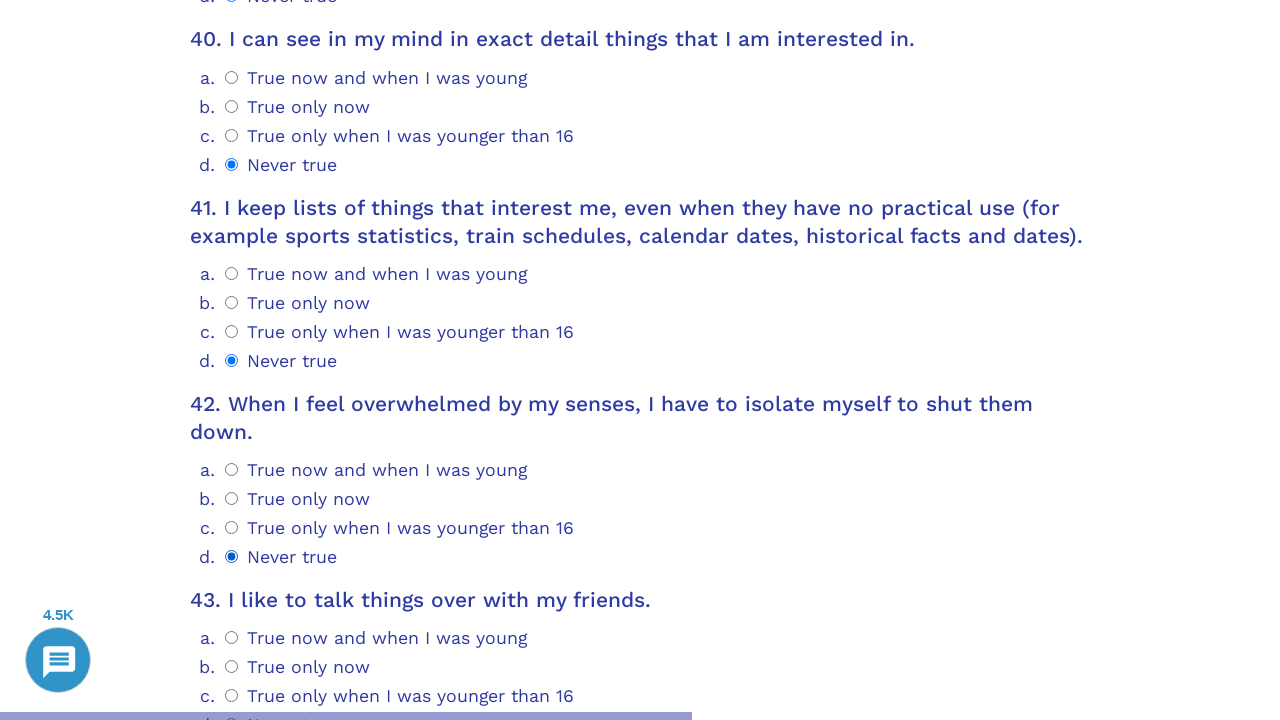

Waited for question 43 selector to load
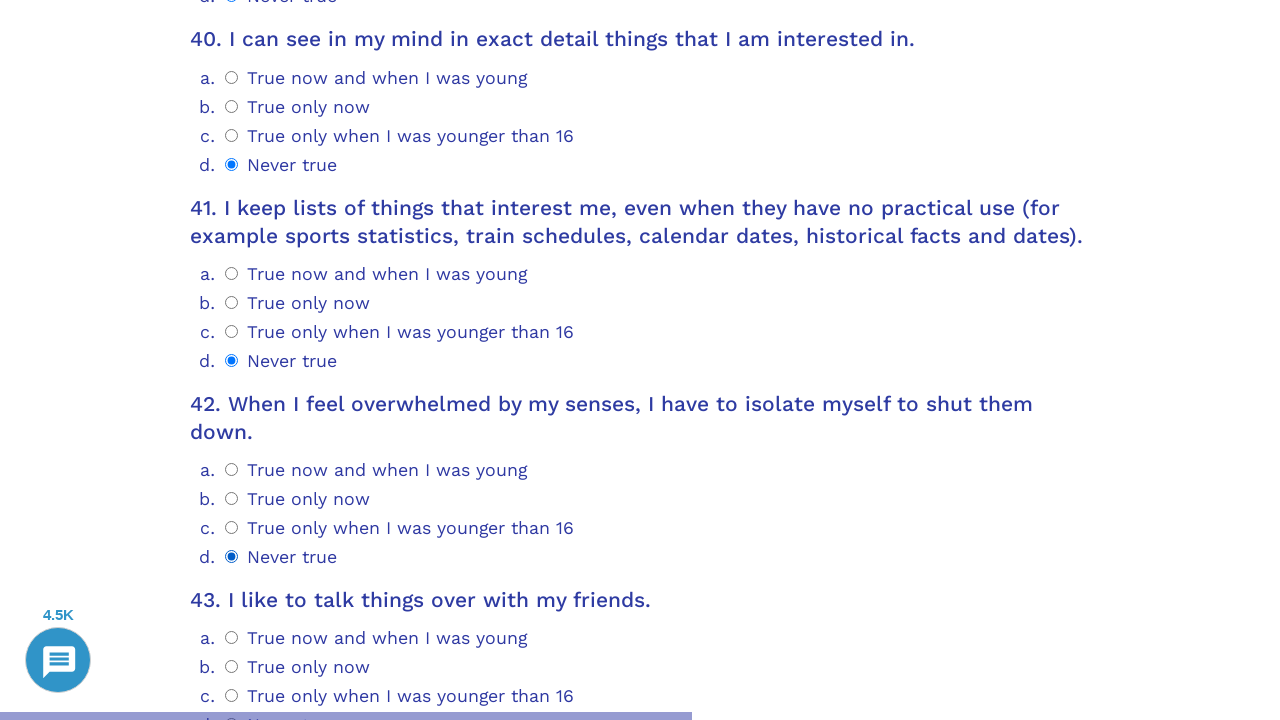

Scrolled question 43 into view
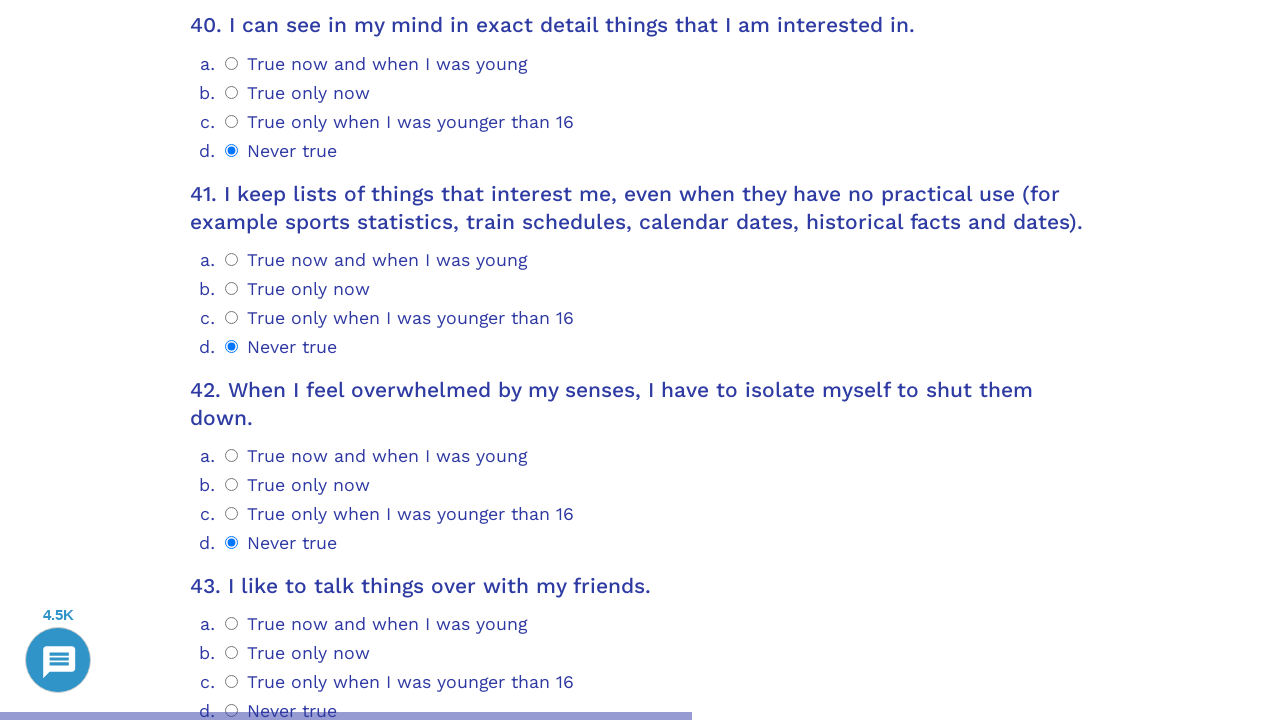

Selected option 3 for question 43 at (232, 711) on .psychometrics-items-container.item-43 >> .psychometrics-option-radio >> nth=3
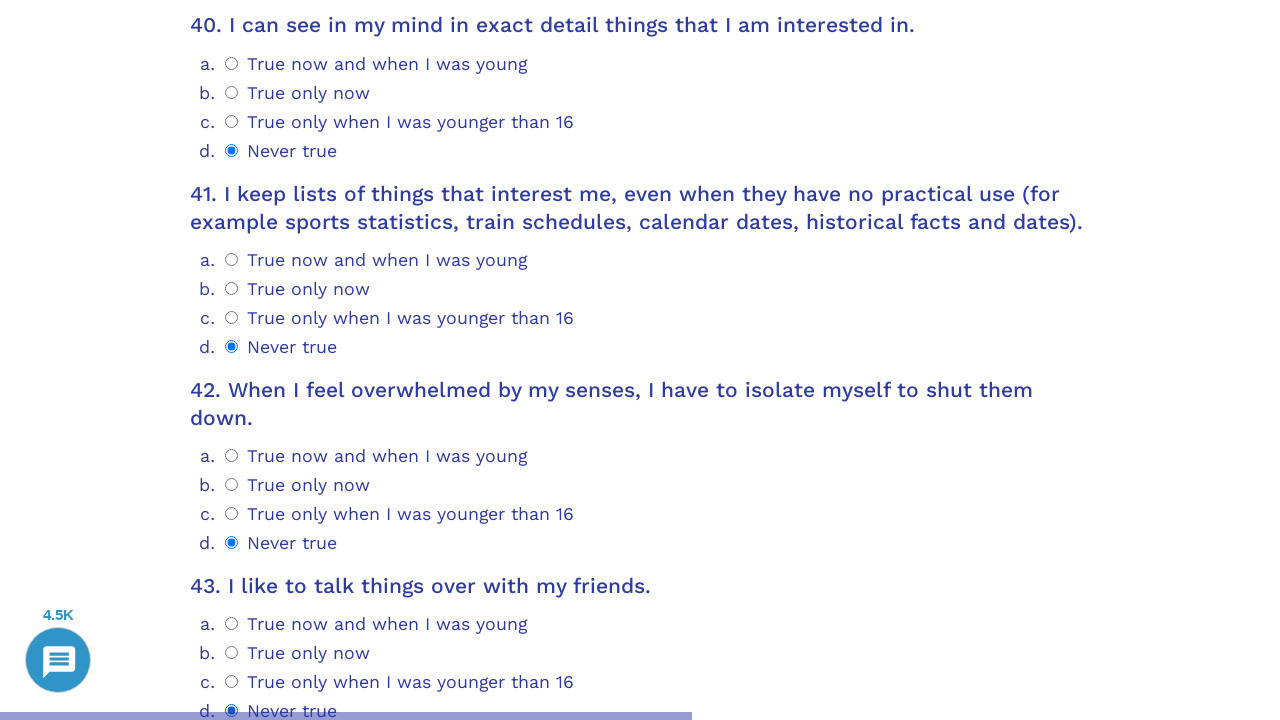

Waited for question 44 selector to load
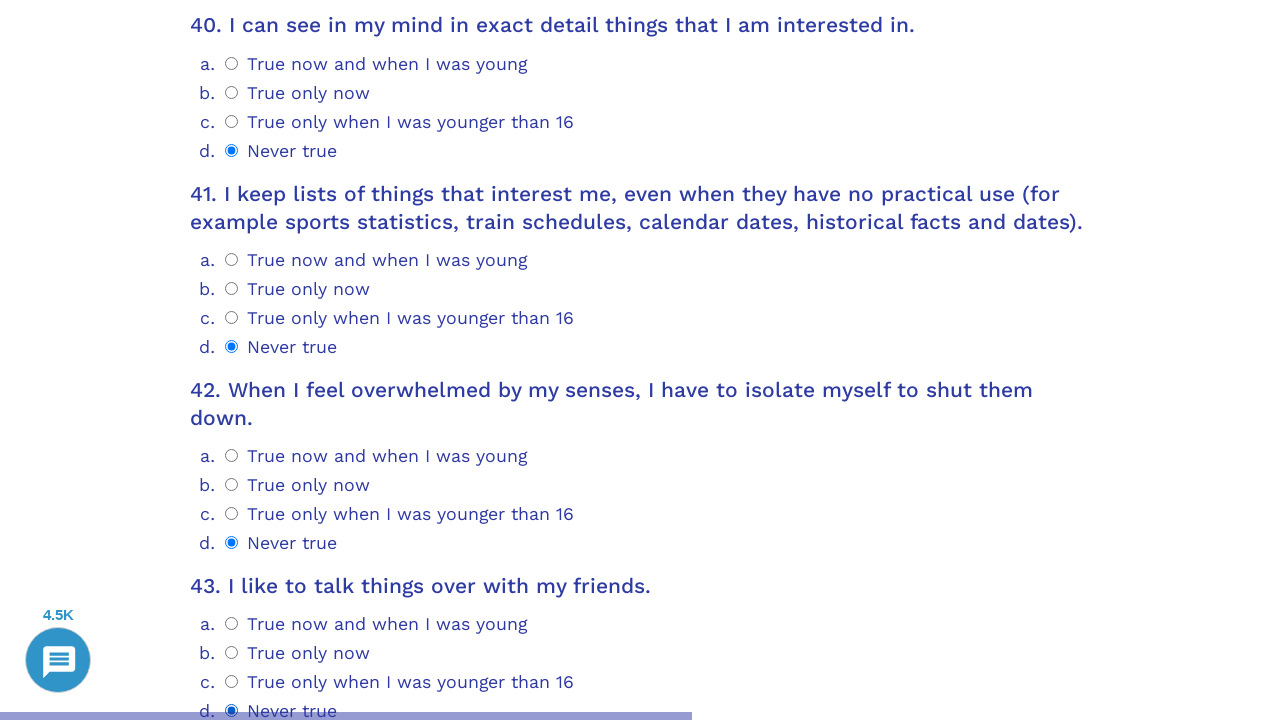

Scrolled question 44 into view
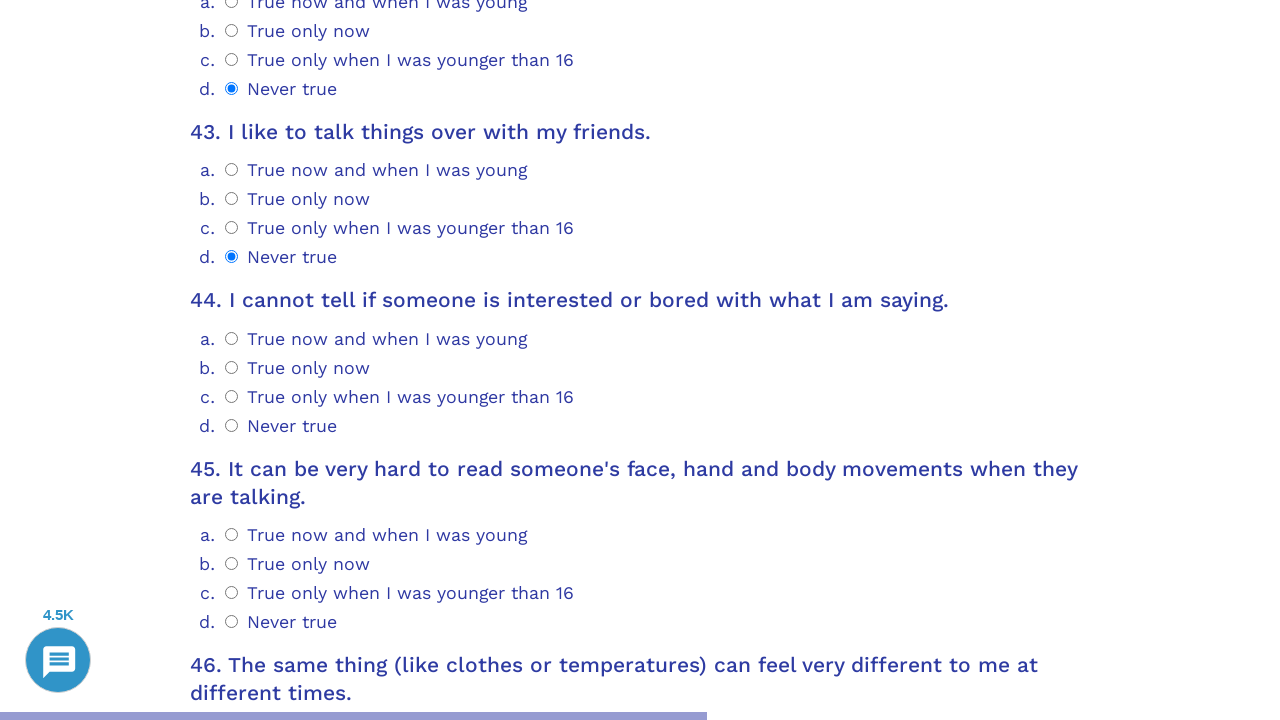

Selected option 3 for question 44 at (232, 425) on .psychometrics-items-container.item-44 >> .psychometrics-option-radio >> nth=3
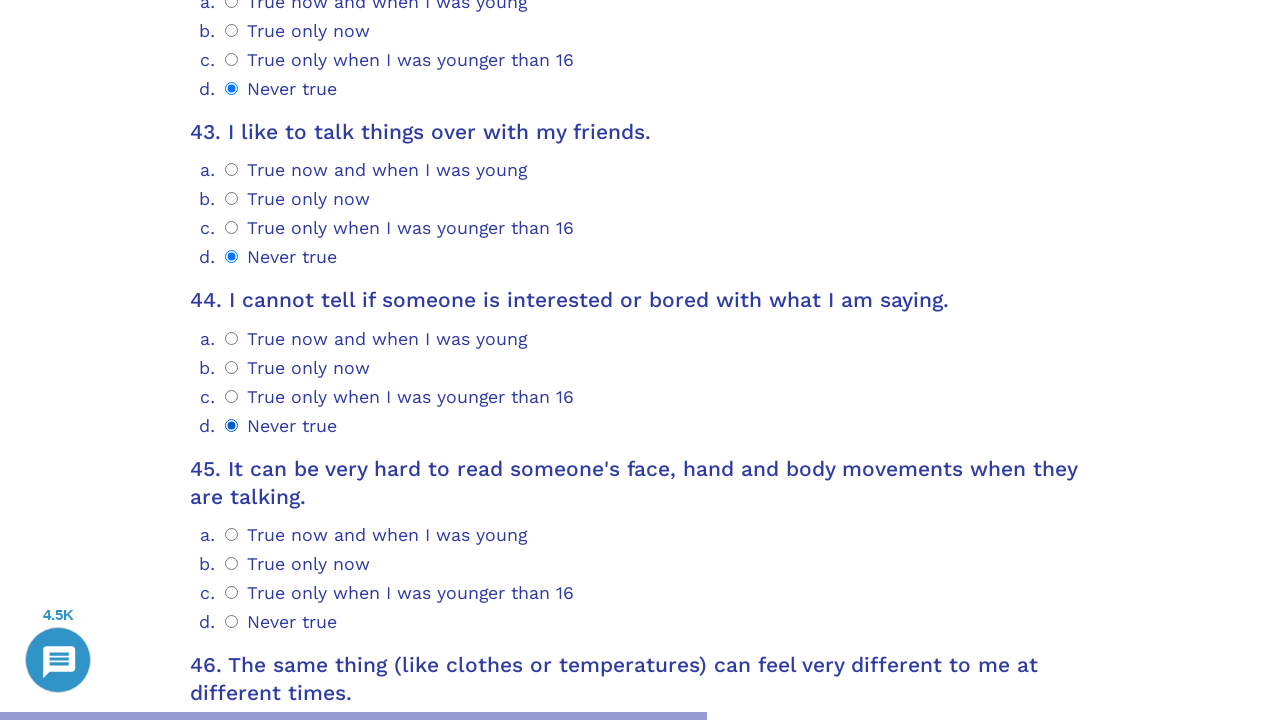

Waited for question 45 selector to load
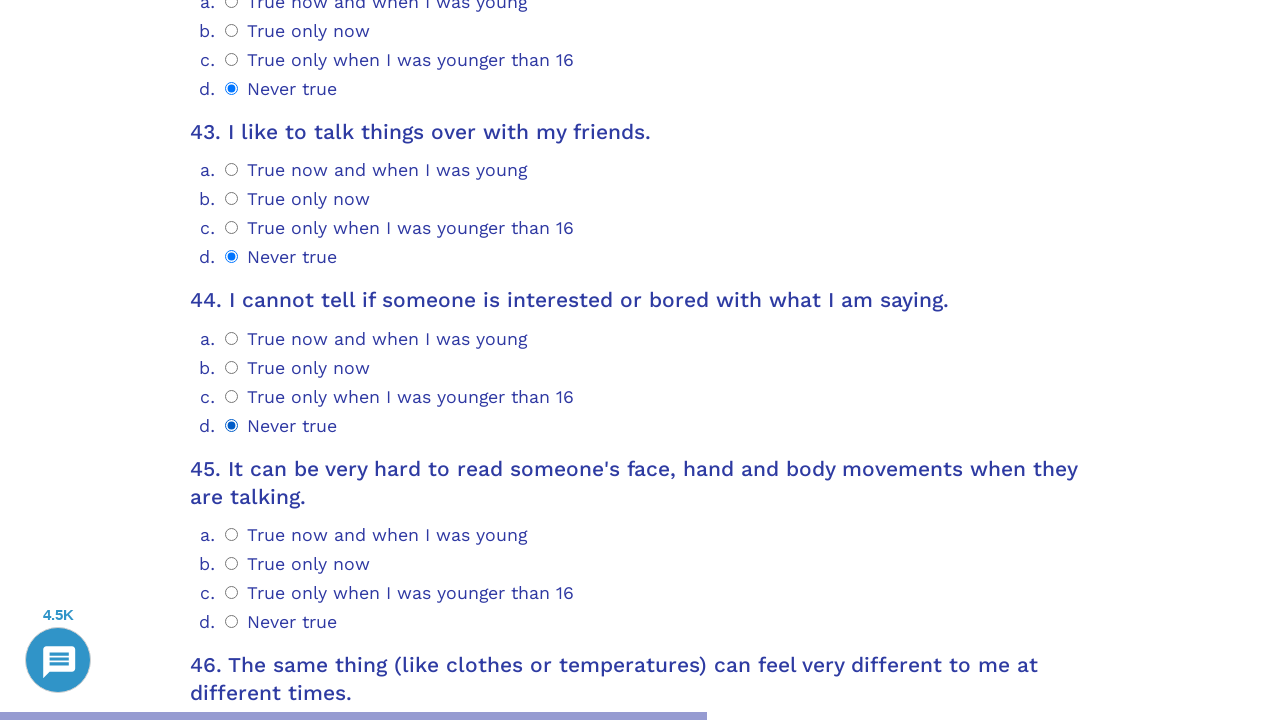

Scrolled question 45 into view
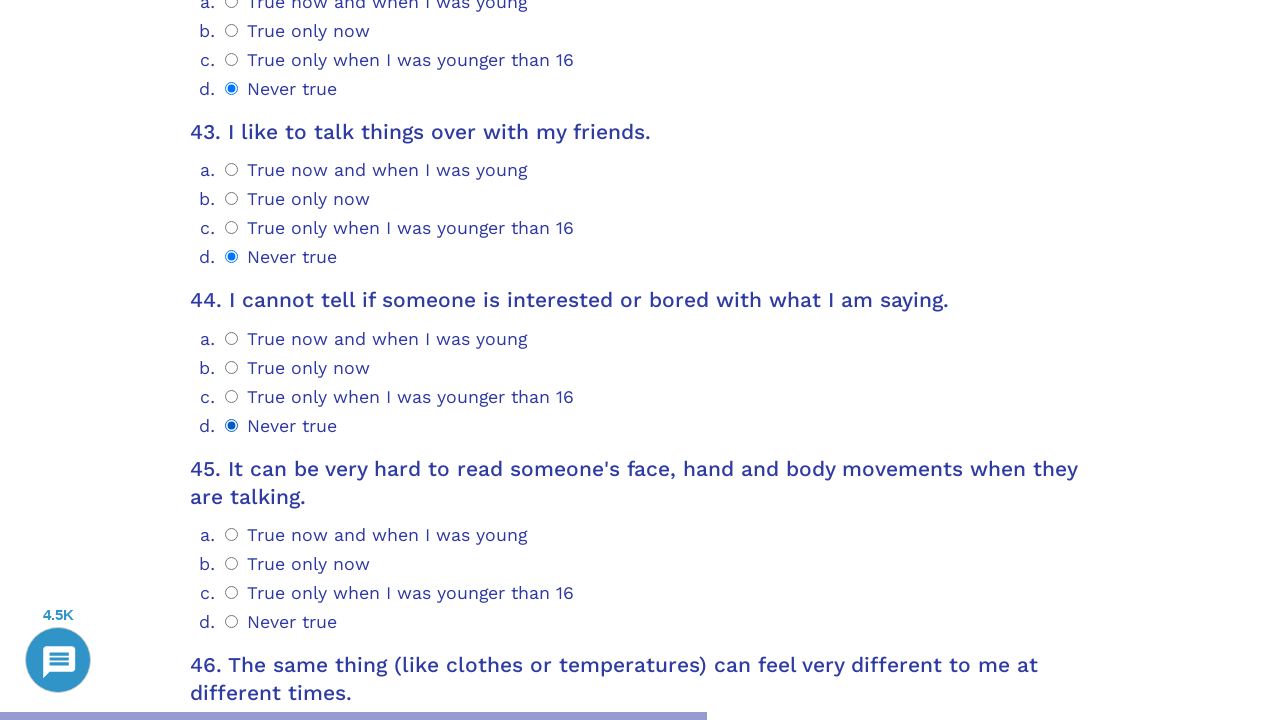

Selected option 3 for question 45 at (232, 621) on .psychometrics-items-container.item-45 >> .psychometrics-option-radio >> nth=3
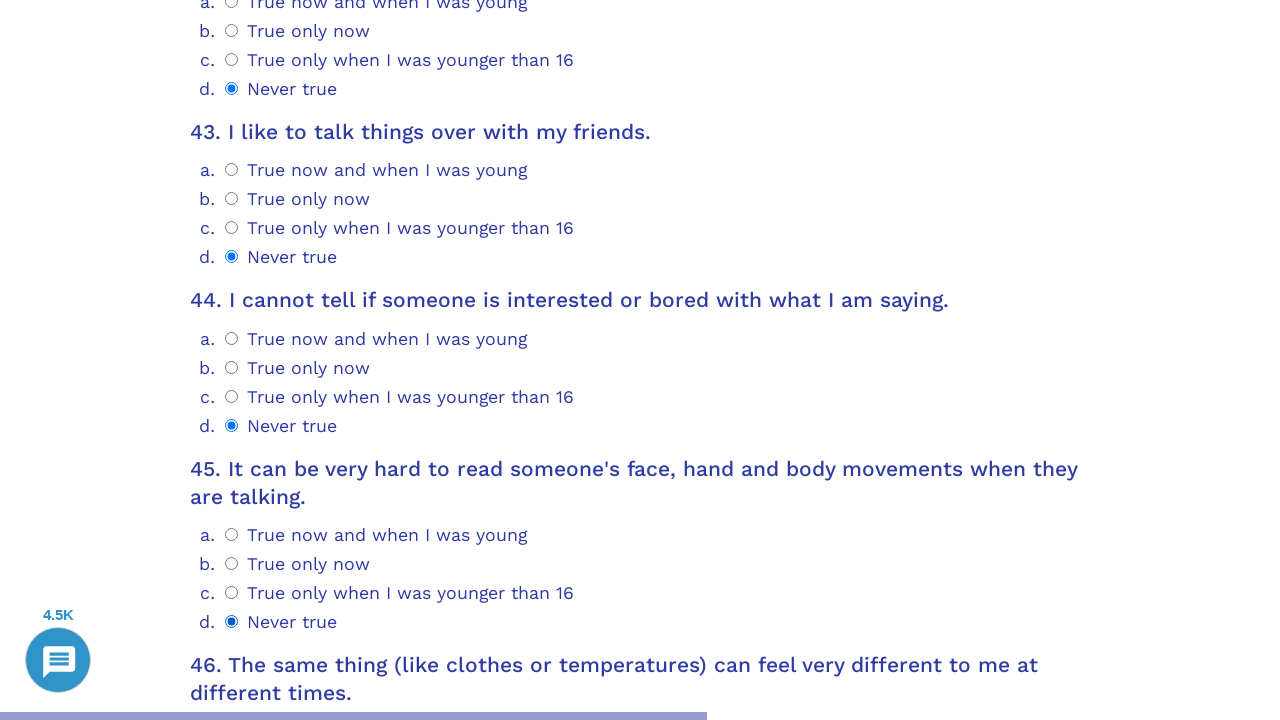

Waited for question 46 selector to load
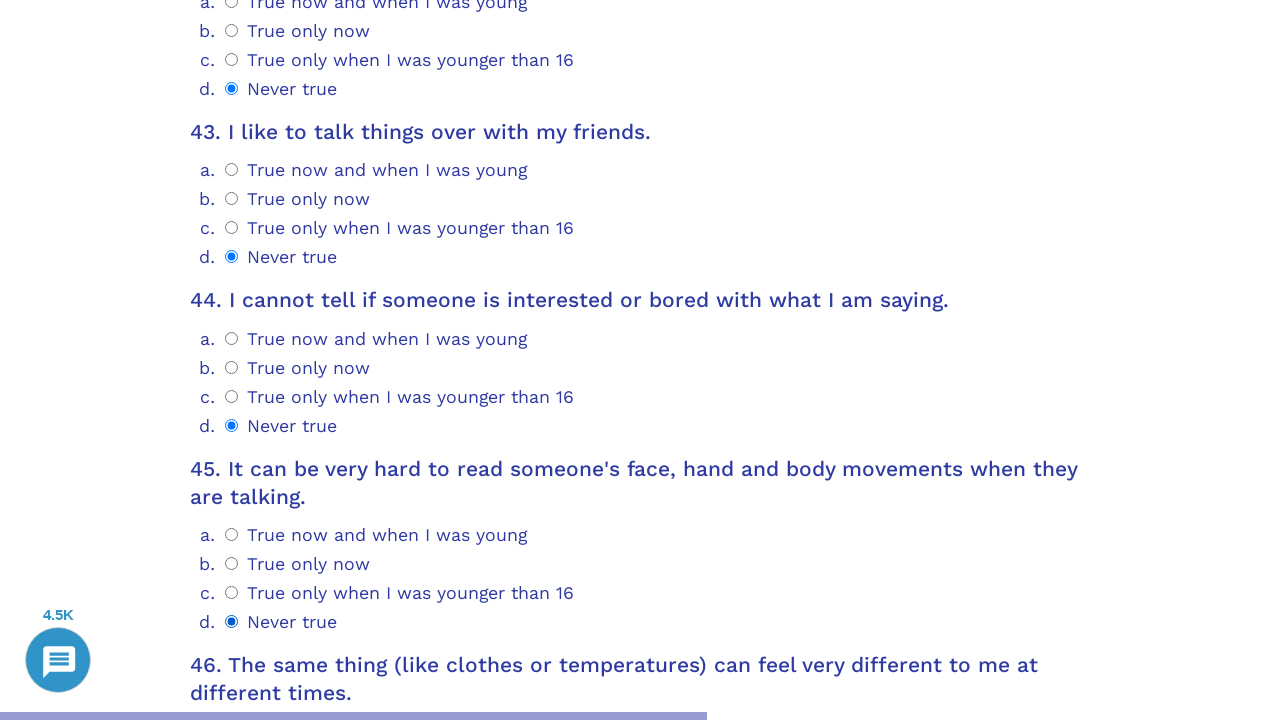

Scrolled question 46 into view
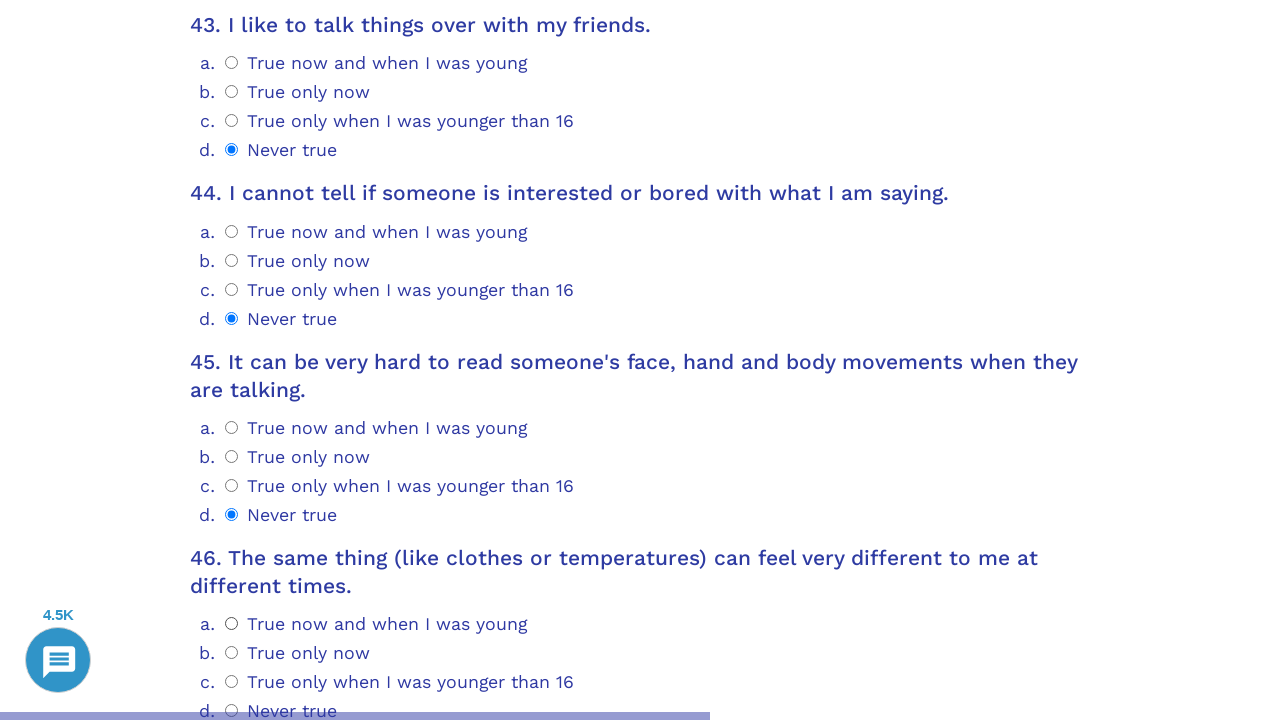

Selected option 3 for question 46 at (232, 711) on .psychometrics-items-container.item-46 >> .psychometrics-option-radio >> nth=3
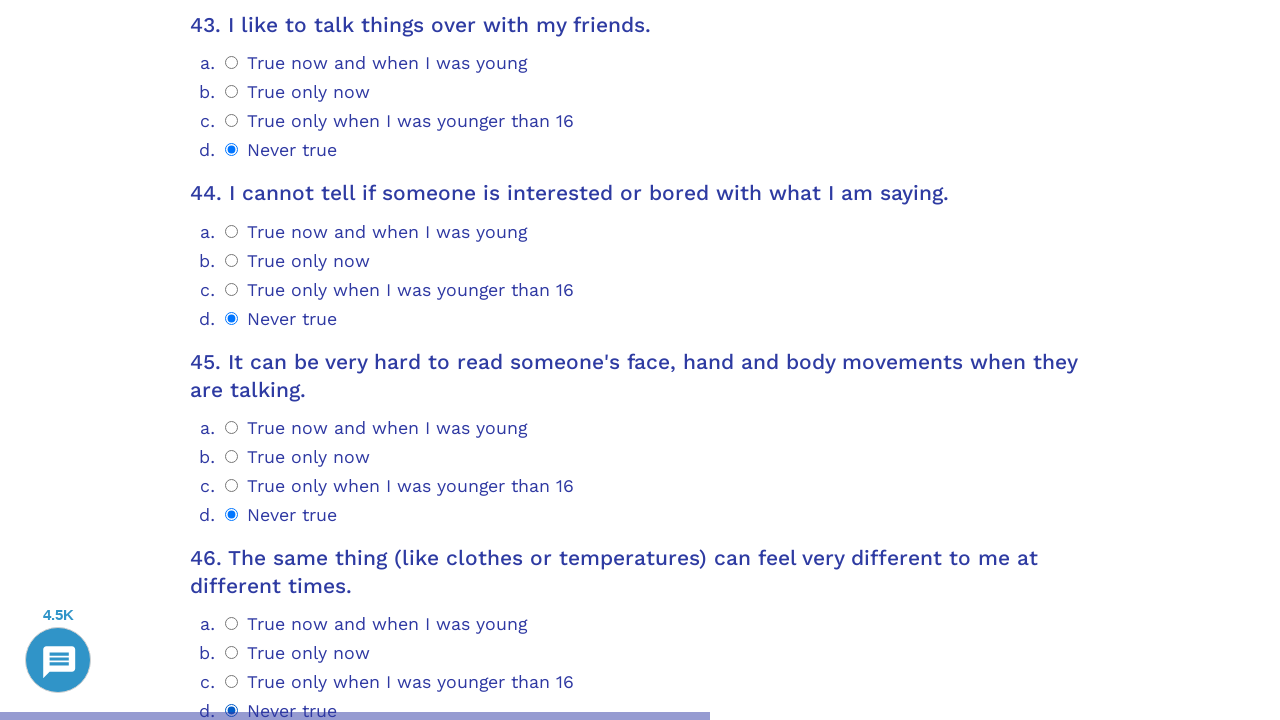

Waited for question 47 selector to load
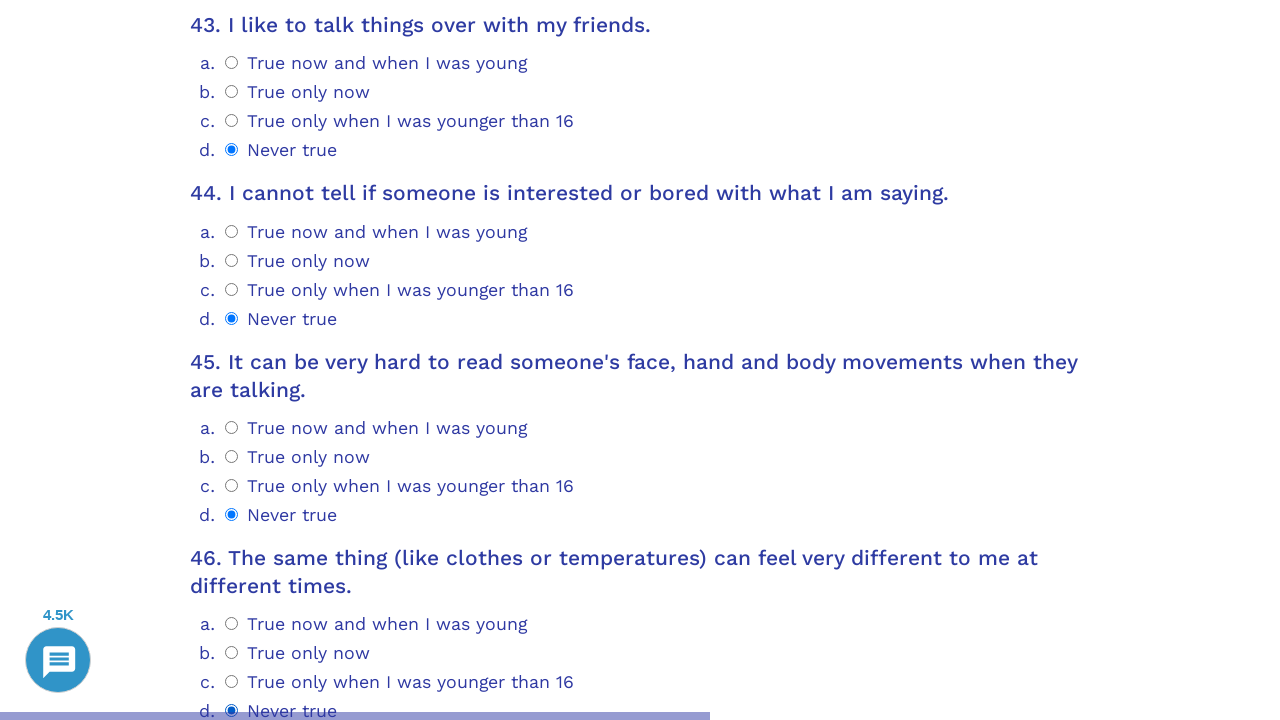

Scrolled question 47 into view
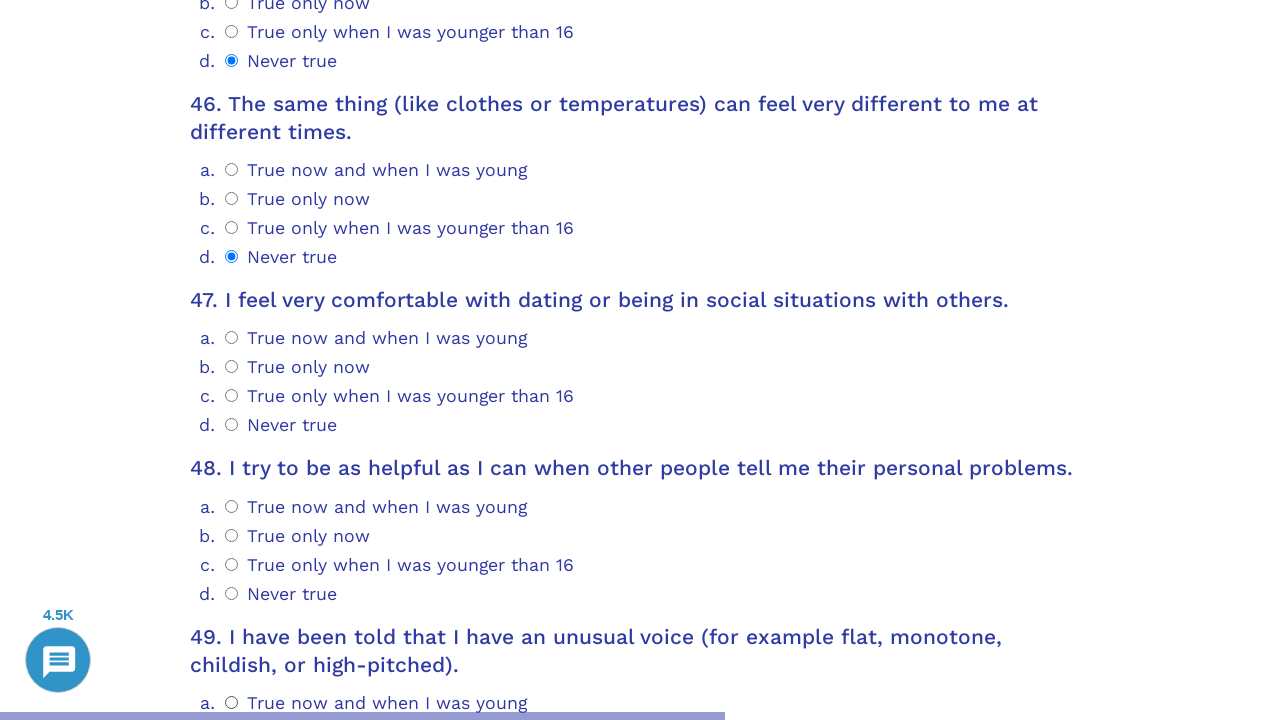

Selected option 3 for question 47 at (232, 425) on .psychometrics-items-container.item-47 >> .psychometrics-option-radio >> nth=3
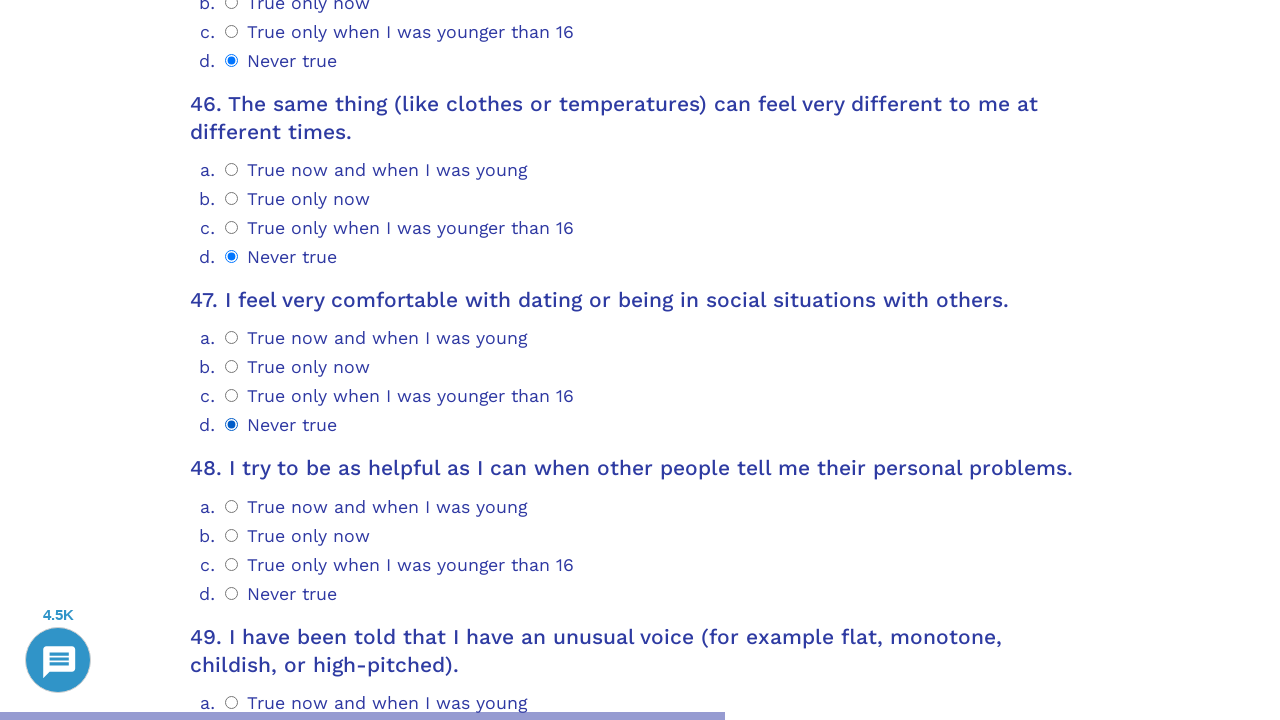

Waited for question 48 selector to load
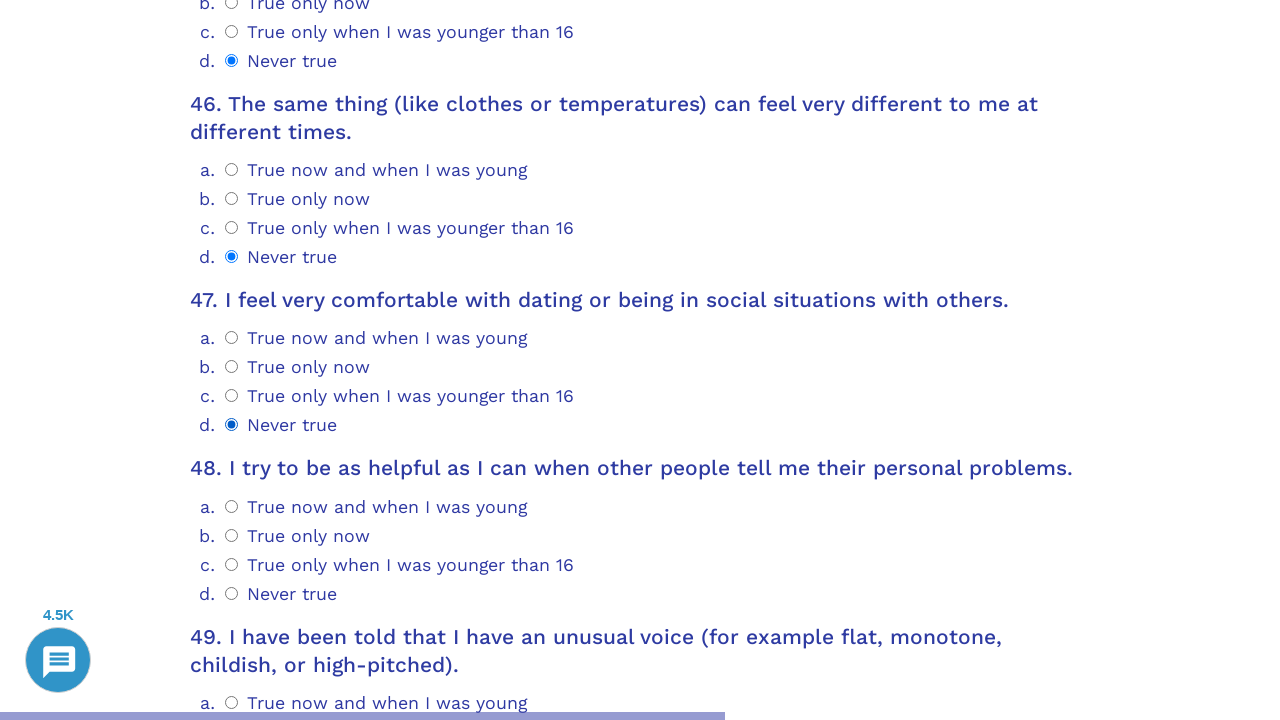

Scrolled question 48 into view
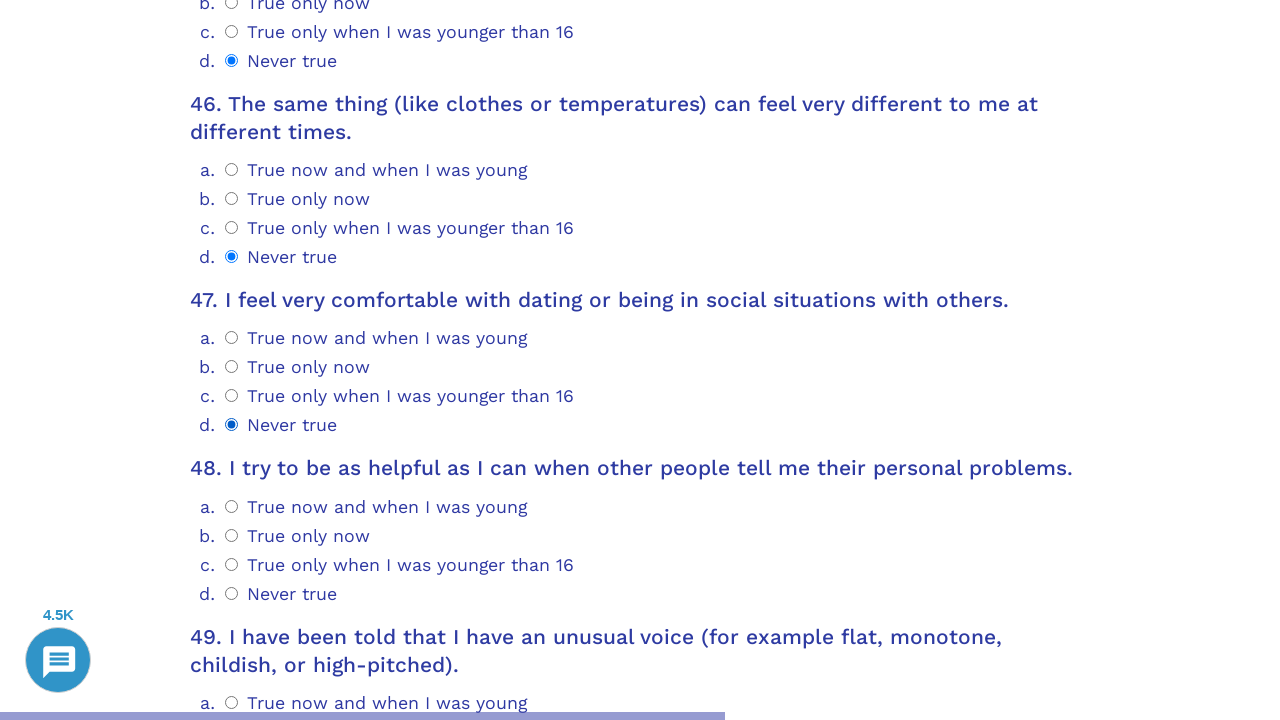

Selected option 3 for question 48 at (232, 593) on .psychometrics-items-container.item-48 >> .psychometrics-option-radio >> nth=3
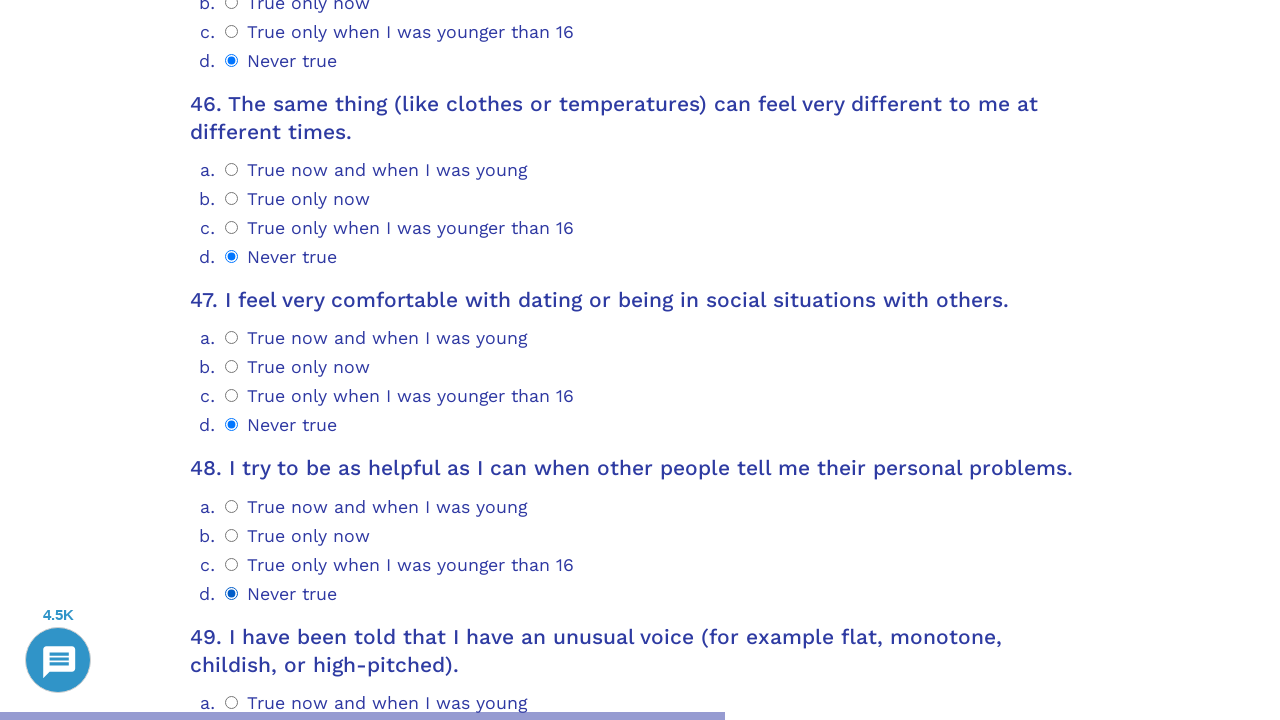

Waited for question 49 selector to load
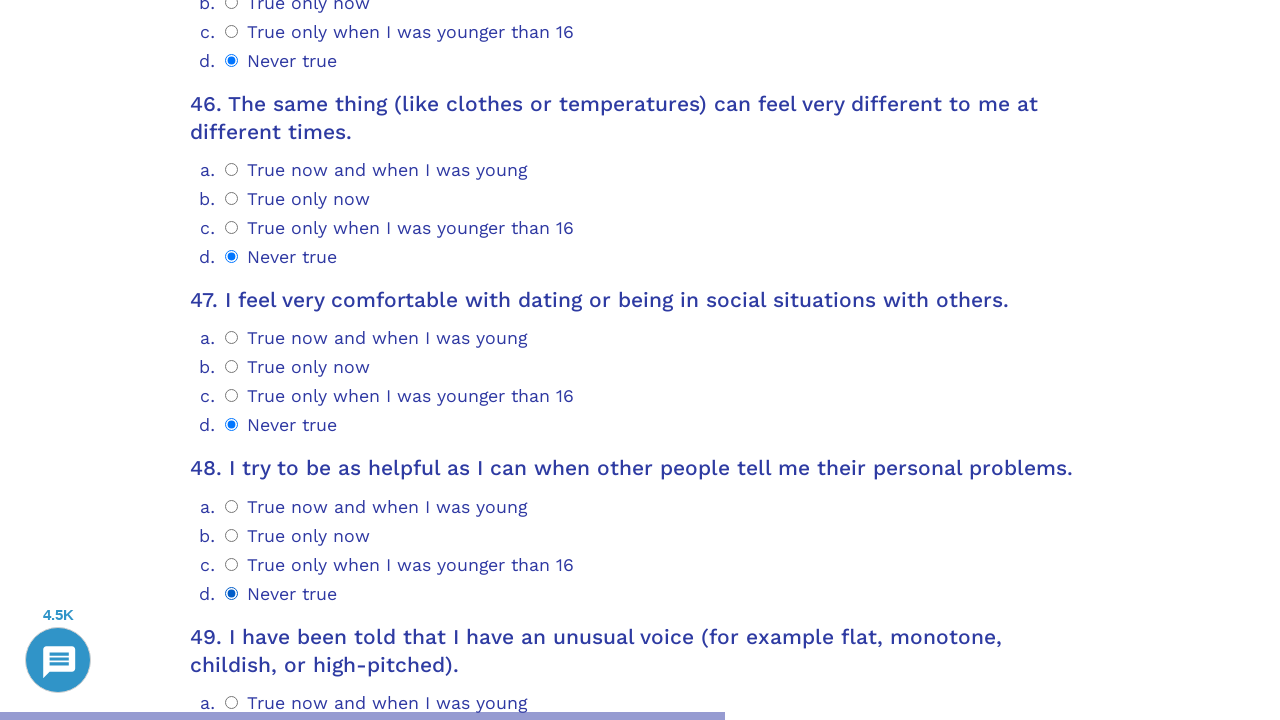

Scrolled question 49 into view
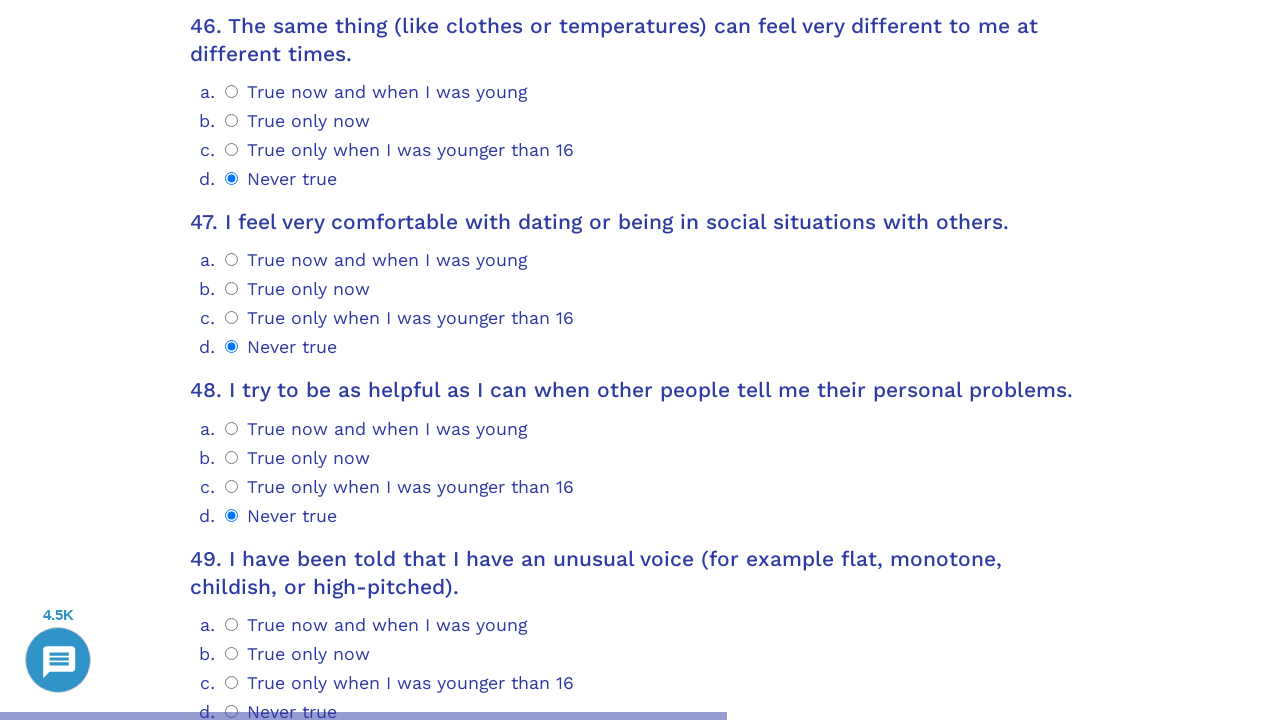

Selected option 3 for question 49 at (232, 360) on .psychometrics-items-container.item-49 >> .psychometrics-option-radio >> nth=3
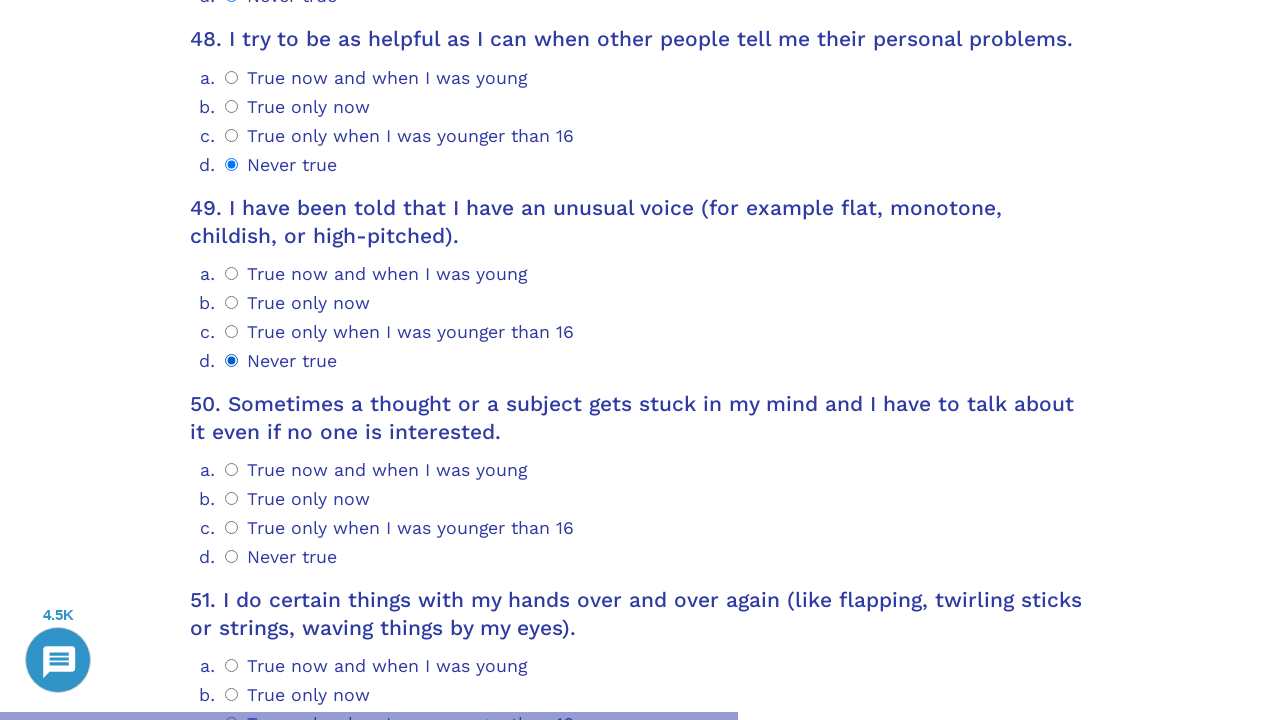

Waited for question 50 selector to load
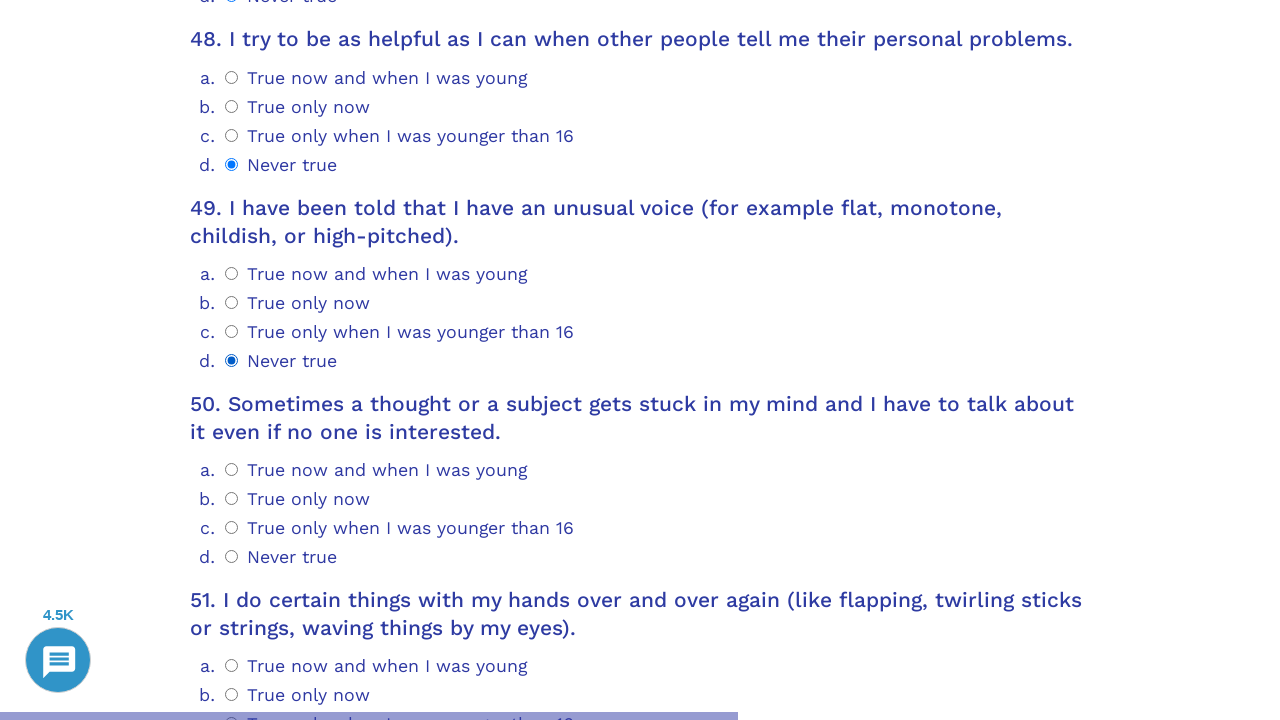

Scrolled question 50 into view
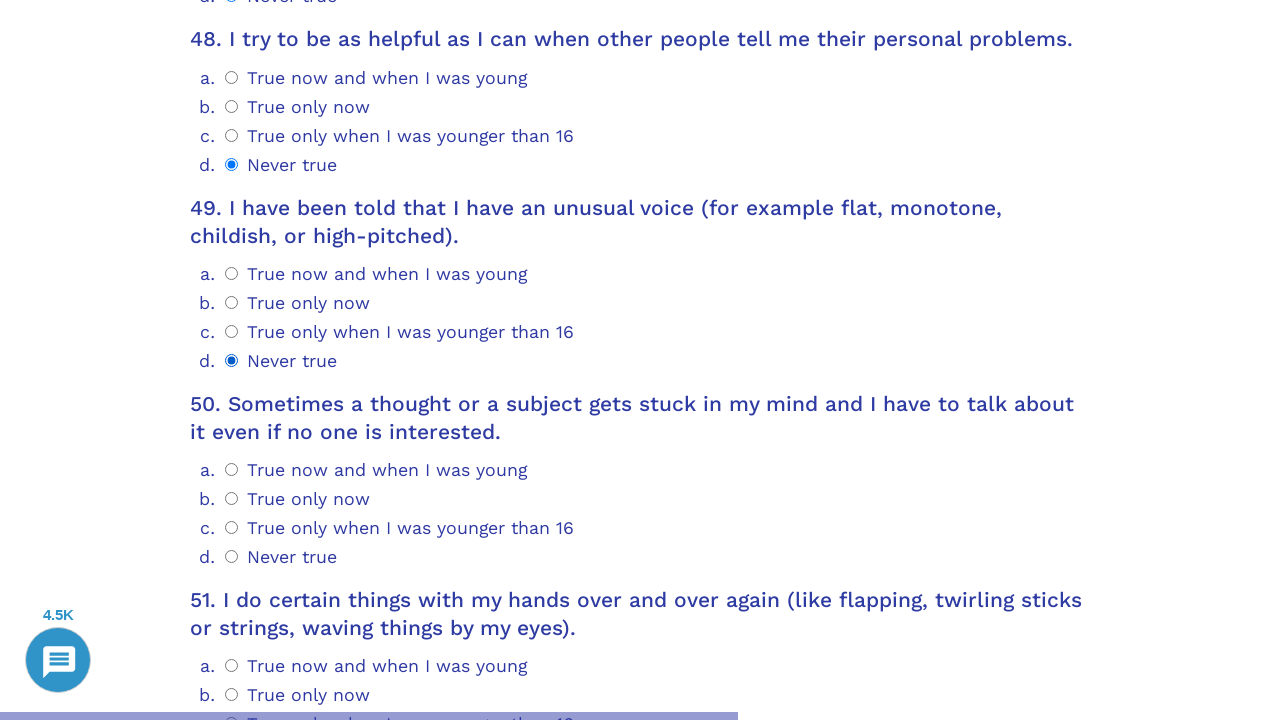

Selected option 3 for question 50 at (232, 556) on .psychometrics-items-container.item-50 >> .psychometrics-option-radio >> nth=3
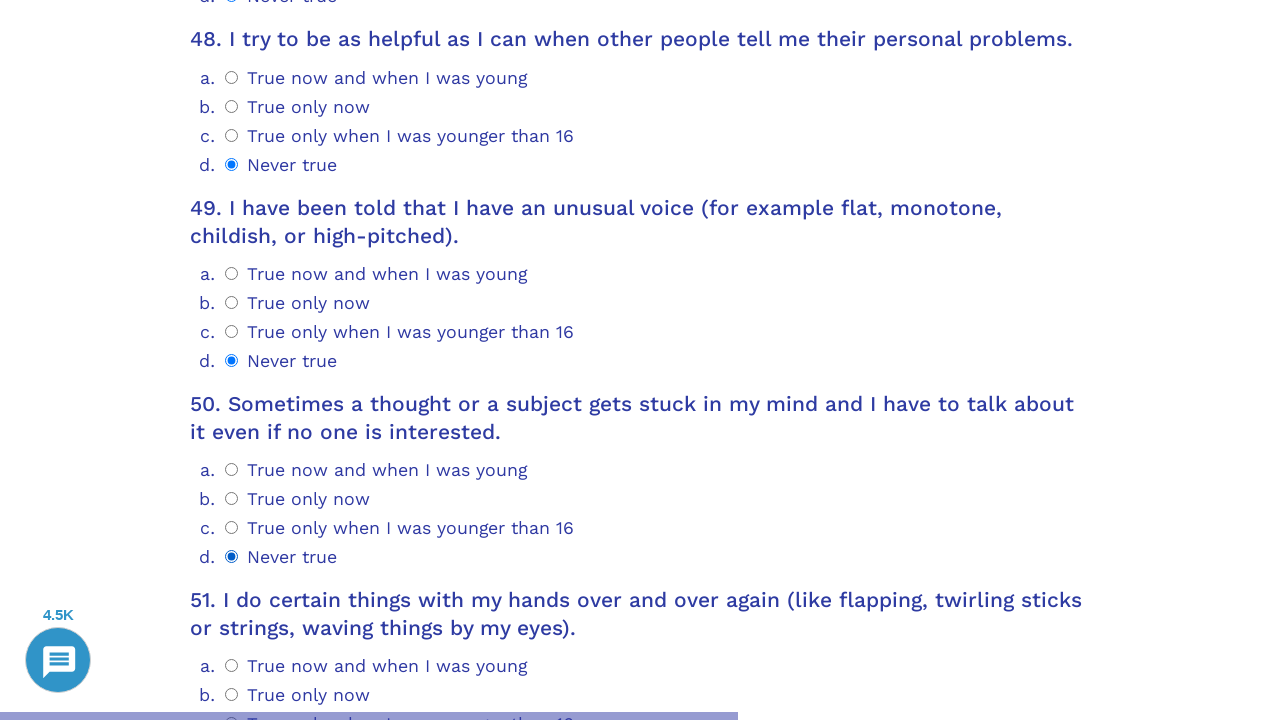

Waited for question 51 selector to load
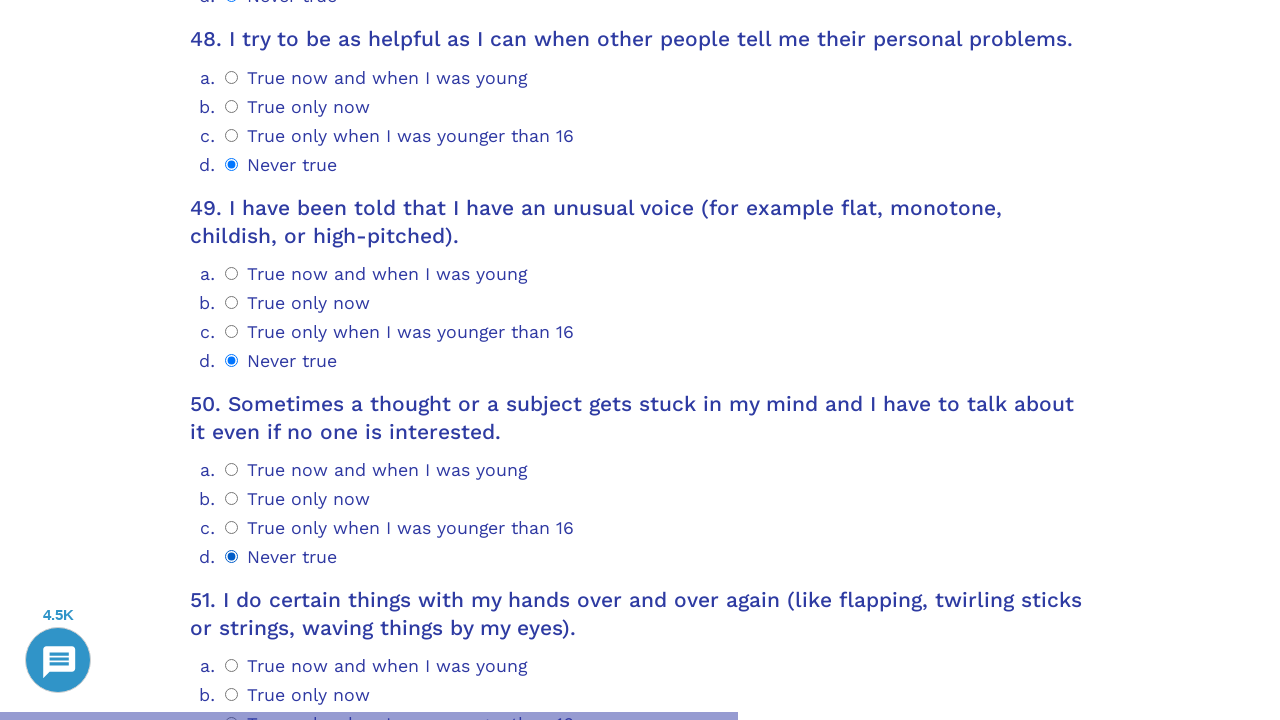

Scrolled question 51 into view
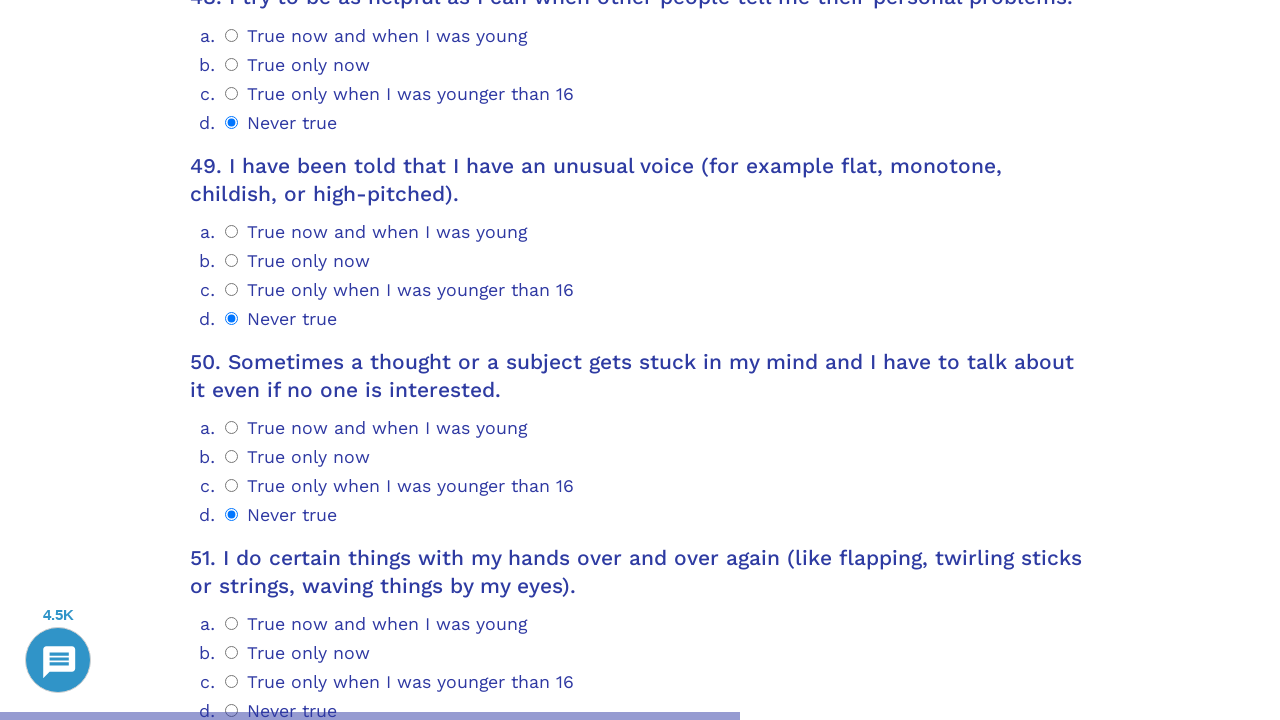

Selected option 3 for question 51 at (232, 711) on .psychometrics-items-container.item-51 >> .psychometrics-option-radio >> nth=3
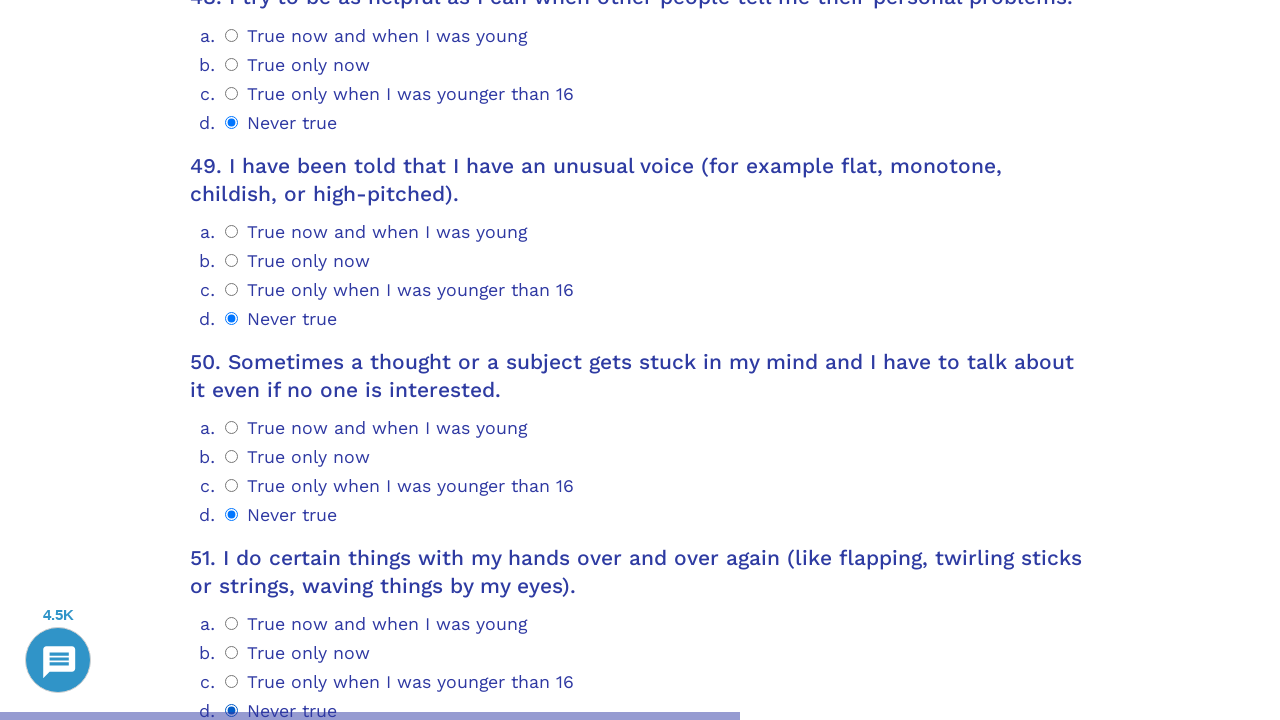

Waited for question 52 selector to load
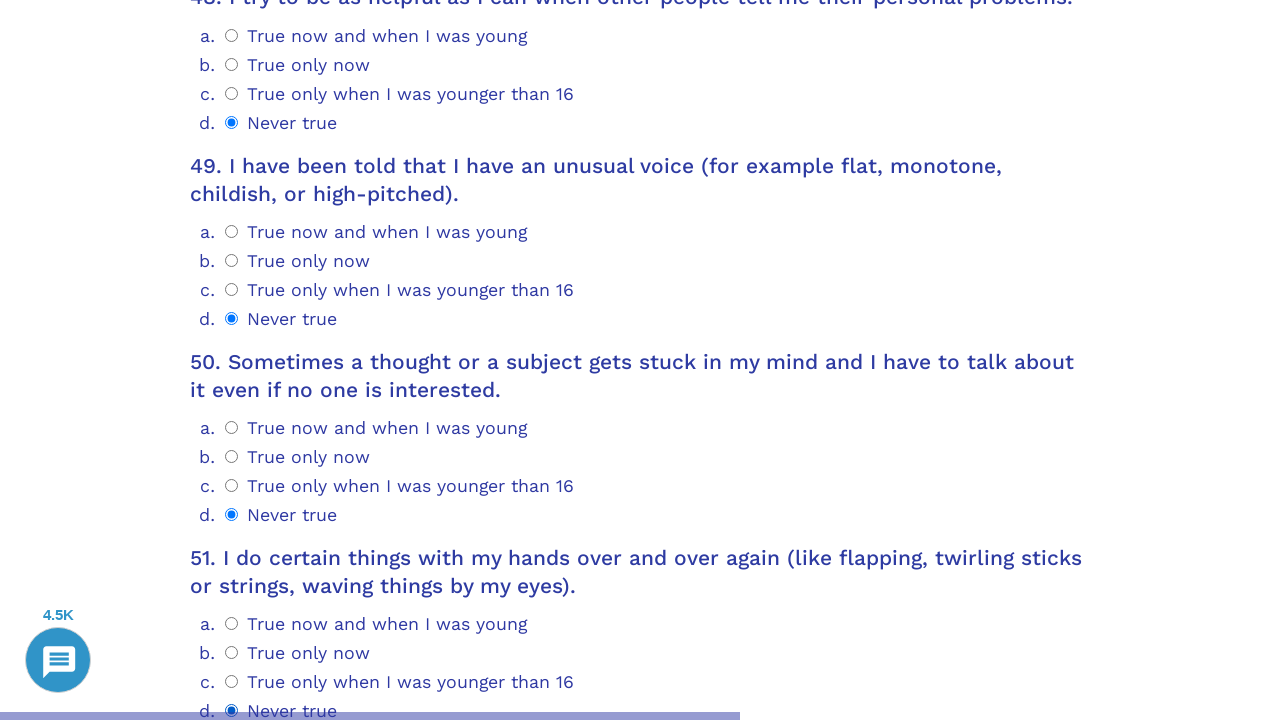

Scrolled question 52 into view
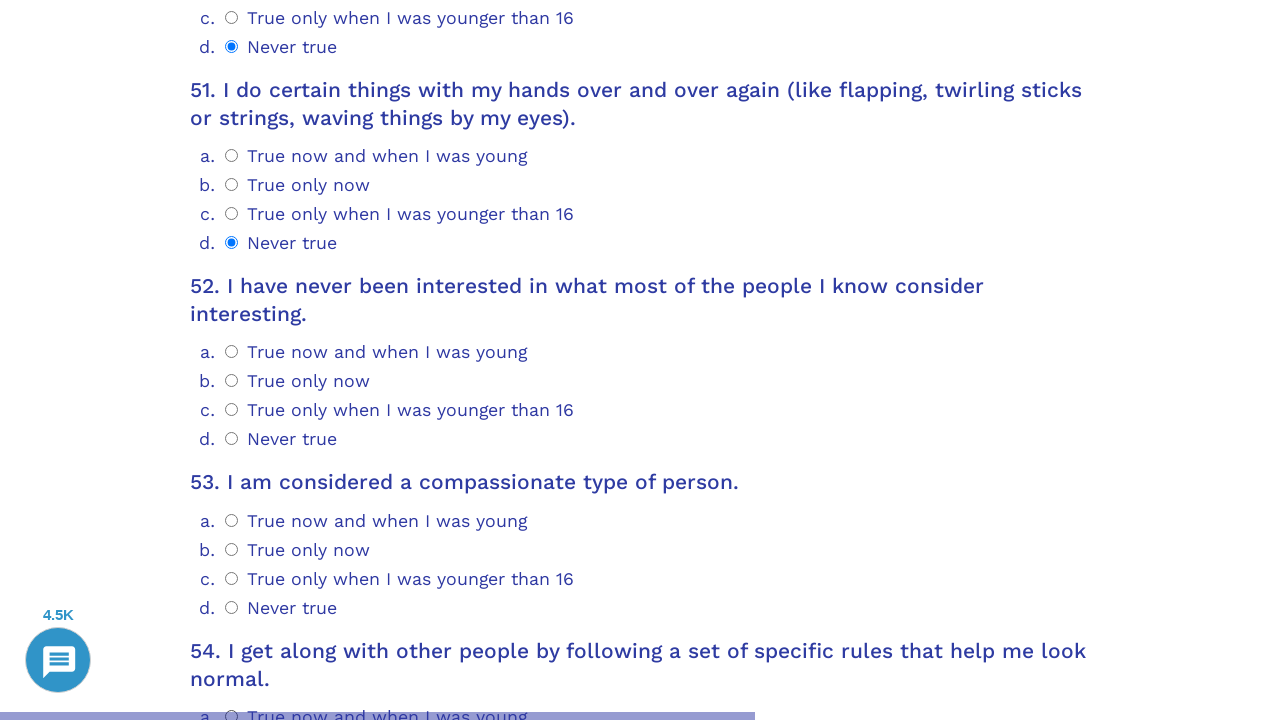

Selected option 3 for question 52 at (232, 439) on .psychometrics-items-container.item-52 >> .psychometrics-option-radio >> nth=3
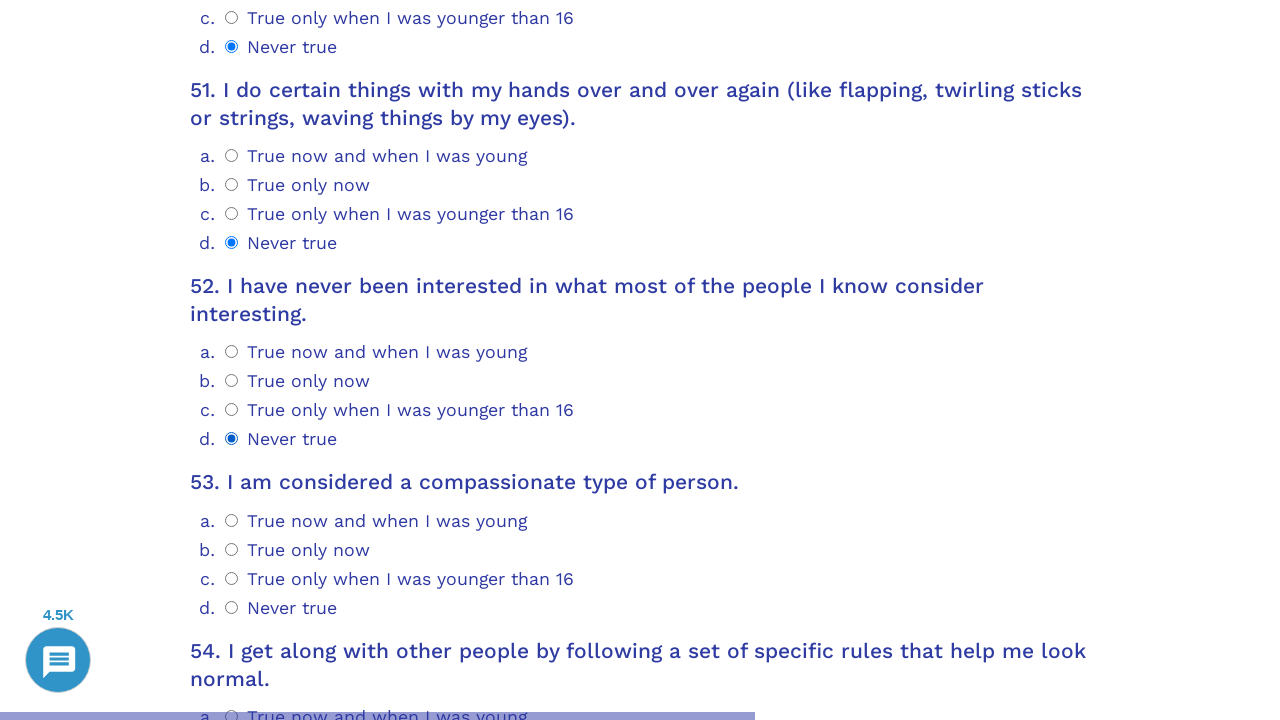

Waited for question 53 selector to load
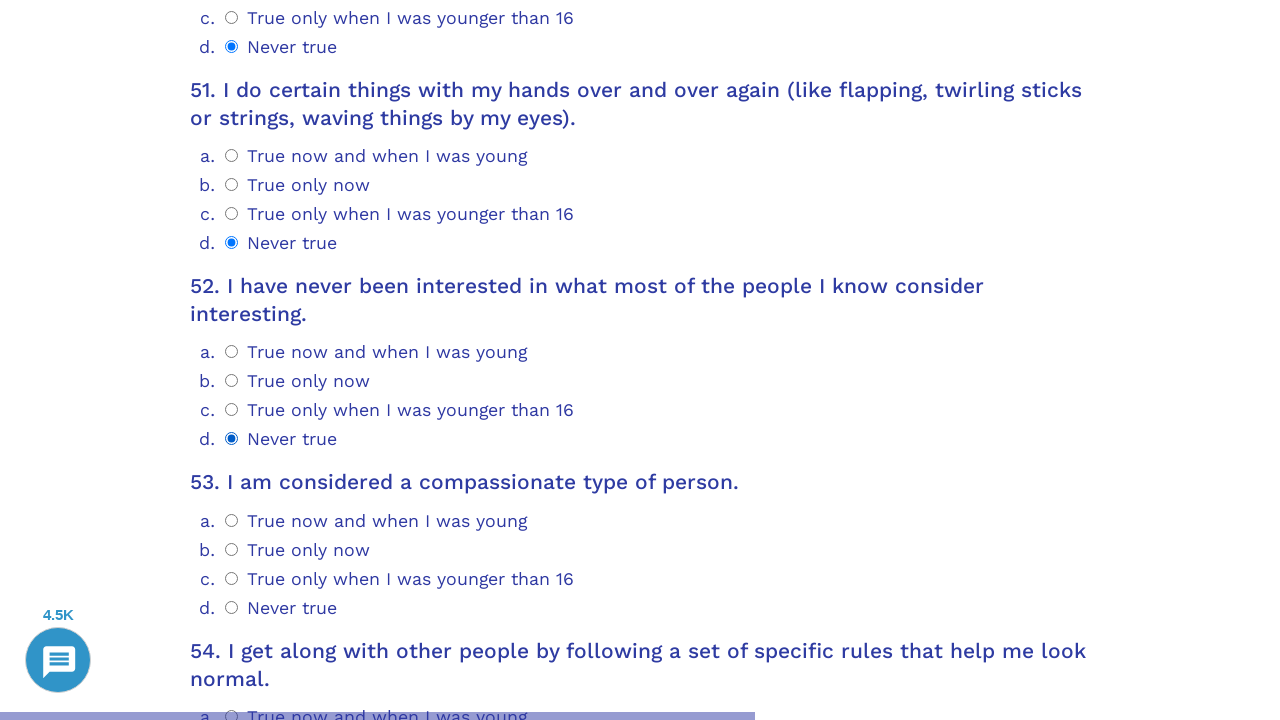

Scrolled question 53 into view
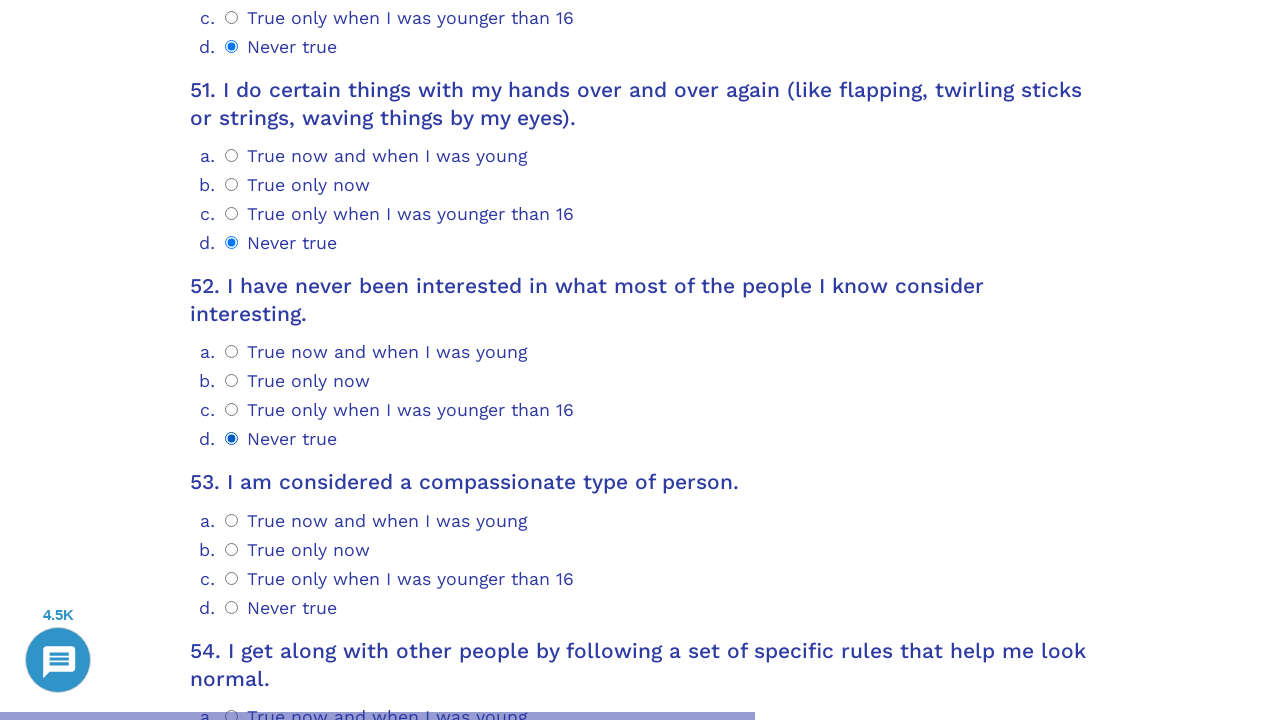

Selected option 3 for question 53 at (232, 607) on .psychometrics-items-container.item-53 >> .psychometrics-option-radio >> nth=3
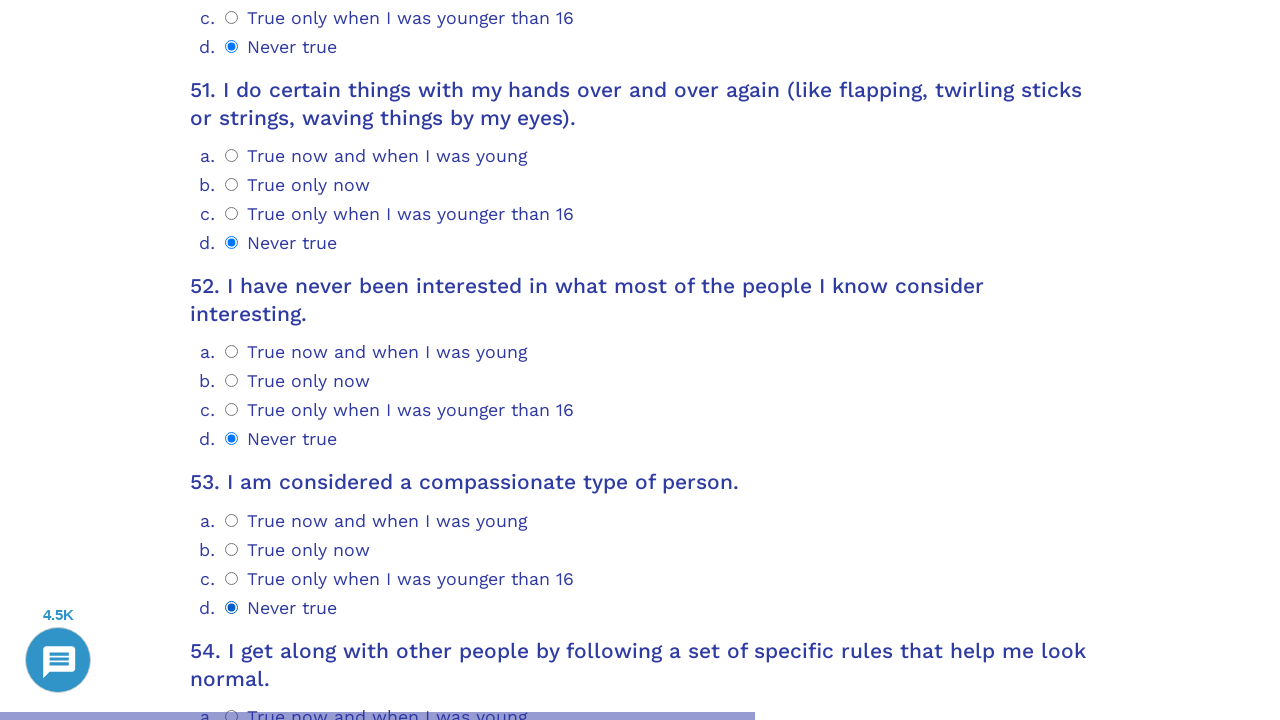

Waited for question 54 selector to load
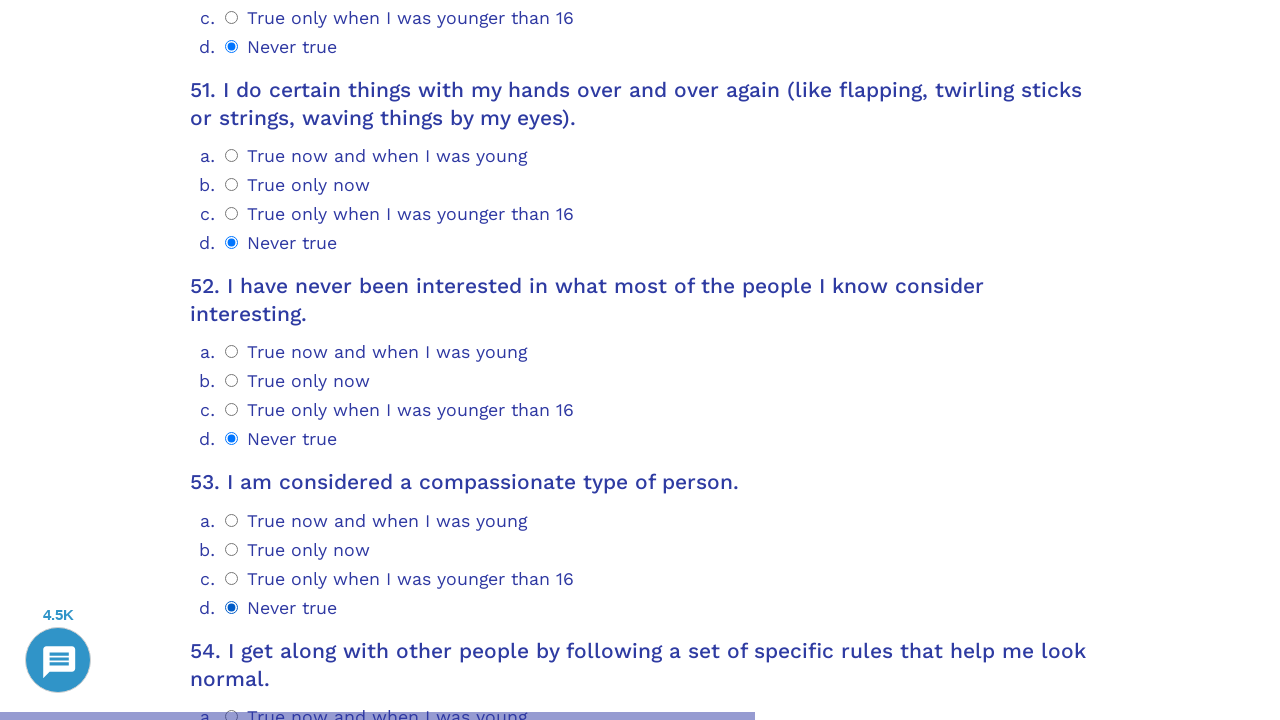

Scrolled question 54 into view
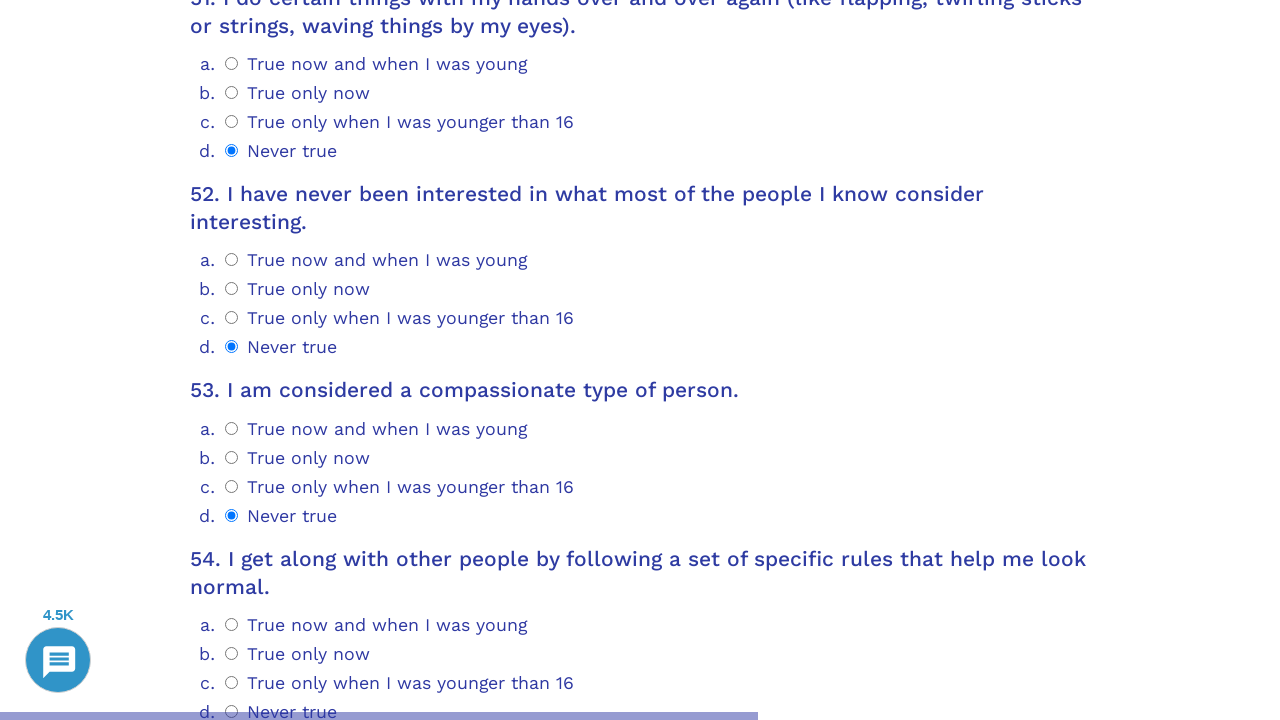

Selected option 3 for question 54 at (232, 360) on .psychometrics-items-container.item-54 >> .psychometrics-option-radio >> nth=3
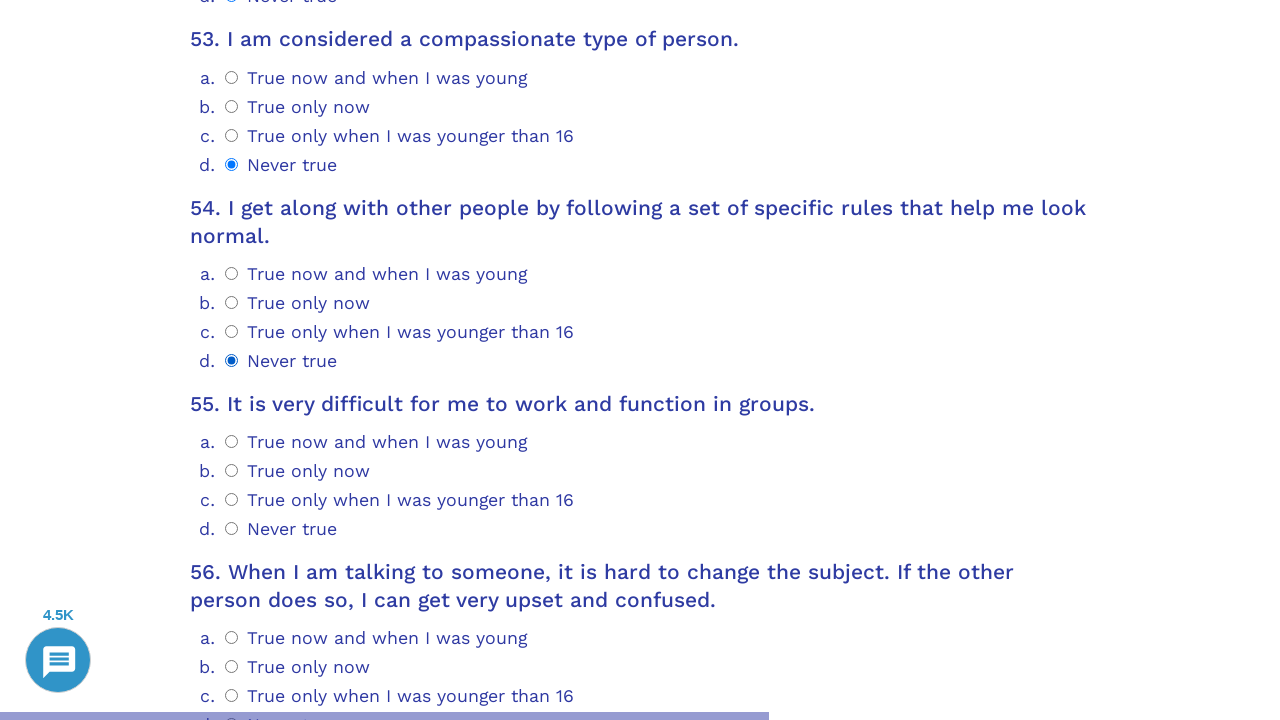

Waited for question 55 selector to load
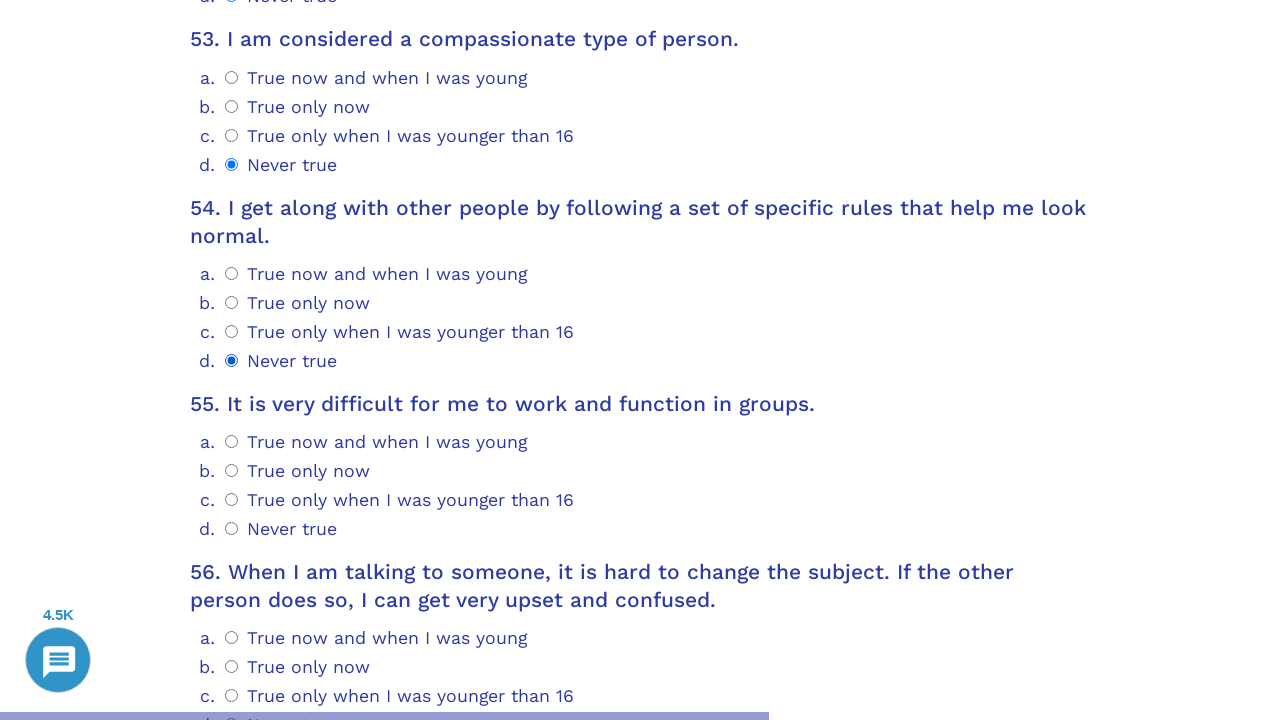

Scrolled question 55 into view
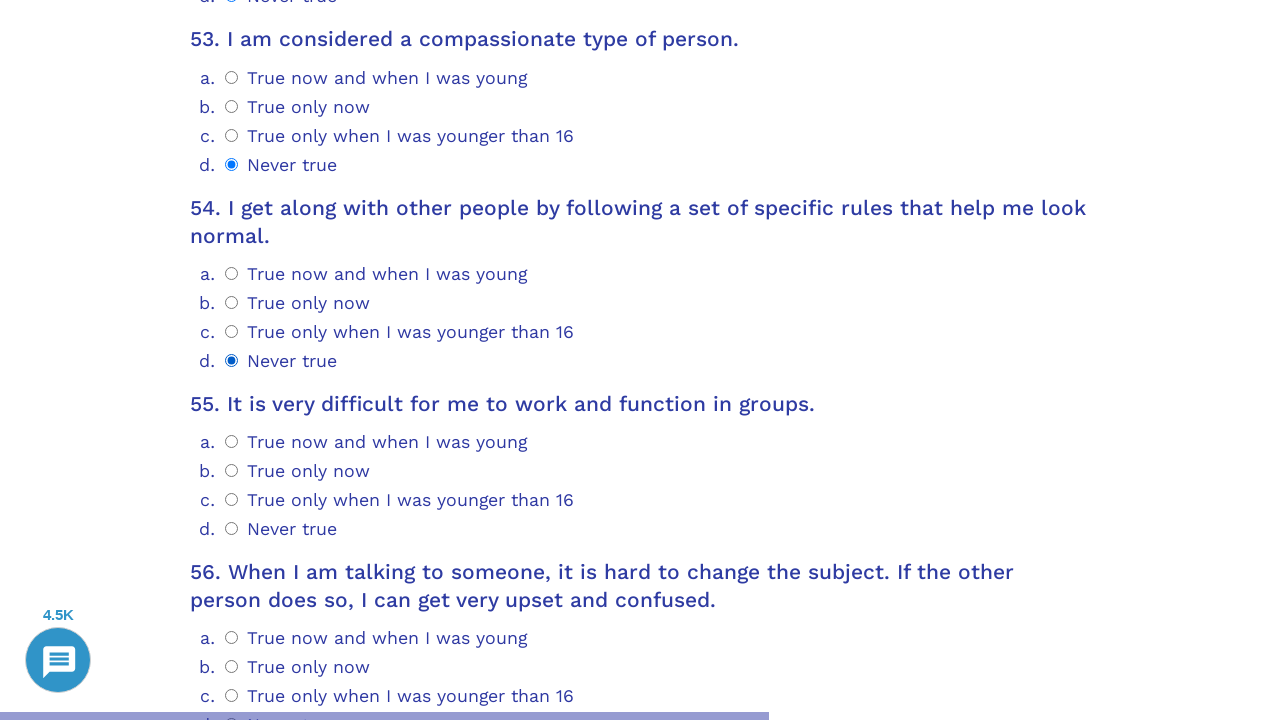

Selected option 3 for question 55 at (232, 529) on .psychometrics-items-container.item-55 >> .psychometrics-option-radio >> nth=3
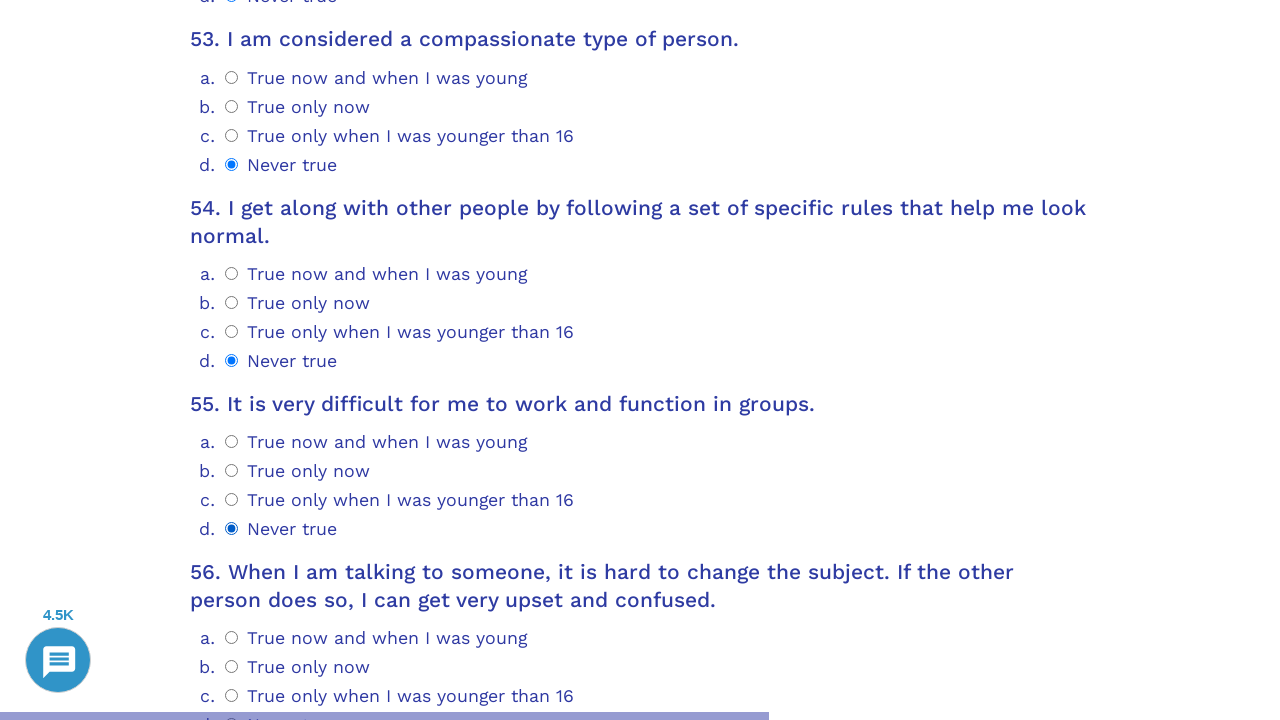

Waited for question 56 selector to load
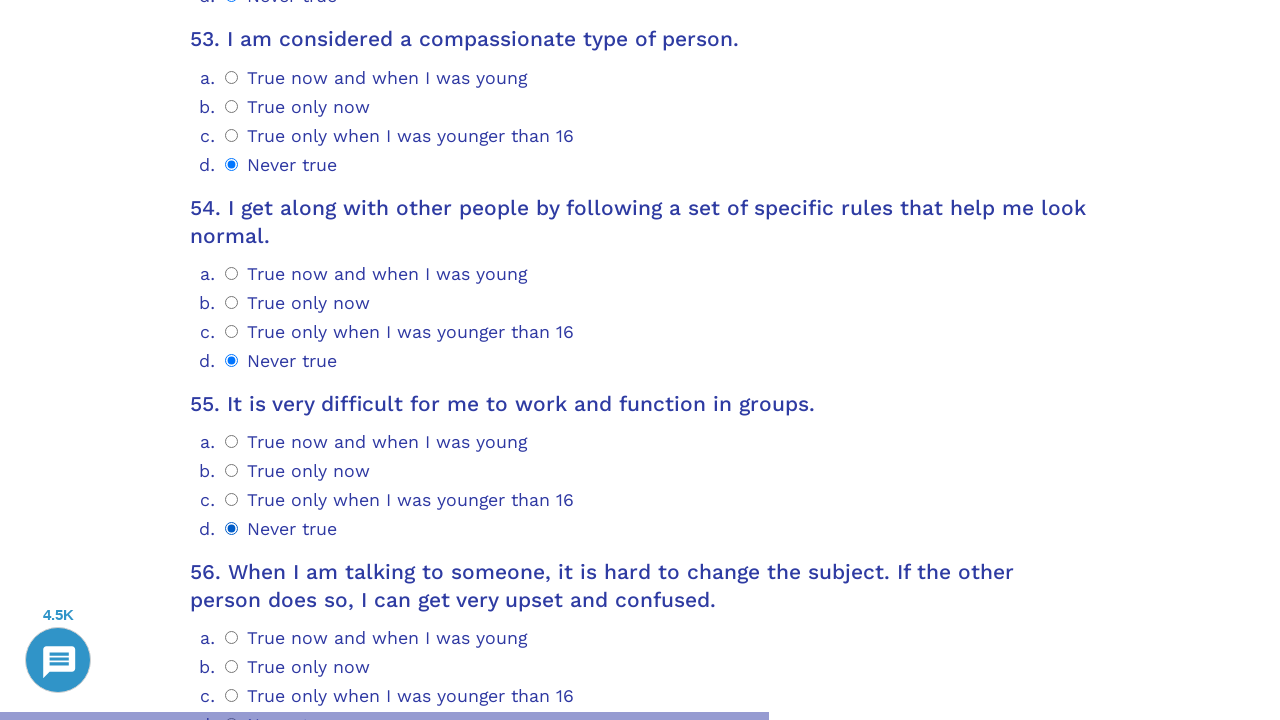

Scrolled question 56 into view
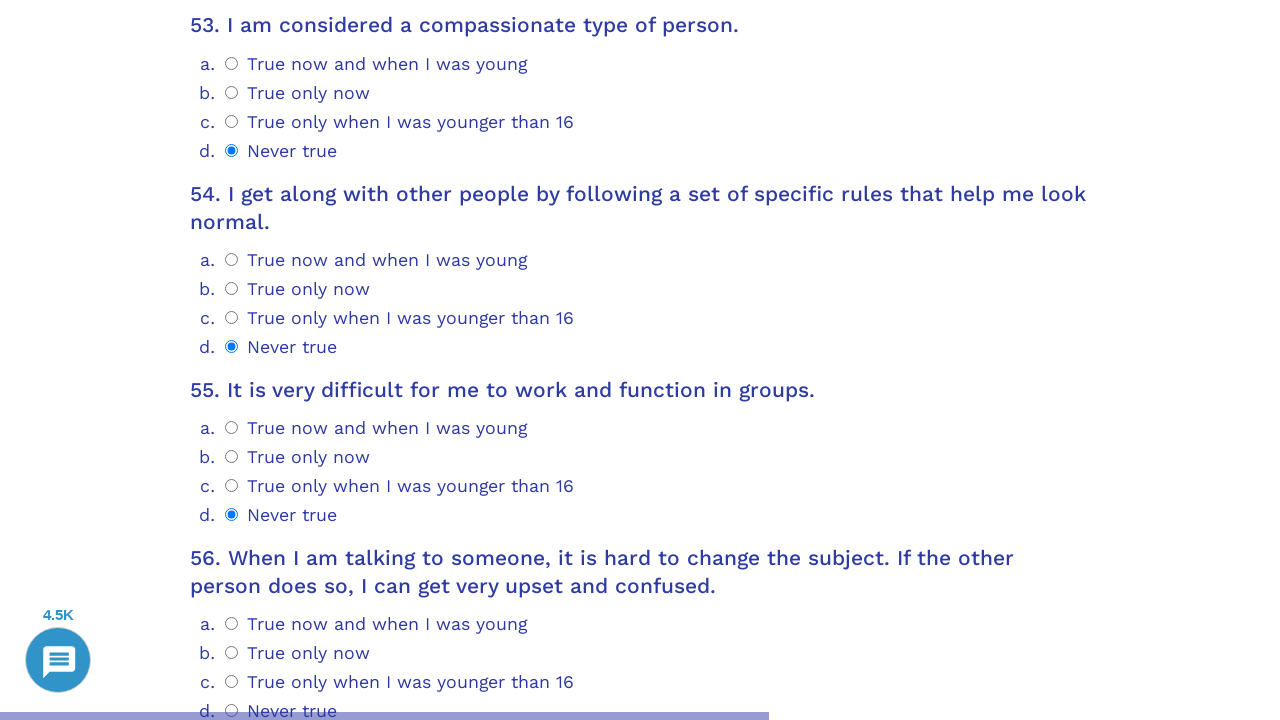

Selected option 3 for question 56 at (232, 711) on .psychometrics-items-container.item-56 >> .psychometrics-option-radio >> nth=3
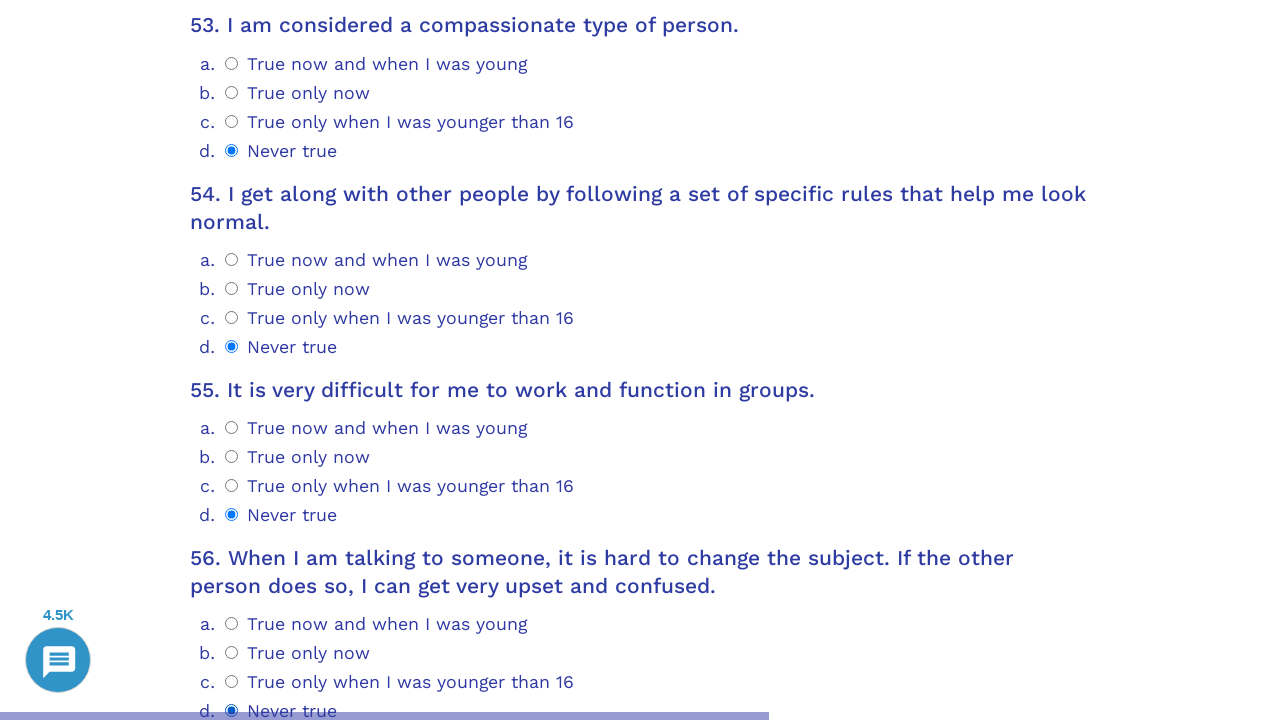

Waited for question 57 selector to load
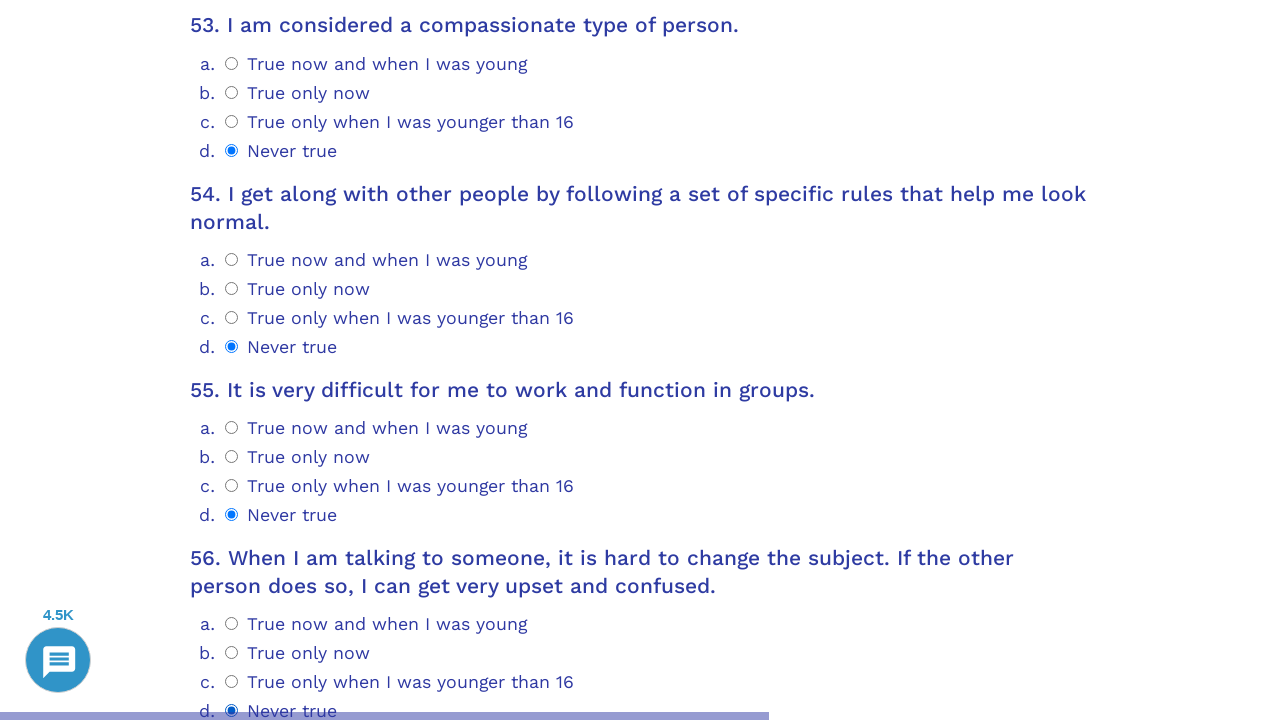

Scrolled question 57 into view
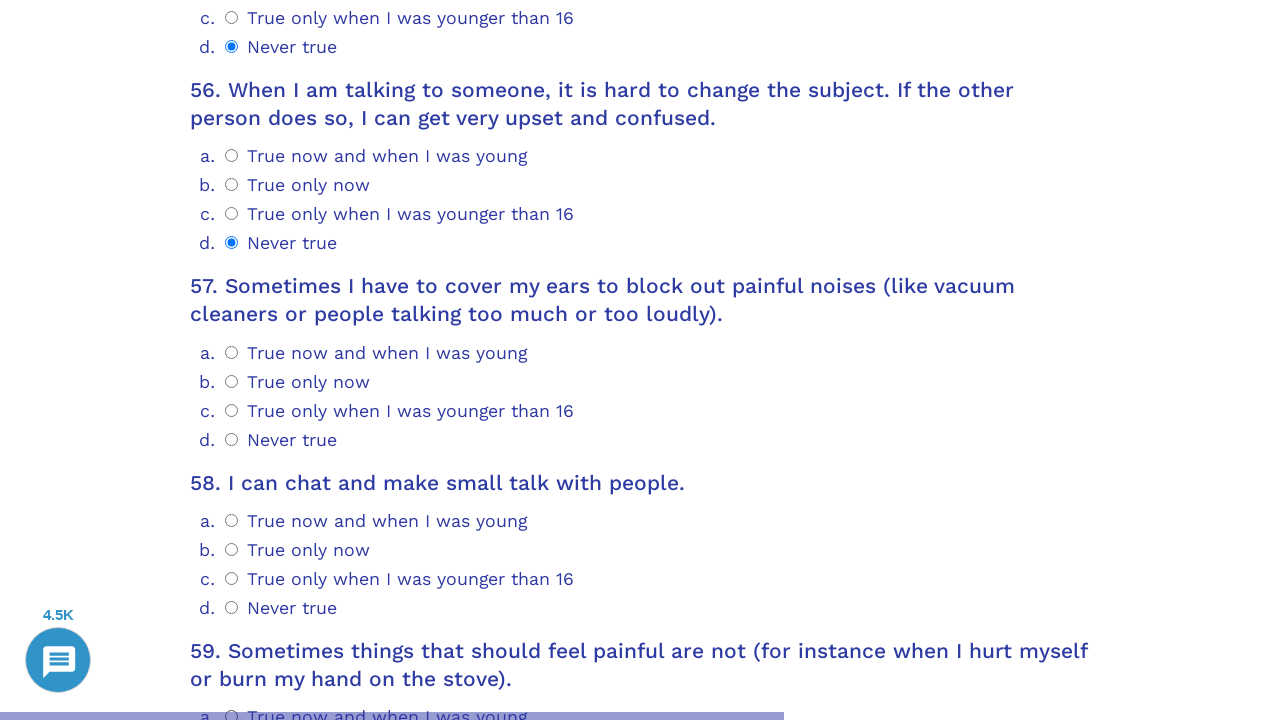

Selected option 3 for question 57 at (232, 439) on .psychometrics-items-container.item-57 >> .psychometrics-option-radio >> nth=3
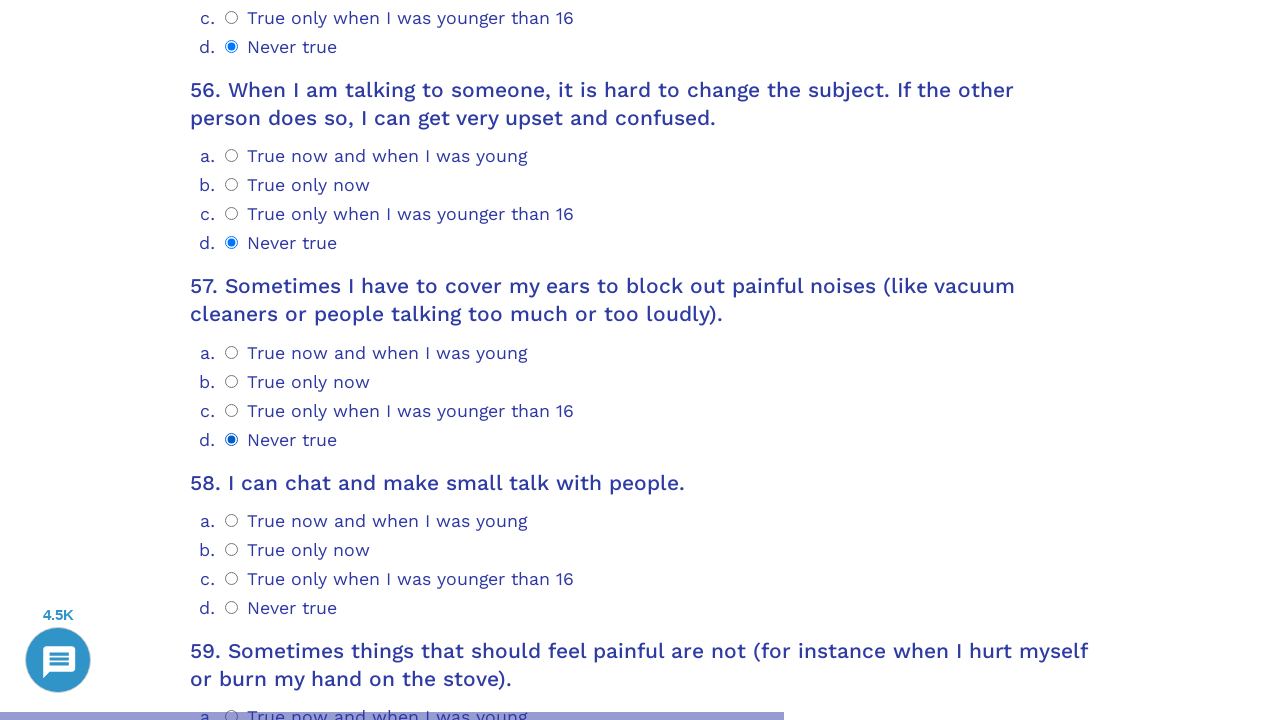

Waited for question 58 selector to load
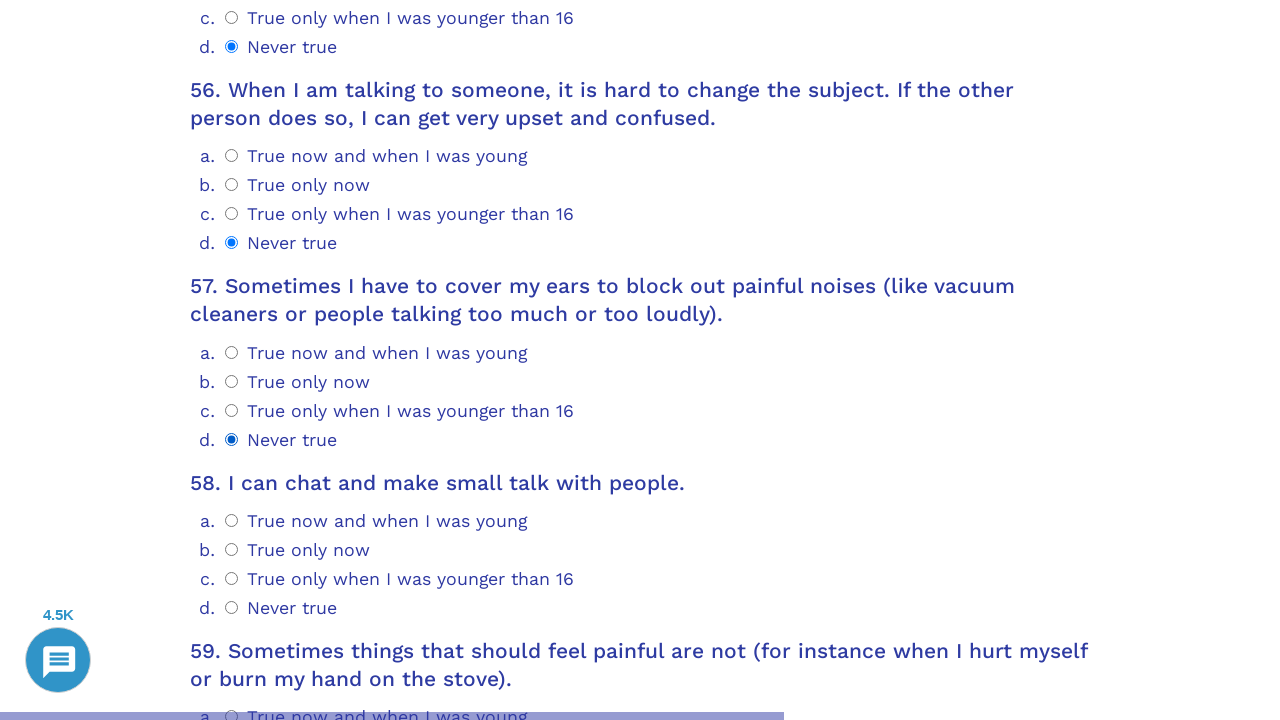

Scrolled question 58 into view
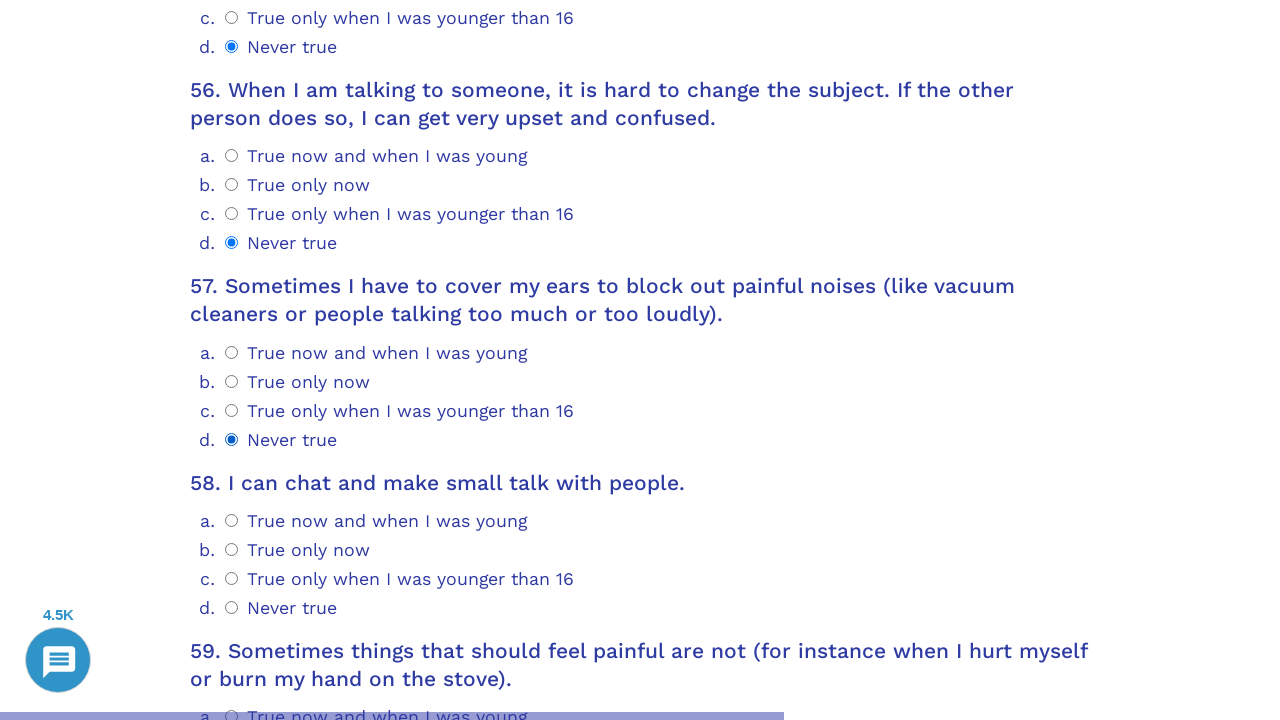

Selected option 3 for question 58 at (232, 607) on .psychometrics-items-container.item-58 >> .psychometrics-option-radio >> nth=3
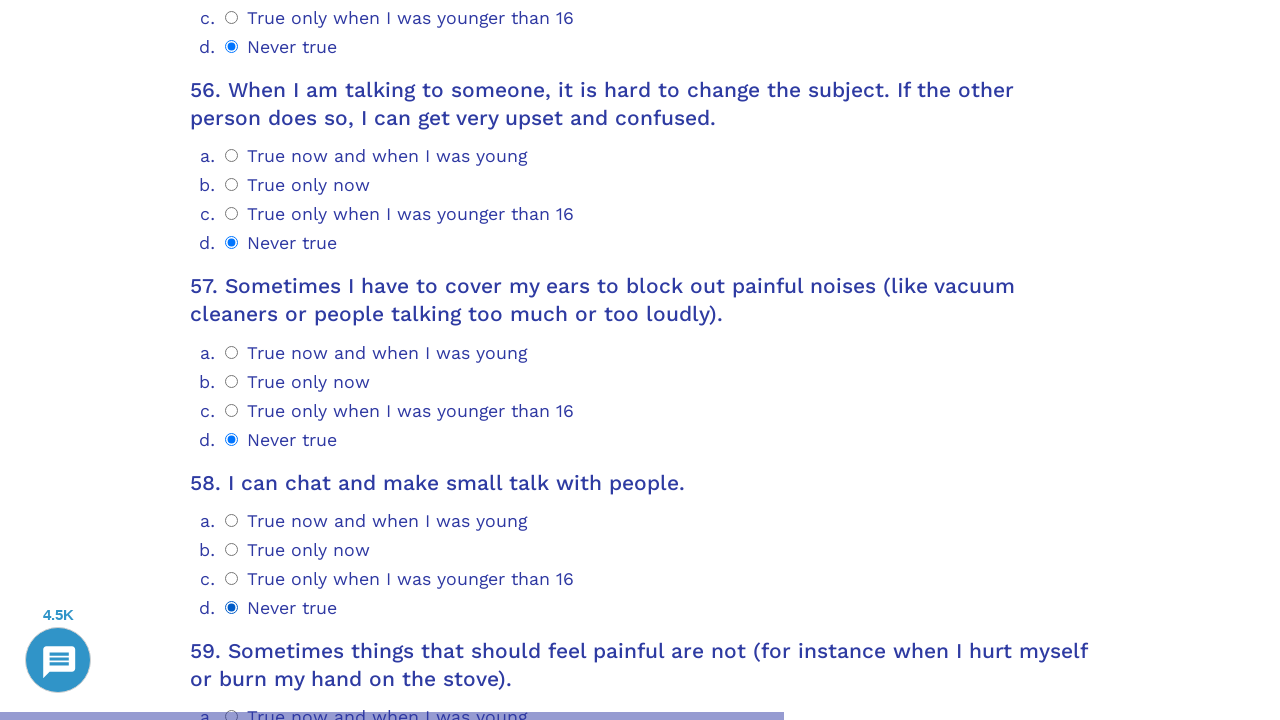

Waited for question 59 selector to load
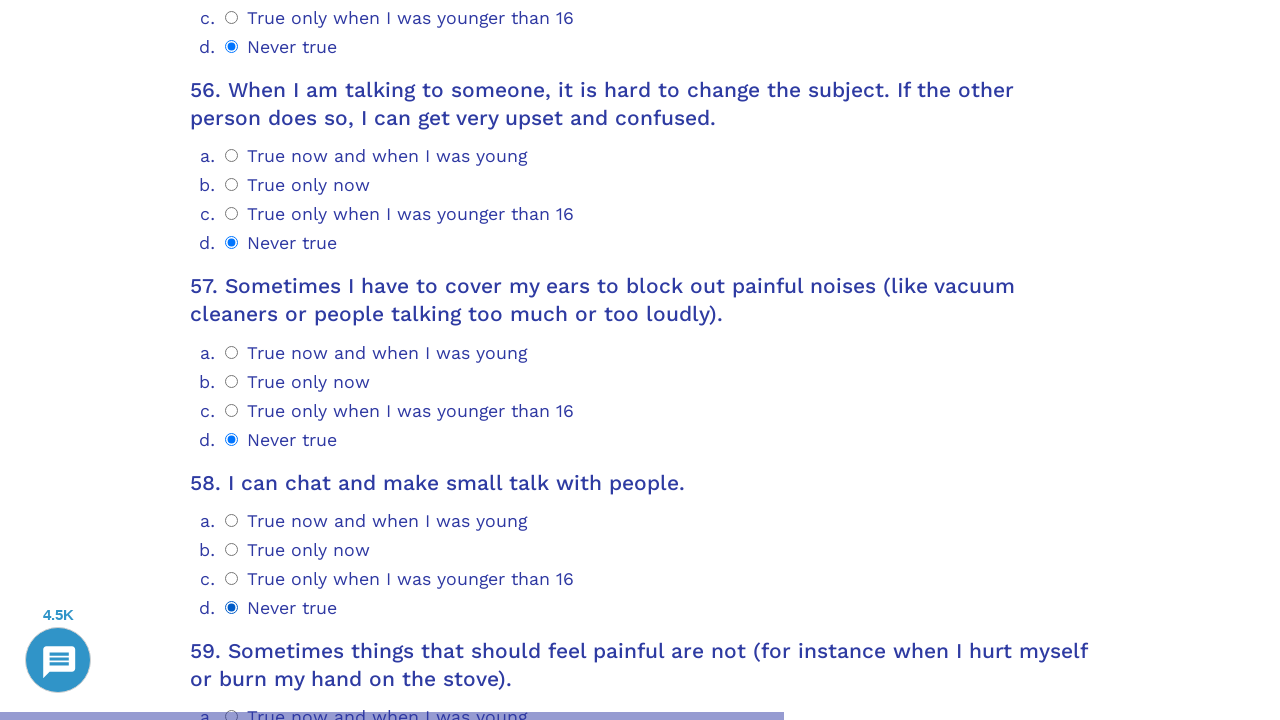

Scrolled question 59 into view
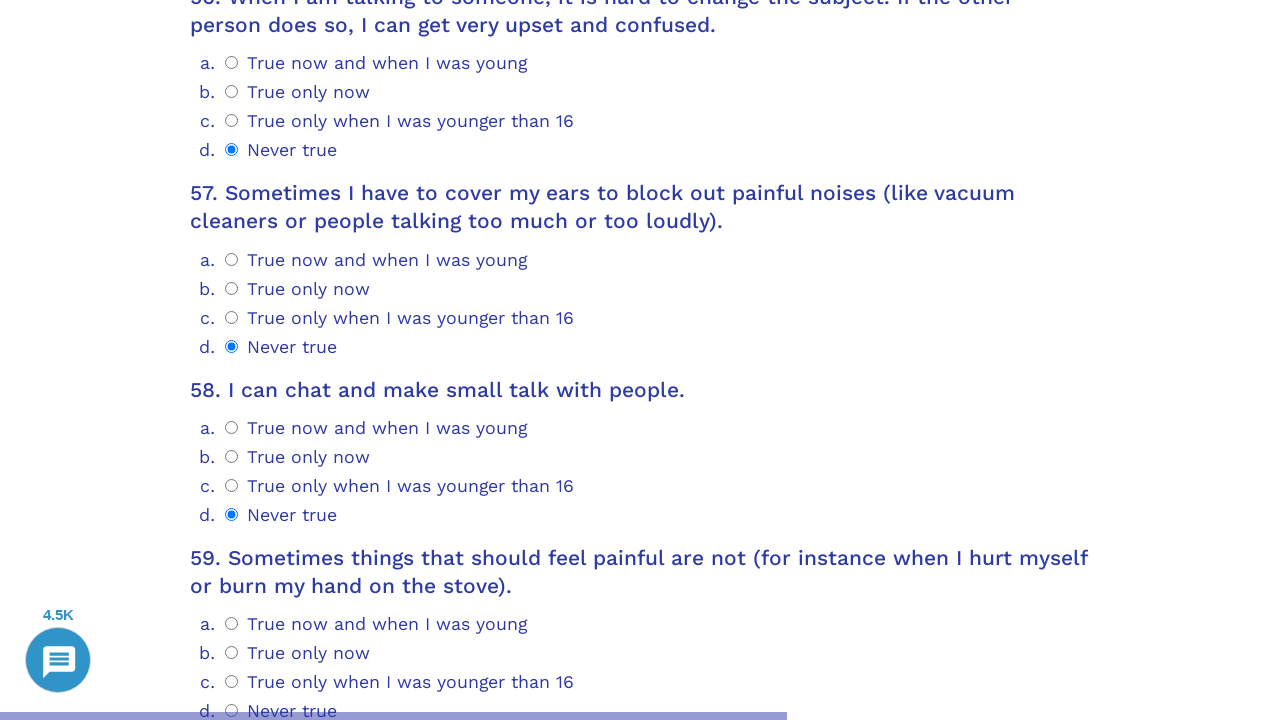

Selected option 3 for question 59 at (232, 711) on .psychometrics-items-container.item-59 >> .psychometrics-option-radio >> nth=3
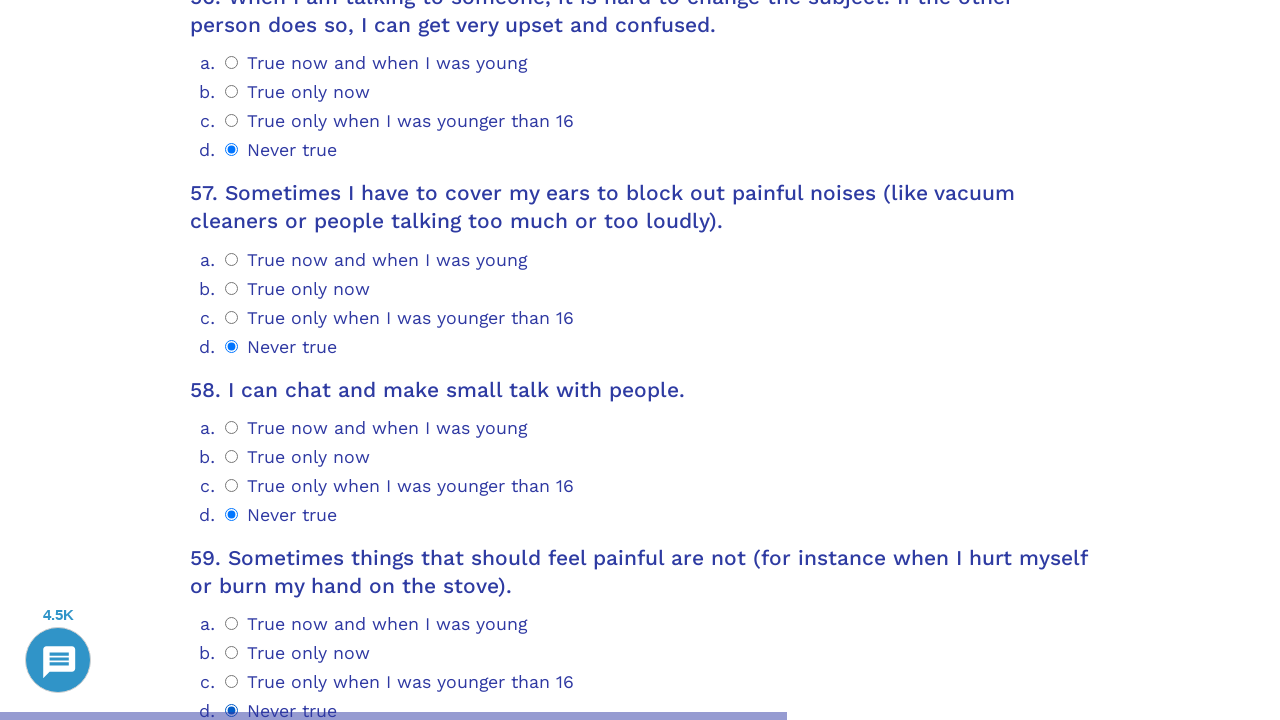

Waited for question 60 selector to load
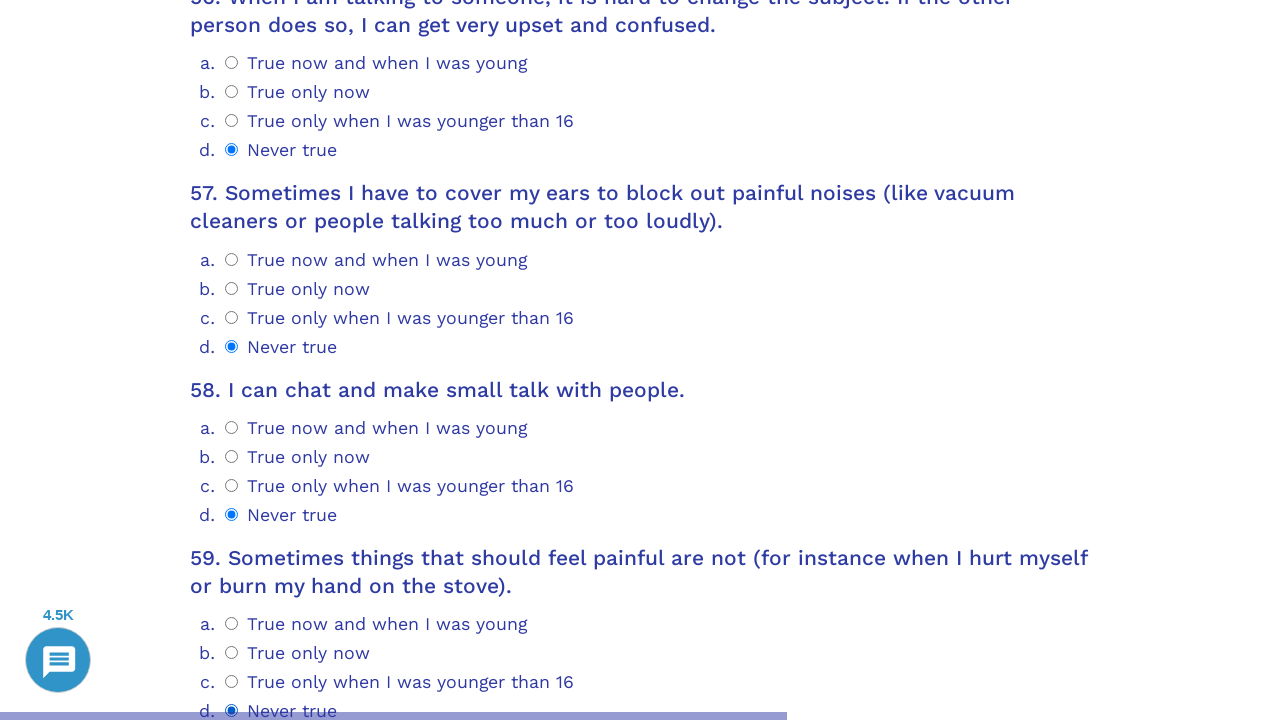

Scrolled question 60 into view
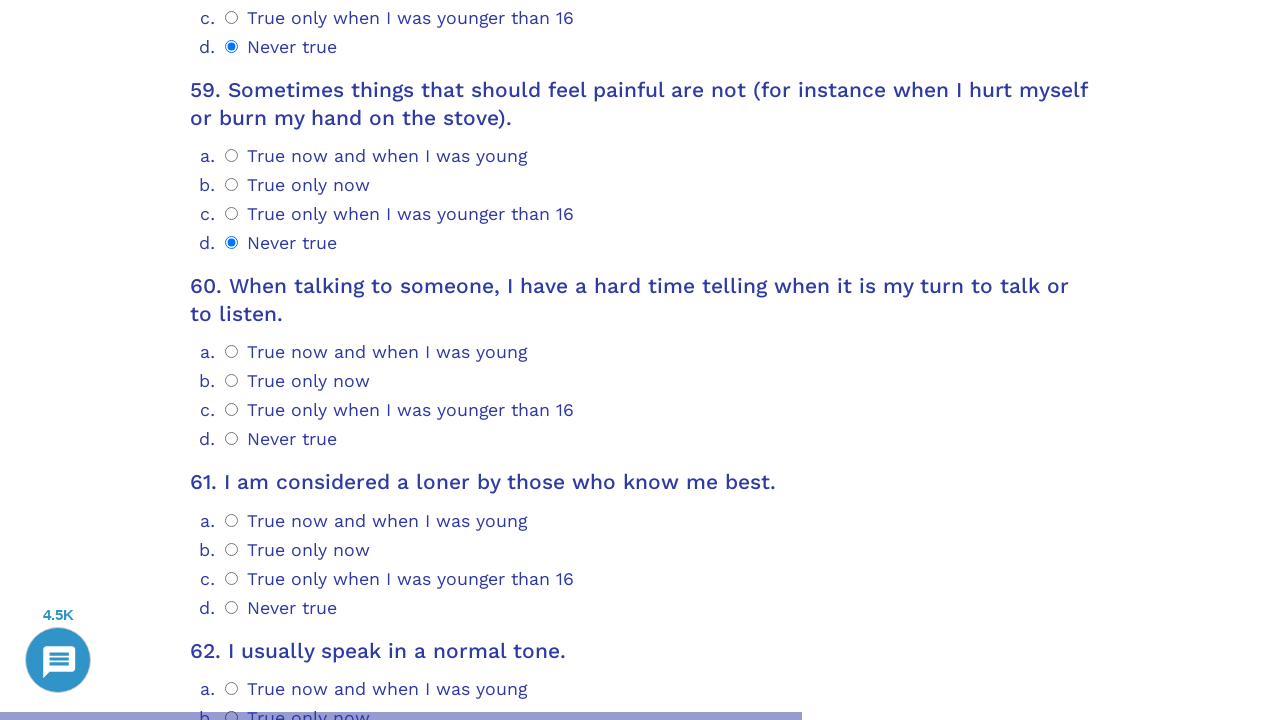

Selected option 3 for question 60 at (232, 439) on .psychometrics-items-container.item-60 >> .psychometrics-option-radio >> nth=3
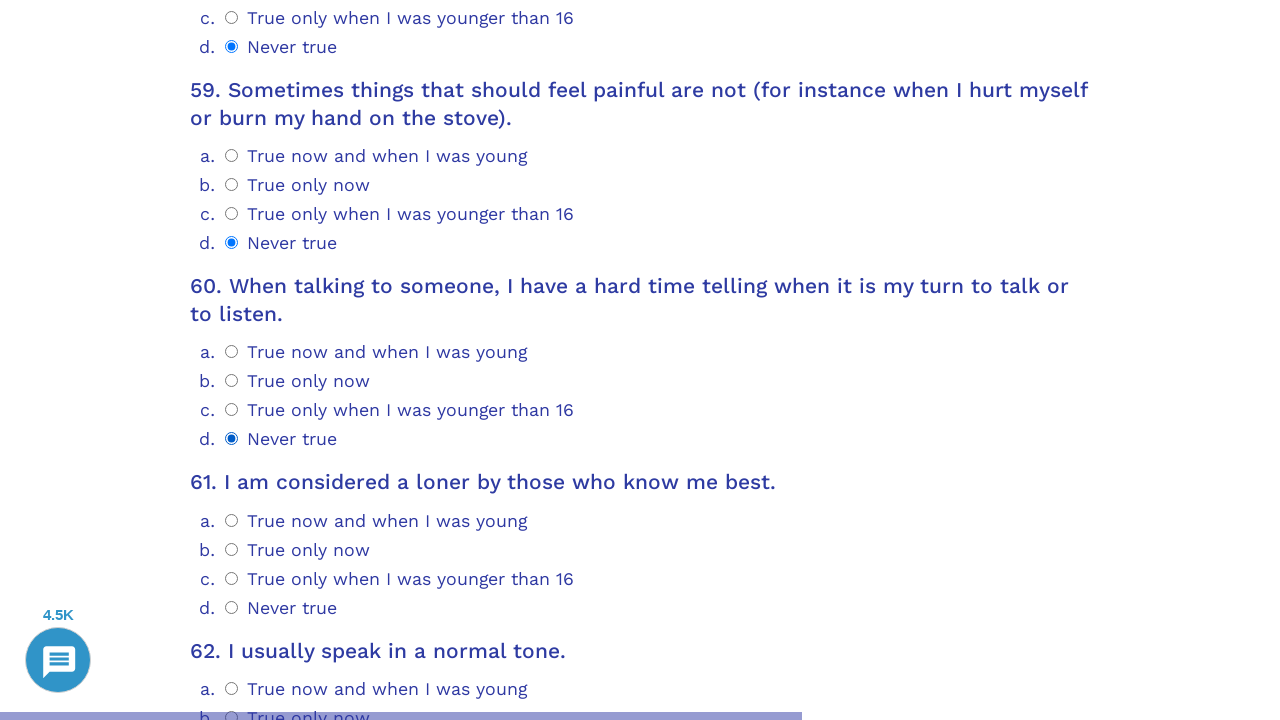

Waited for question 61 selector to load
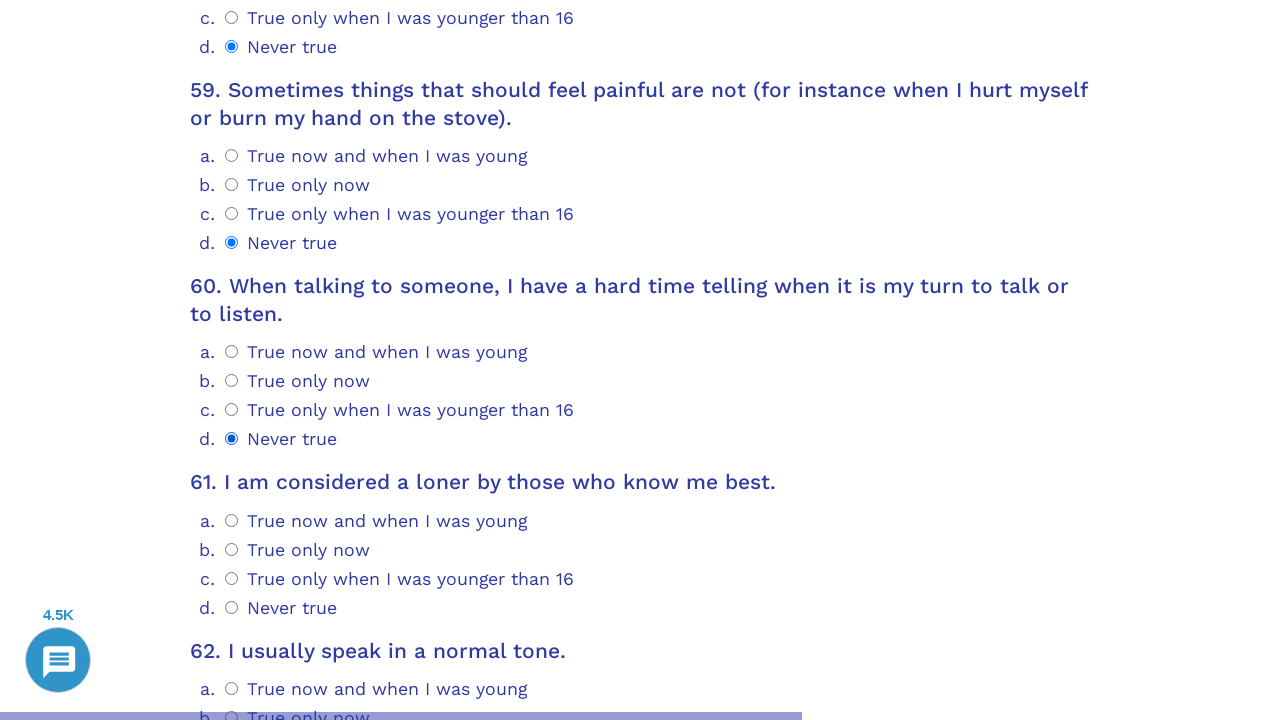

Scrolled question 61 into view
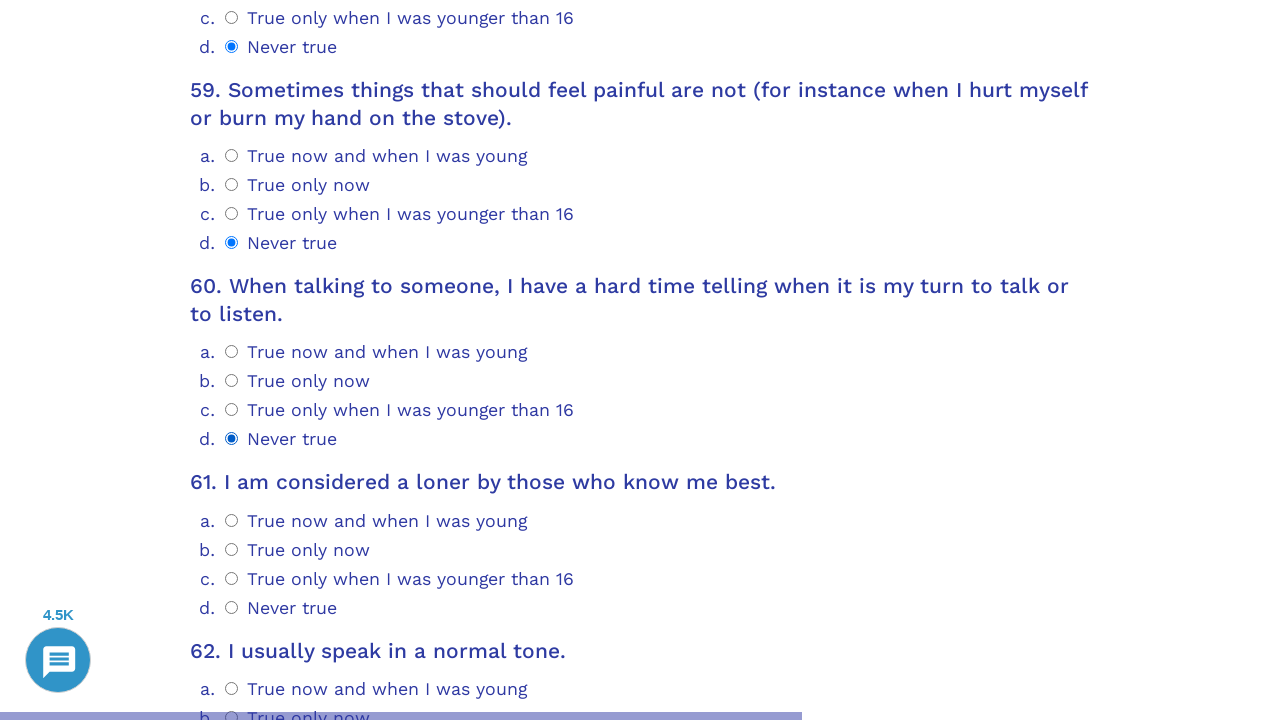

Selected option 3 for question 61 at (232, 607) on .psychometrics-items-container.item-61 >> .psychometrics-option-radio >> nth=3
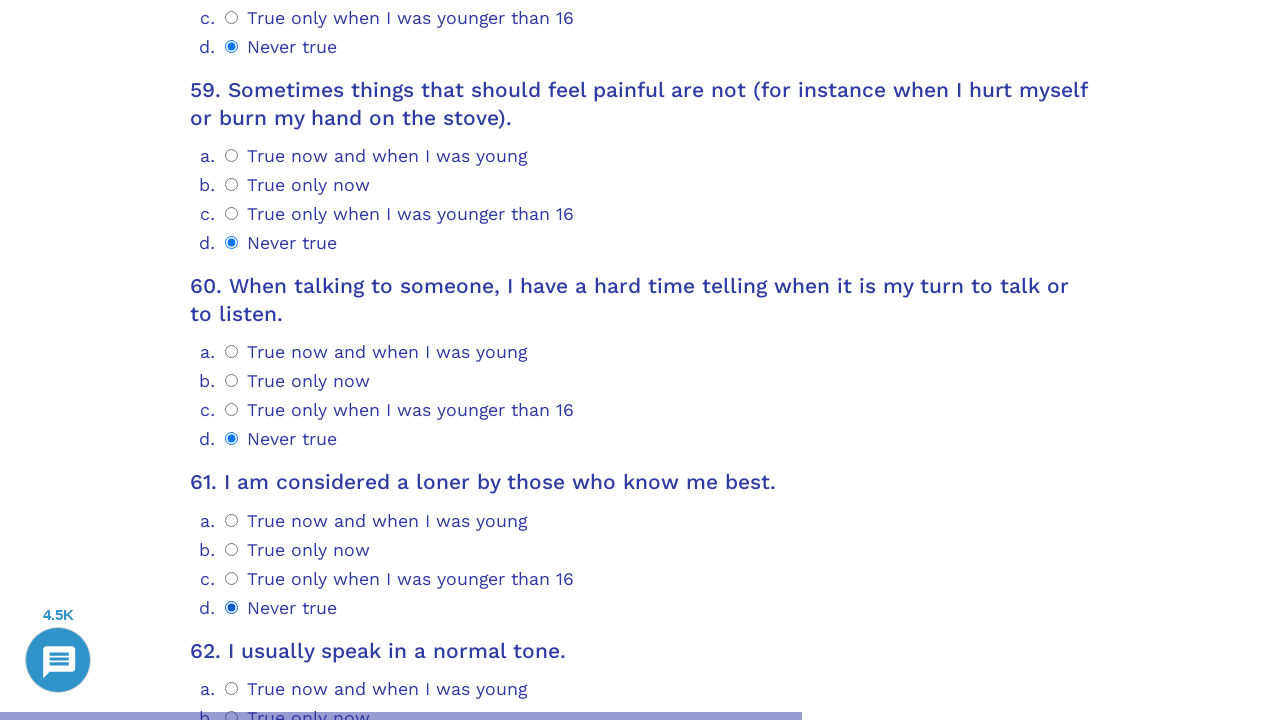

Waited for question 62 selector to load
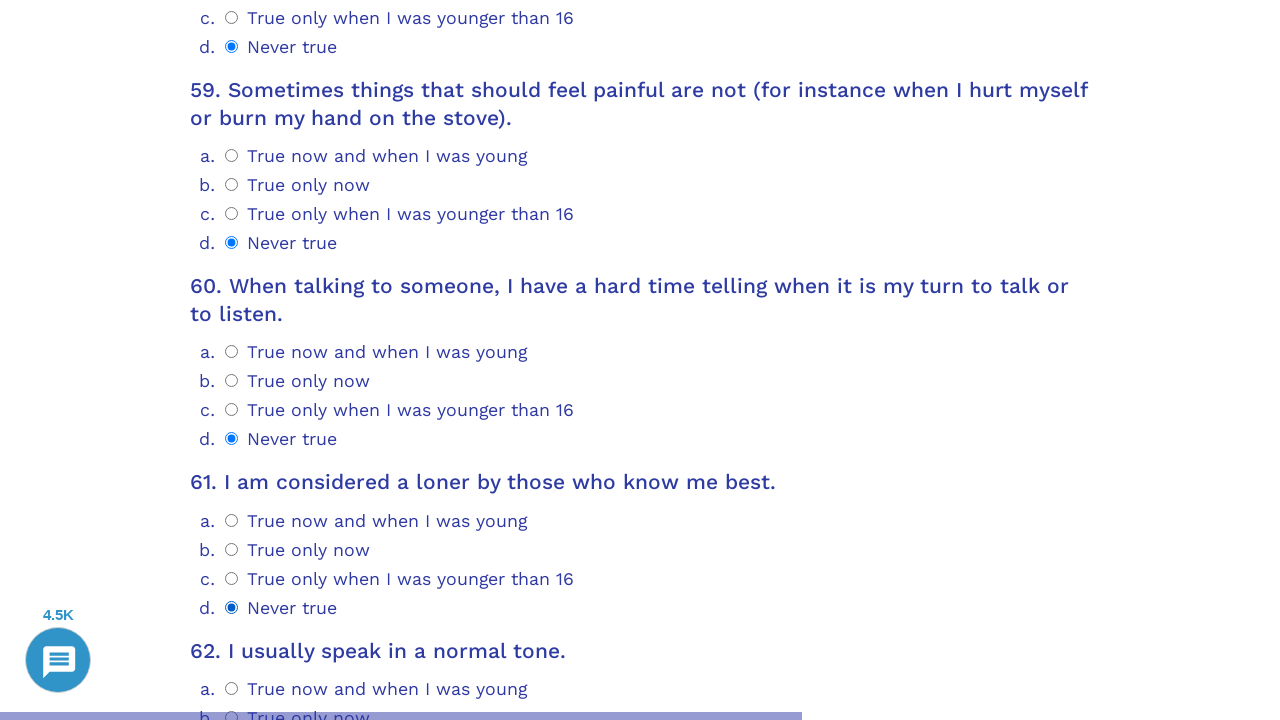

Scrolled question 62 into view
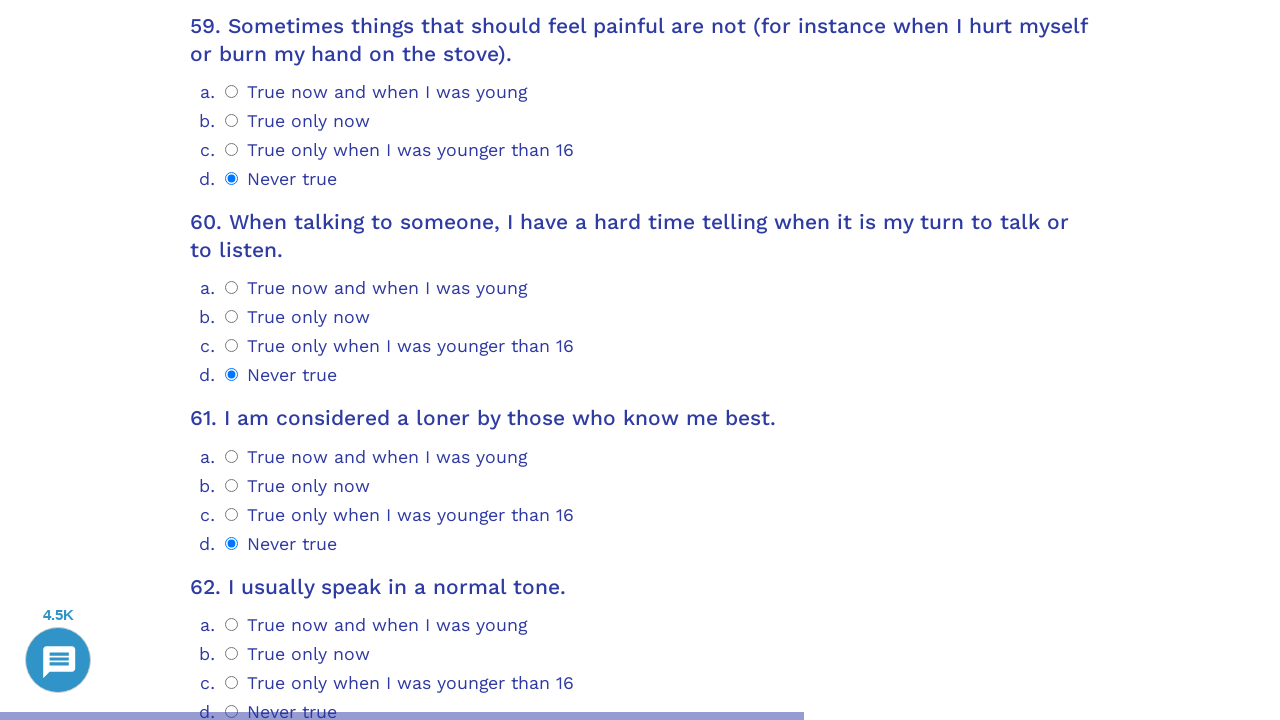

Selected option 3 for question 62 at (232, 360) on .psychometrics-items-container.item-62 >> .psychometrics-option-radio >> nth=3
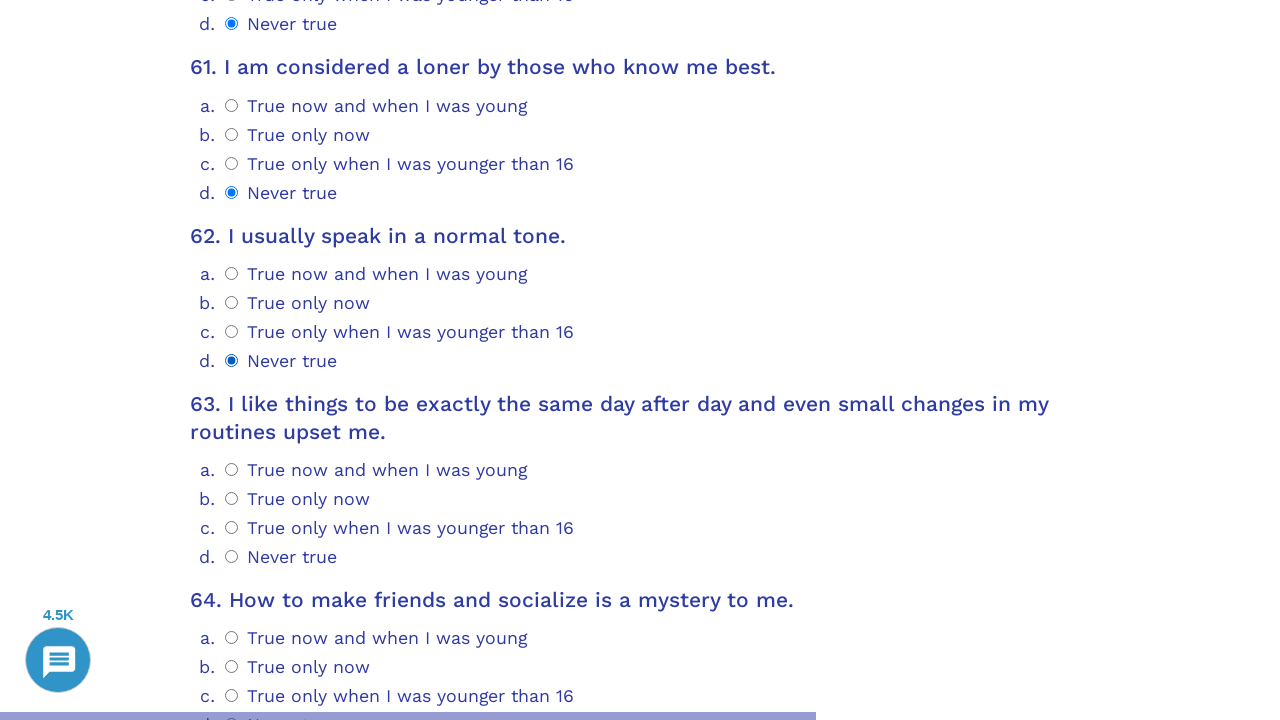

Waited for question 63 selector to load
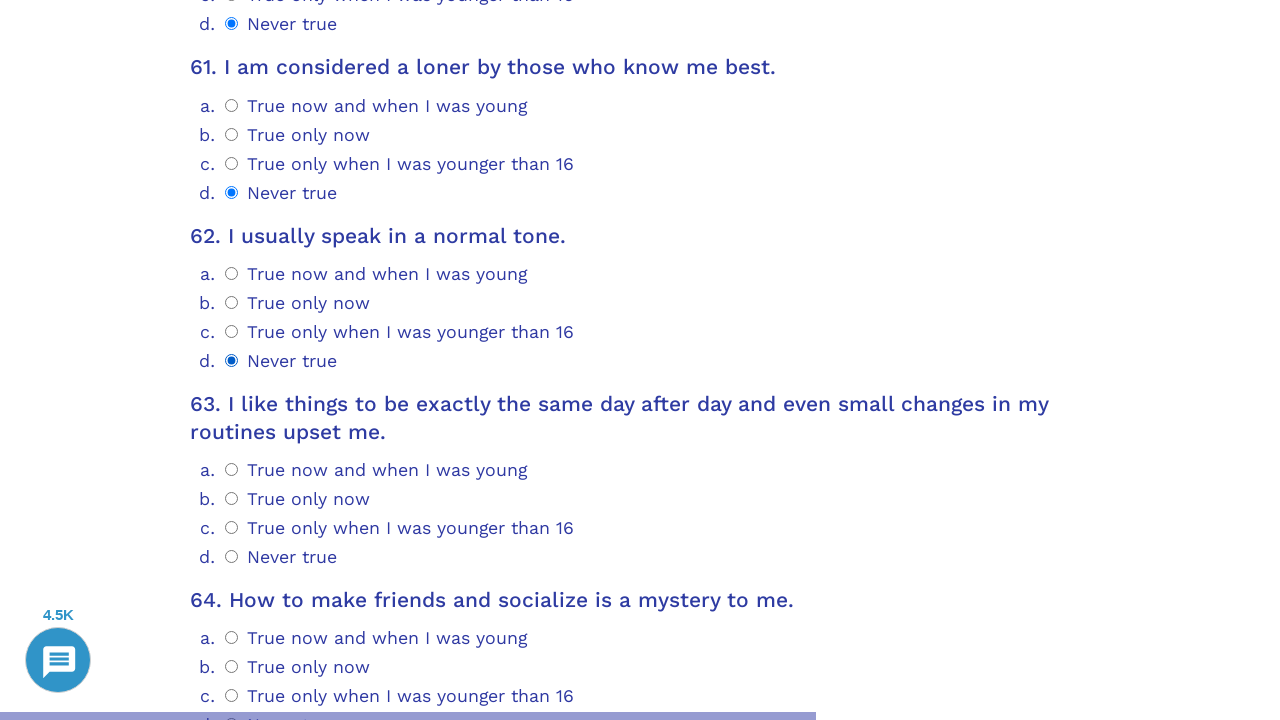

Scrolled question 63 into view
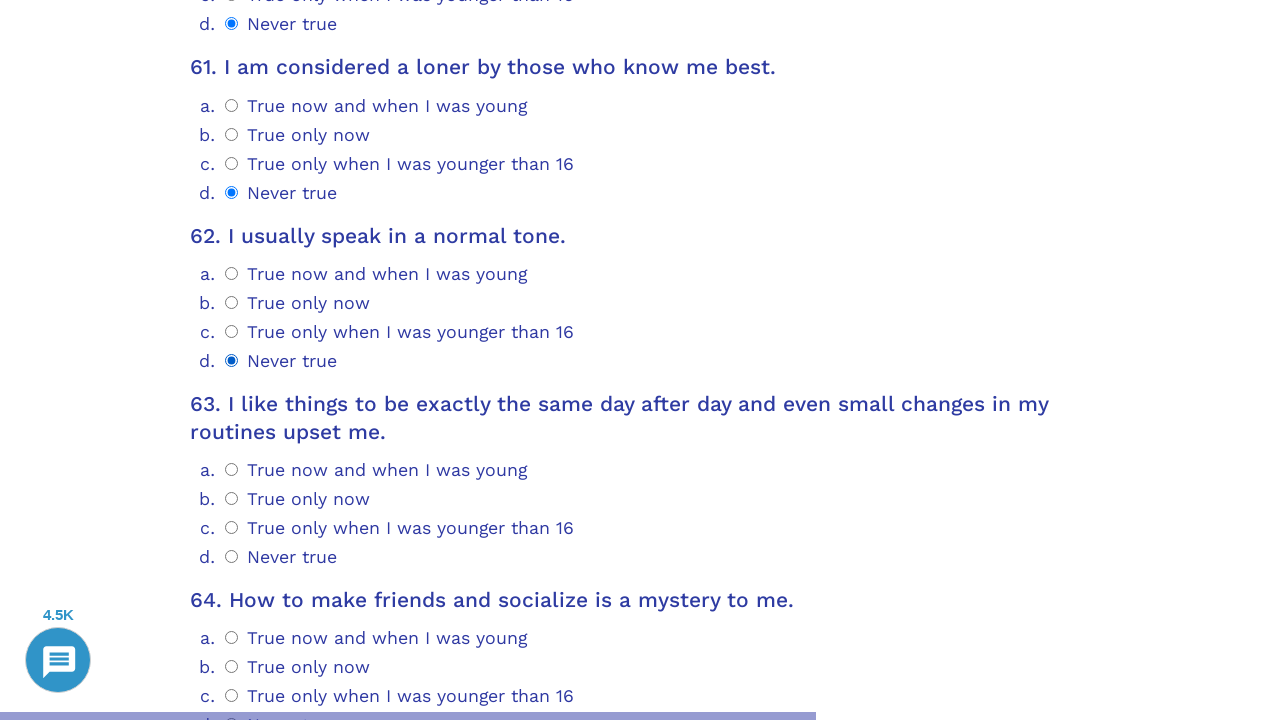

Selected option 3 for question 63 at (232, 557) on .psychometrics-items-container.item-63 >> .psychometrics-option-radio >> nth=3
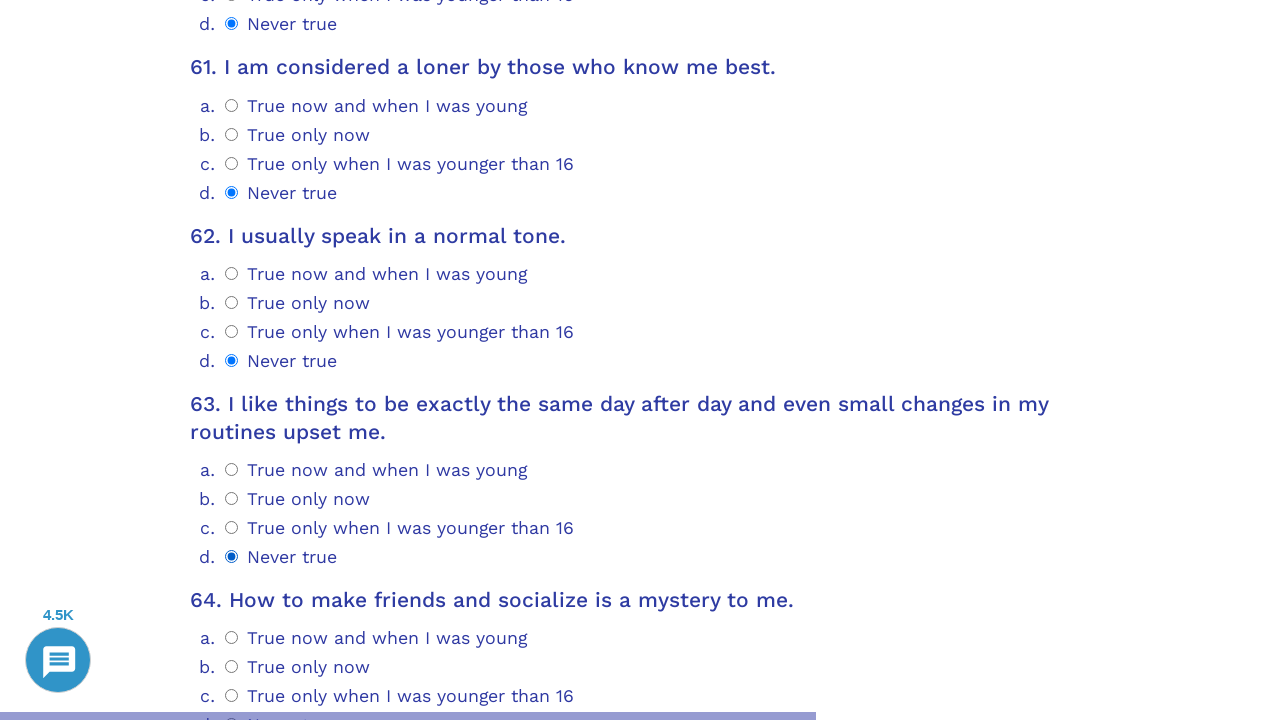

Waited for question 64 selector to load
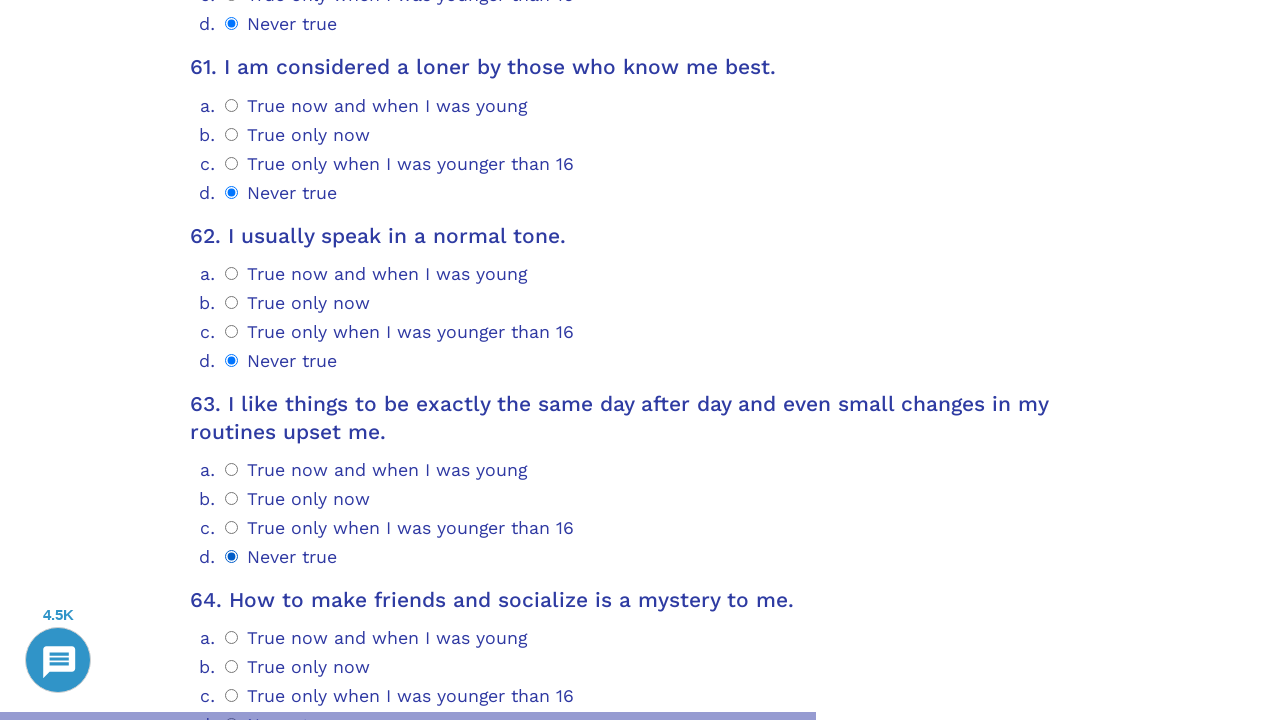

Scrolled question 64 into view
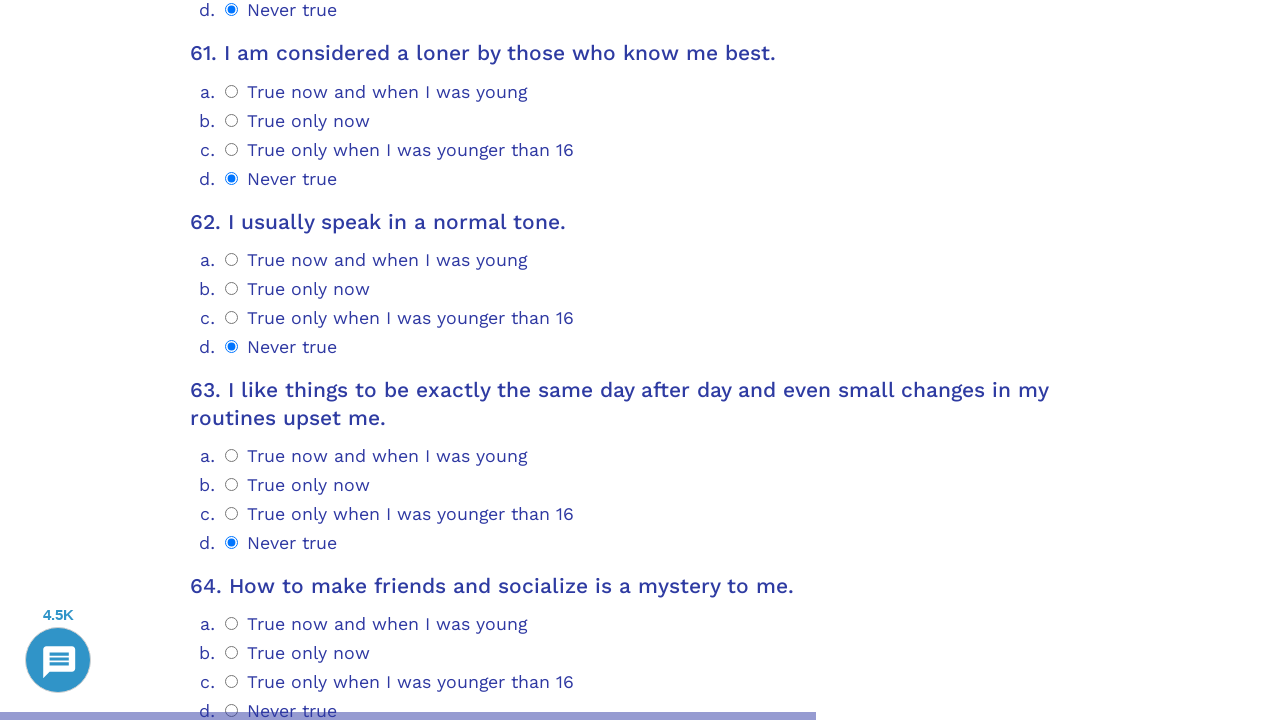

Selected option 3 for question 64 at (232, 711) on .psychometrics-items-container.item-64 >> .psychometrics-option-radio >> nth=3
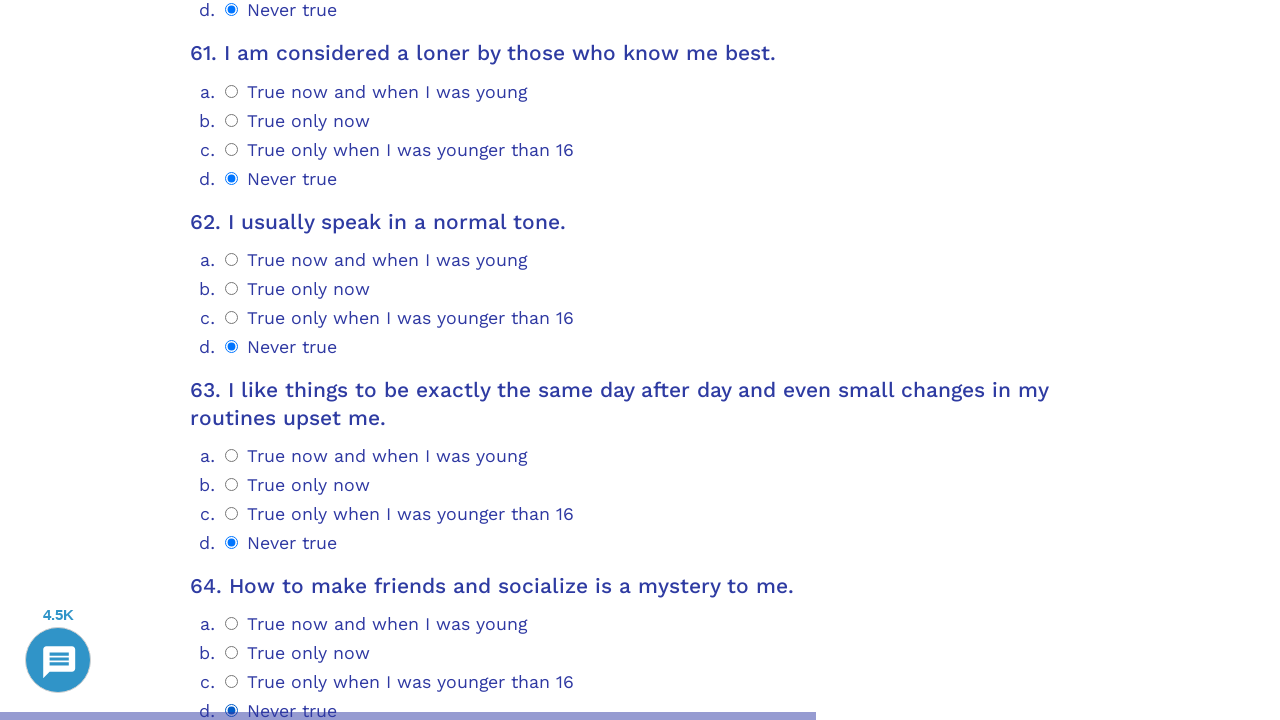

Waited for question 65 selector to load
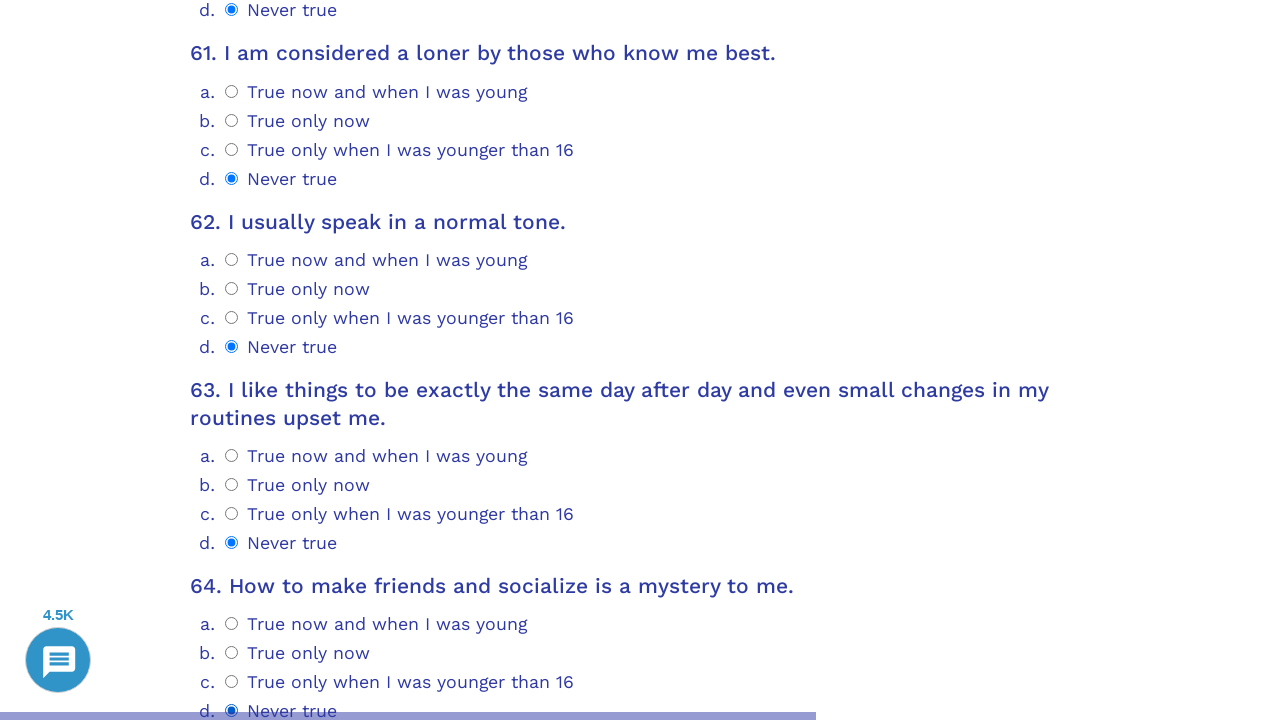

Scrolled question 65 into view
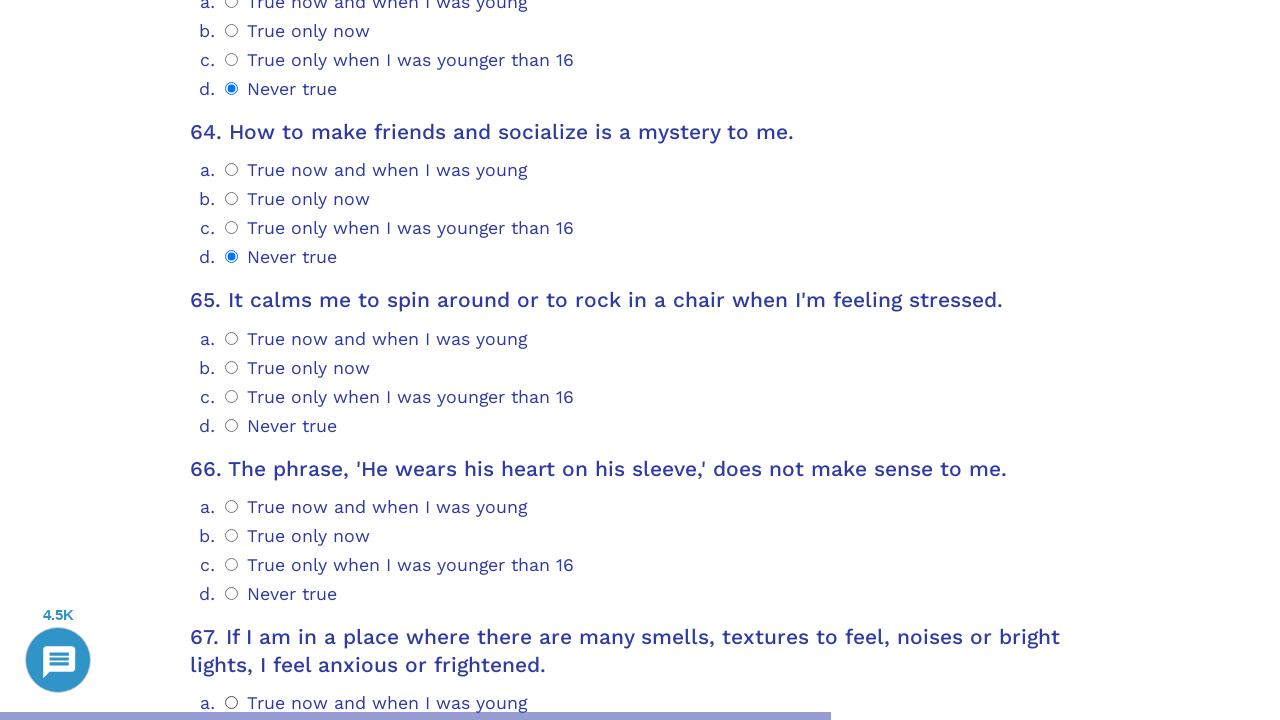

Selected option 0 for question 65 at (232, 338) on .psychometrics-items-container.item-65 >> .psychometrics-option-radio >> nth=0
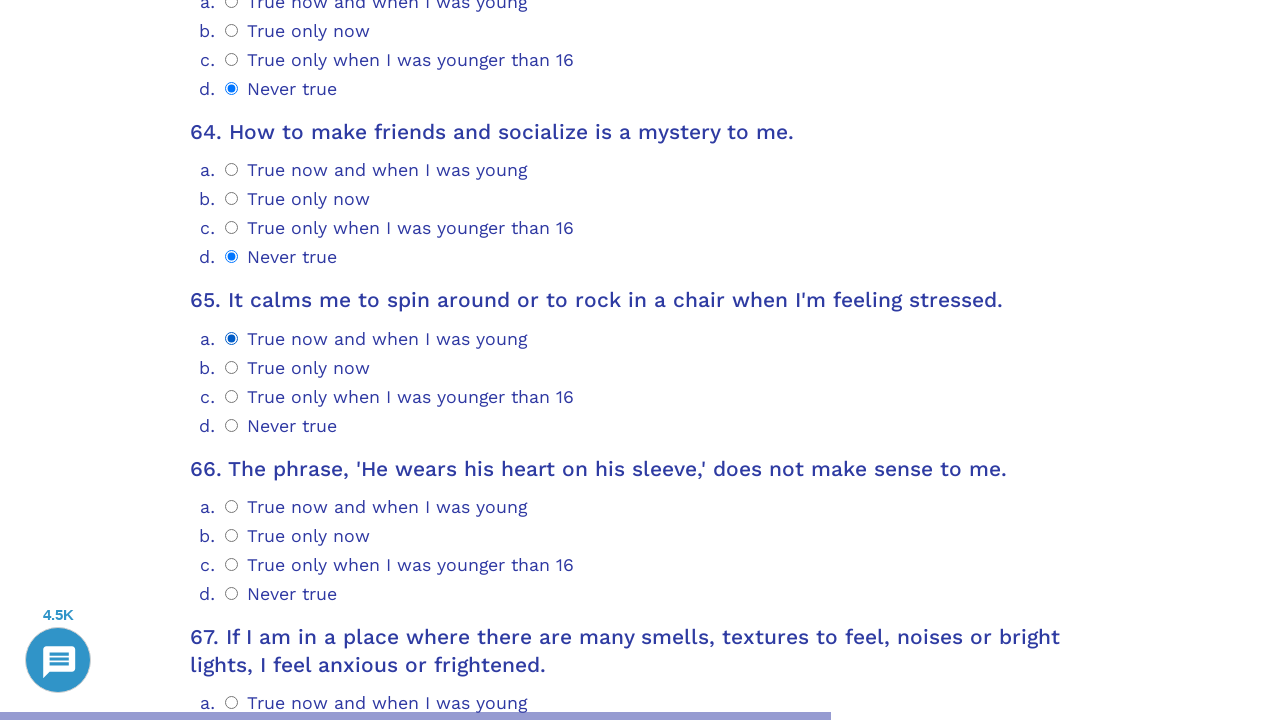

Waited for question 66 selector to load
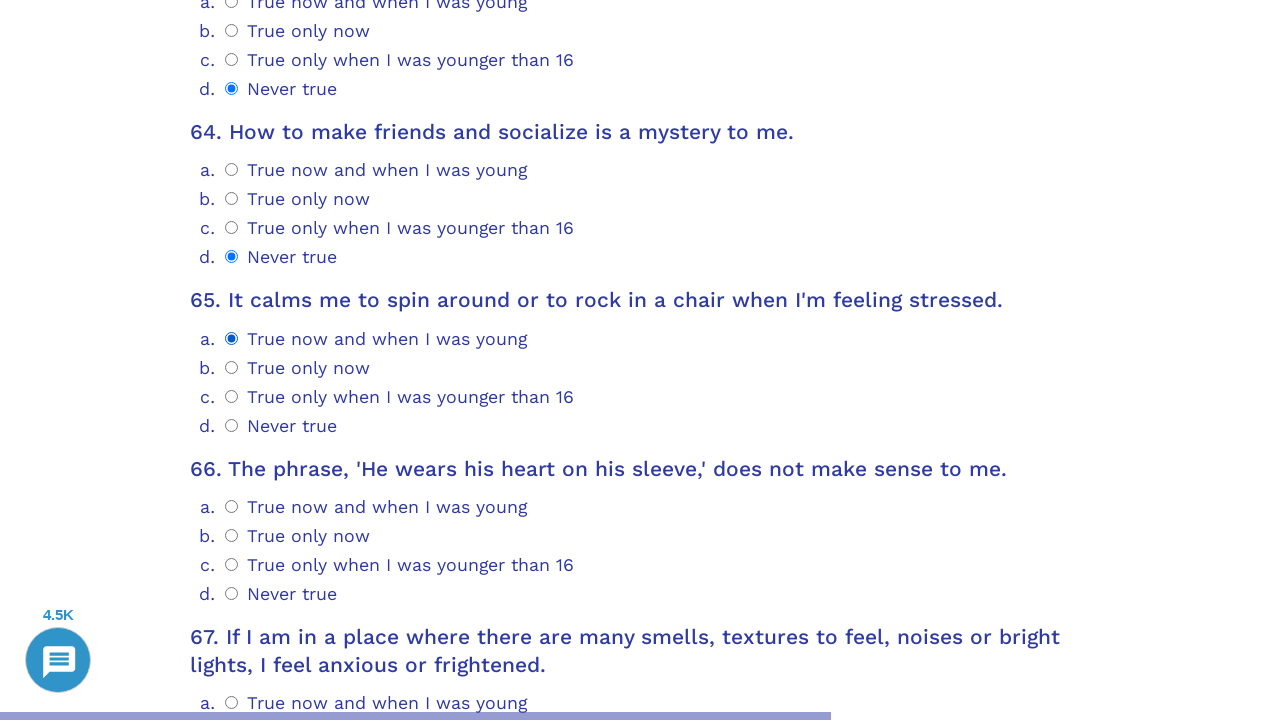

Scrolled question 66 into view
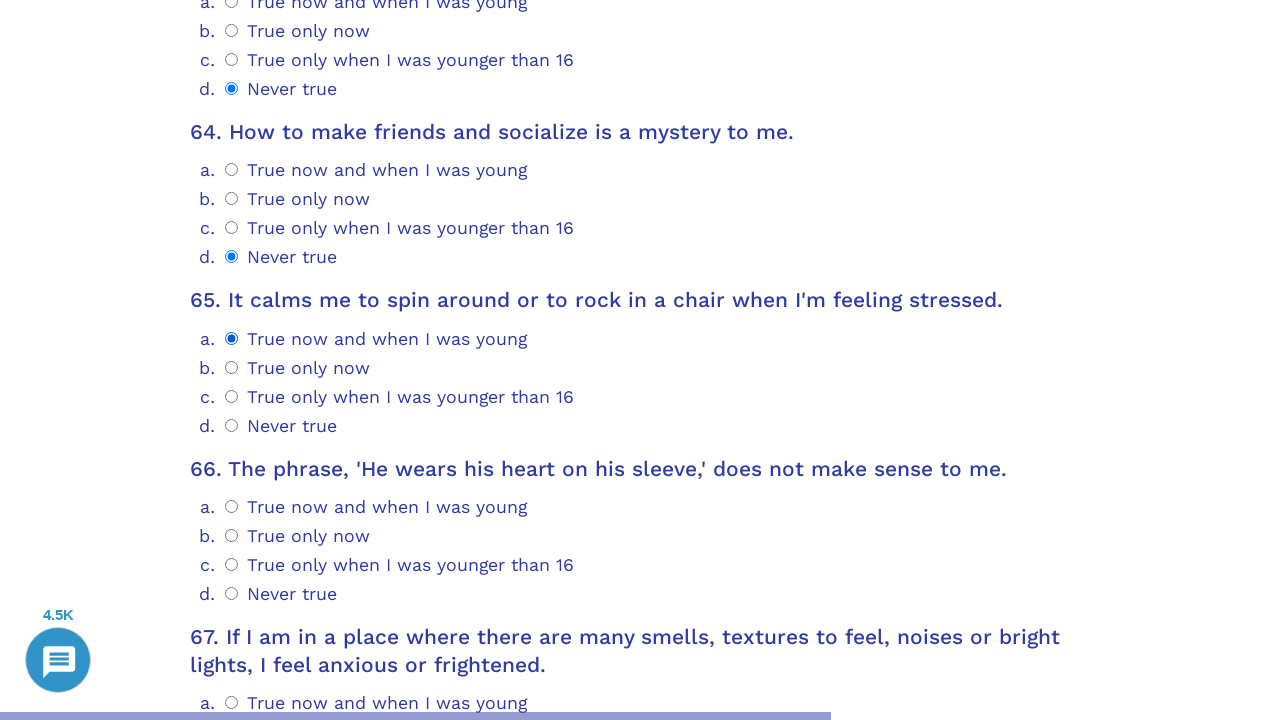

Selected option 0 for question 66 at (232, 506) on .psychometrics-items-container.item-66 >> .psychometrics-option-radio >> nth=0
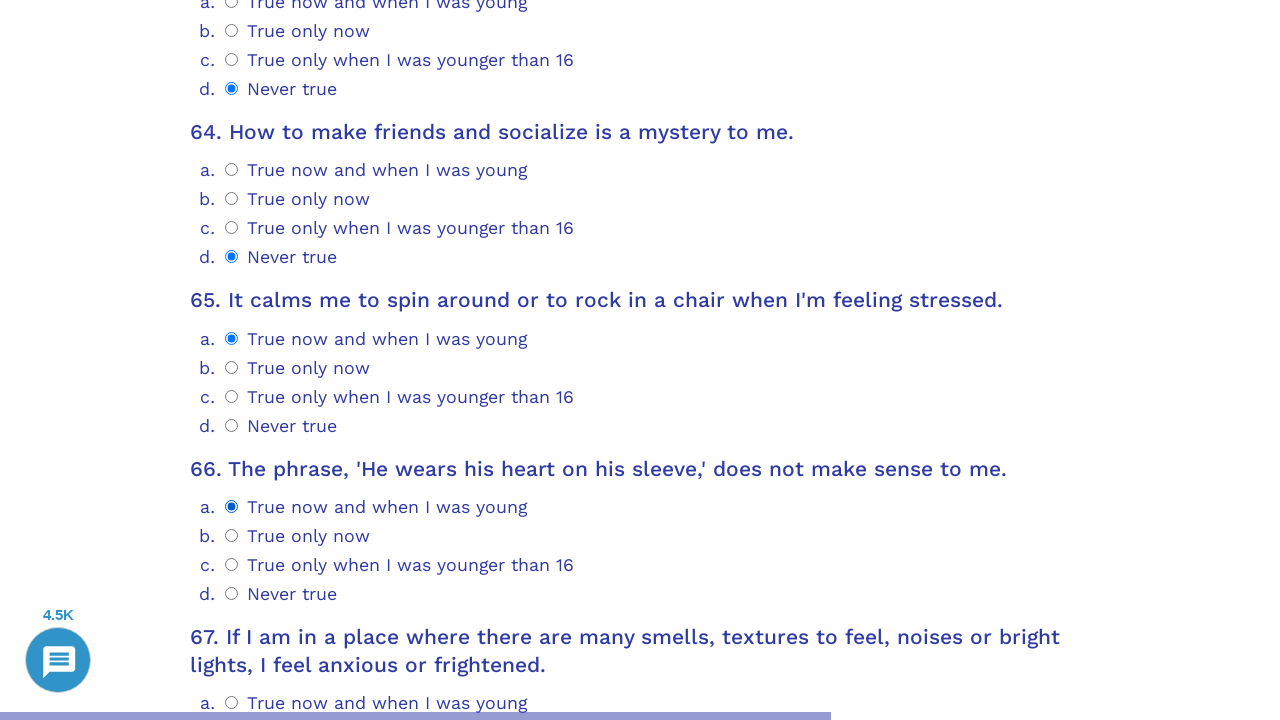

Waited for question 67 selector to load
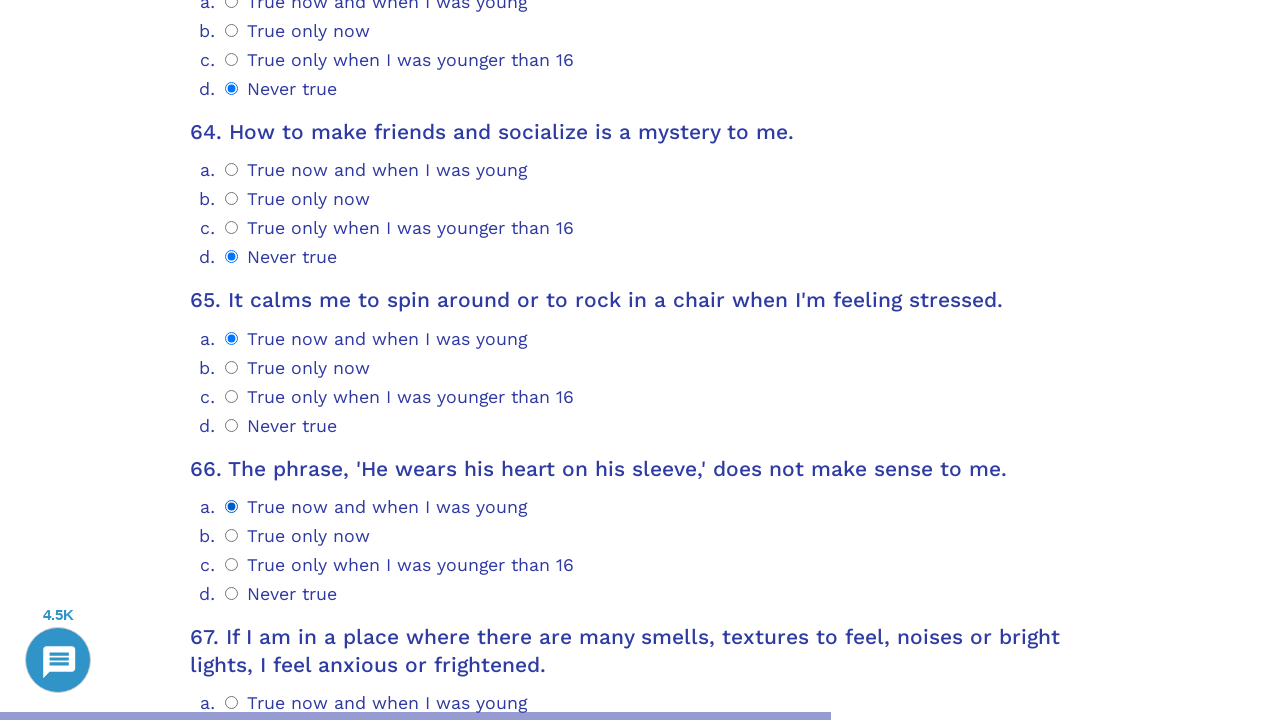

Scrolled question 67 into view
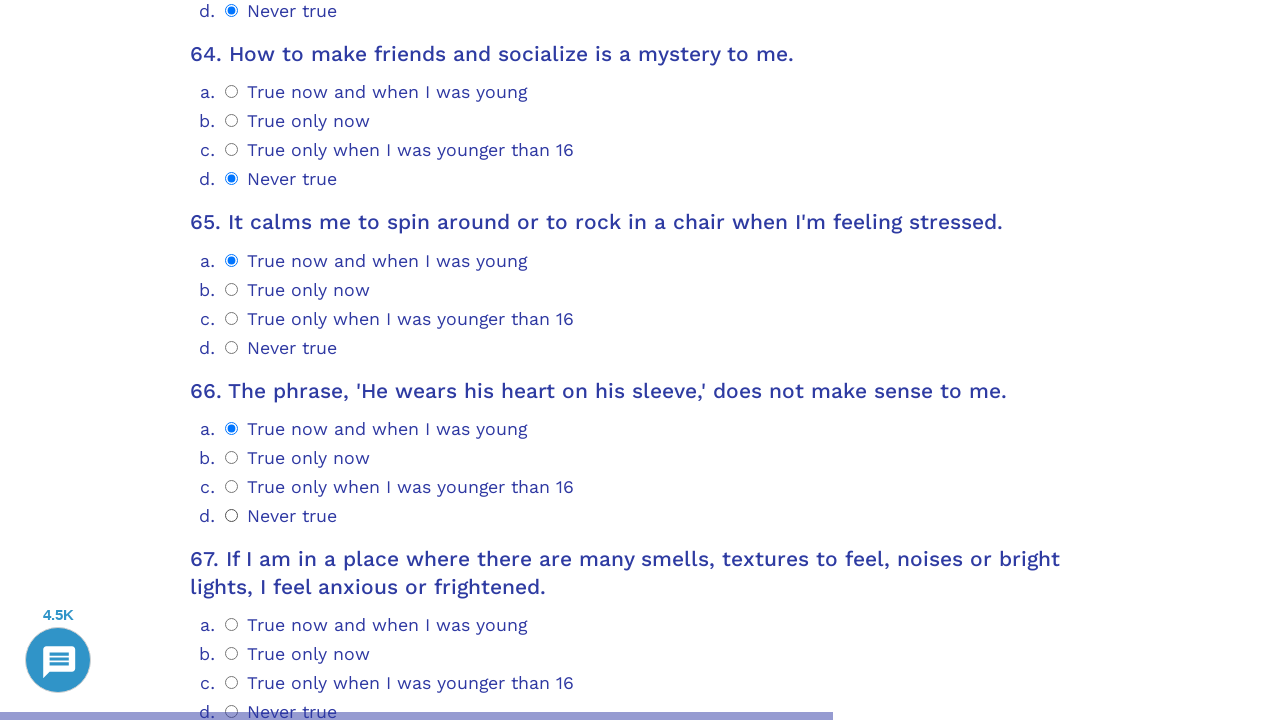

Selected option 0 for question 67 at (232, 624) on .psychometrics-items-container.item-67 >> .psychometrics-option-radio >> nth=0
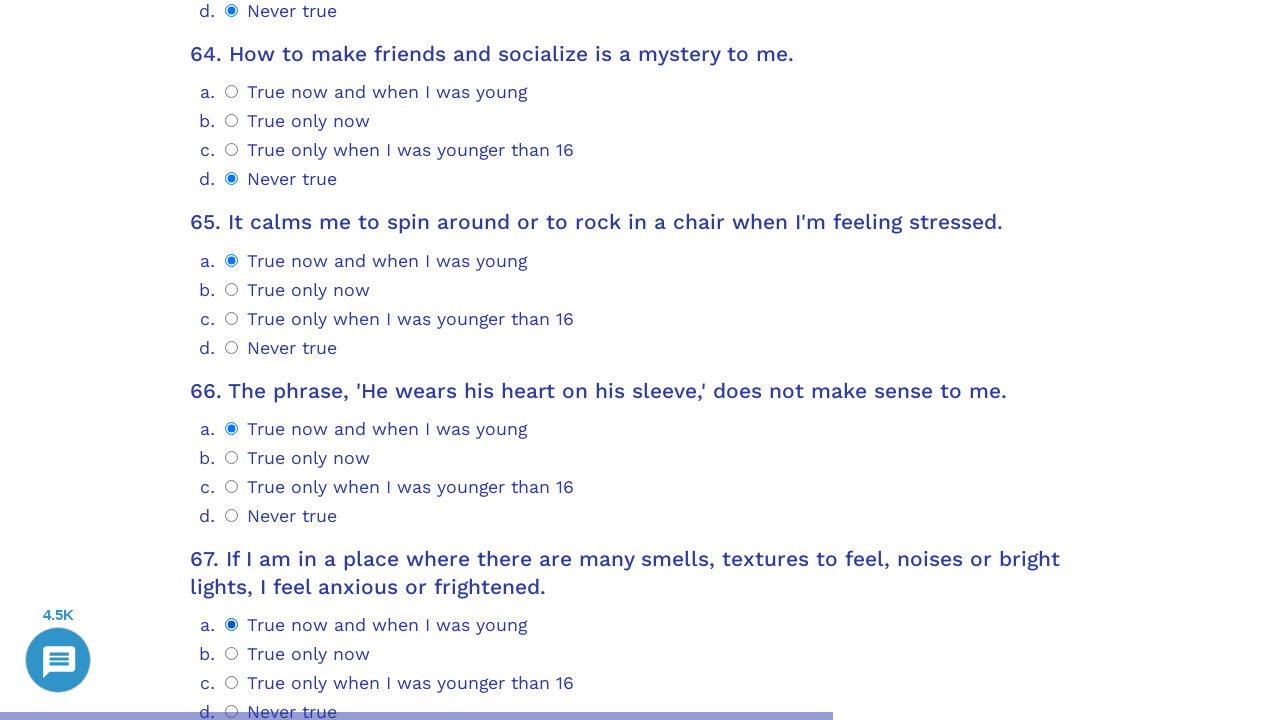

Waited for question 68 selector to load
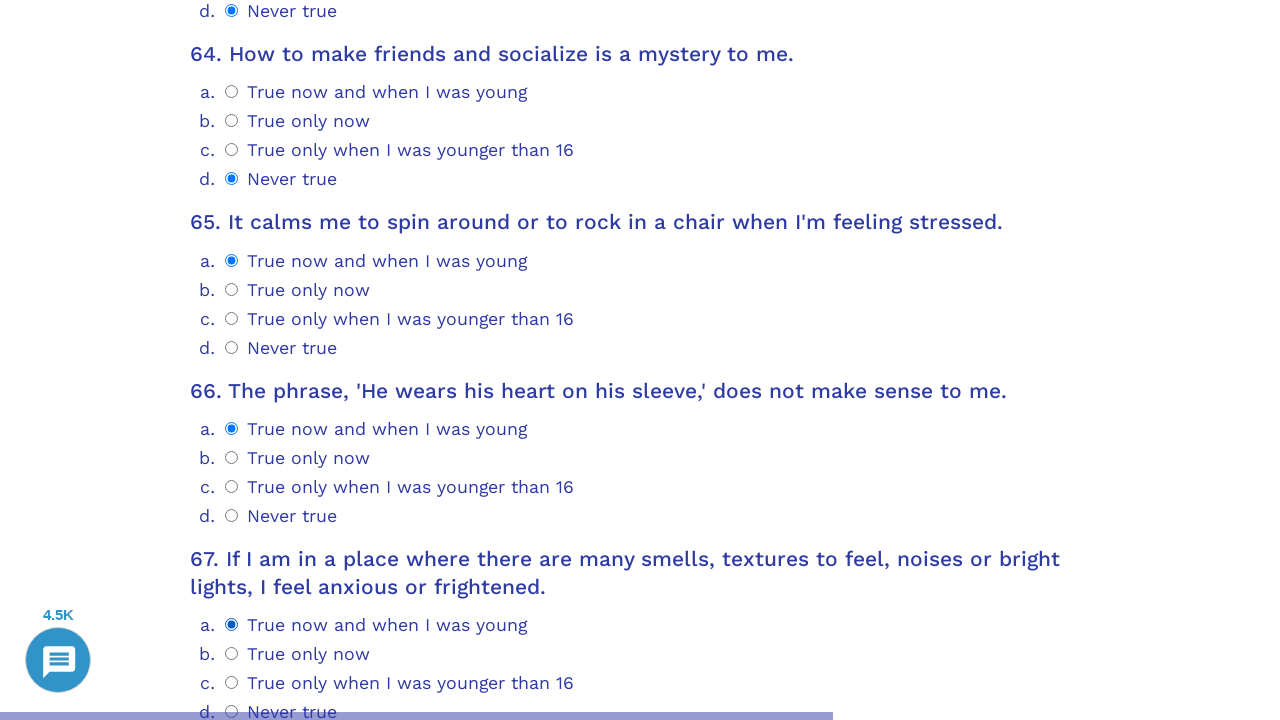

Scrolled question 68 into view
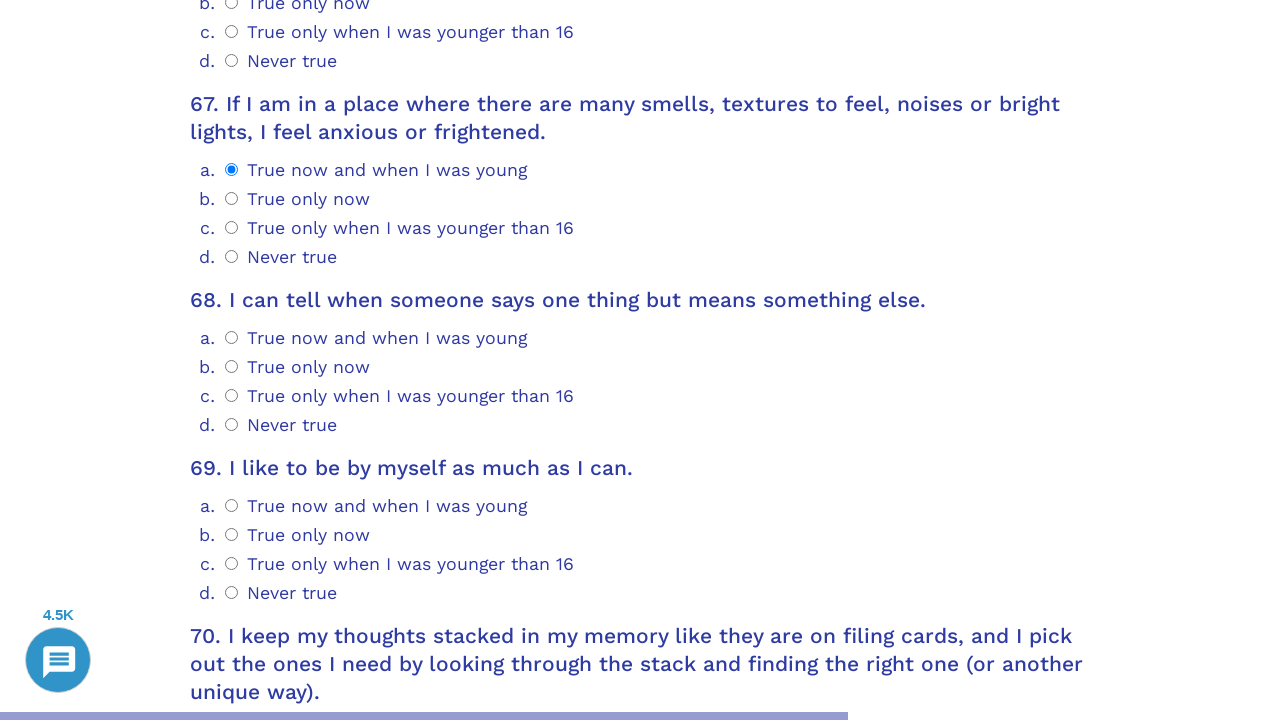

Selected option 0 for question 68 at (232, 338) on .psychometrics-items-container.item-68 >> .psychometrics-option-radio >> nth=0
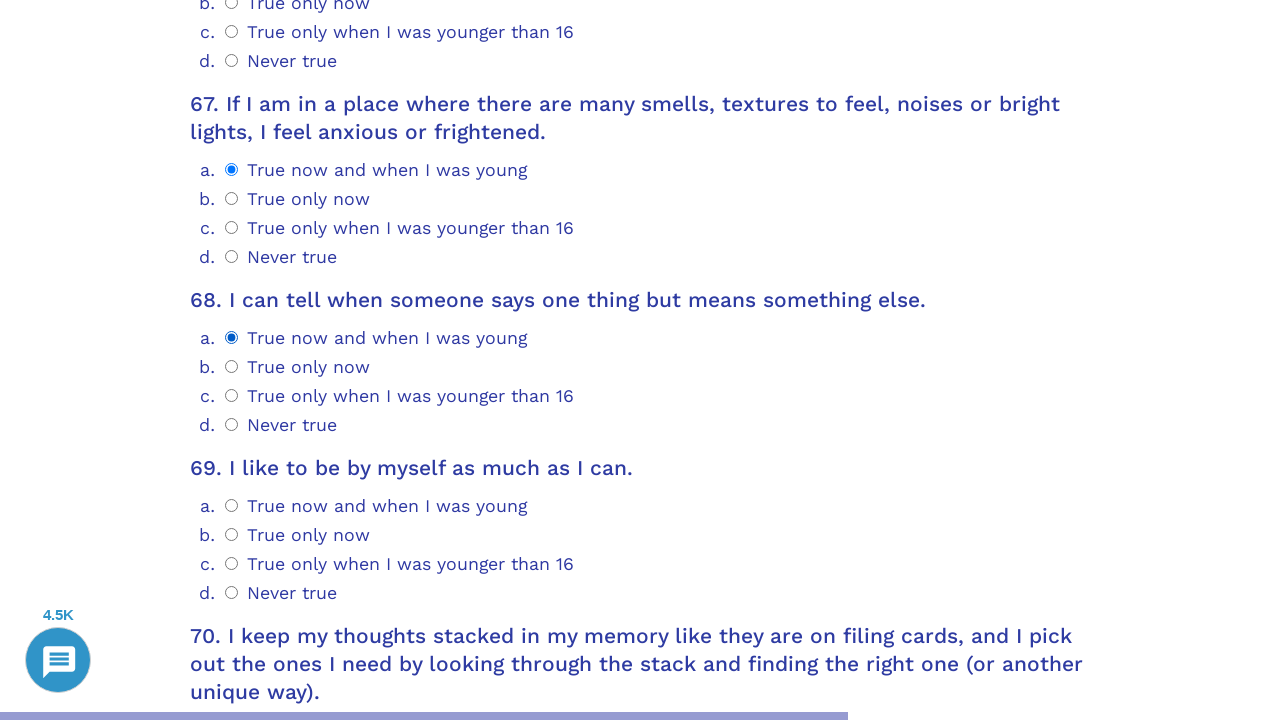

Waited for question 69 selector to load
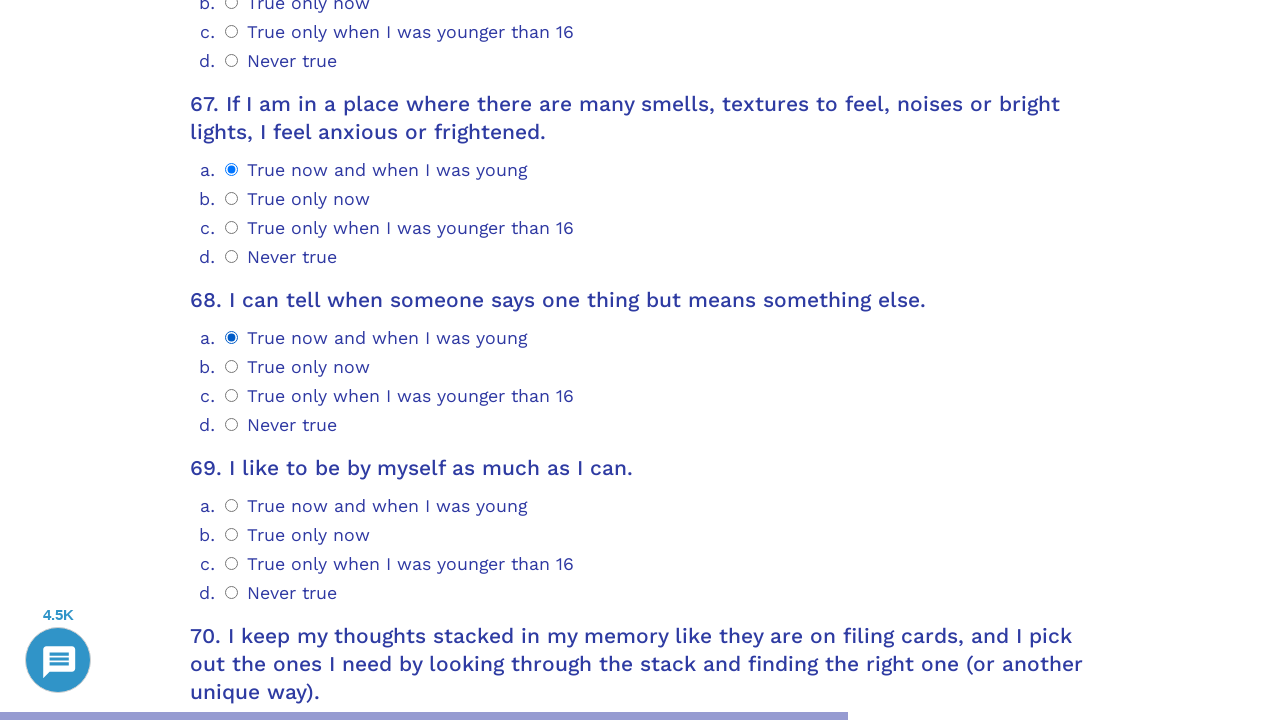

Scrolled question 69 into view
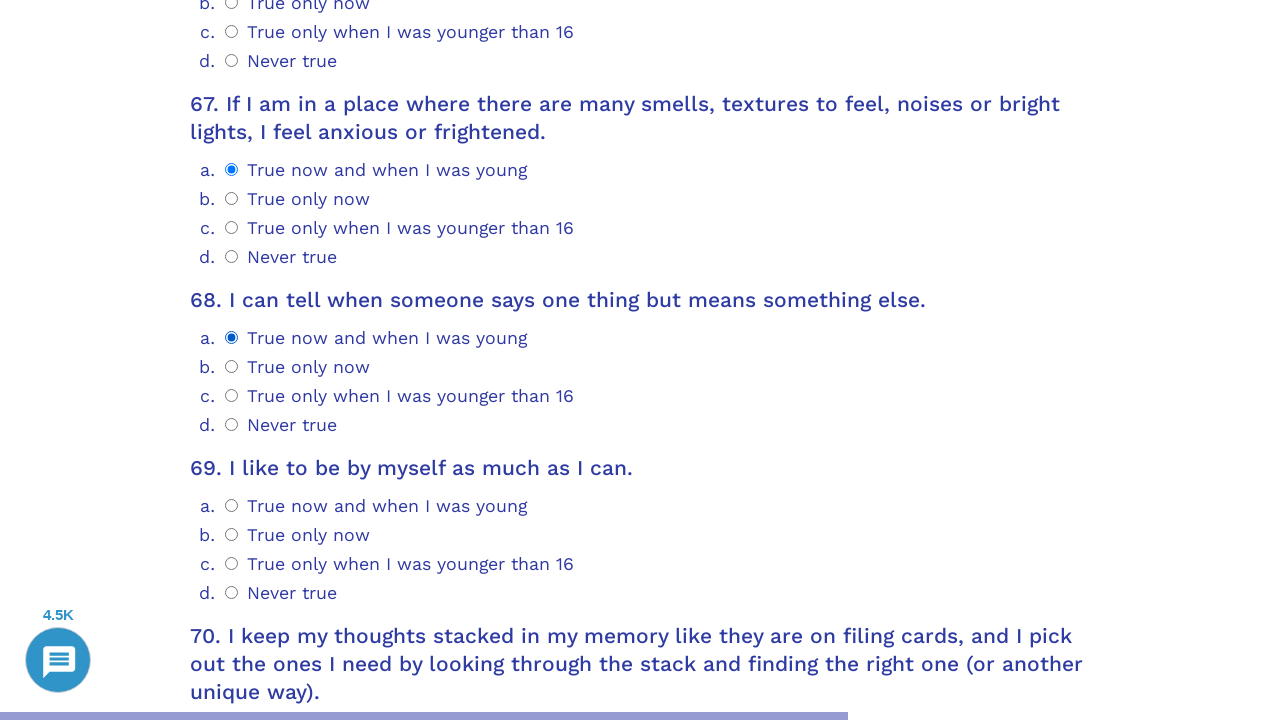

Selected option 0 for question 69 at (232, 506) on .psychometrics-items-container.item-69 >> .psychometrics-option-radio >> nth=0
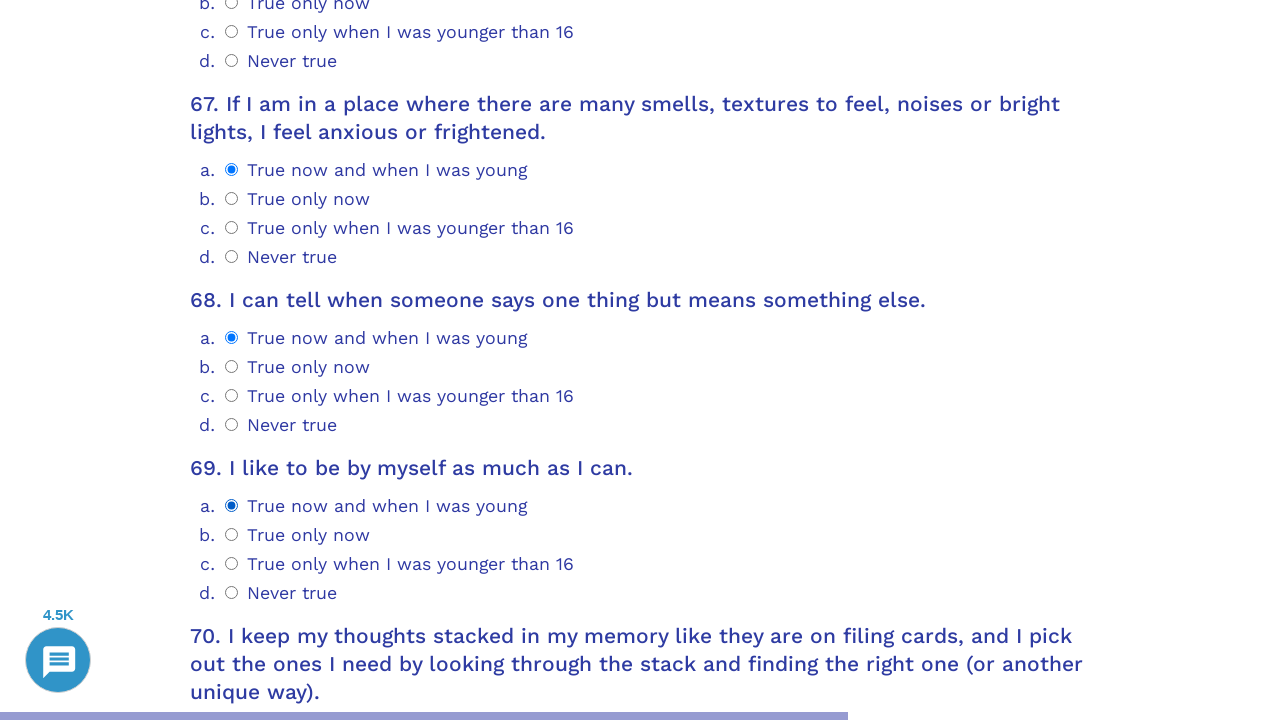

Waited for question 70 selector to load
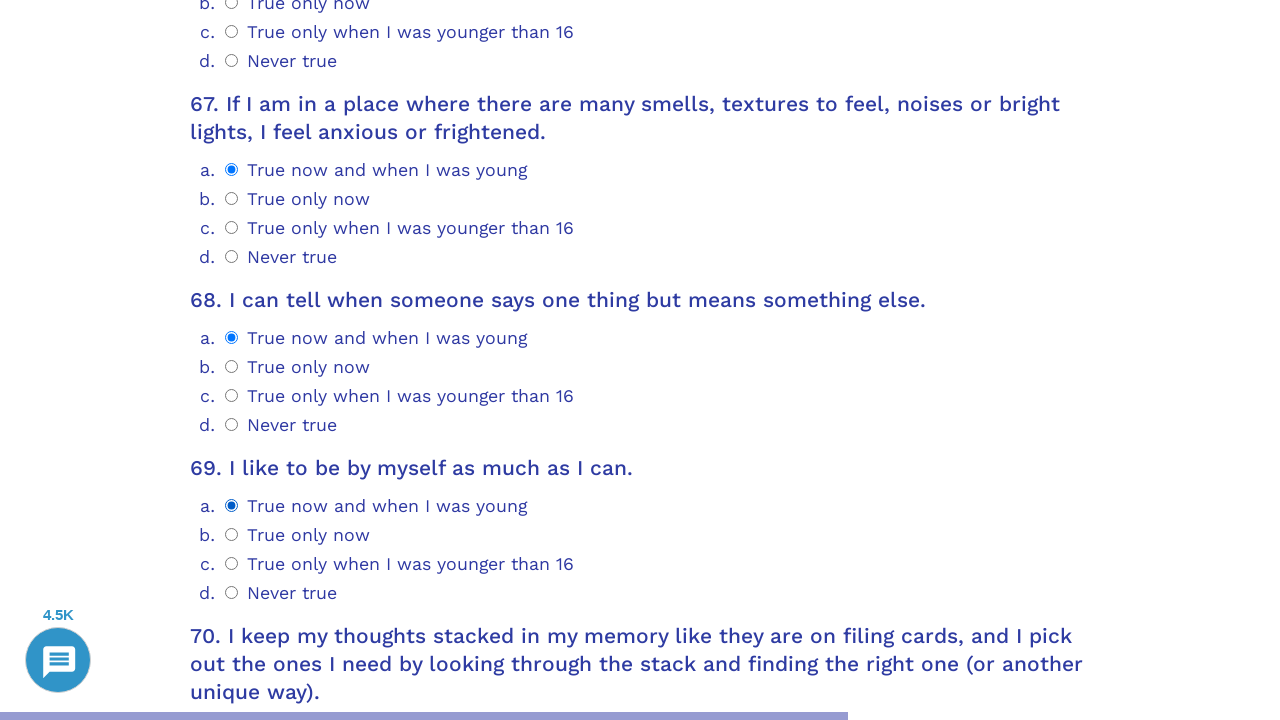

Scrolled question 70 into view
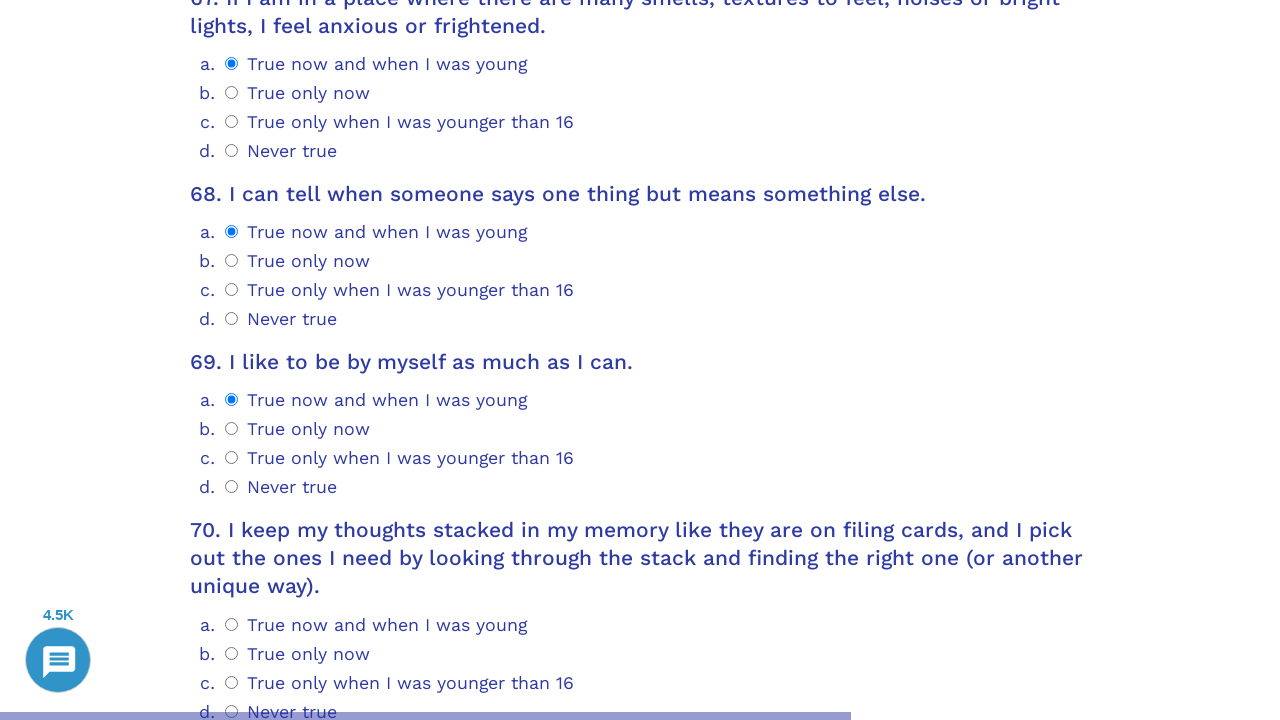

Selected option 0 for question 70 at (232, 624) on .psychometrics-items-container.item-70 >> .psychometrics-option-radio >> nth=0
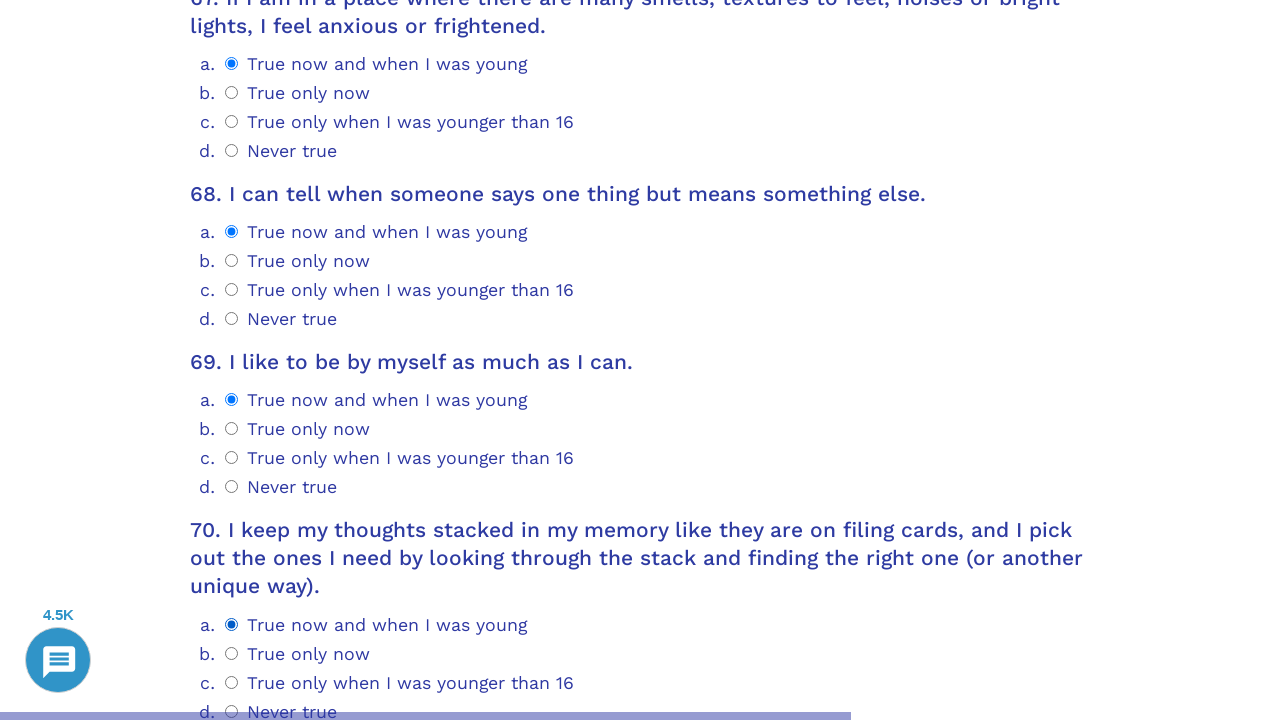

Waited for question 71 selector to load
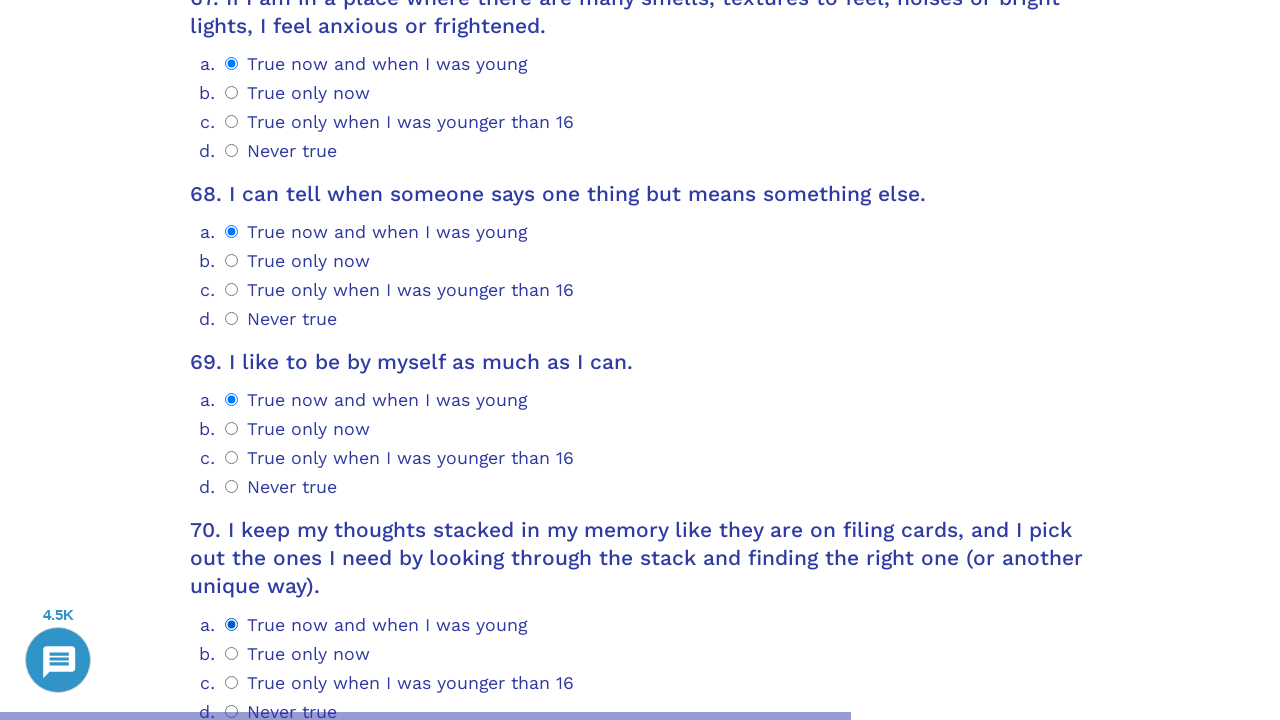

Scrolled question 71 into view
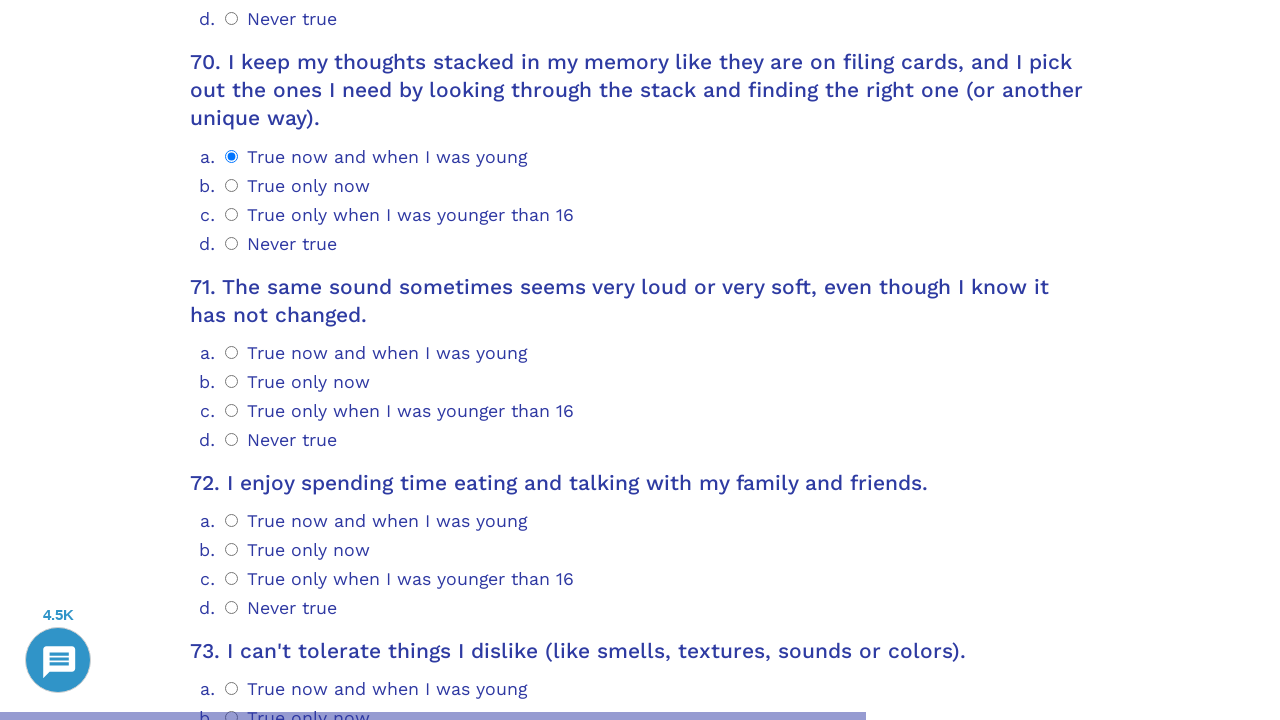

Selected option 0 for question 71 at (232, 352) on .psychometrics-items-container.item-71 >> .psychometrics-option-radio >> nth=0
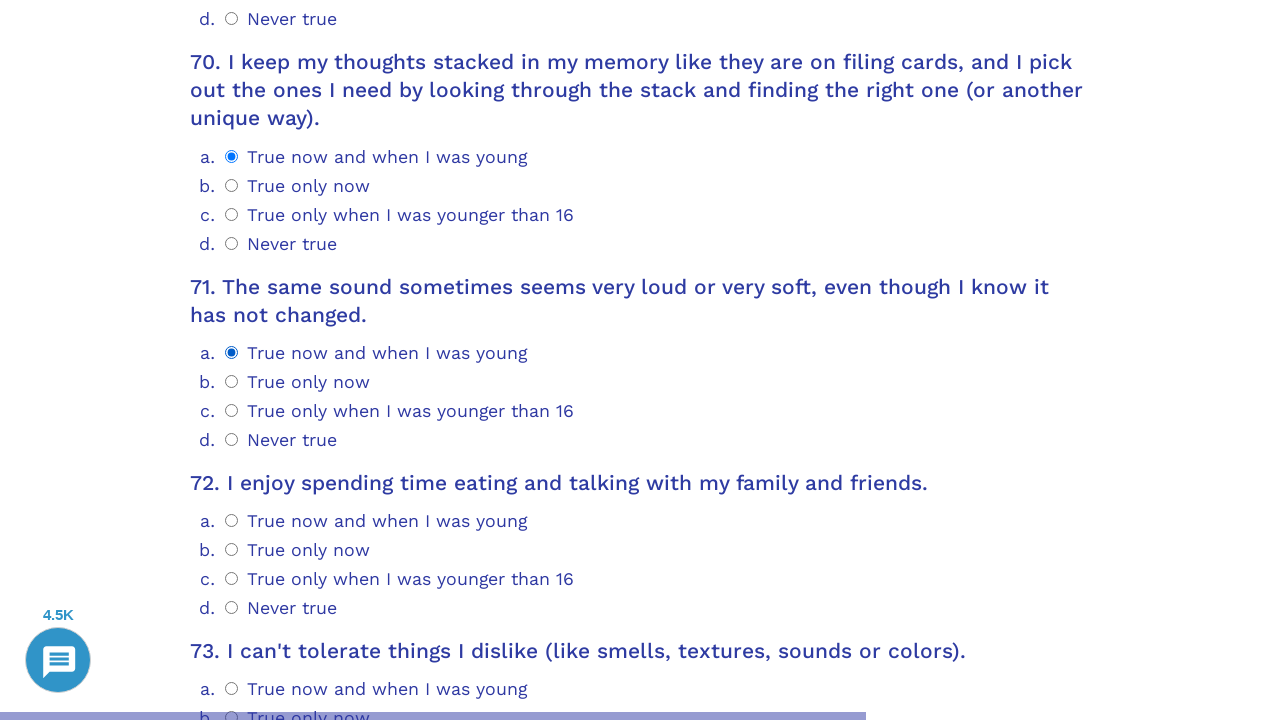

Waited for question 72 selector to load
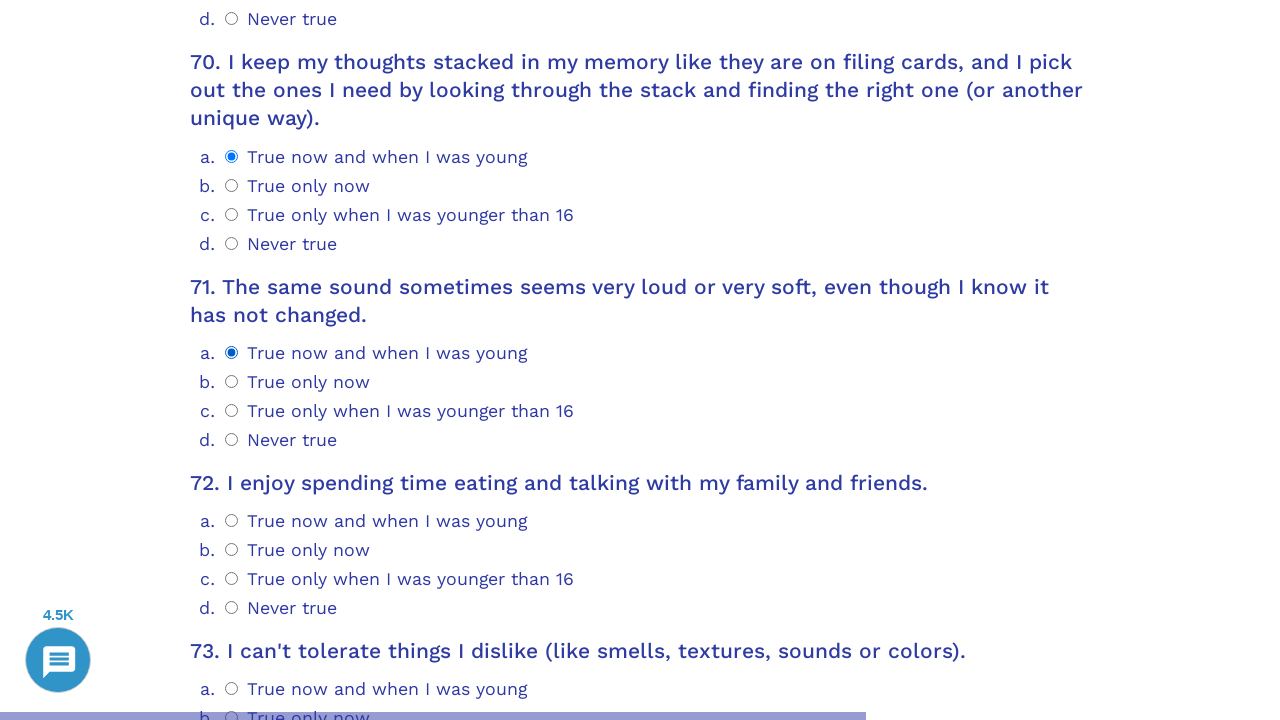

Scrolled question 72 into view
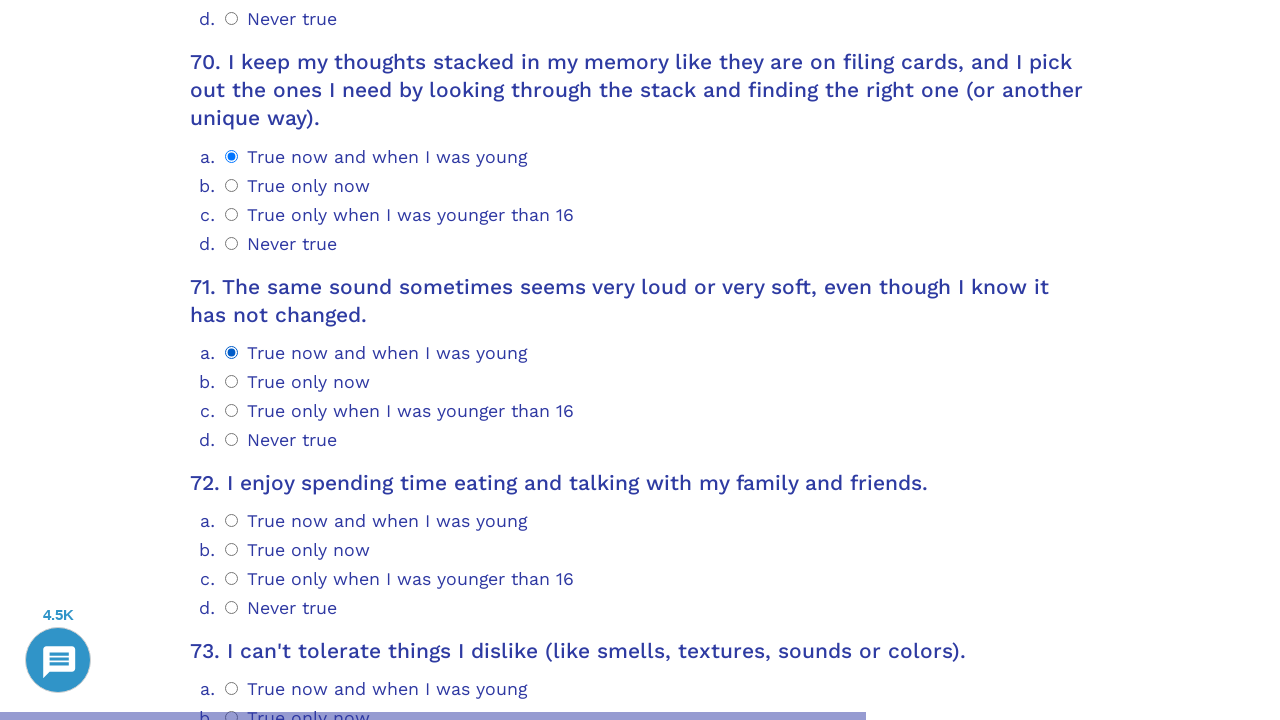

Selected option 0 for question 72 at (232, 521) on .psychometrics-items-container.item-72 >> .psychometrics-option-radio >> nth=0
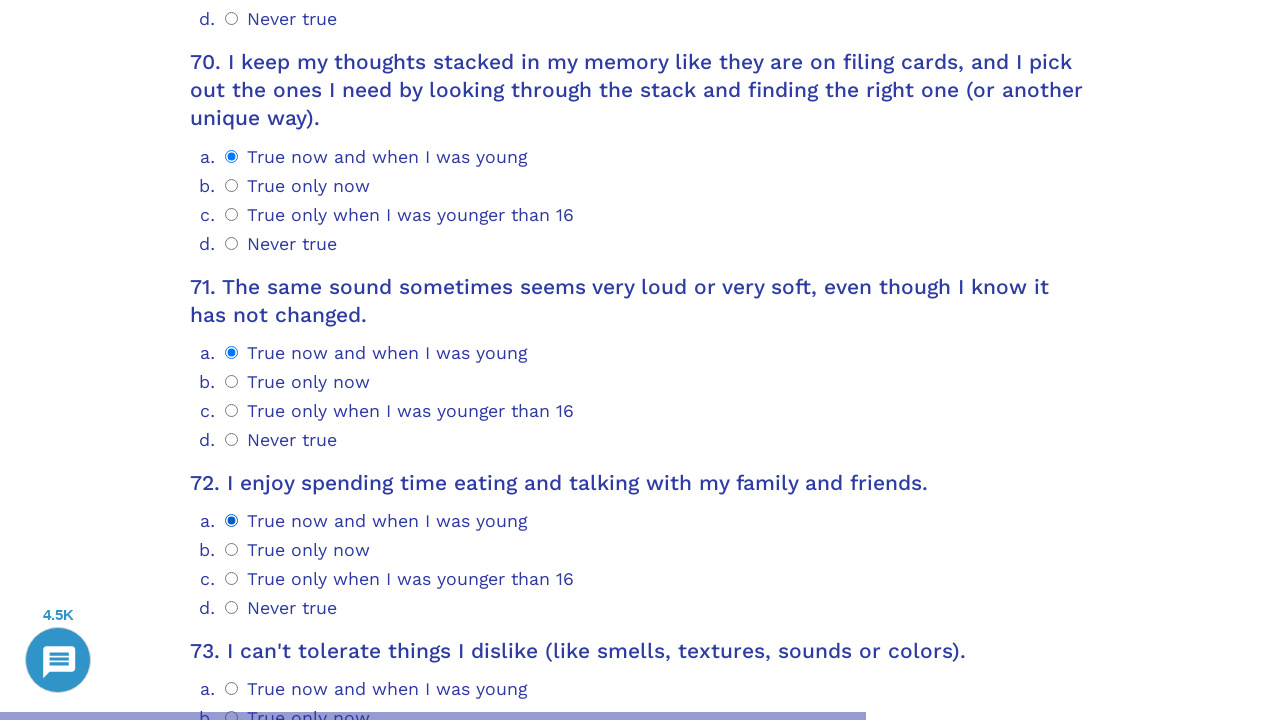

Waited for question 73 selector to load
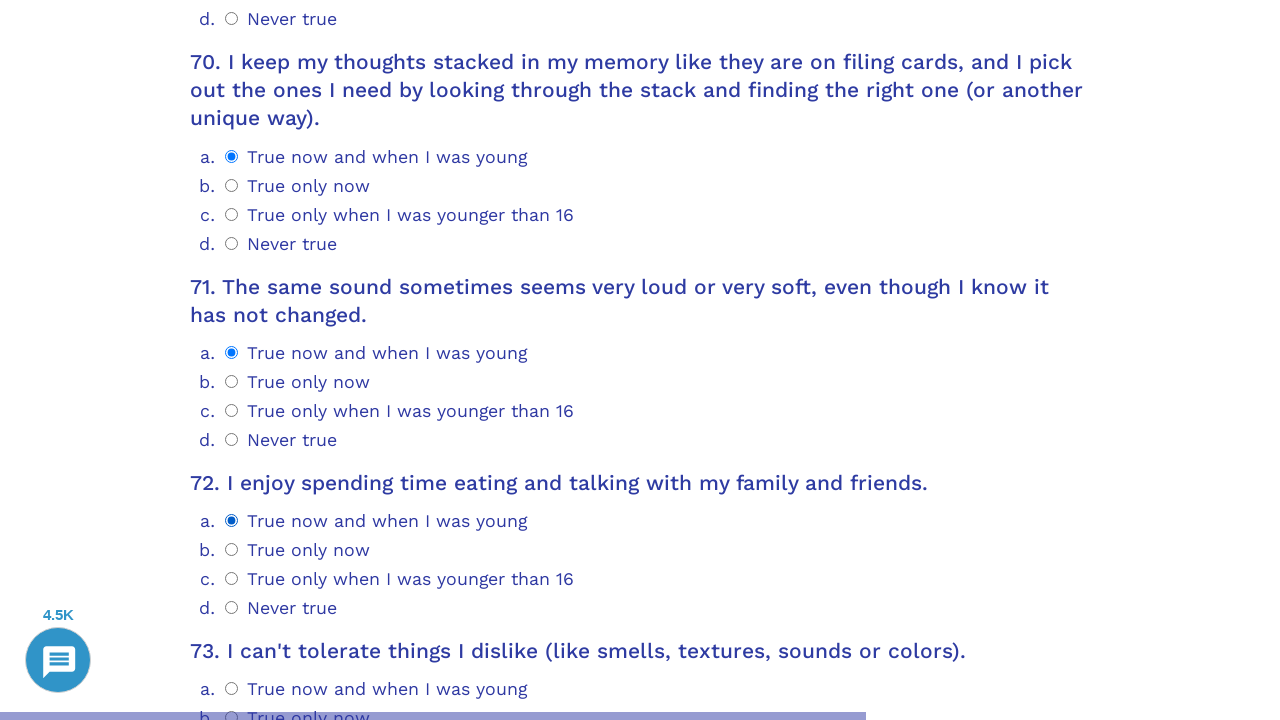

Scrolled question 73 into view
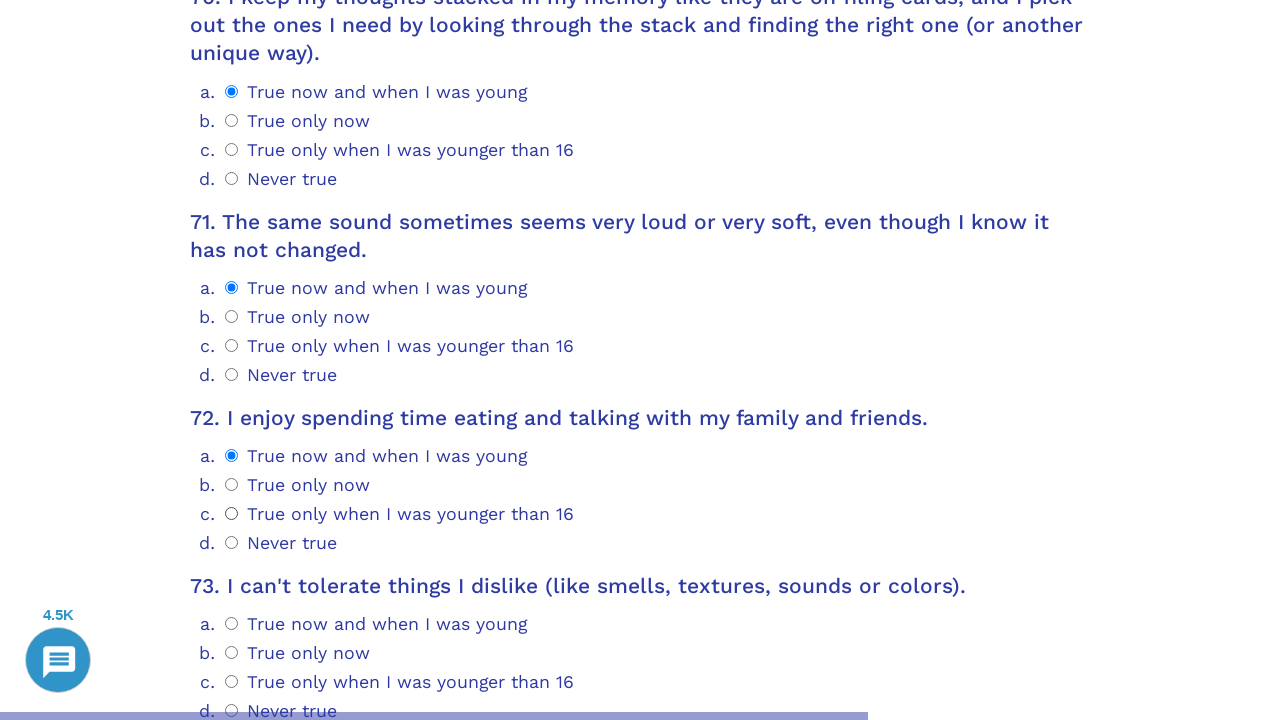

Selected option 0 for question 73 at (232, 624) on .psychometrics-items-container.item-73 >> .psychometrics-option-radio >> nth=0
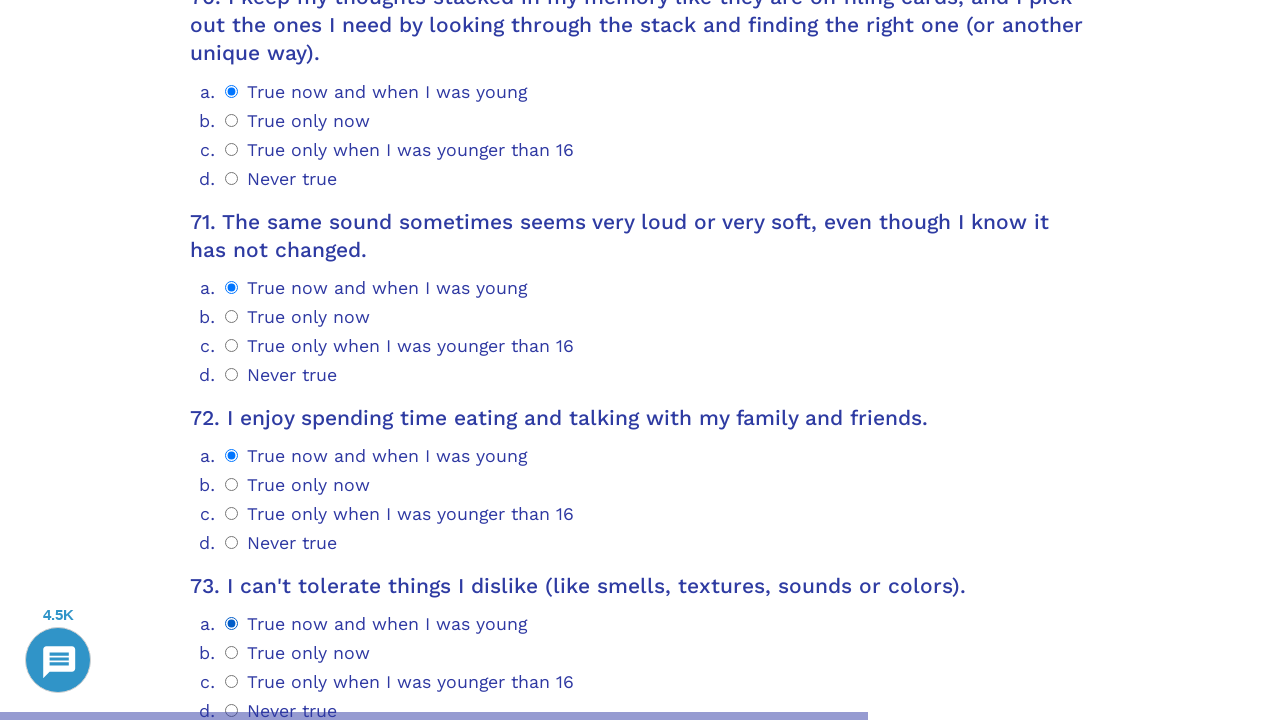

Waited for question 74 selector to load
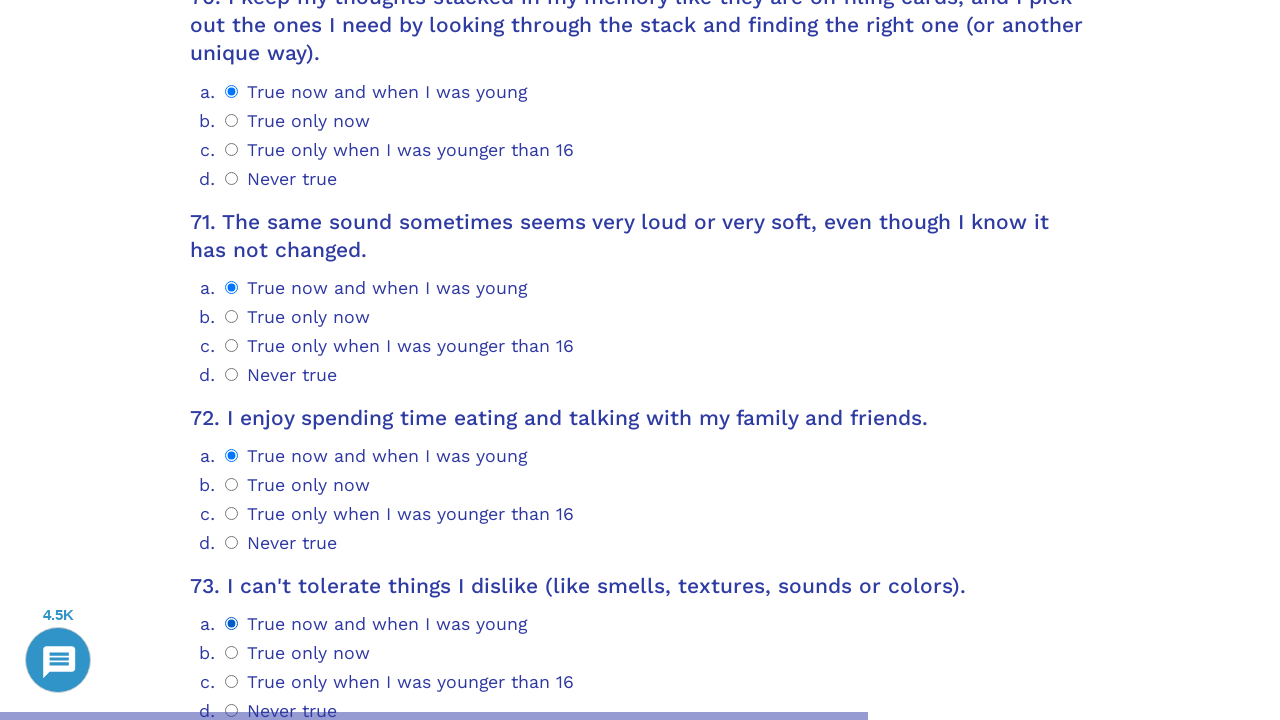

Scrolled question 74 into view
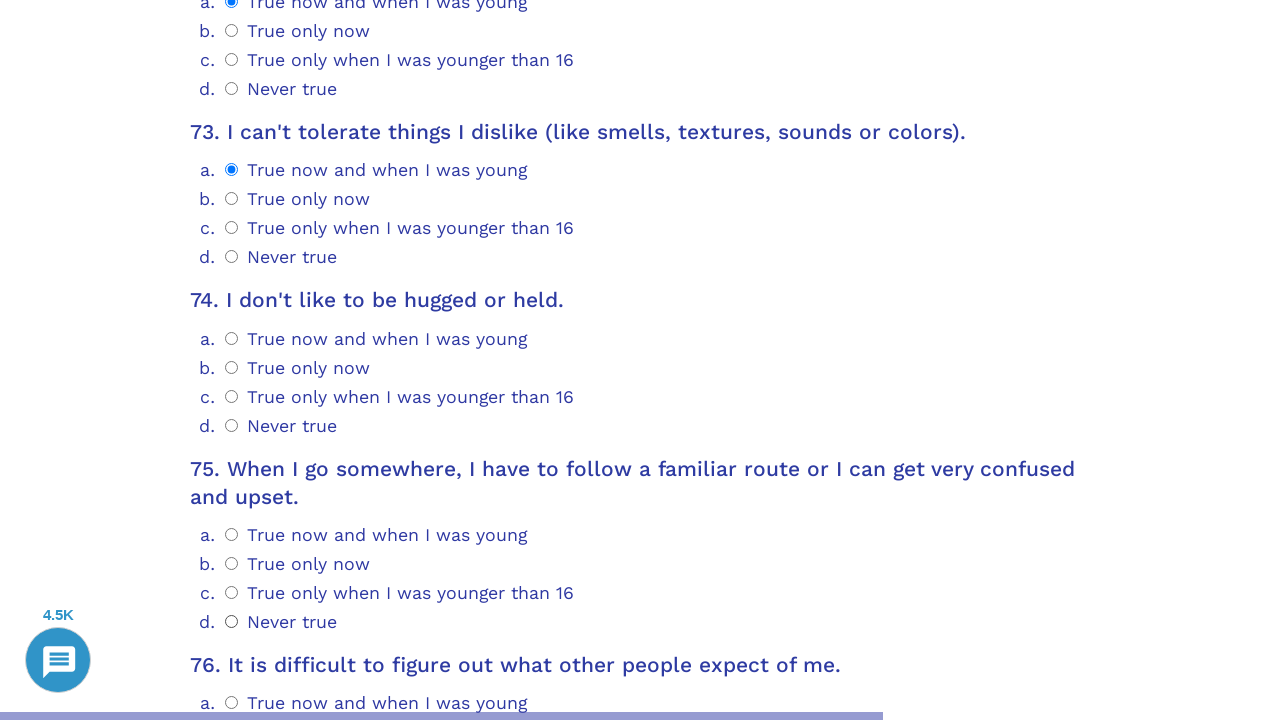

Selected option 0 for question 74 at (232, 338) on .psychometrics-items-container.item-74 >> .psychometrics-option-radio >> nth=0
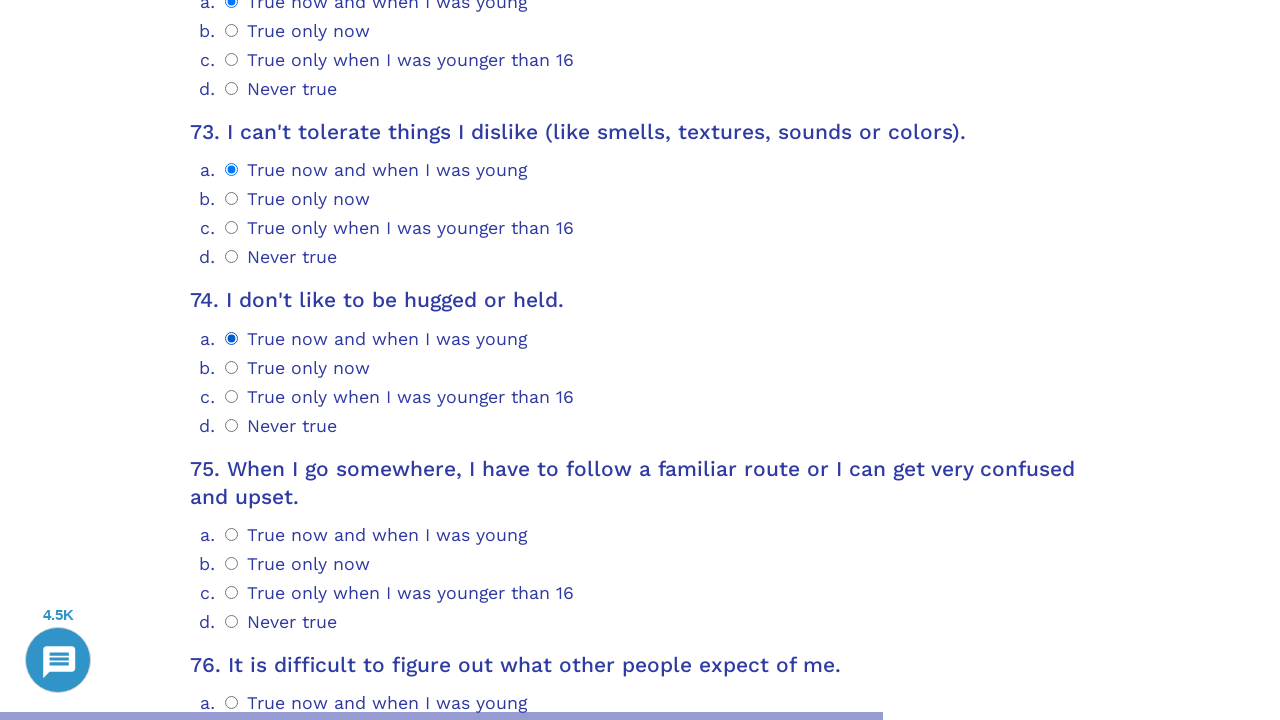

Waited for question 75 selector to load
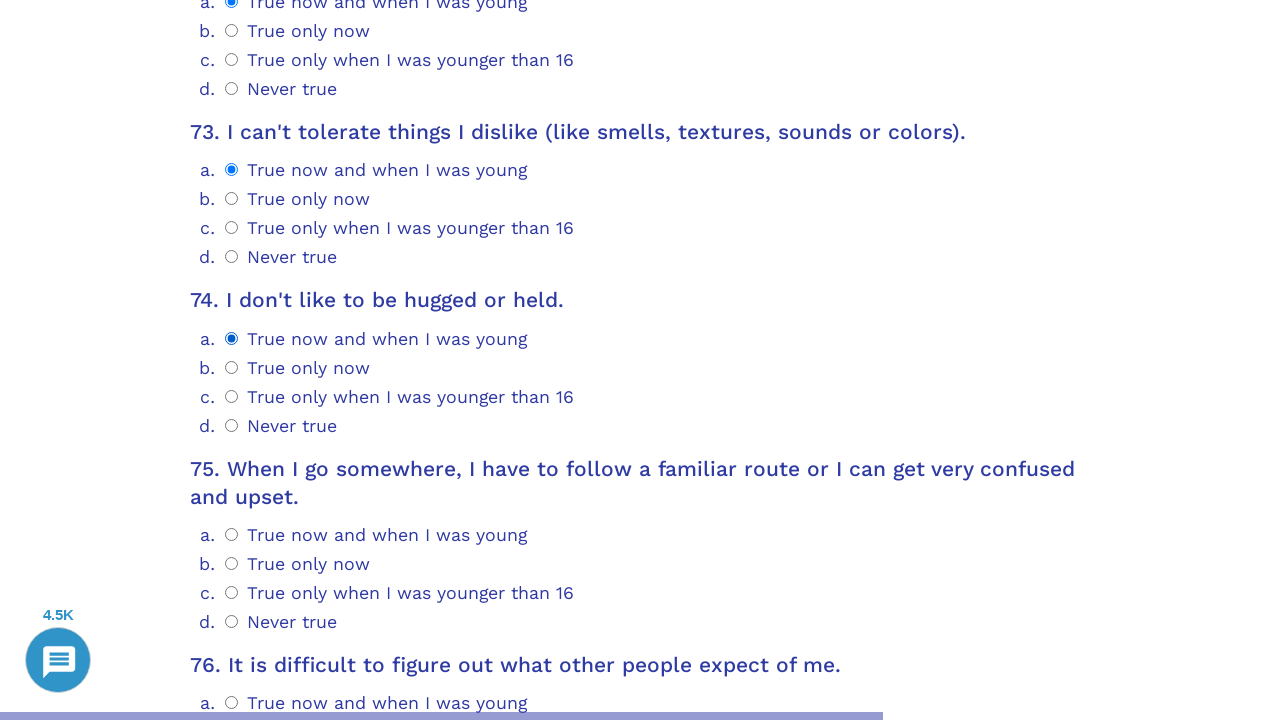

Scrolled question 75 into view
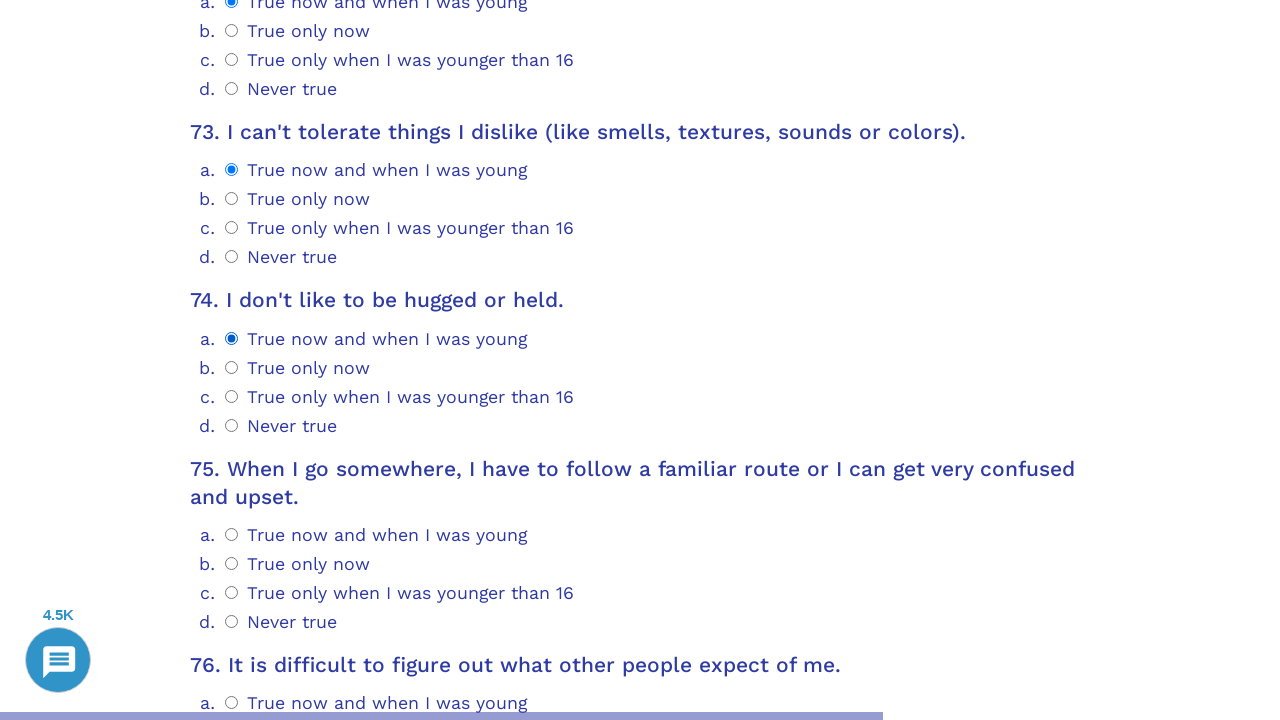

Selected option 0 for question 75 at (232, 534) on .psychometrics-items-container.item-75 >> .psychometrics-option-radio >> nth=0
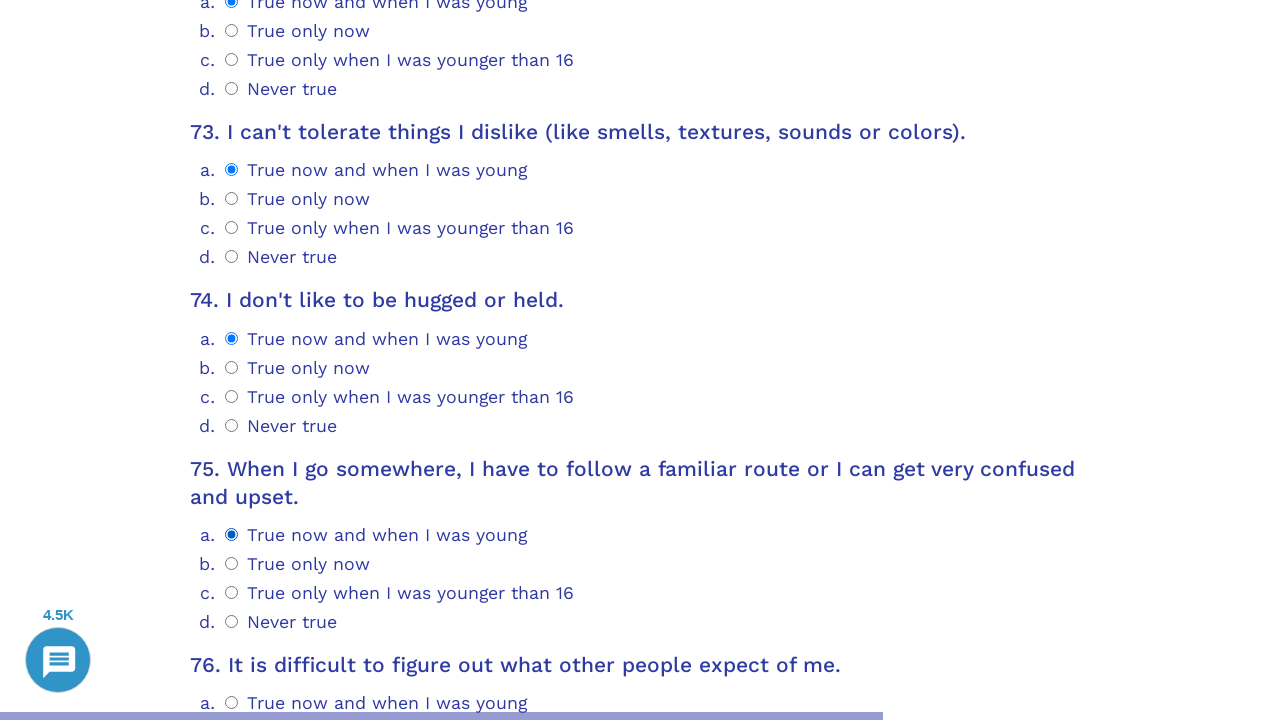

Waited for question 76 selector to load
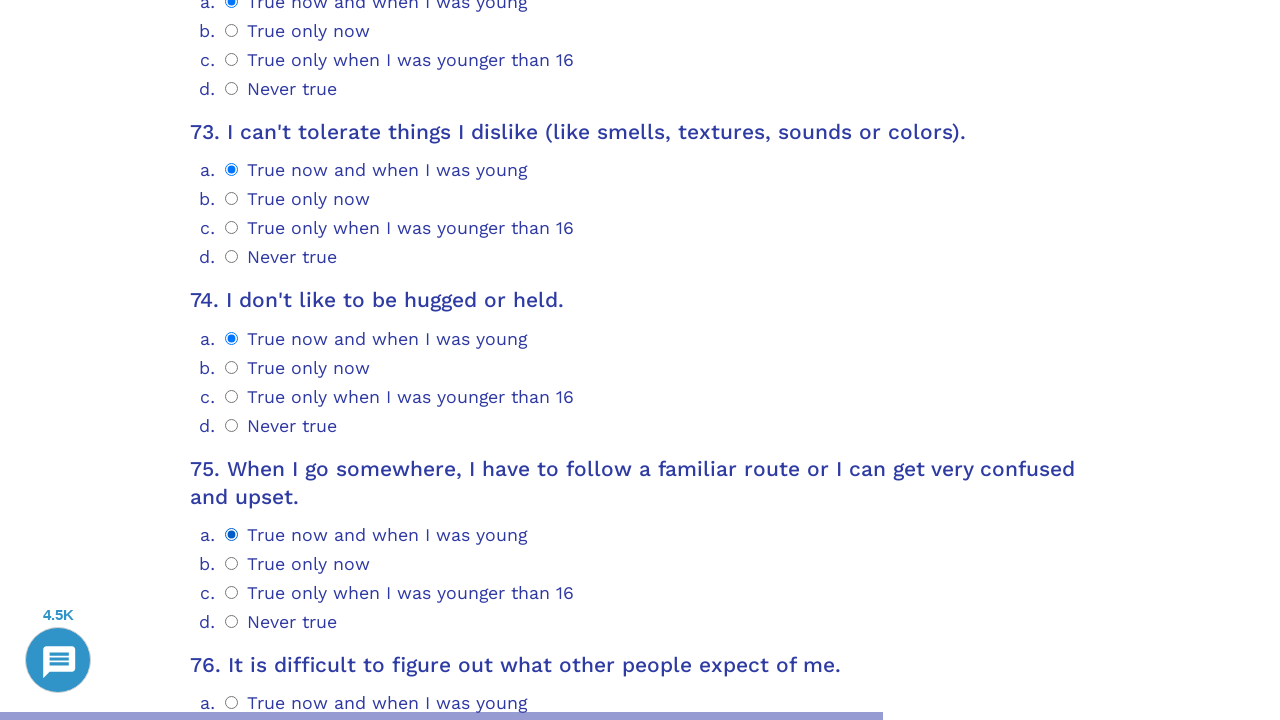

Scrolled question 76 into view
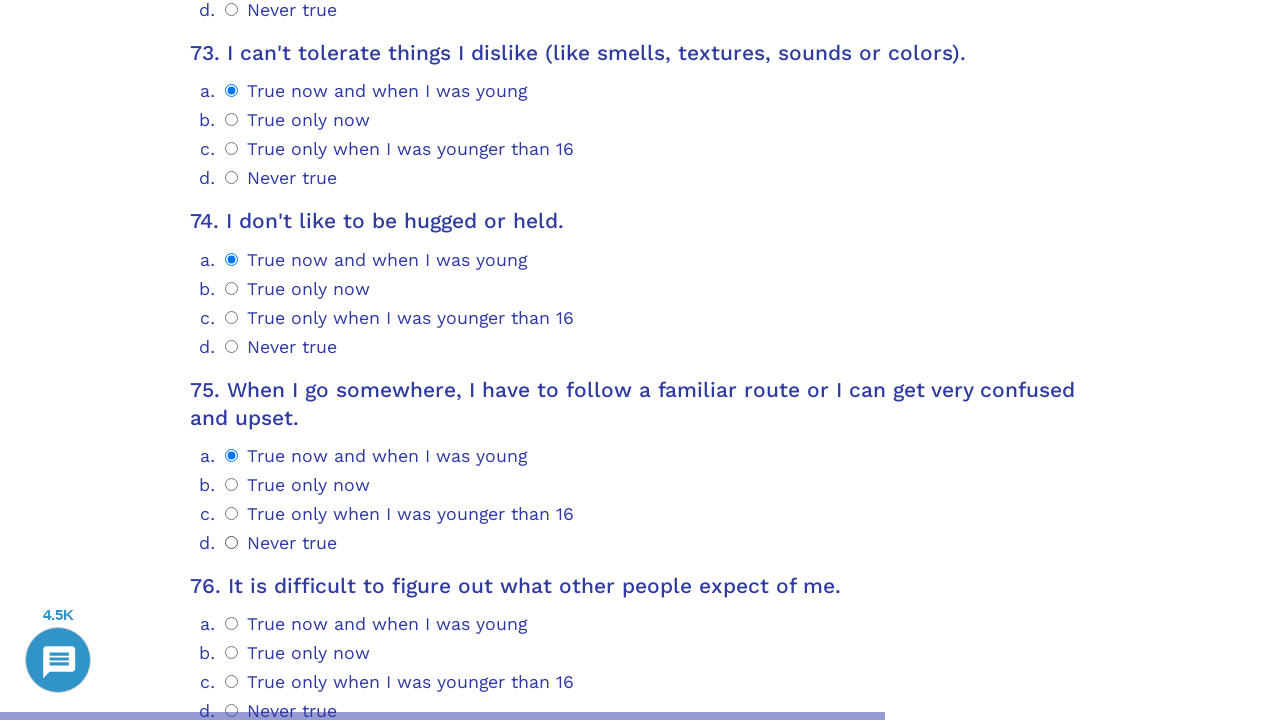

Selected option 0 for question 76 at (232, 624) on .psychometrics-items-container.item-76 >> .psychometrics-option-radio >> nth=0
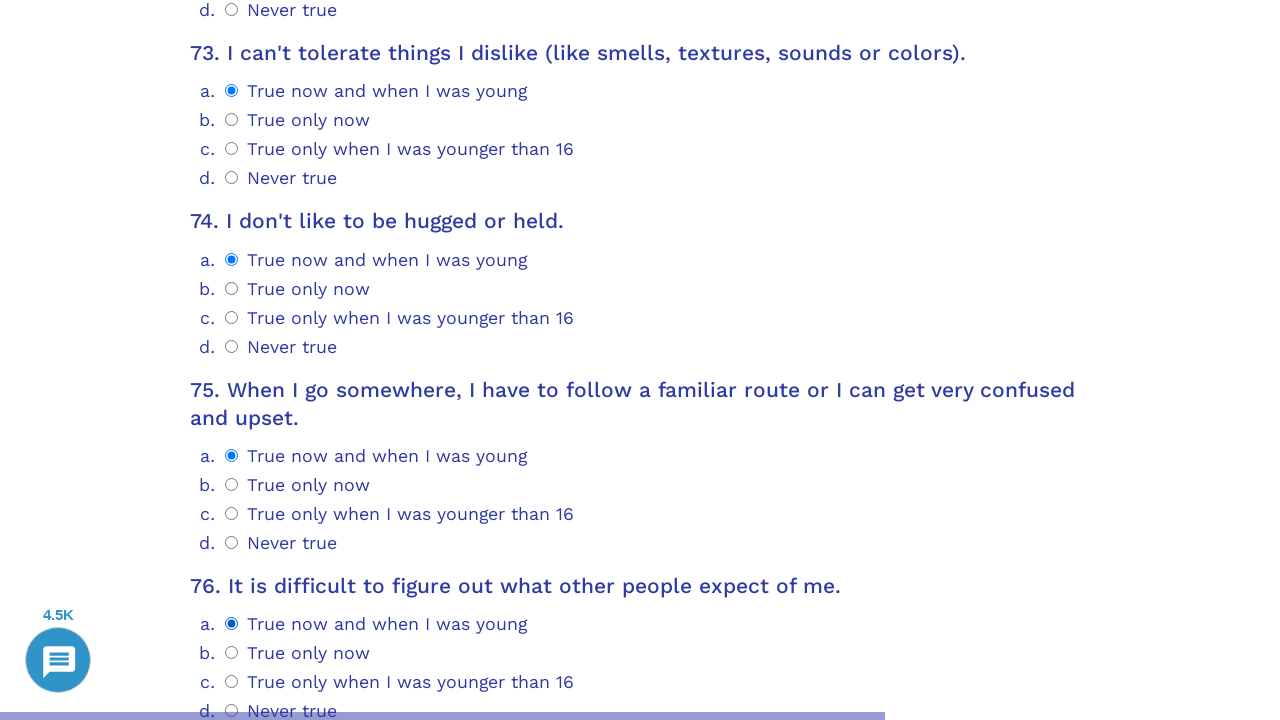

Waited for question 77 selector to load
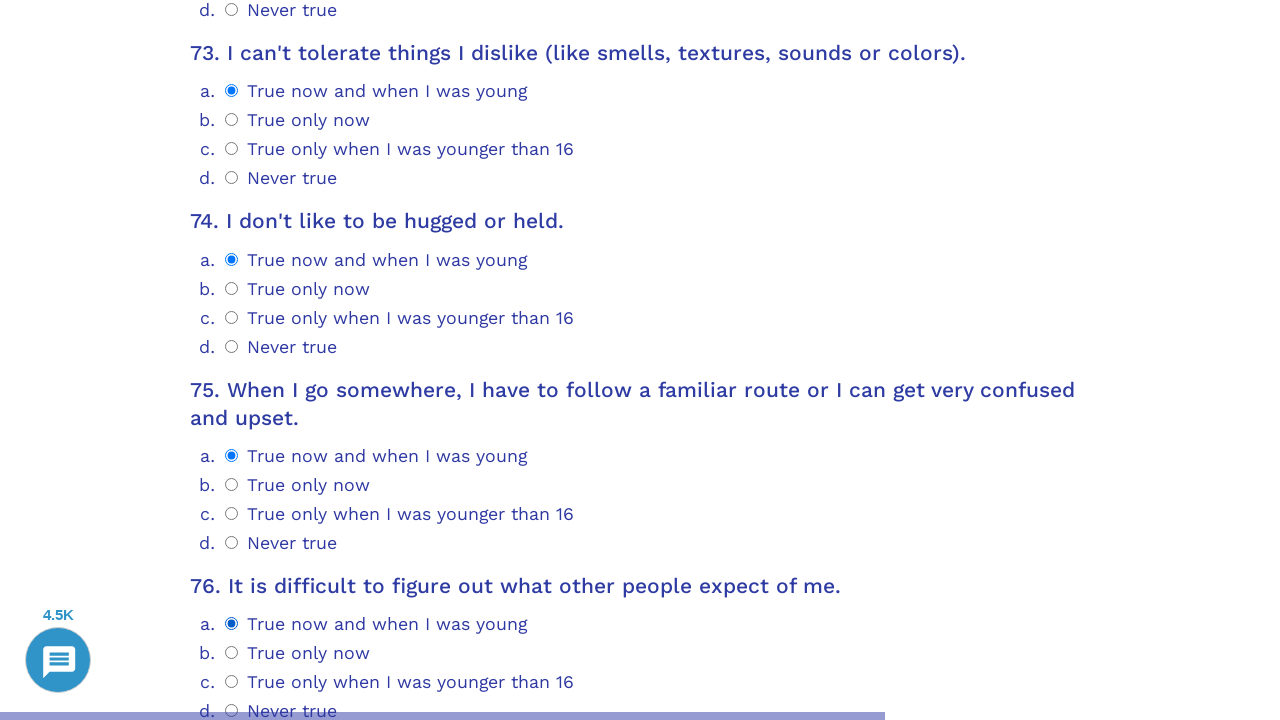

Scrolled question 77 into view
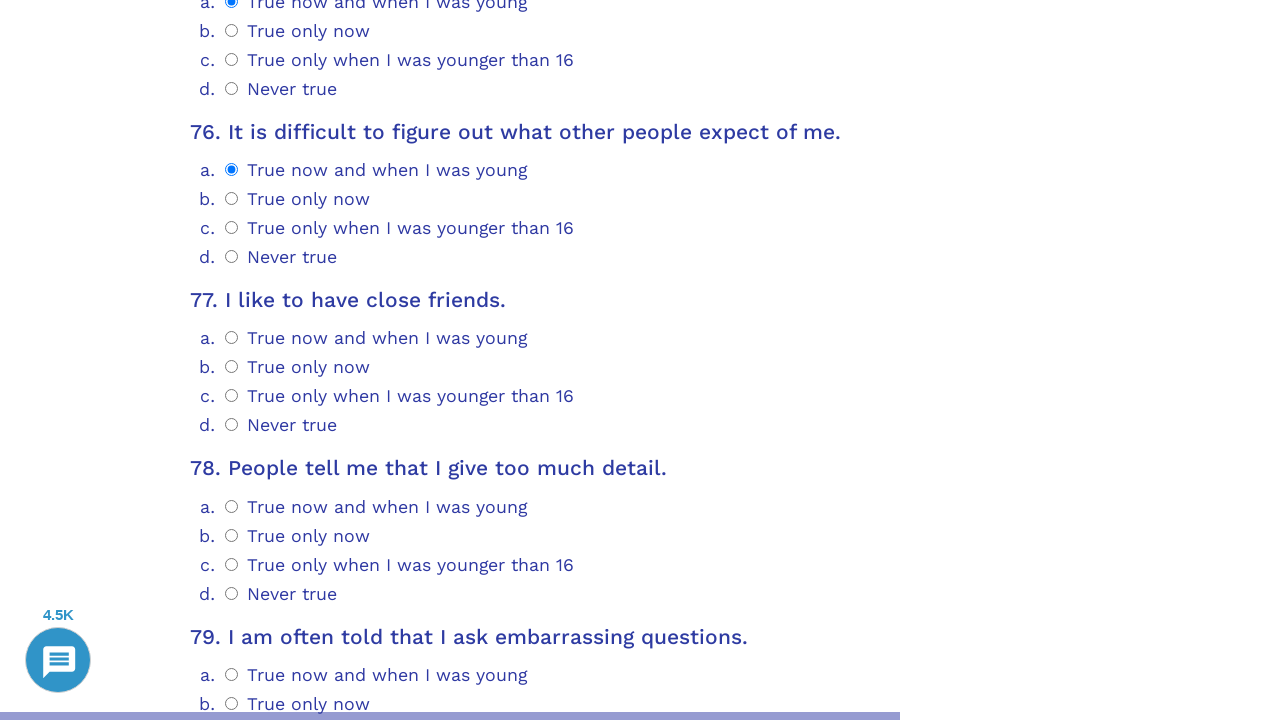

Selected option 0 for question 77 at (232, 338) on .psychometrics-items-container.item-77 >> .psychometrics-option-radio >> nth=0
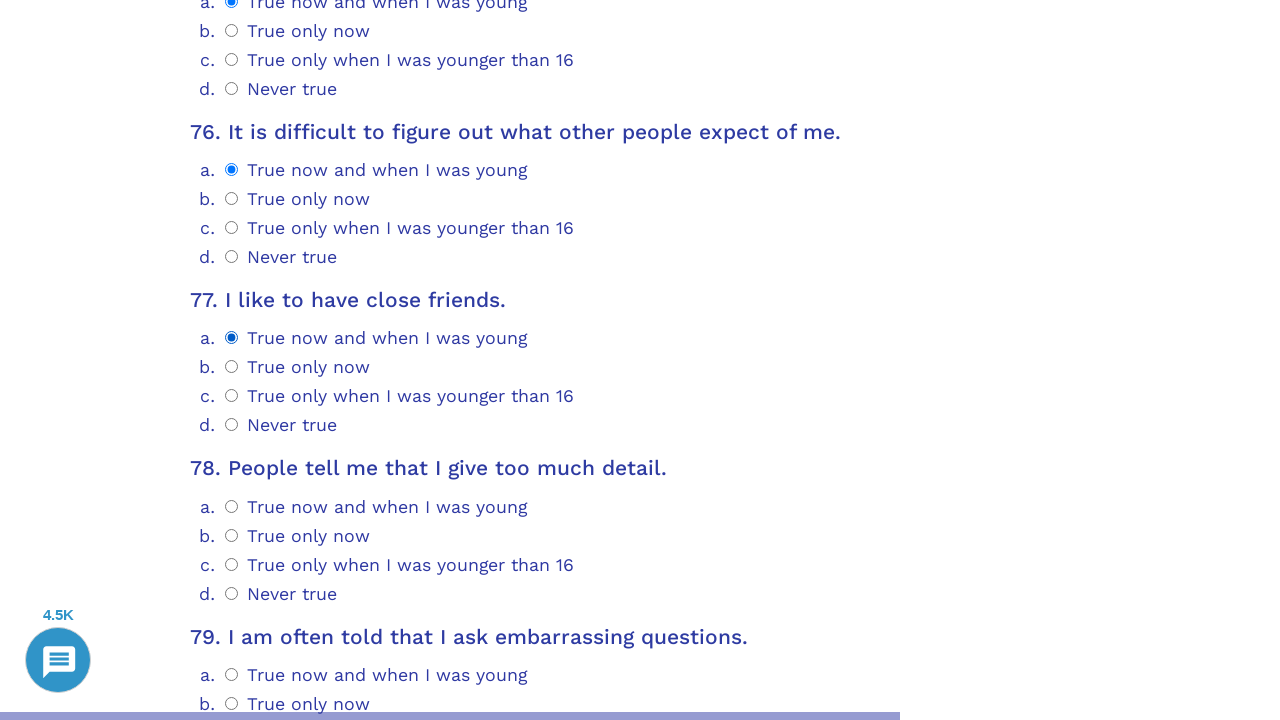

Waited for question 78 selector to load
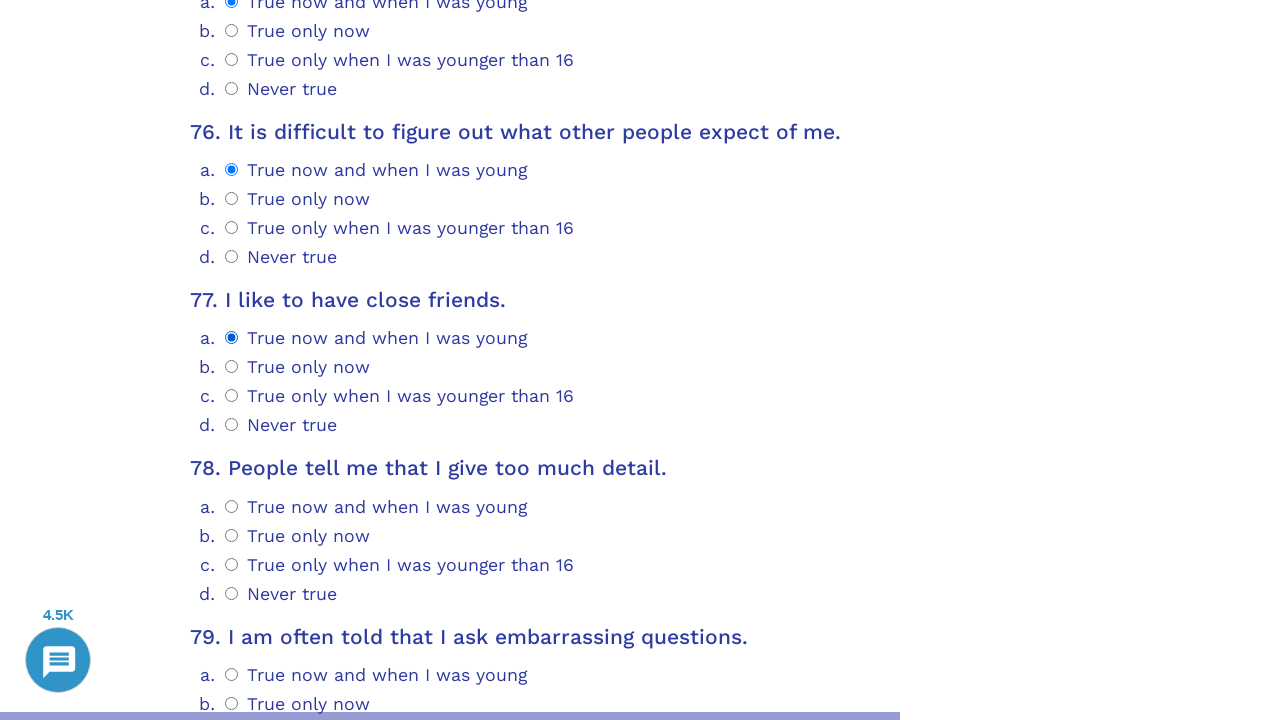

Scrolled question 78 into view
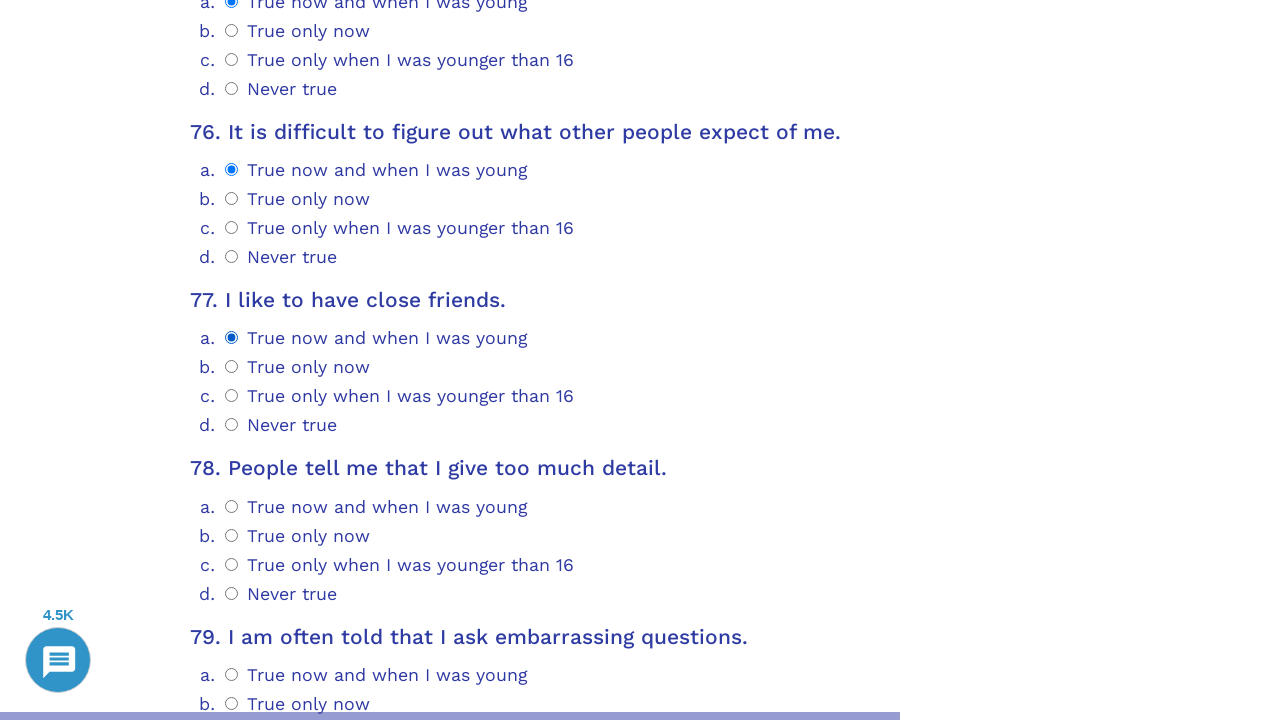

Selected option 0 for question 78 at (232, 506) on .psychometrics-items-container.item-78 >> .psychometrics-option-radio >> nth=0
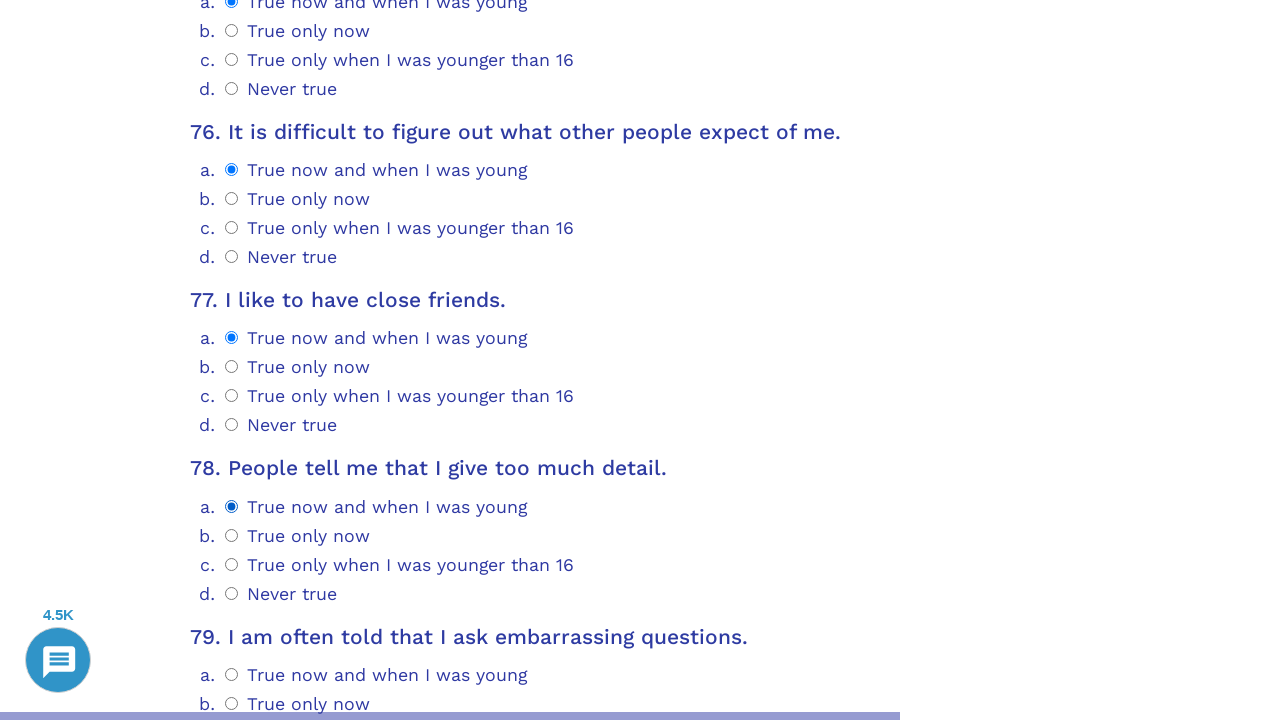

Waited for question 79 selector to load
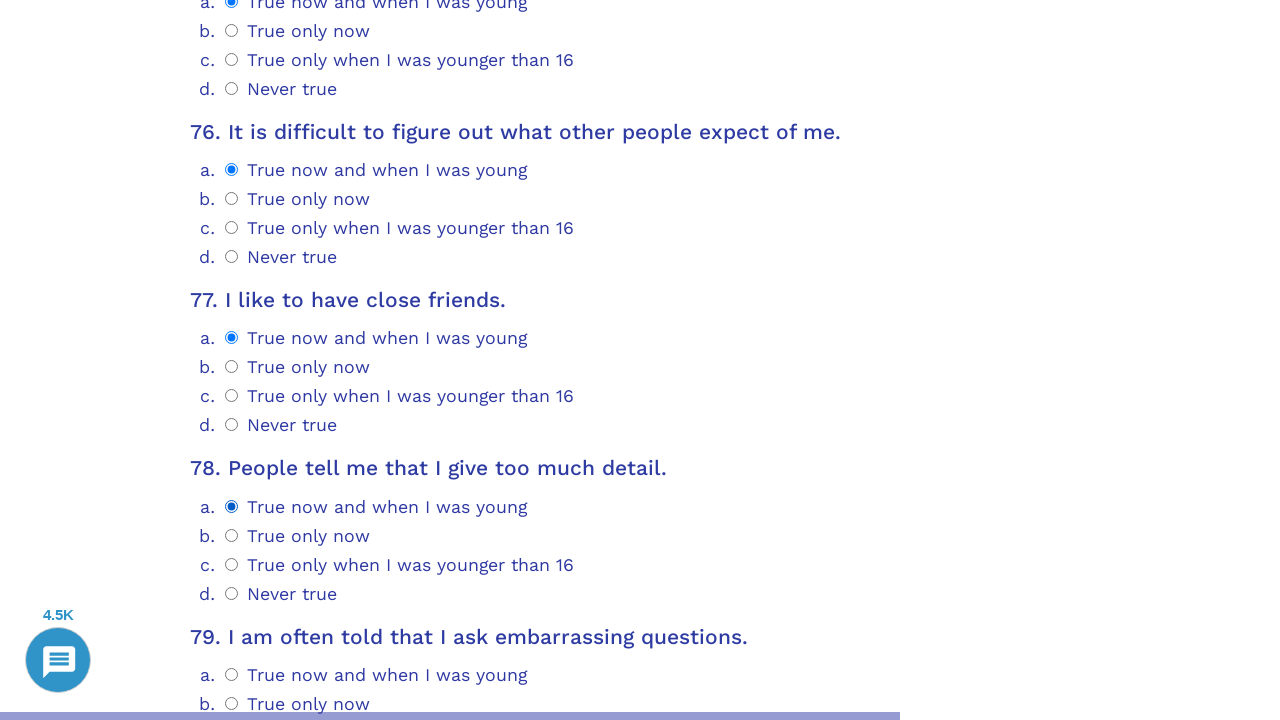

Scrolled question 79 into view
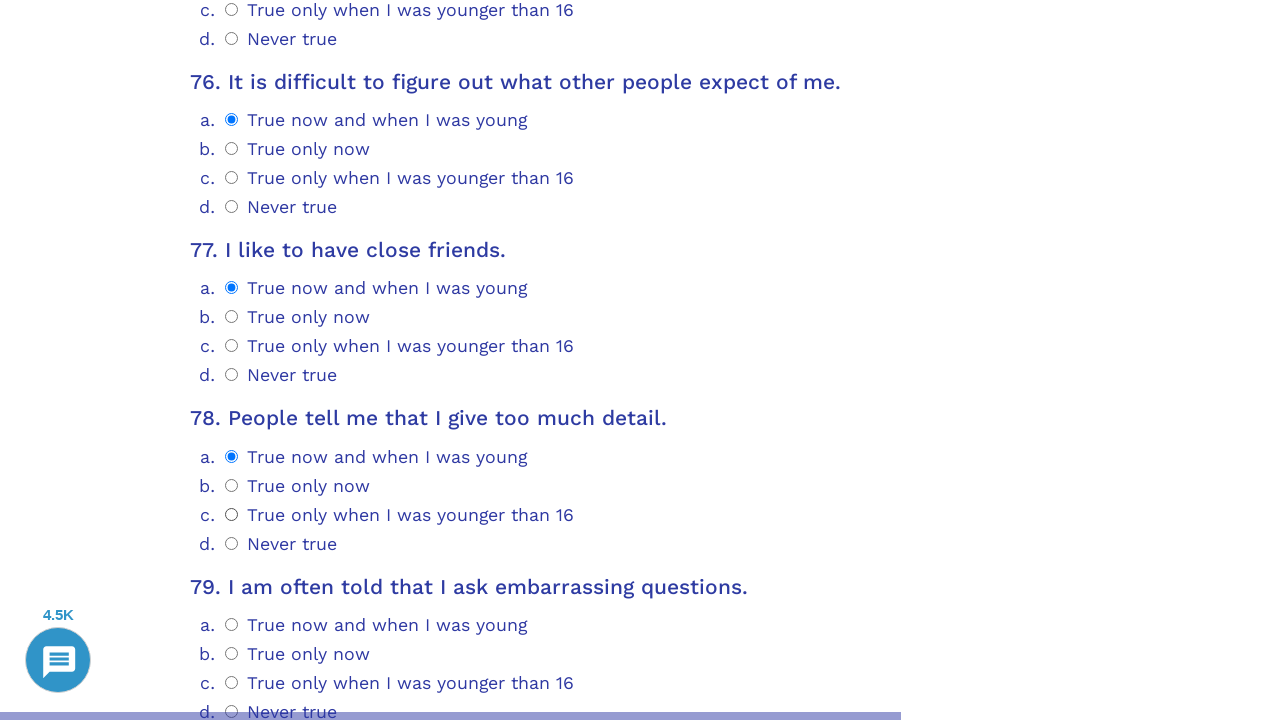

Selected option 0 for question 79 at (232, 624) on .psychometrics-items-container.item-79 >> .psychometrics-option-radio >> nth=0
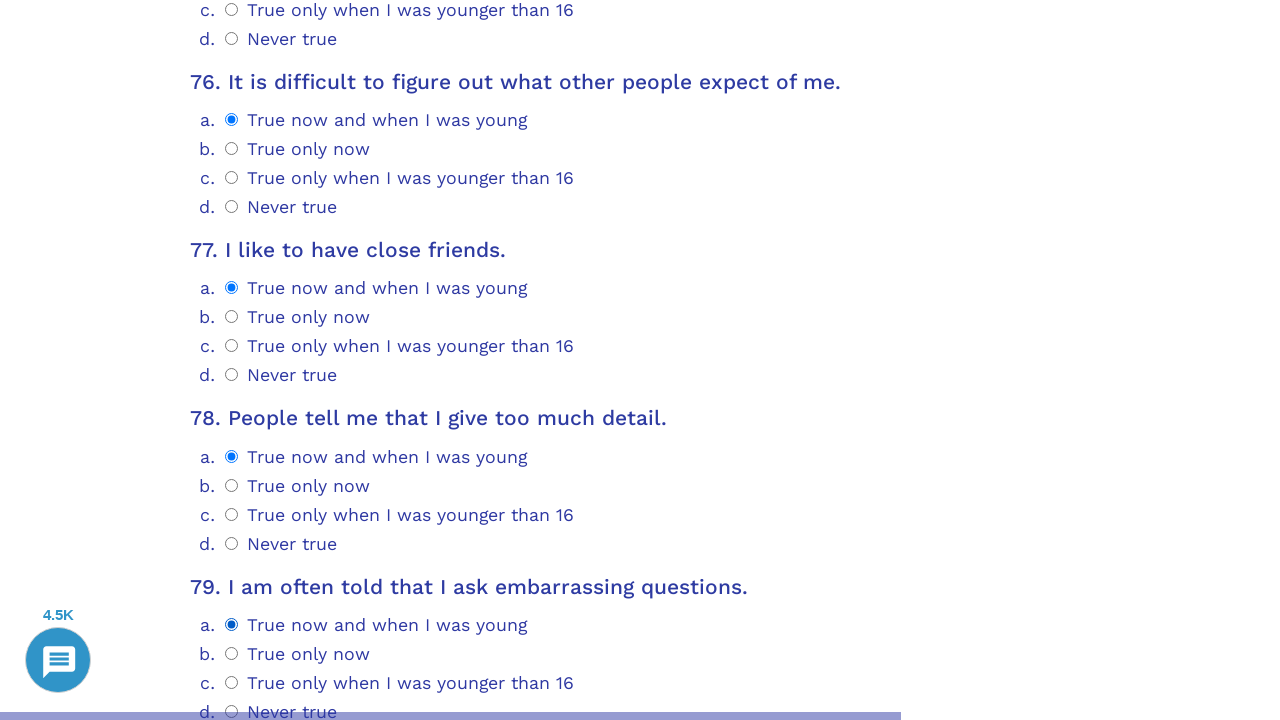

Waited for question 80 selector to load
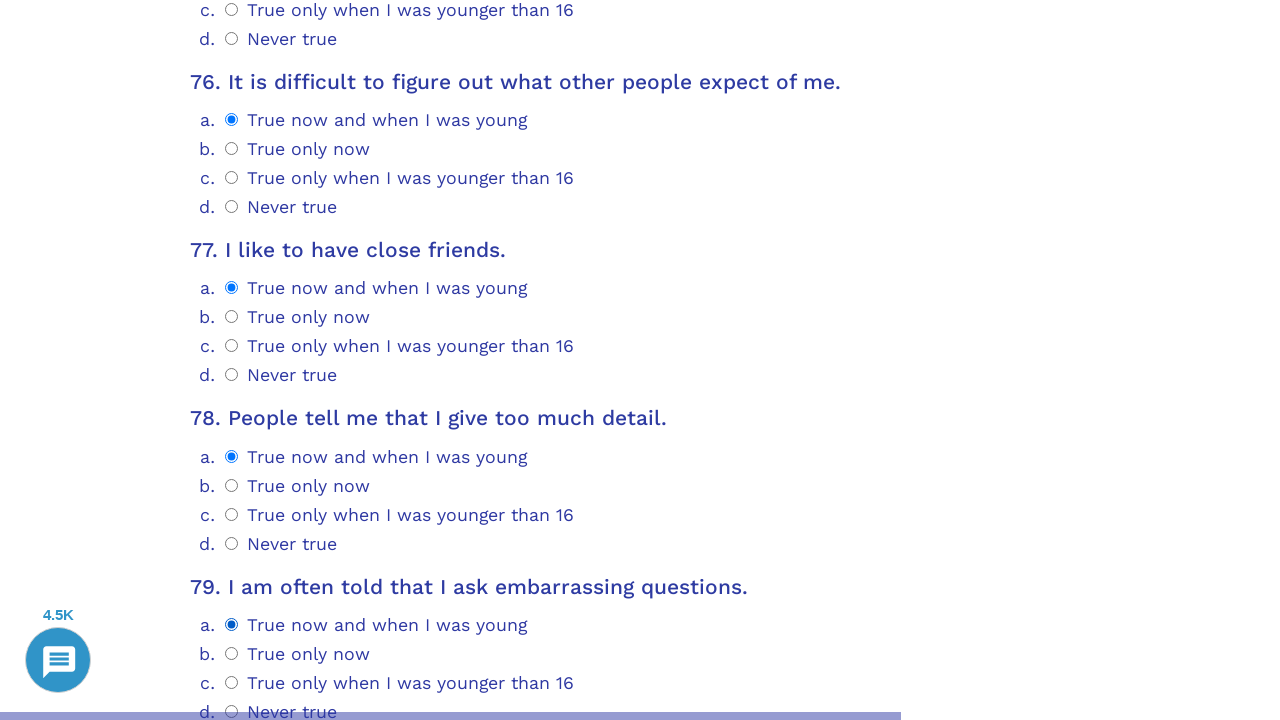

Scrolled question 80 into view
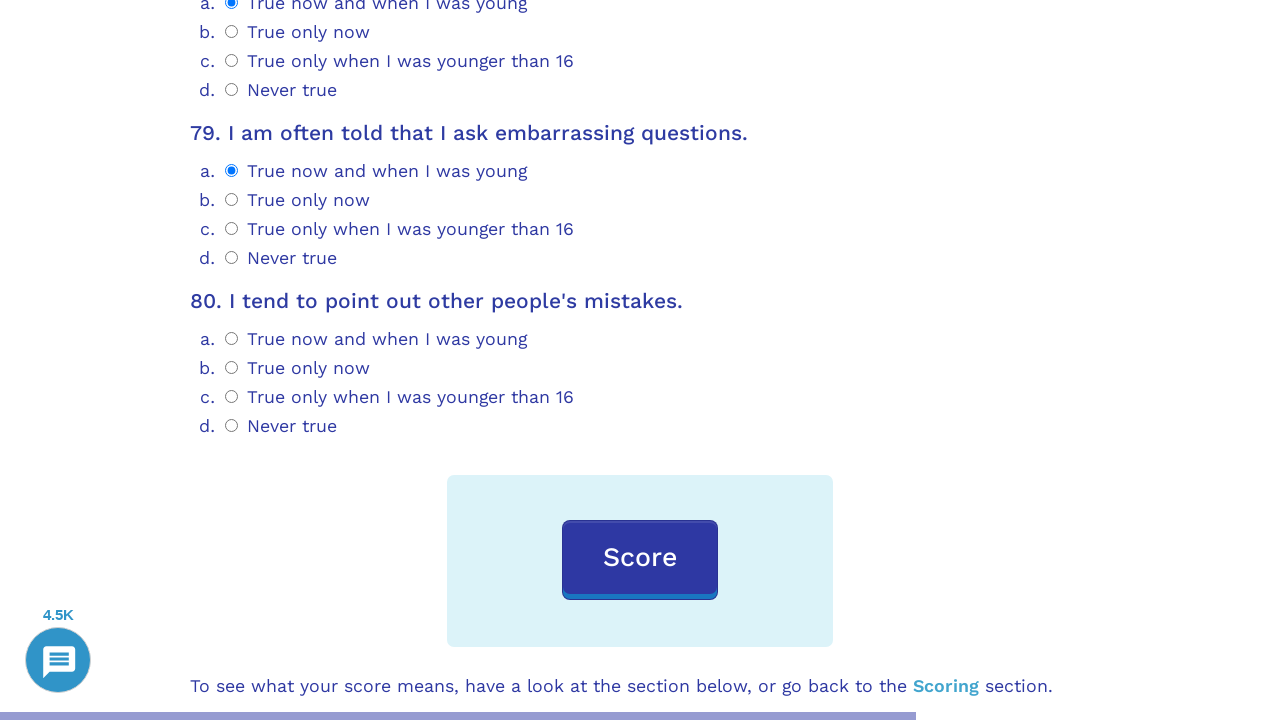

Selected option 0 for question 80 at (232, 339) on .psychometrics-items-container.item-80 >> .psychometrics-option-radio >> nth=0
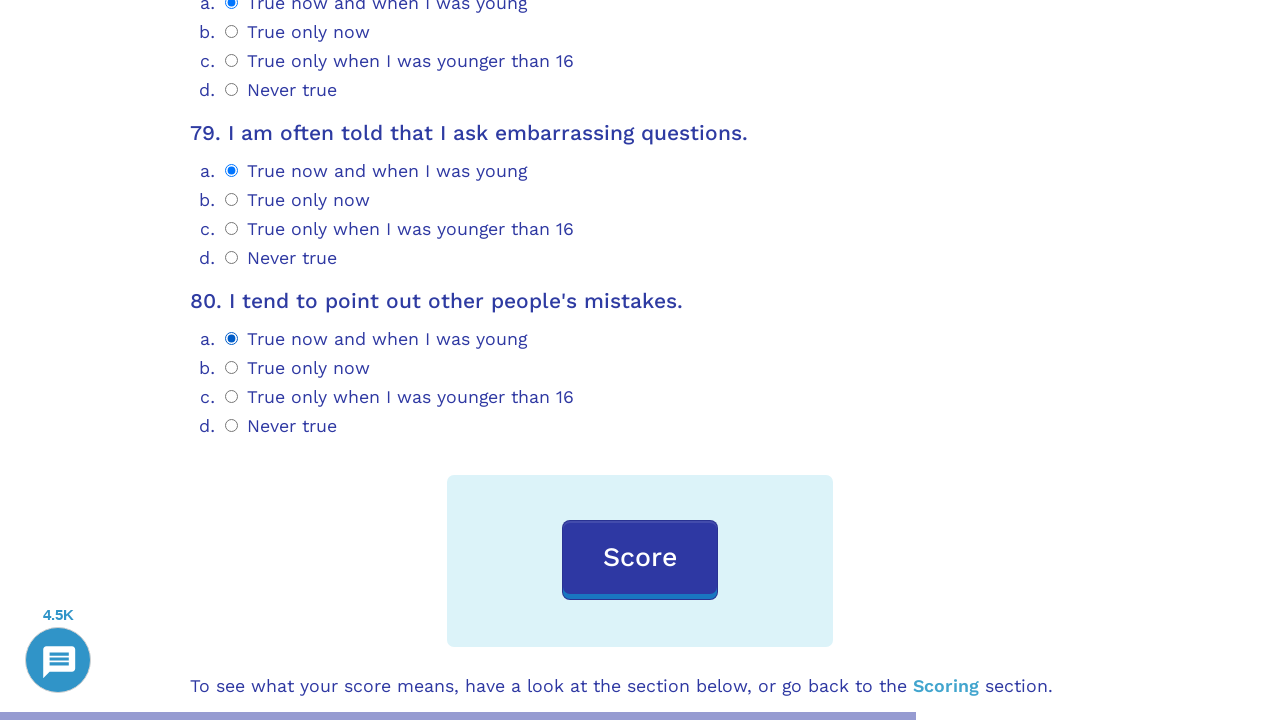

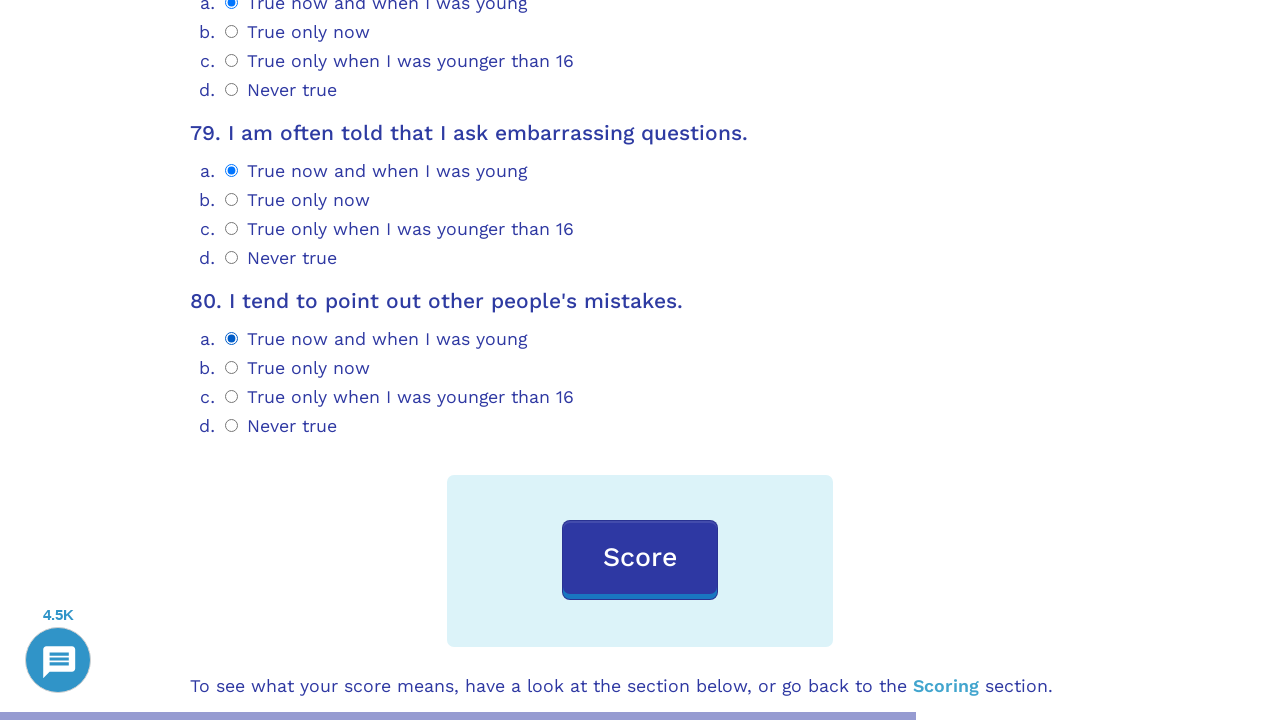